Tests a slide-to-unlock mechanism by clicking and holding on a slider handle, then dragging it horizontally across the screen until an alert appears indicating success.

Starting URL: https://www.helloweba.net/demo/2017/unlock/

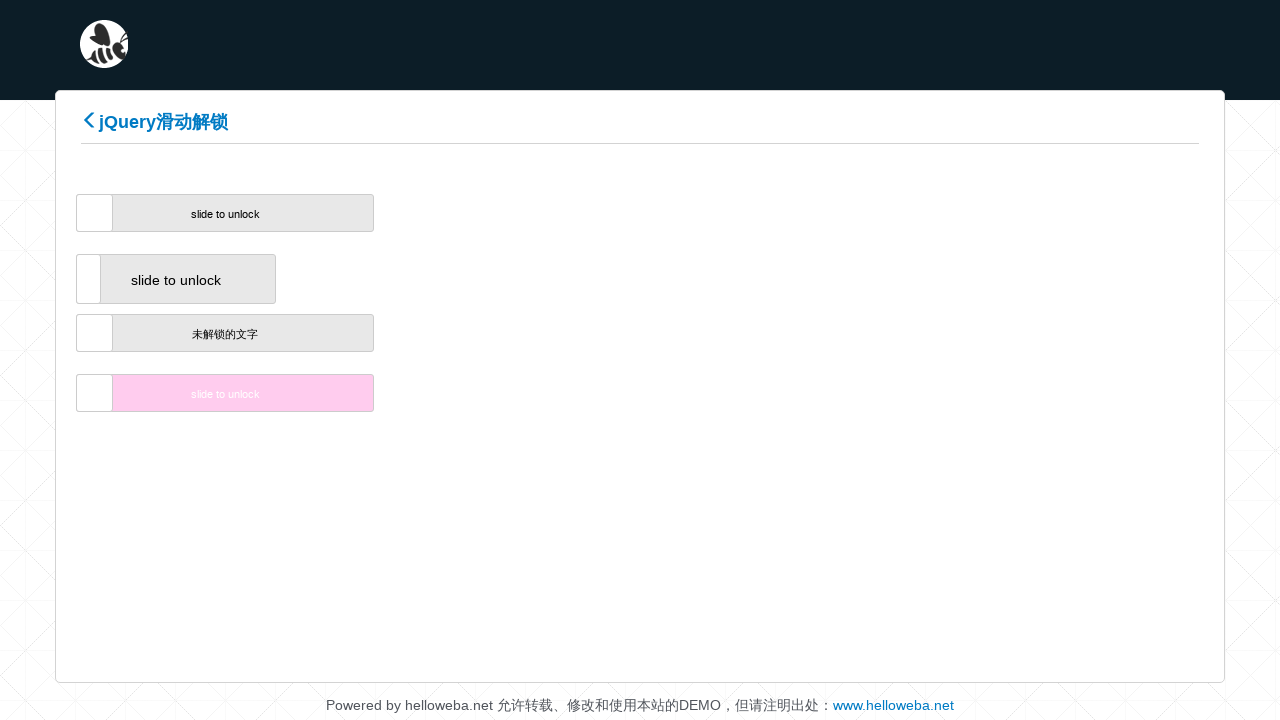

Navigated to slide-to-unlock demo page
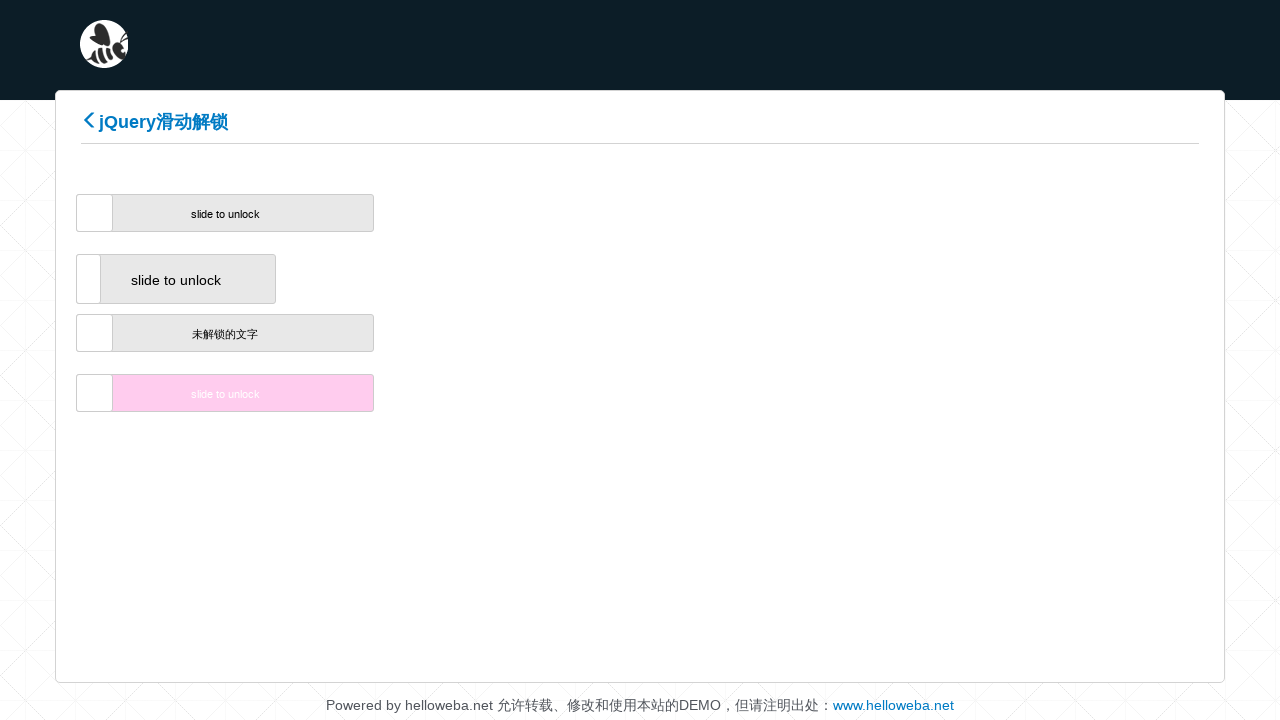

Slider handle element became visible
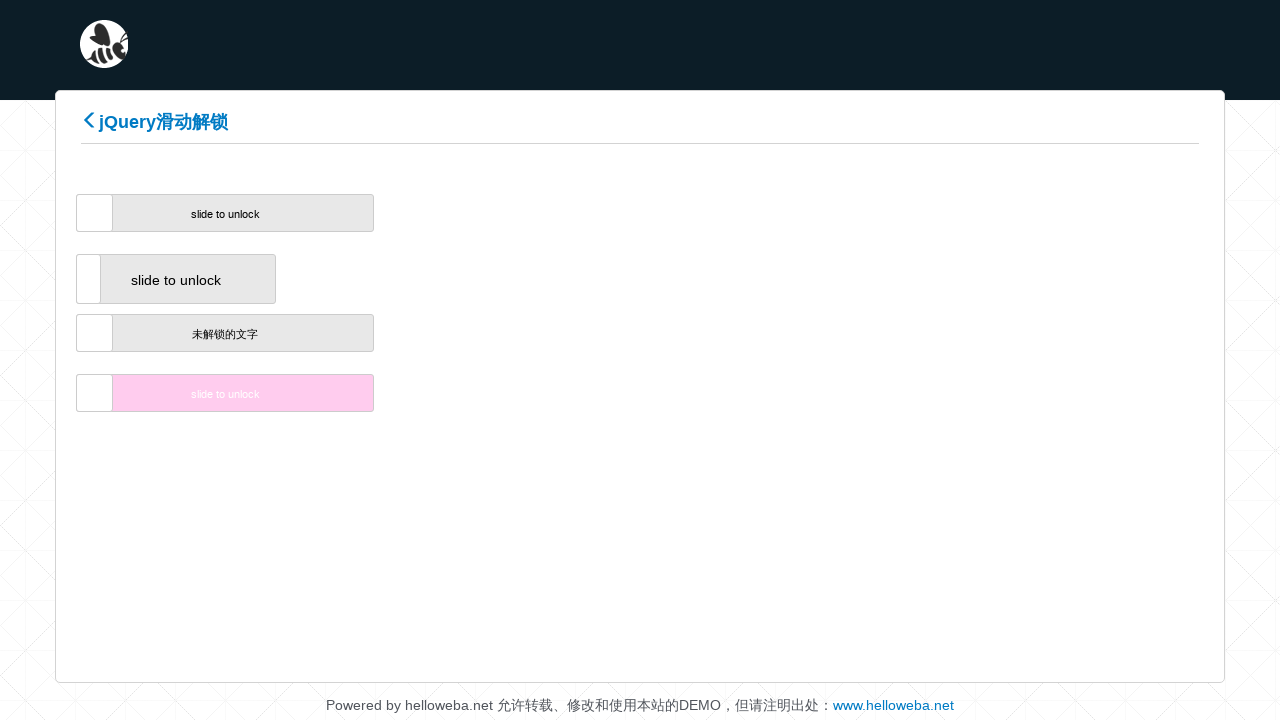

Located the slider handle element
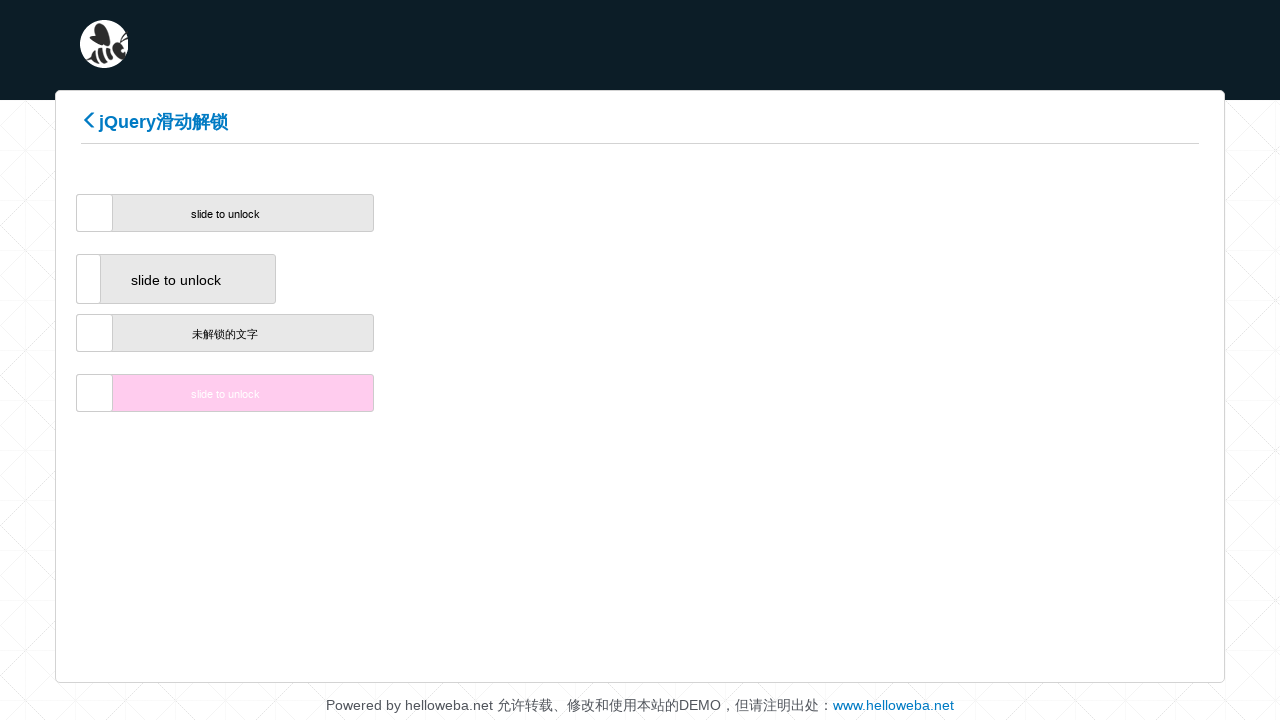

Captured slider handle bounding box coordinates
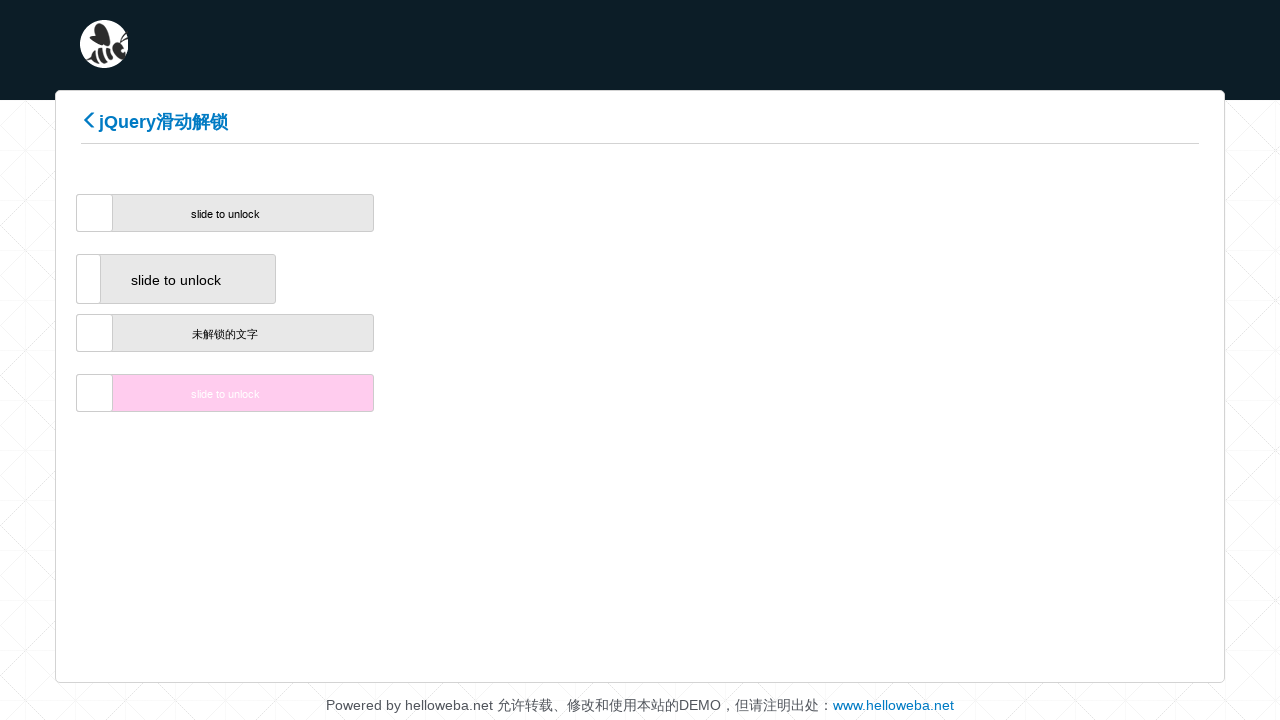

Moved mouse to center of slider handle at (94, 213)
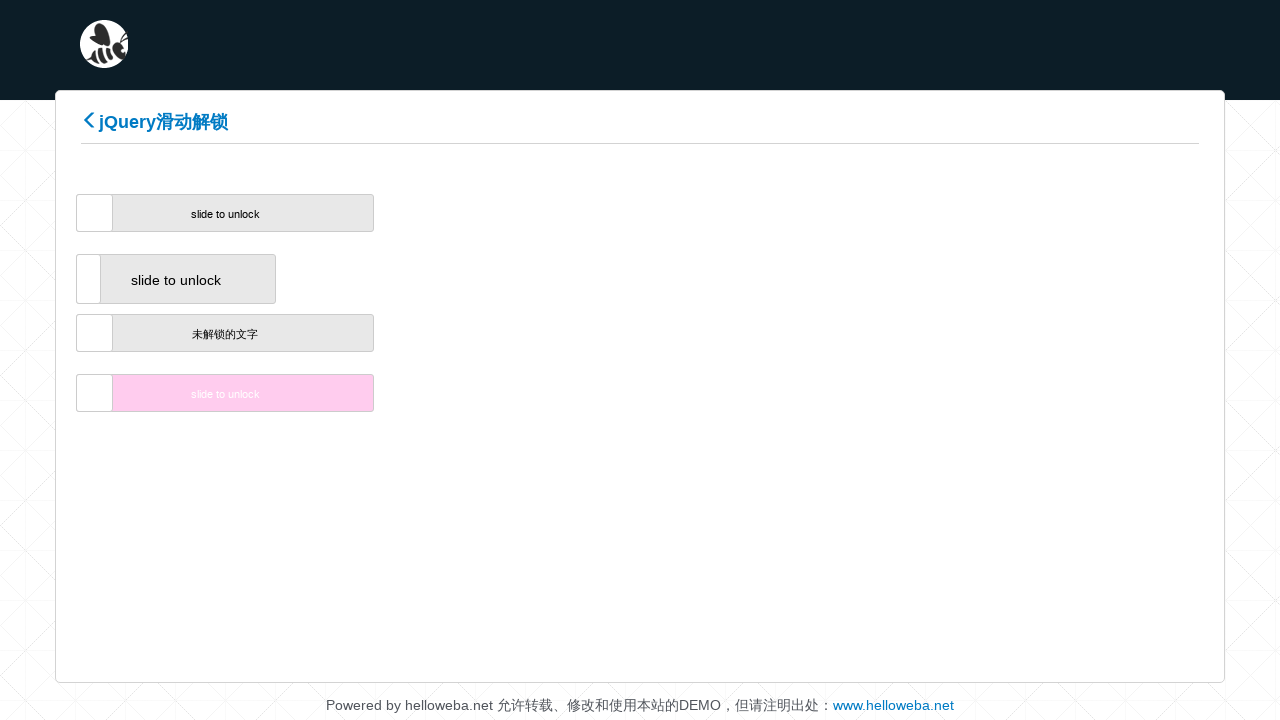

Pressed down on slider handle at (94, 213)
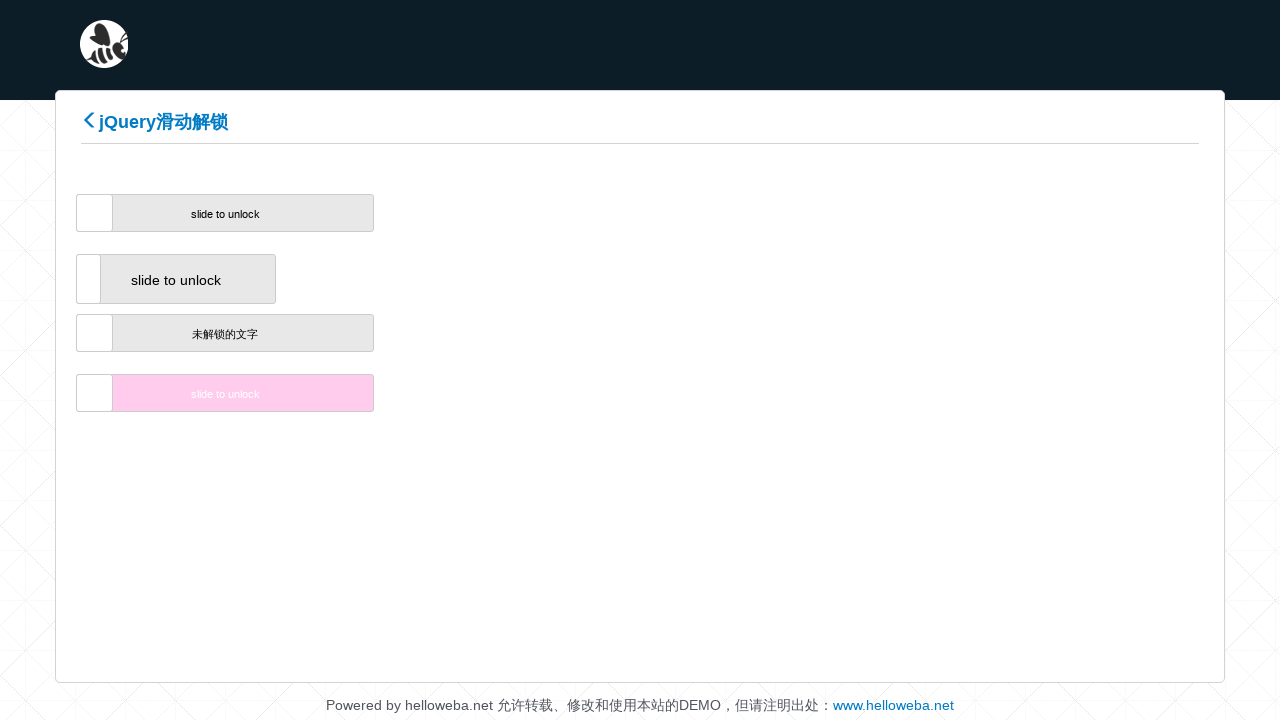

Dragged slider handle horizontally 2 pixels at (96, 213)
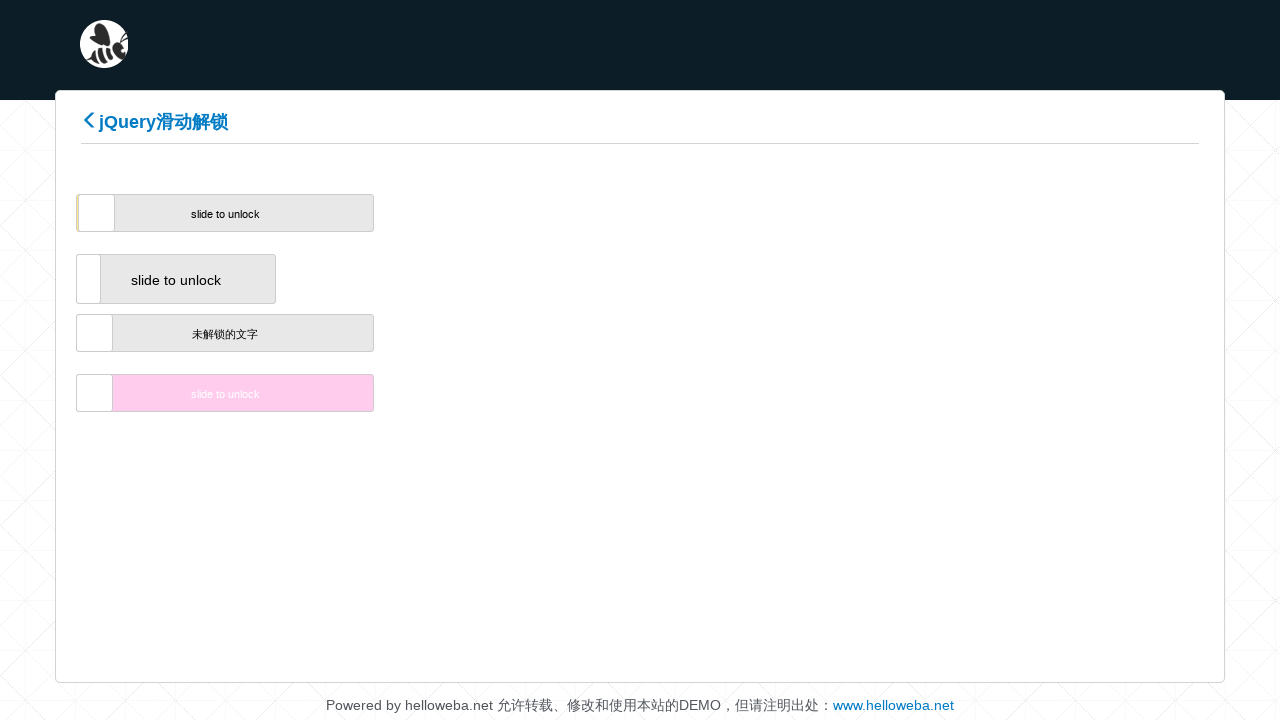

Dragged slider handle horizontally 4 pixels at (98, 213)
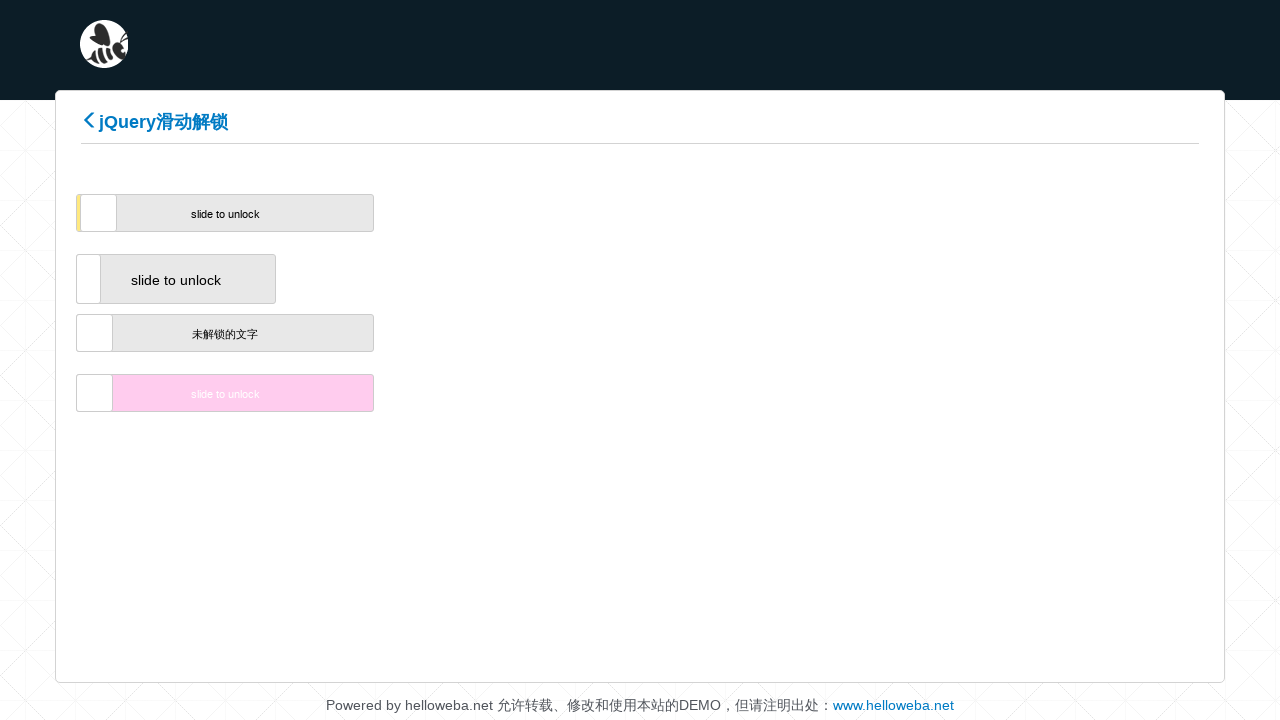

Dragged slider handle horizontally 6 pixels at (100, 213)
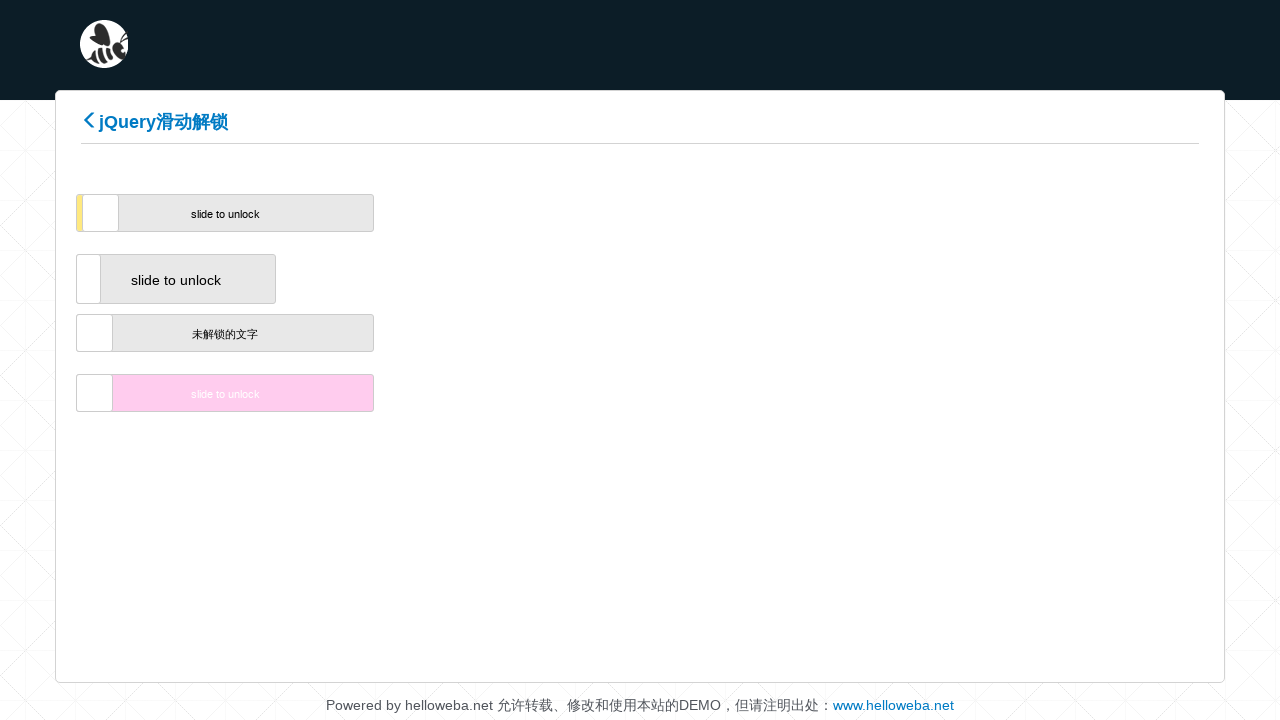

Dragged slider handle horizontally 8 pixels at (102, 213)
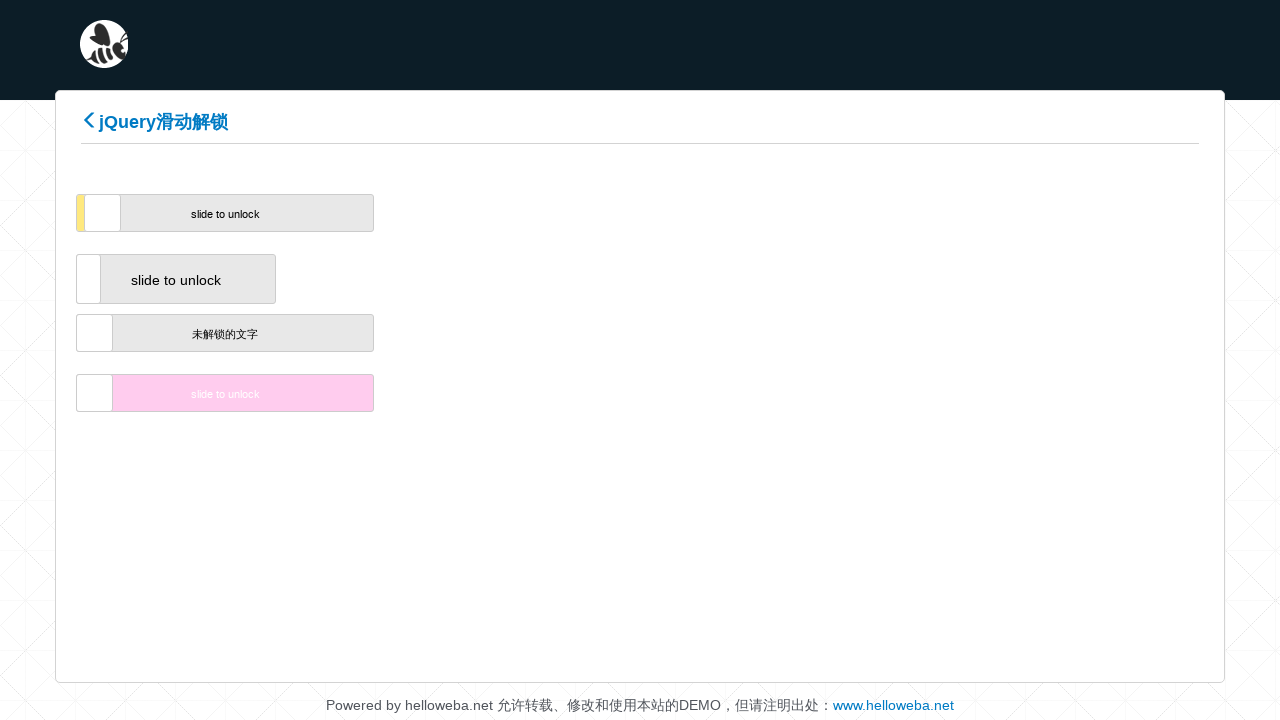

Dragged slider handle horizontally 10 pixels at (104, 213)
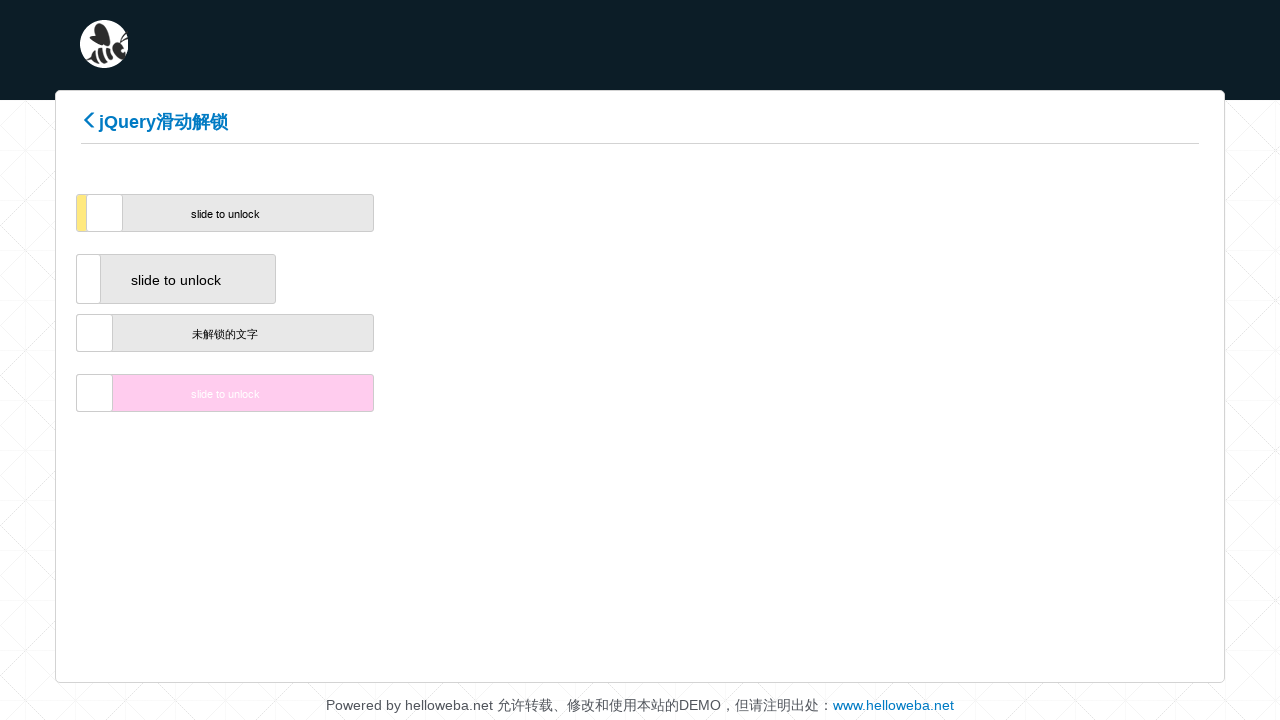

Dragged slider handle horizontally 12 pixels at (106, 213)
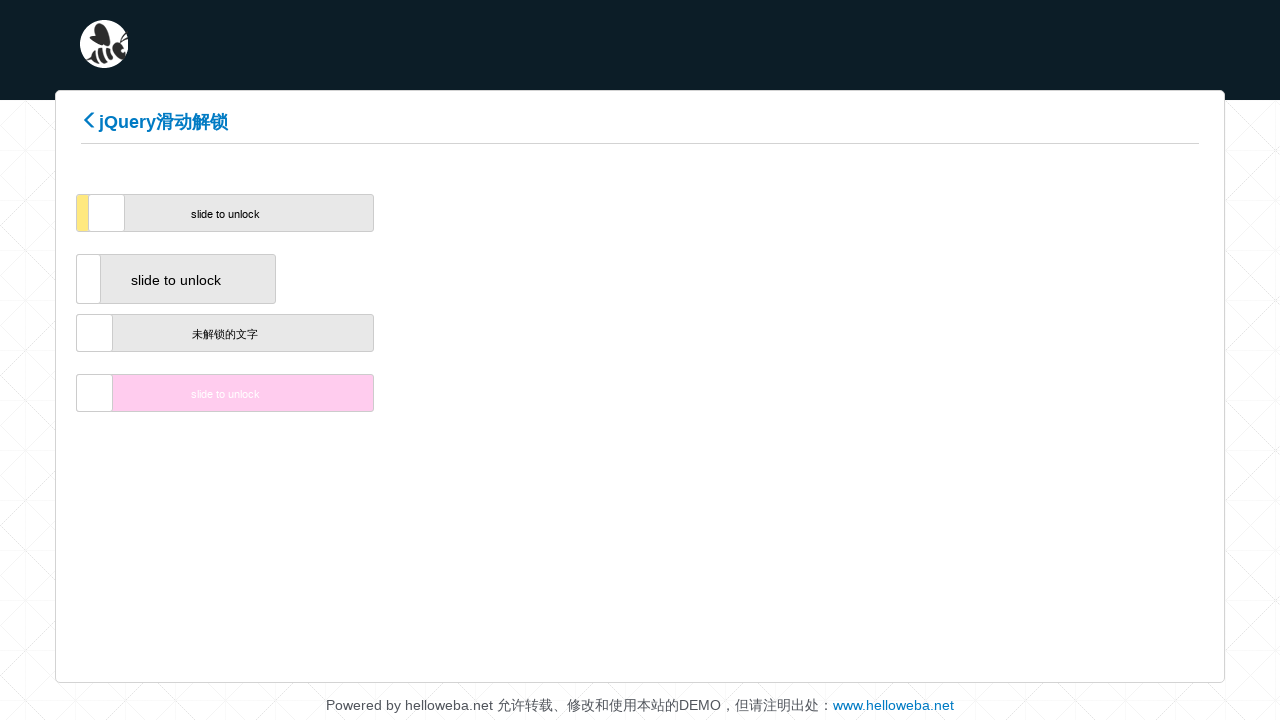

Dragged slider handle horizontally 14 pixels at (108, 213)
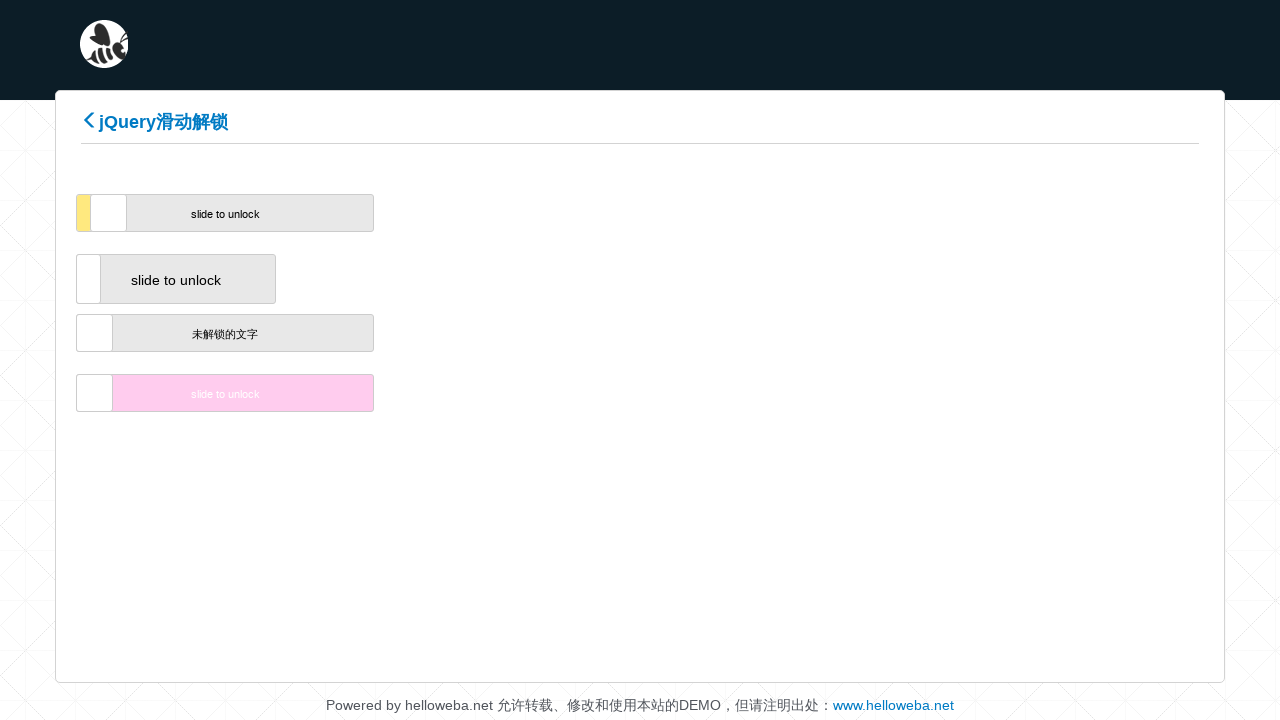

Dragged slider handle horizontally 16 pixels at (110, 213)
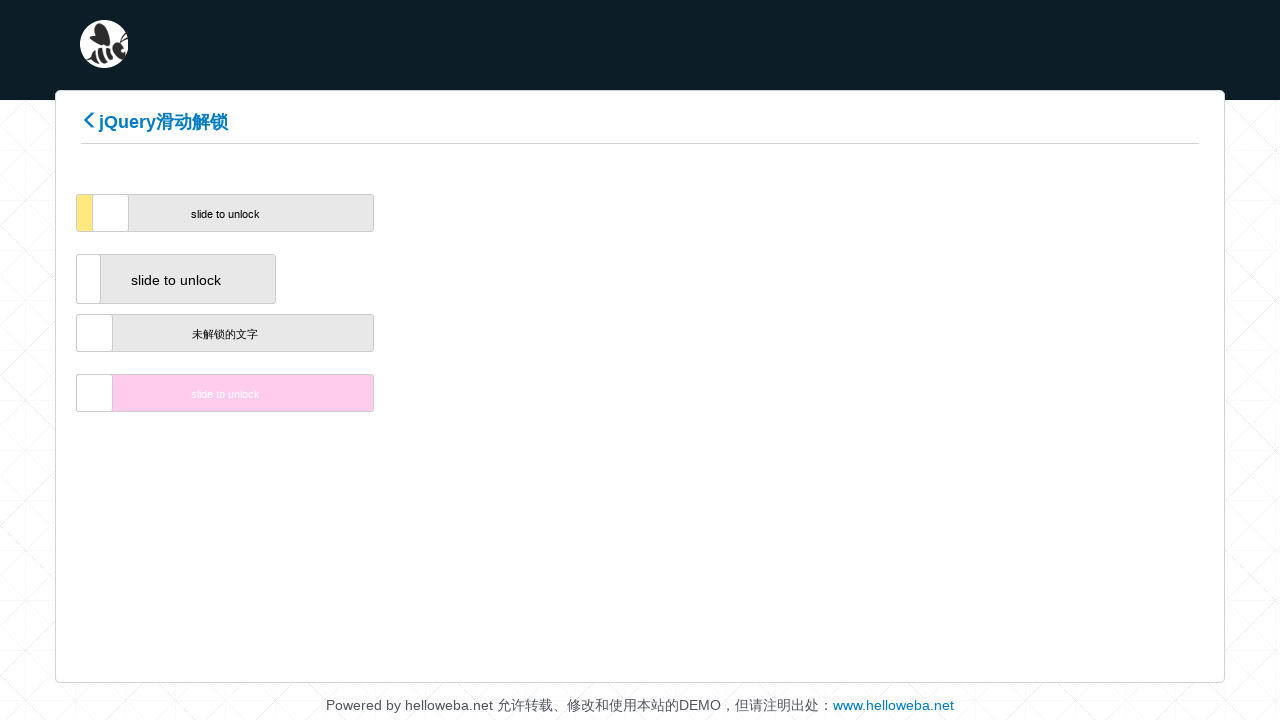

Dragged slider handle horizontally 18 pixels at (112, 213)
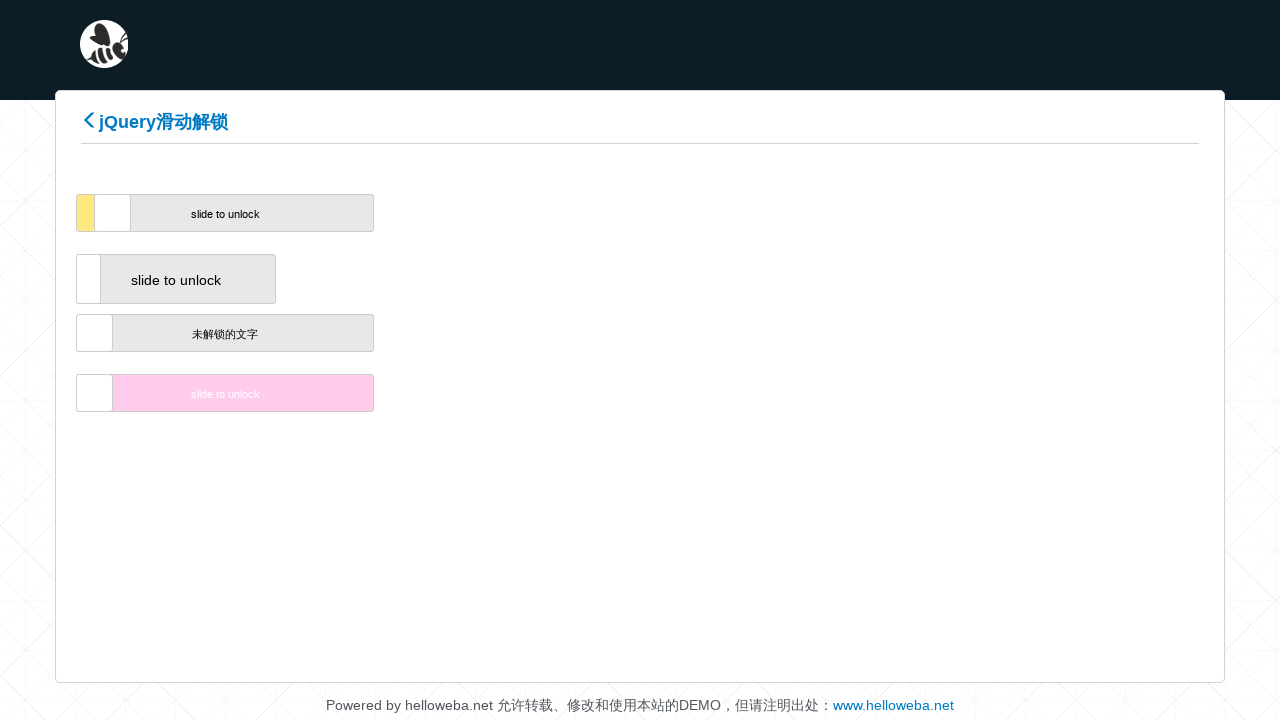

Dragged slider handle horizontally 20 pixels at (114, 213)
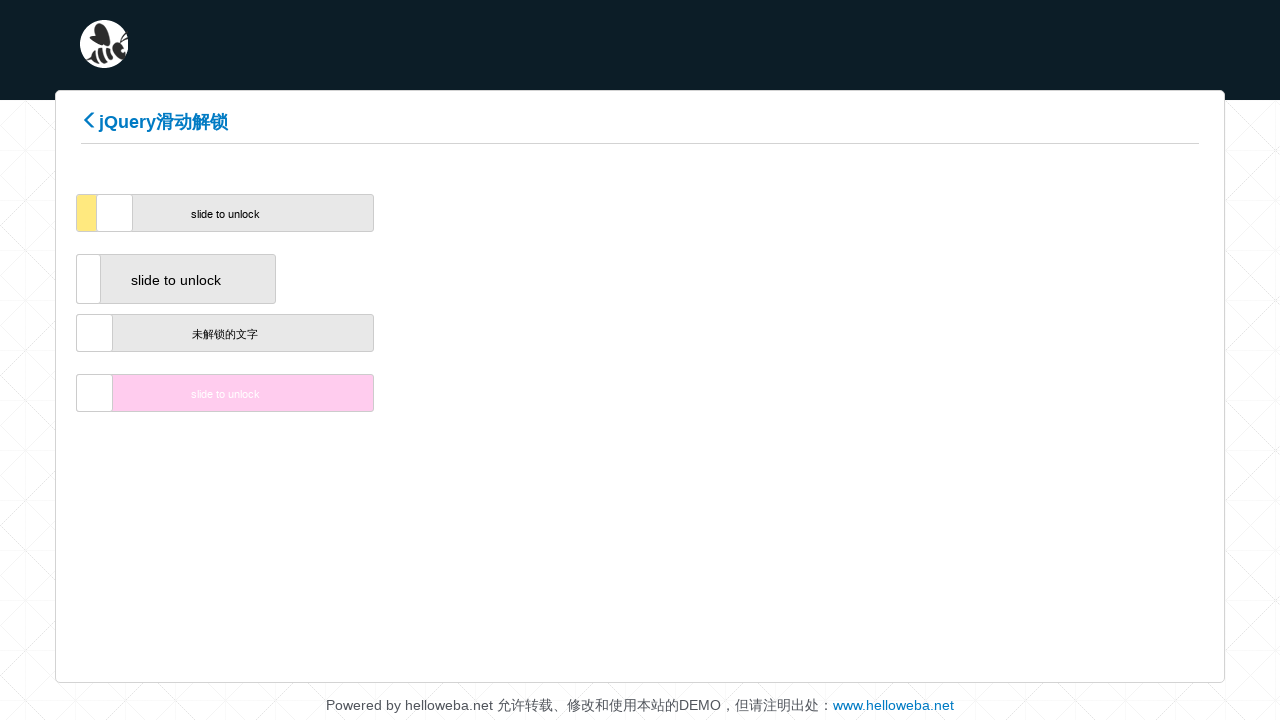

Dragged slider handle horizontally 22 pixels at (116, 213)
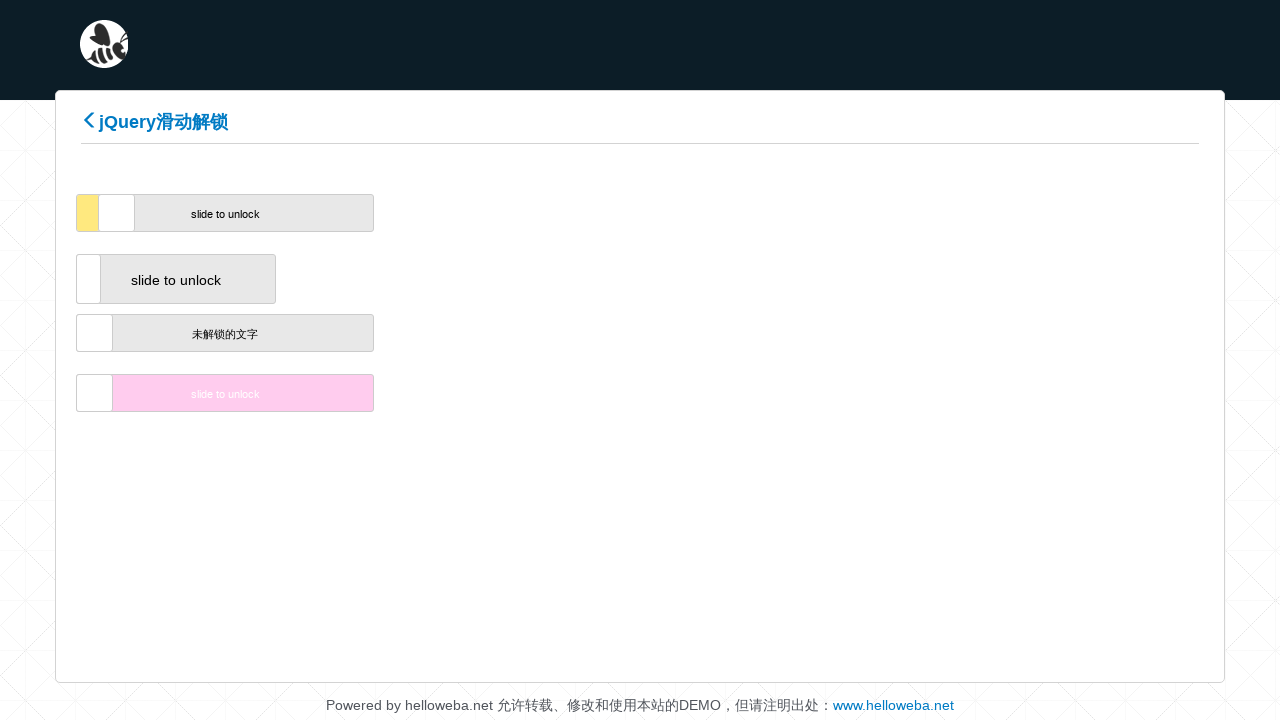

Dragged slider handle horizontally 24 pixels at (118, 213)
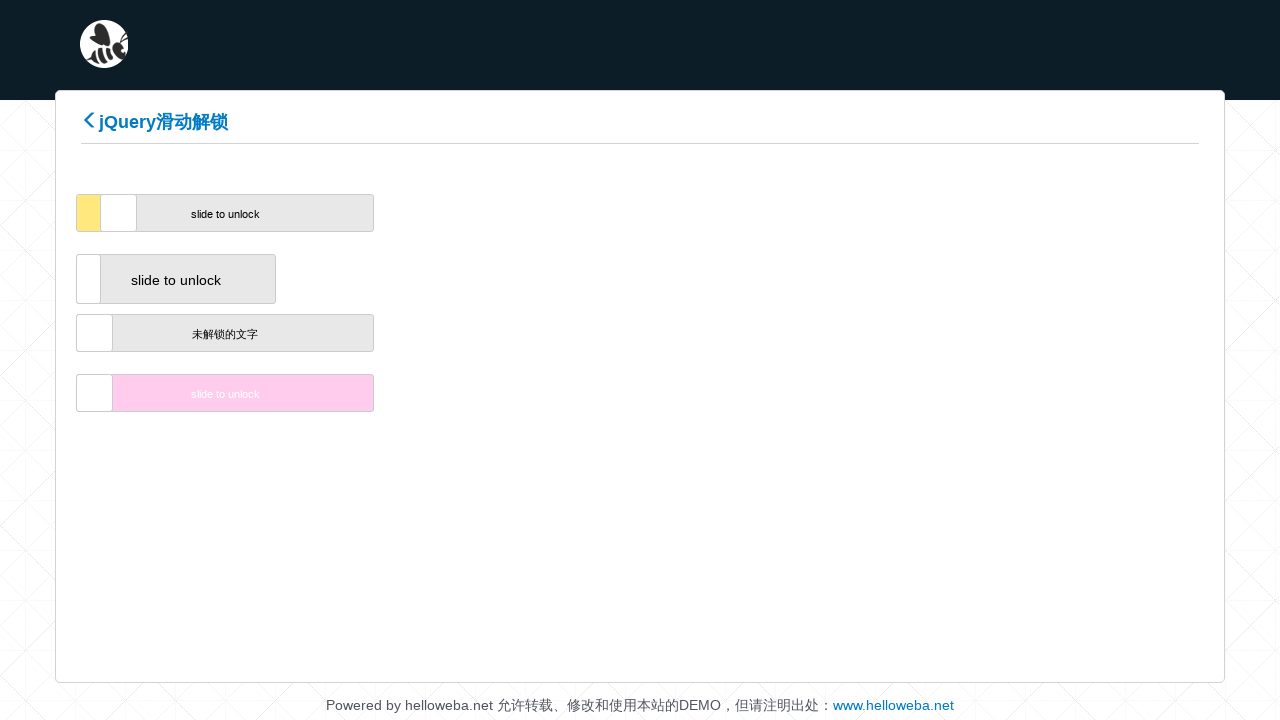

Dragged slider handle horizontally 26 pixels at (120, 213)
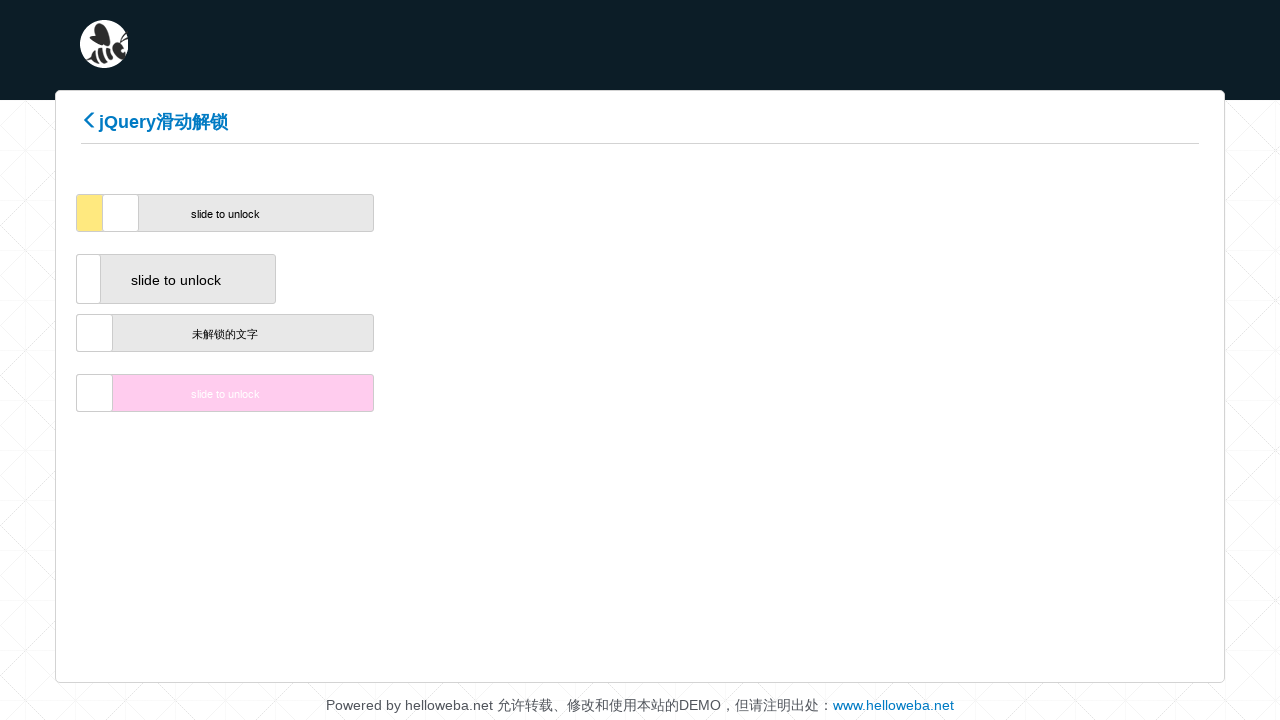

Dragged slider handle horizontally 28 pixels at (122, 213)
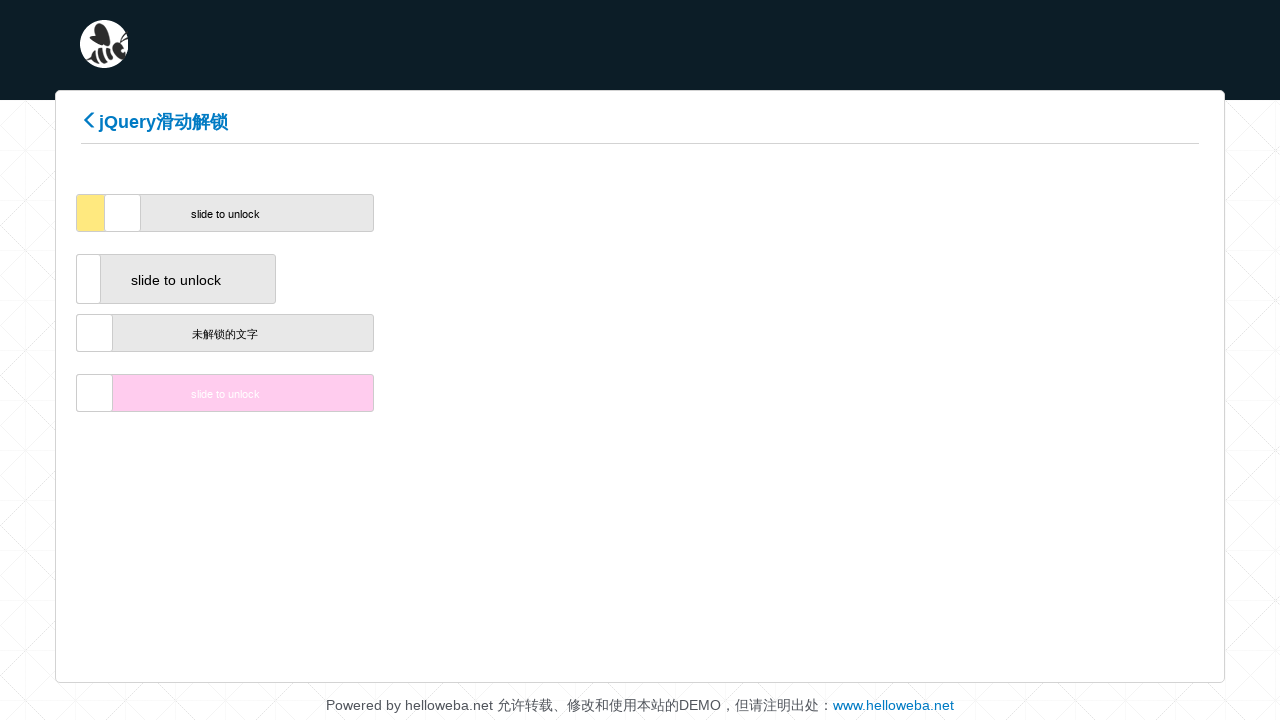

Dragged slider handle horizontally 30 pixels at (124, 213)
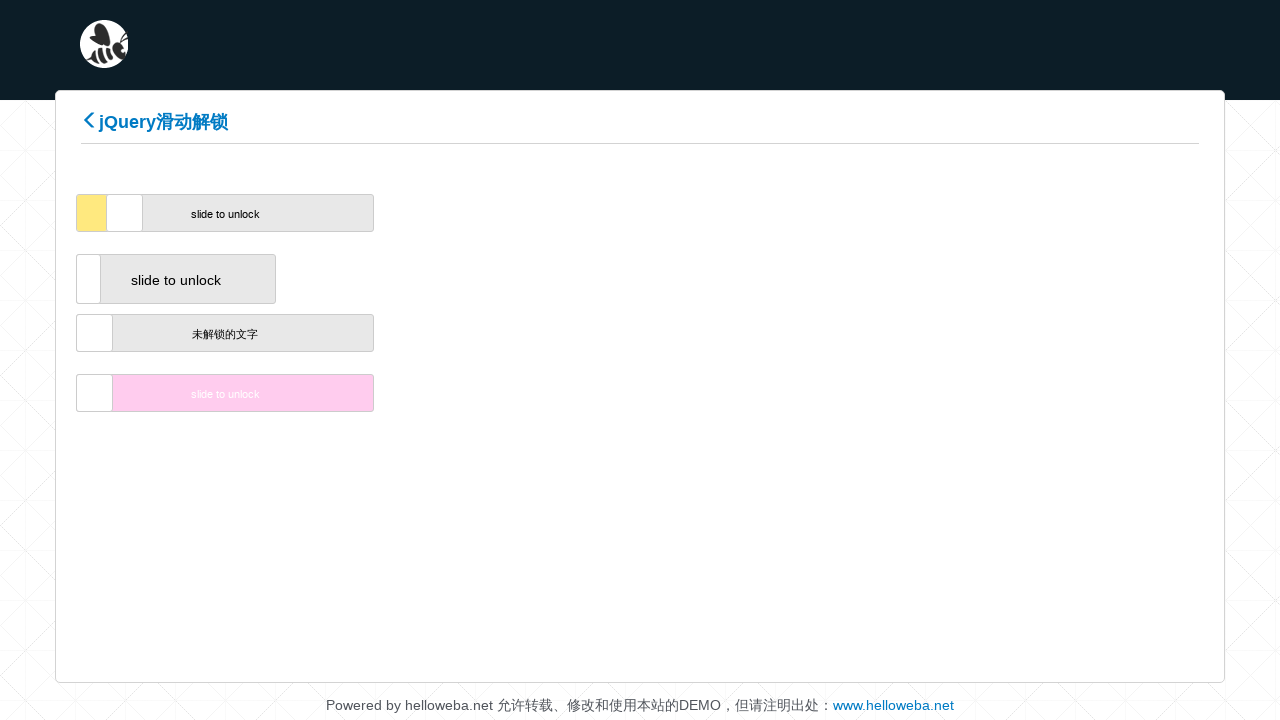

Dragged slider handle horizontally 32 pixels at (126, 213)
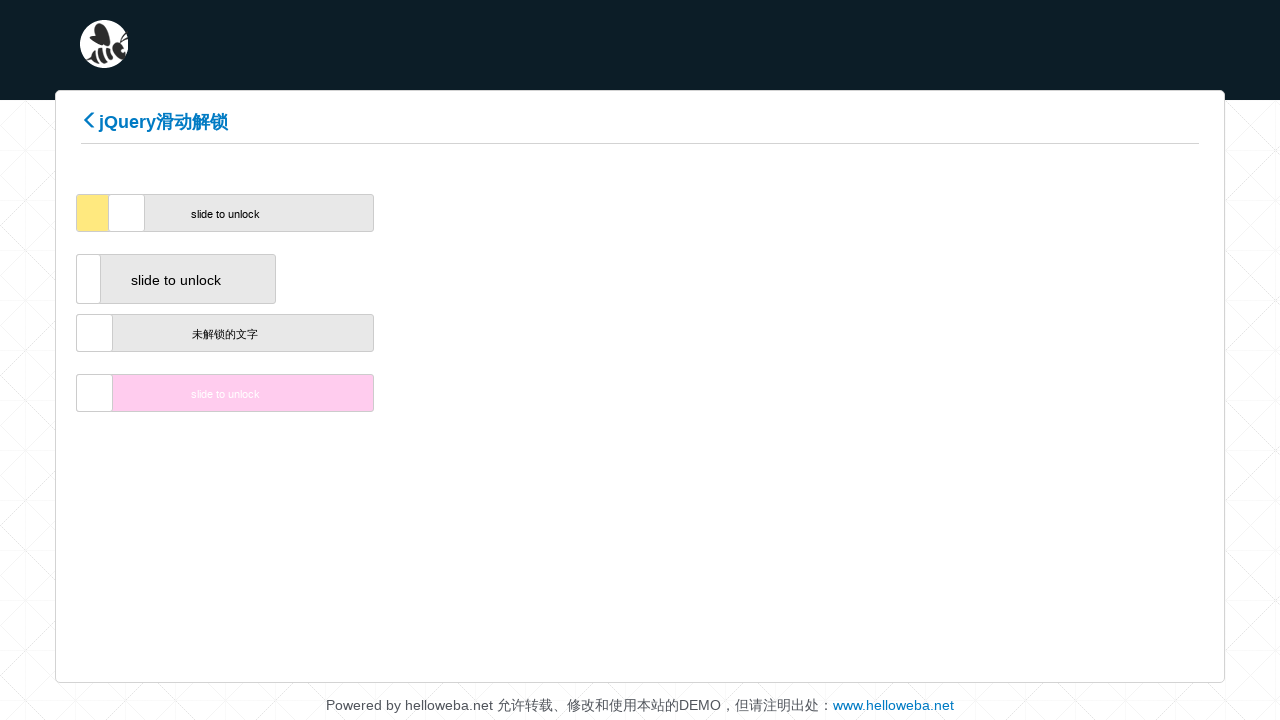

Dragged slider handle horizontally 34 pixels at (128, 213)
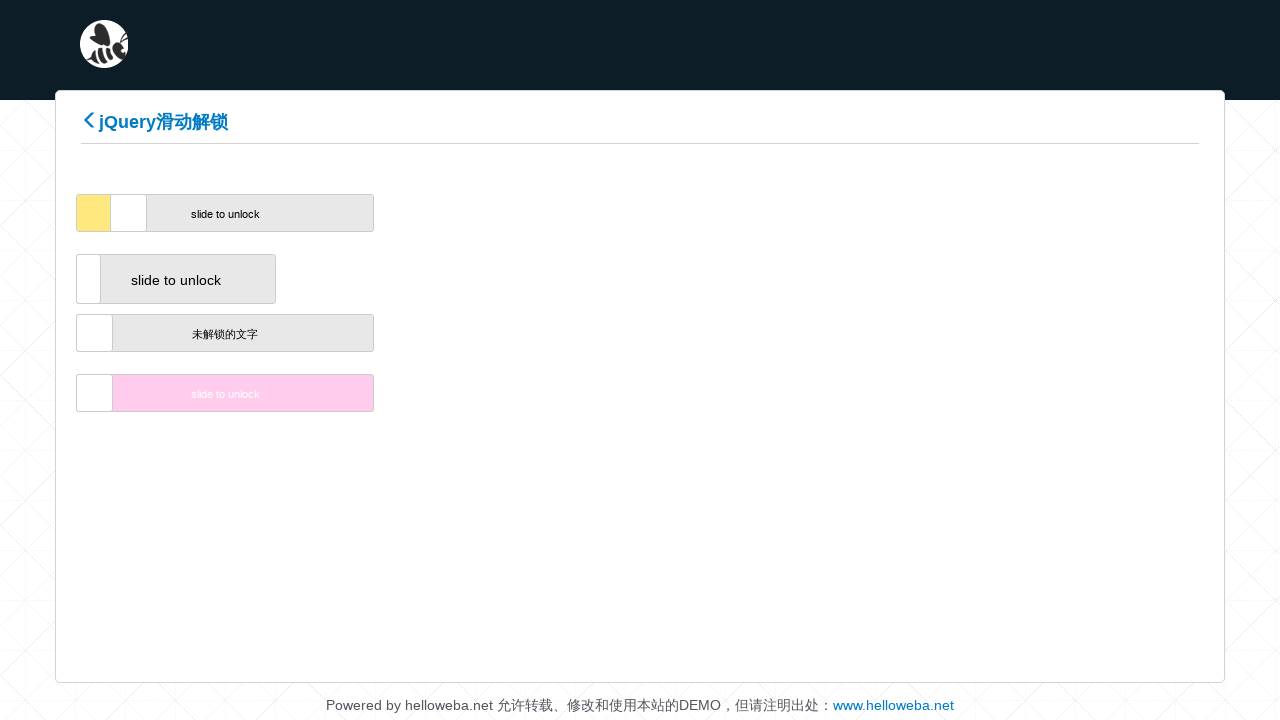

Dragged slider handle horizontally 36 pixels at (130, 213)
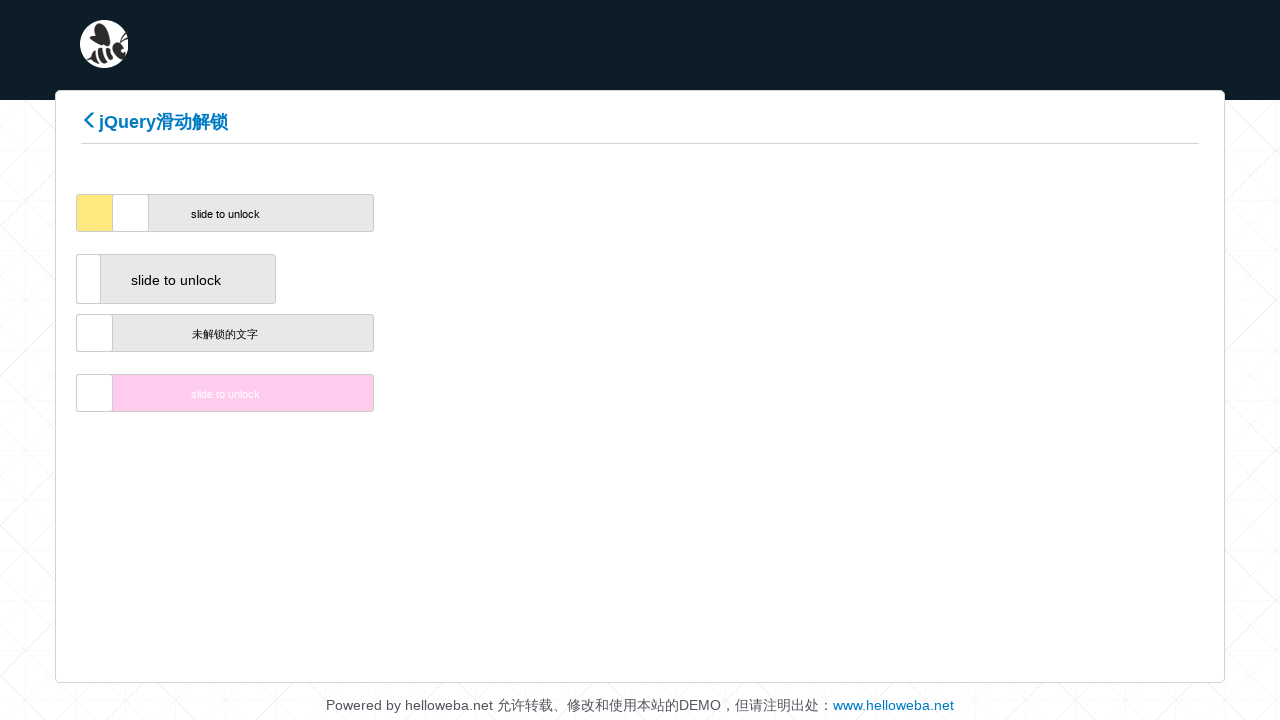

Dragged slider handle horizontally 38 pixels at (132, 213)
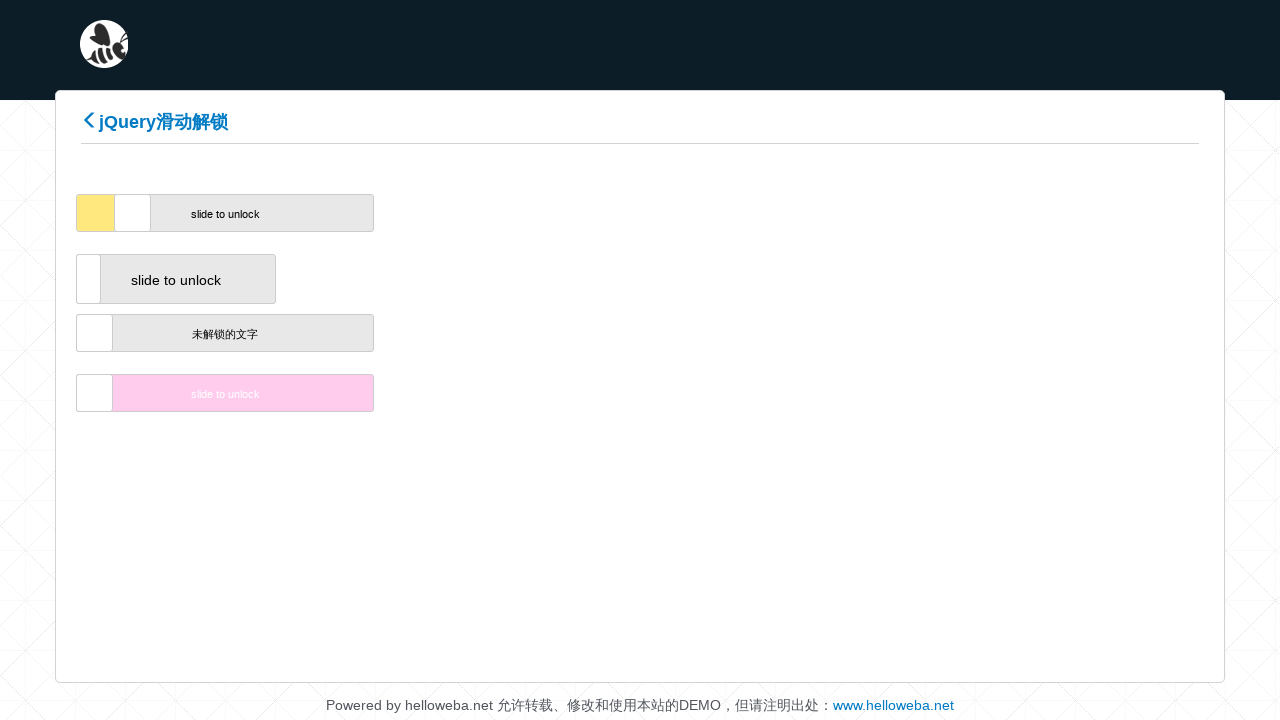

Dragged slider handle horizontally 40 pixels at (134, 213)
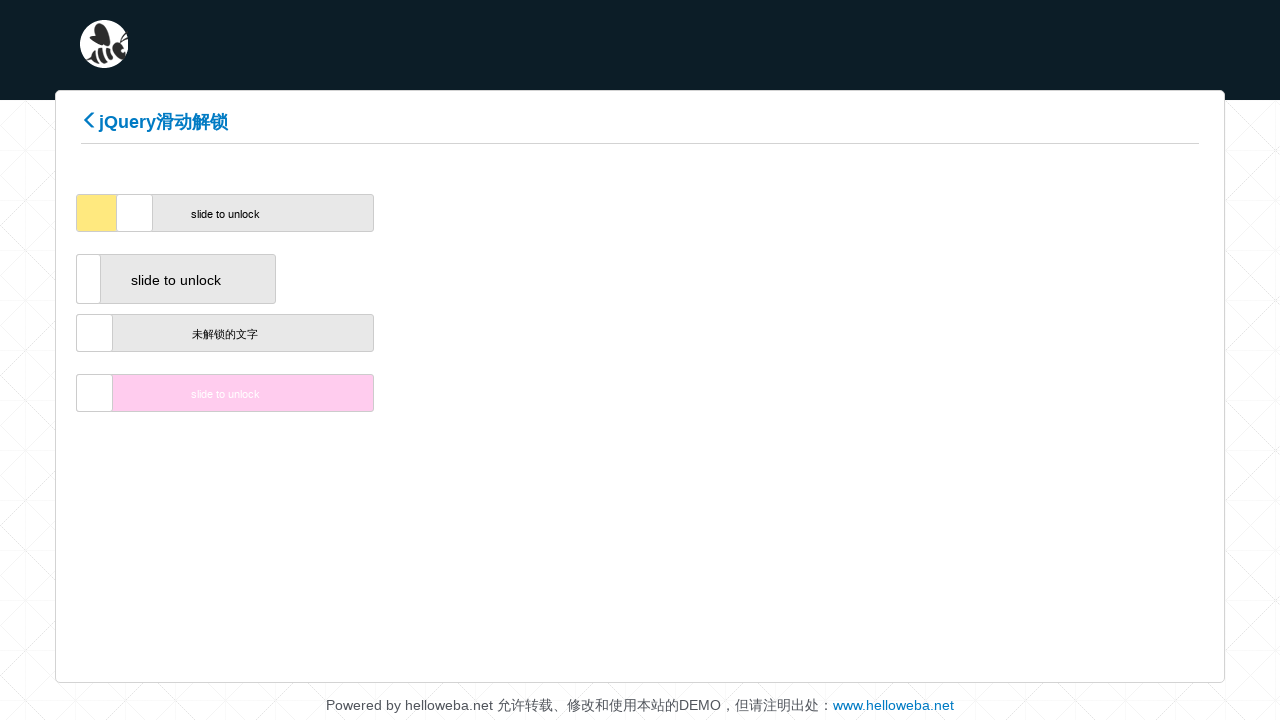

Dragged slider handle horizontally 42 pixels at (136, 213)
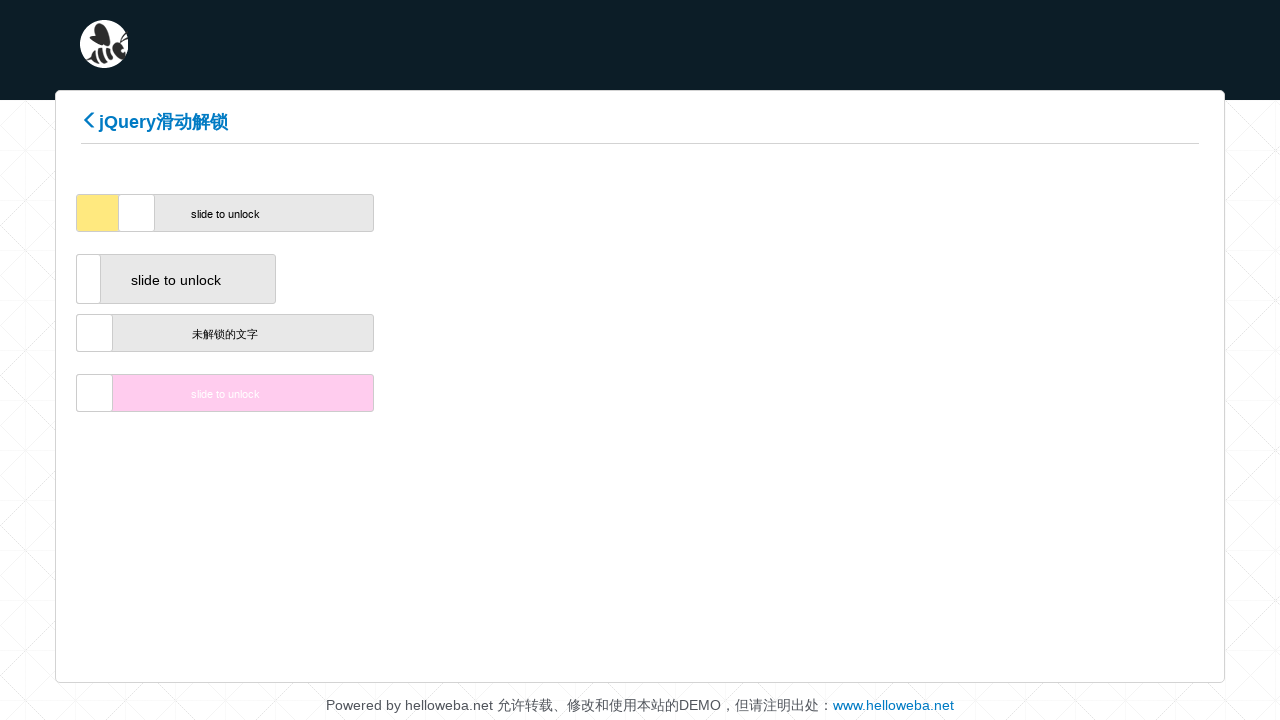

Dragged slider handle horizontally 44 pixels at (138, 213)
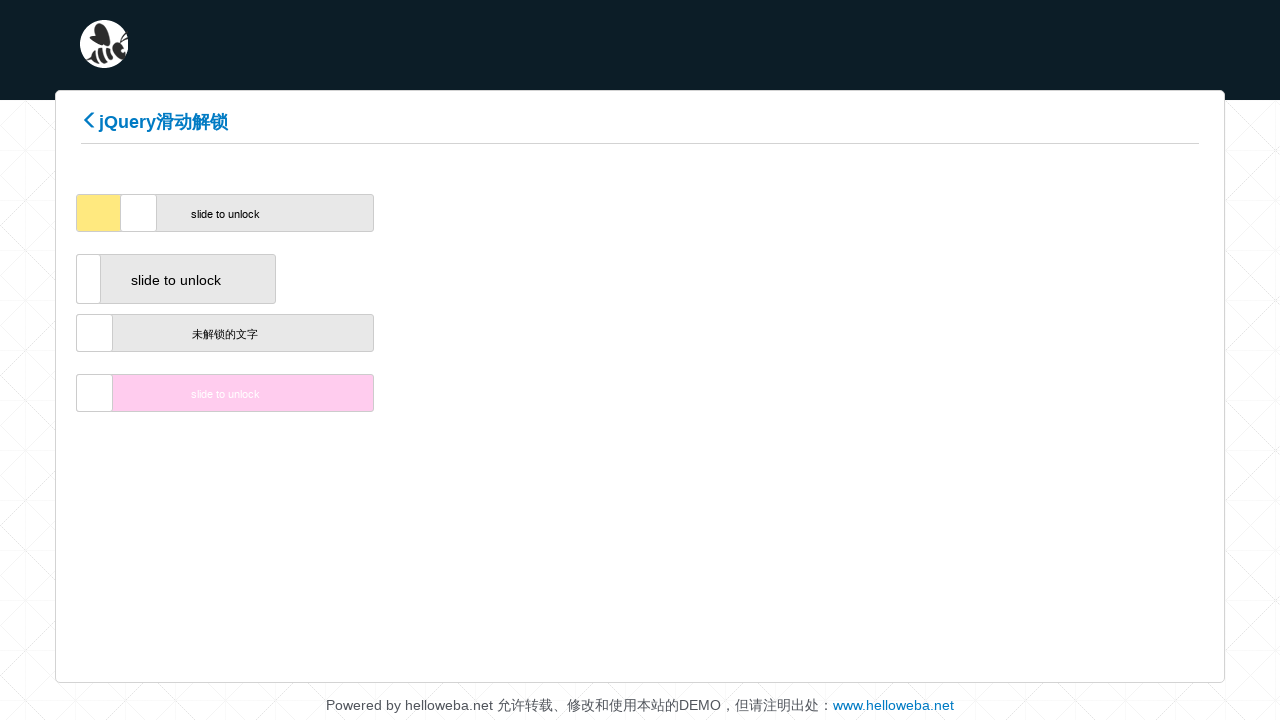

Dragged slider handle horizontally 46 pixels at (140, 213)
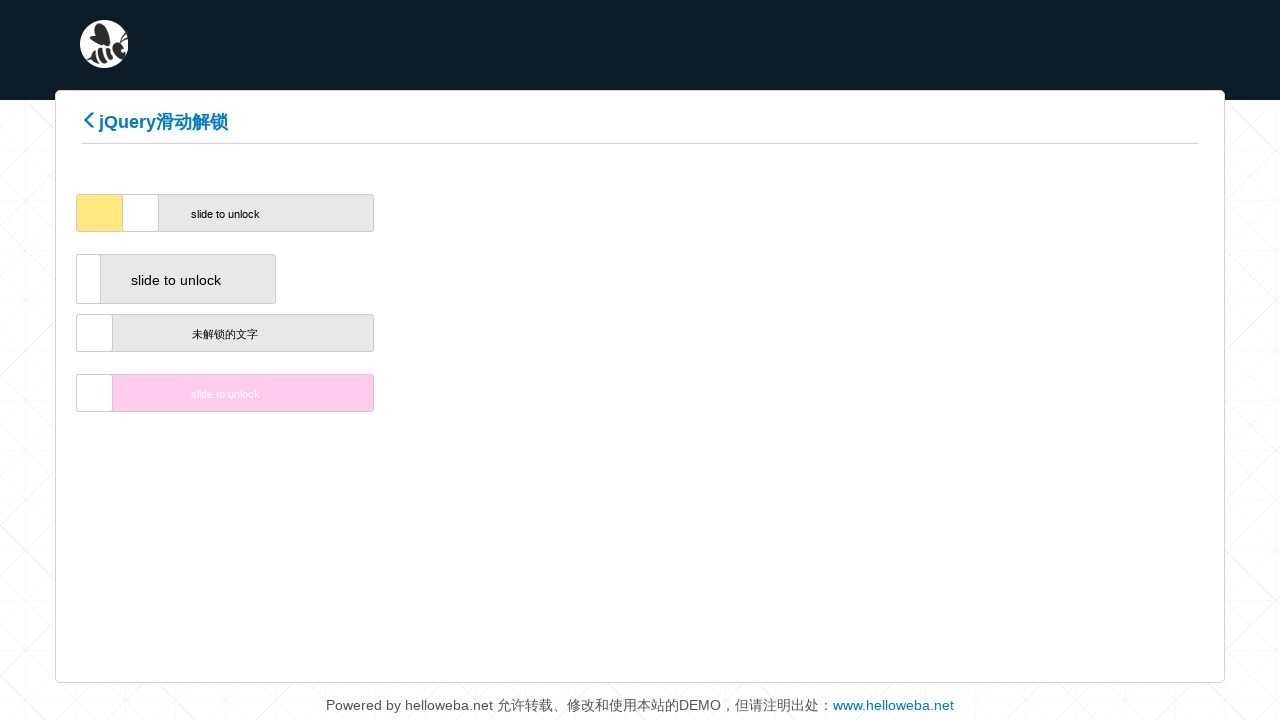

Dragged slider handle horizontally 48 pixels at (142, 213)
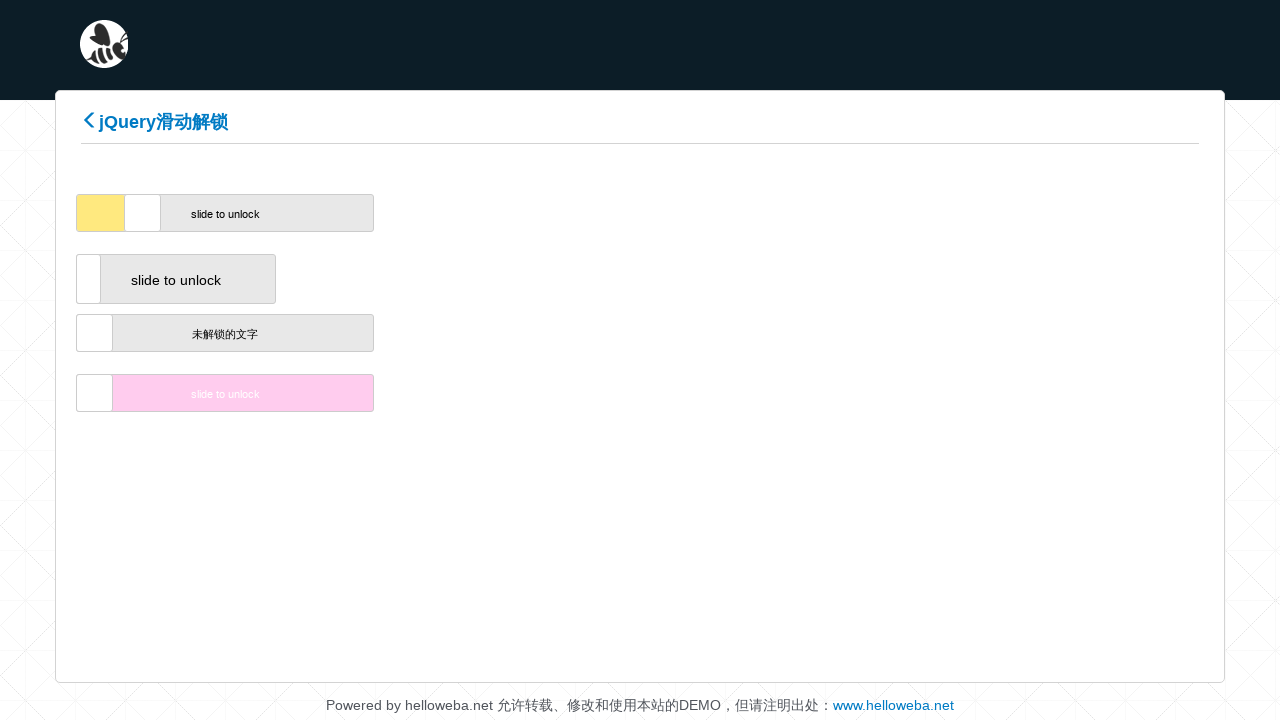

Dragged slider handle horizontally 50 pixels at (144, 213)
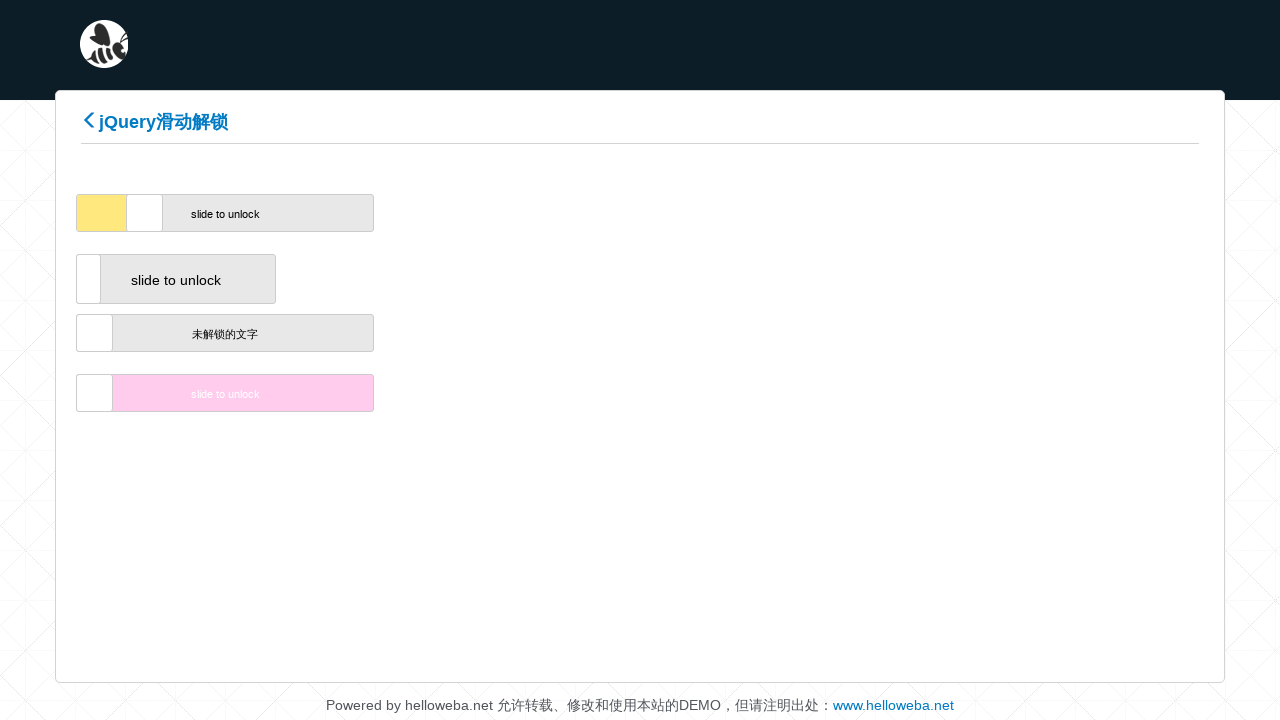

Dragged slider handle horizontally 52 pixels at (146, 213)
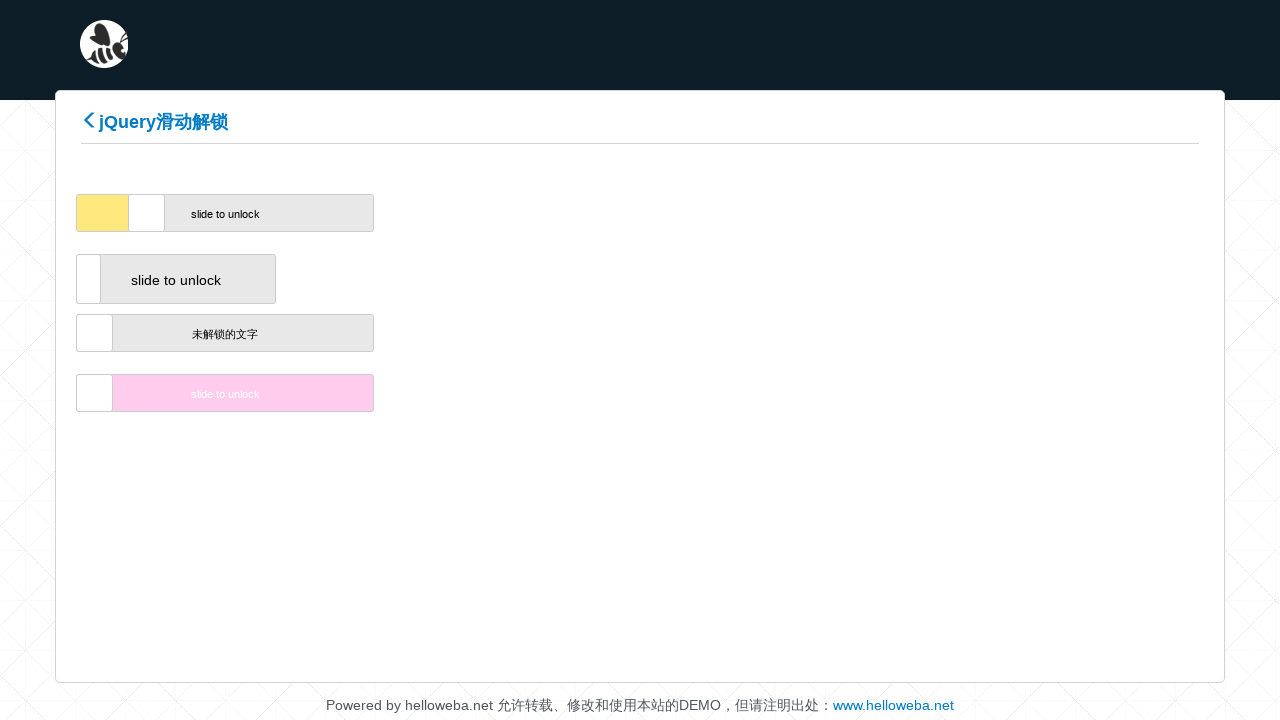

Dragged slider handle horizontally 54 pixels at (148, 213)
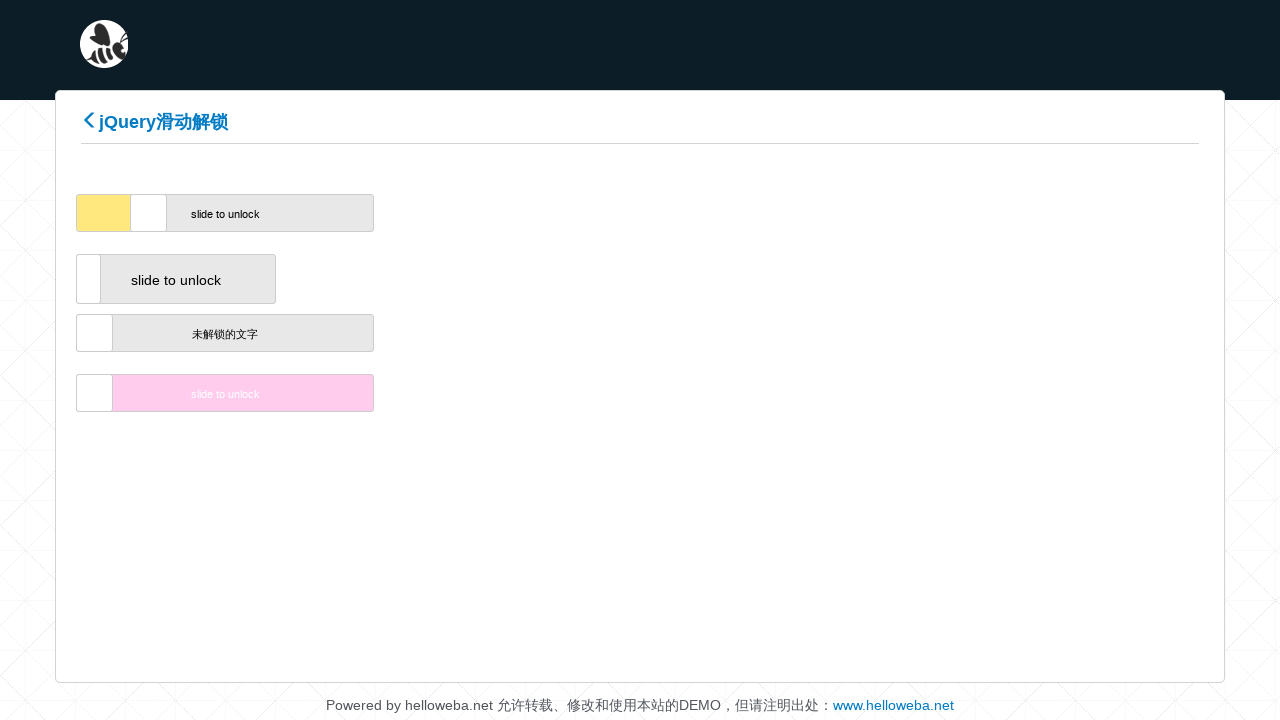

Dragged slider handle horizontally 56 pixels at (150, 213)
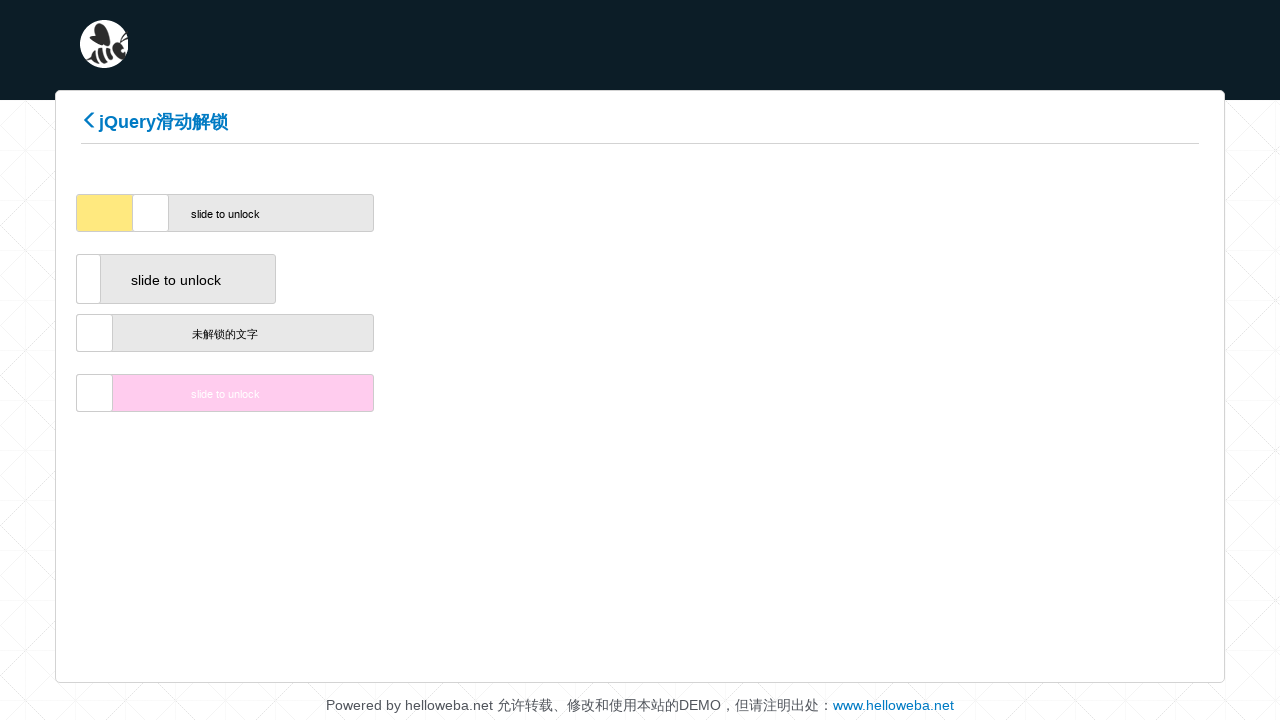

Dragged slider handle horizontally 58 pixels at (152, 213)
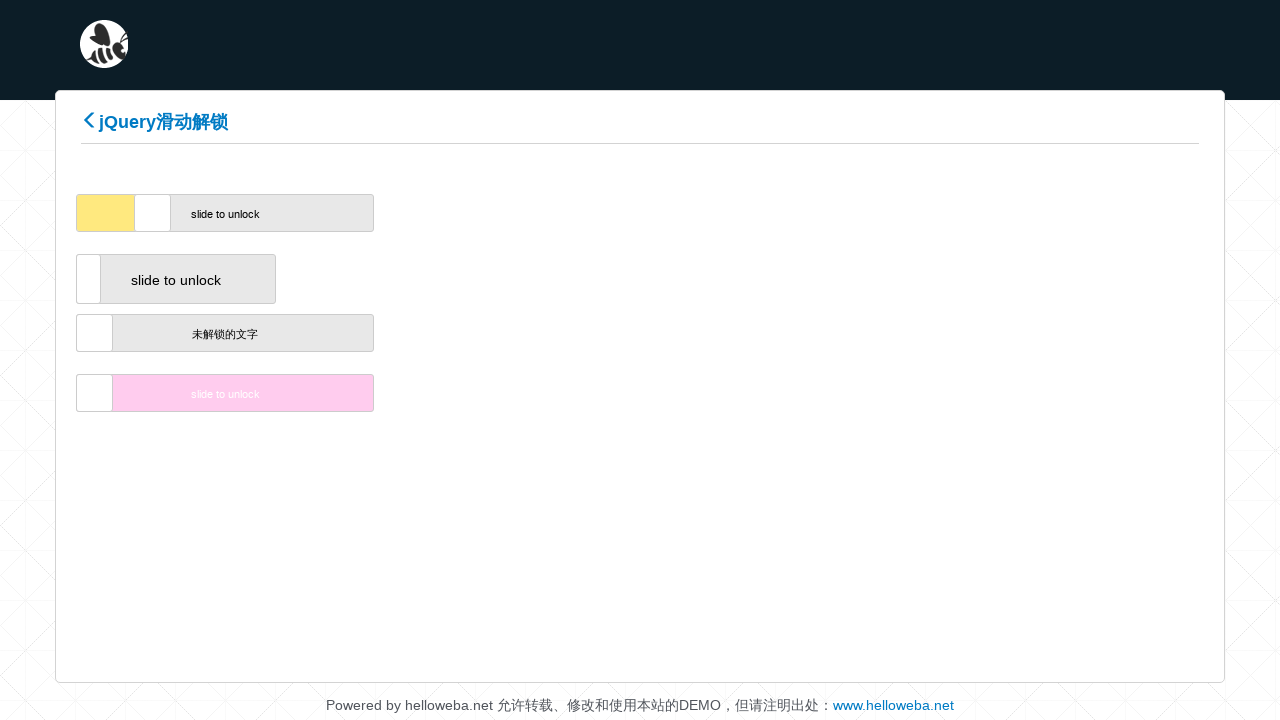

Dragged slider handle horizontally 60 pixels at (154, 213)
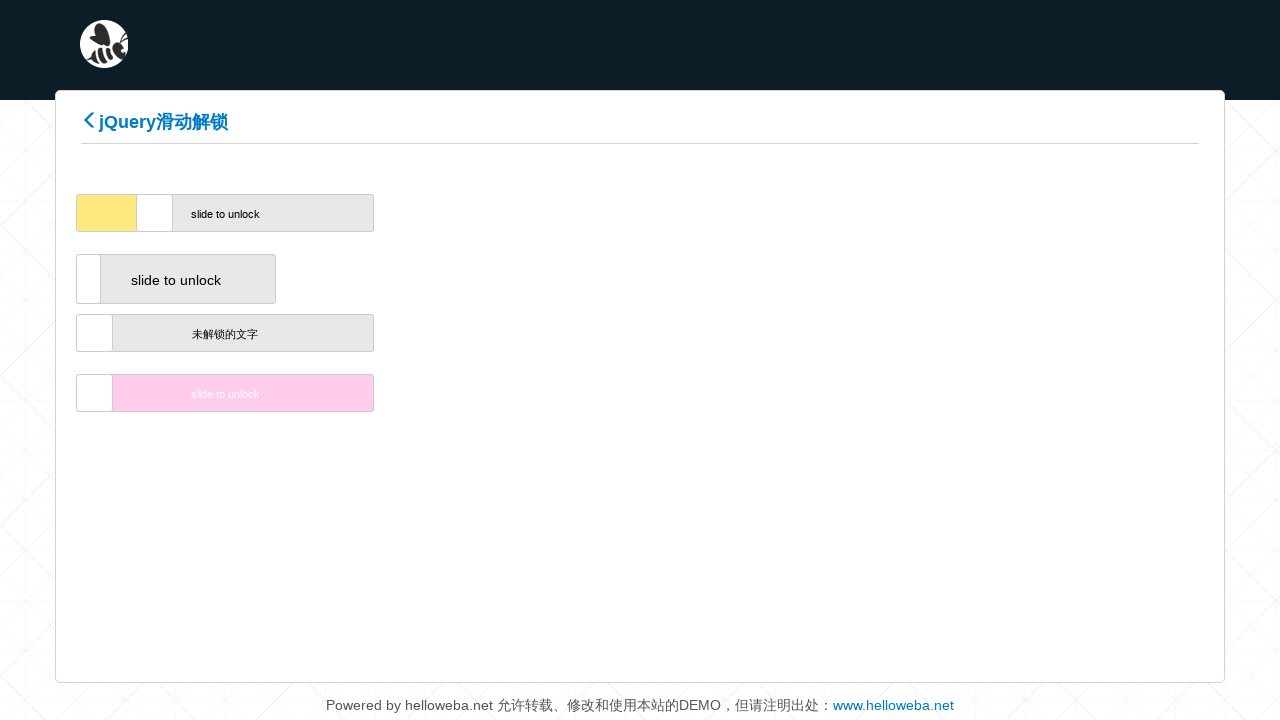

Dragged slider handle horizontally 62 pixels at (156, 213)
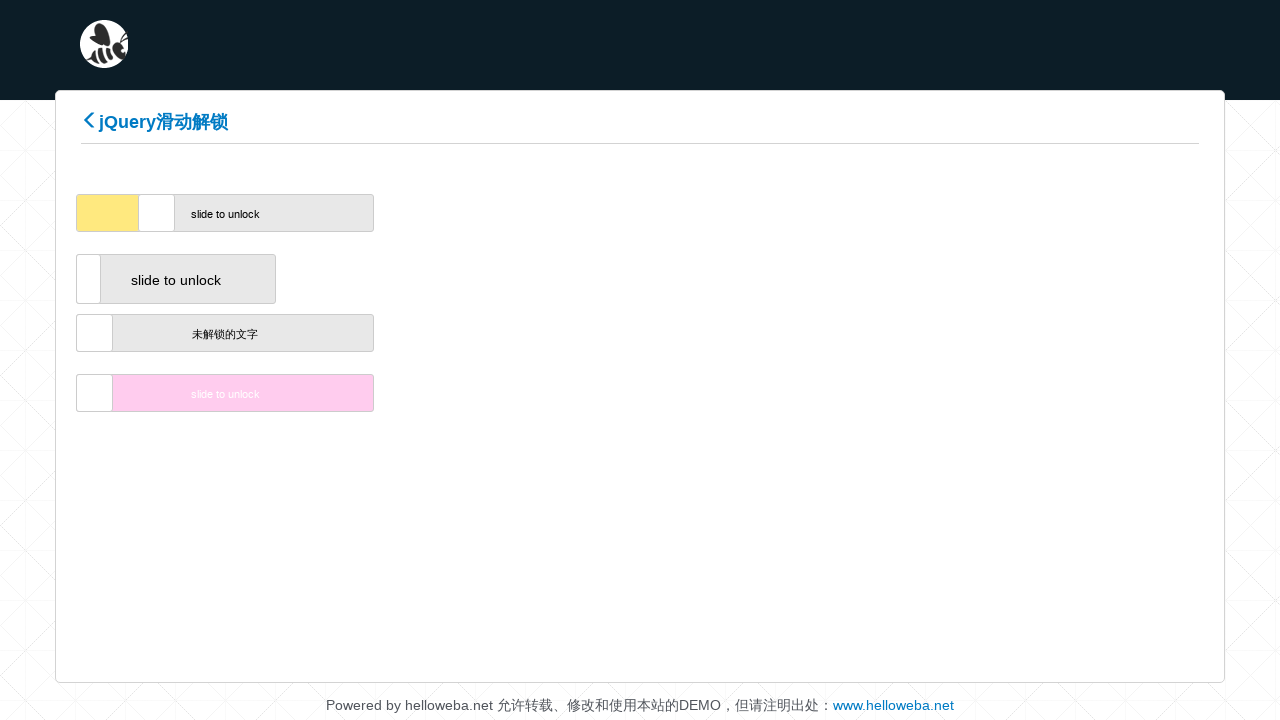

Dragged slider handle horizontally 64 pixels at (158, 213)
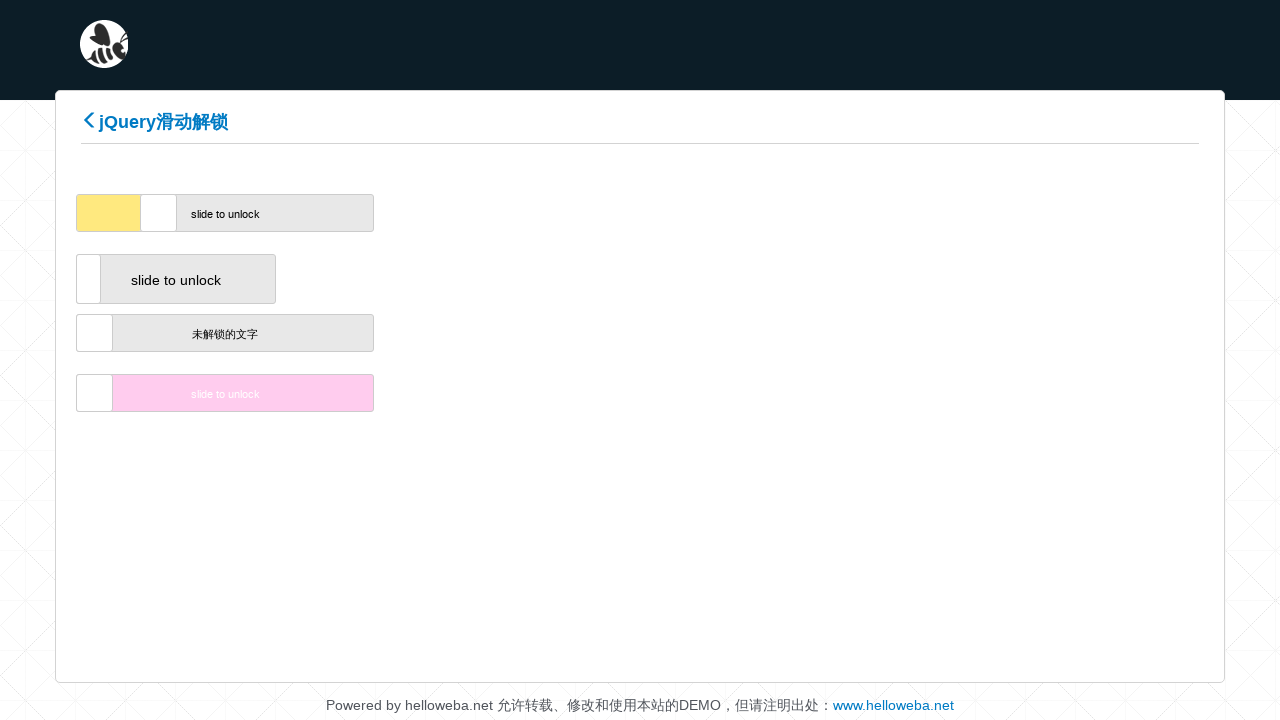

Dragged slider handle horizontally 66 pixels at (160, 213)
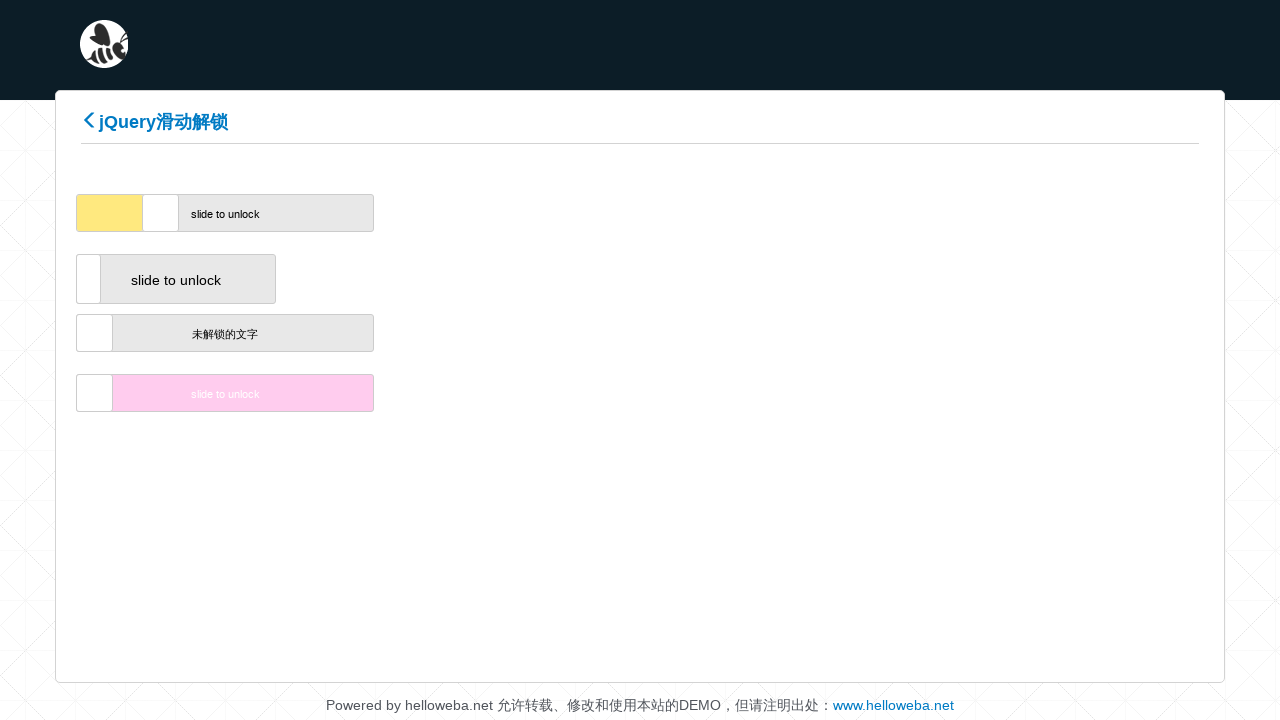

Dragged slider handle horizontally 68 pixels at (162, 213)
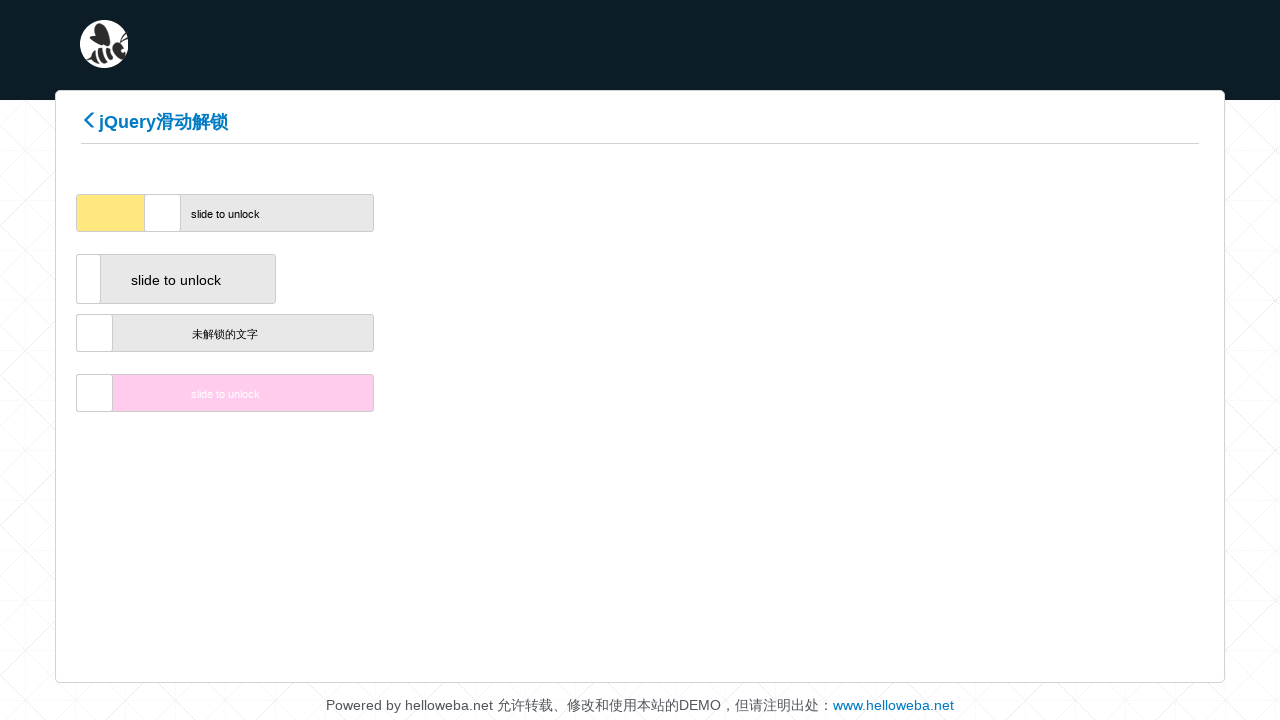

Dragged slider handle horizontally 70 pixels at (164, 213)
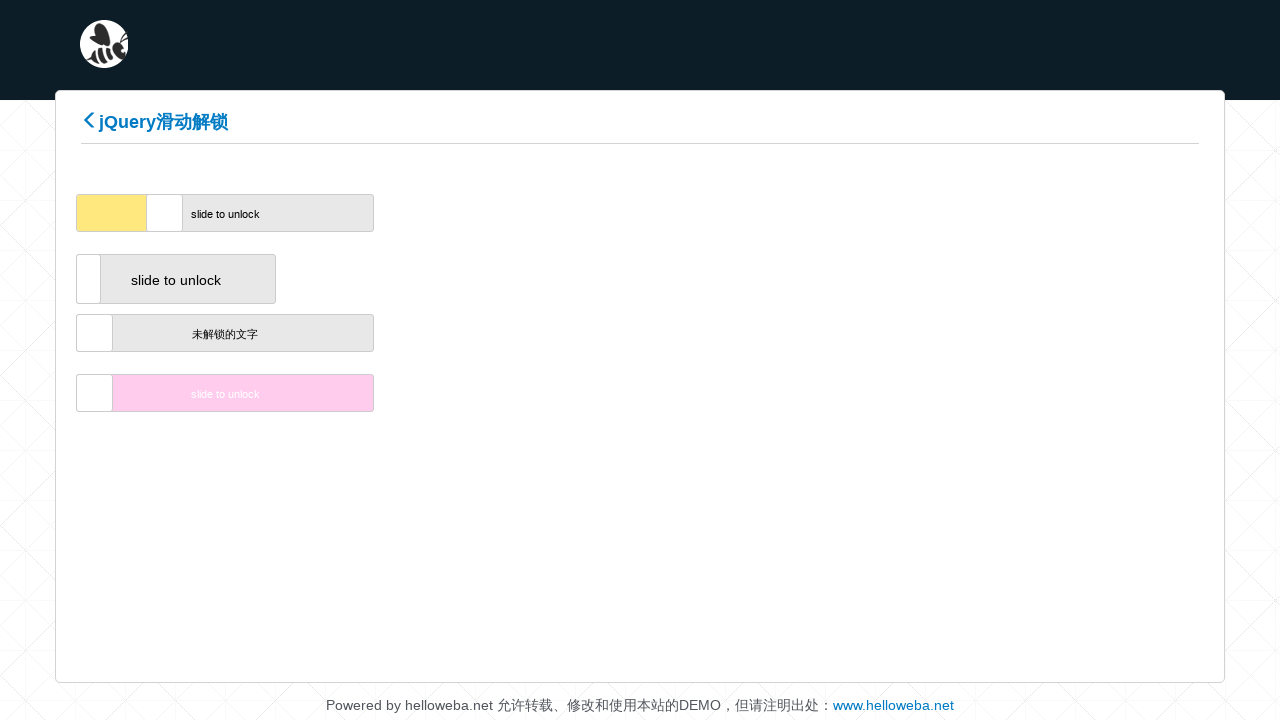

Dragged slider handle horizontally 72 pixels at (166, 213)
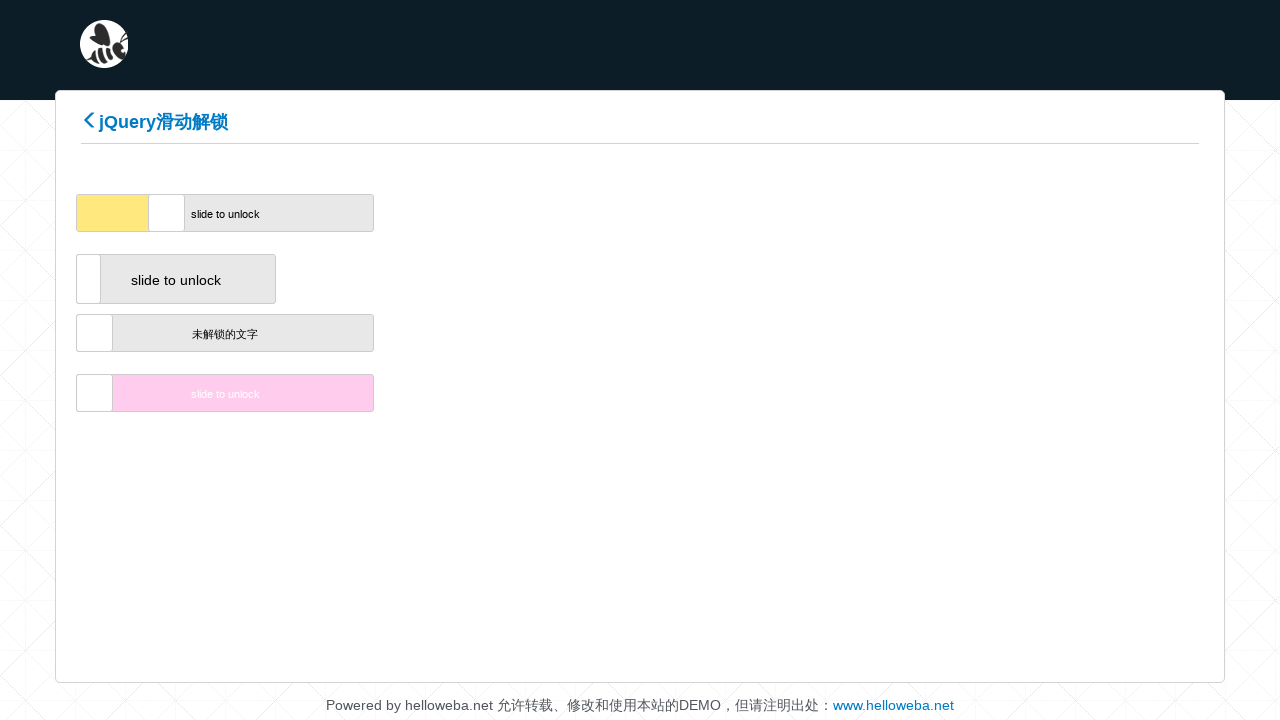

Dragged slider handle horizontally 74 pixels at (168, 213)
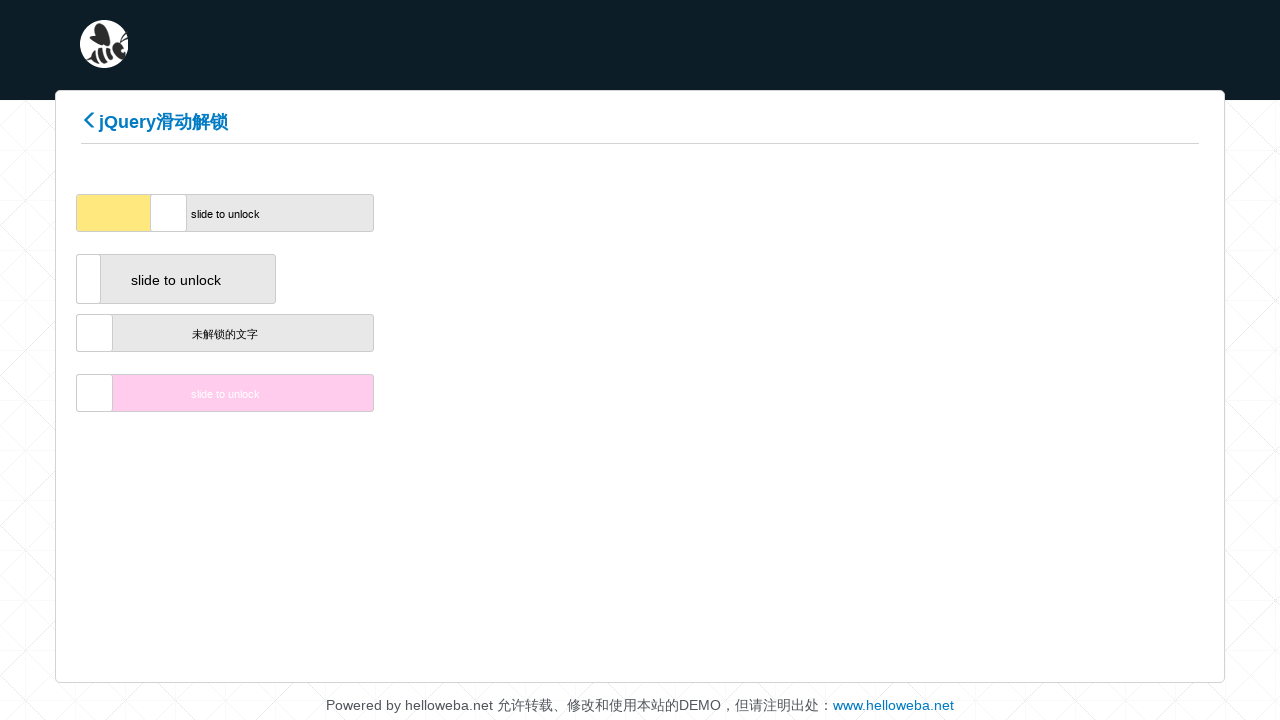

Dragged slider handle horizontally 76 pixels at (170, 213)
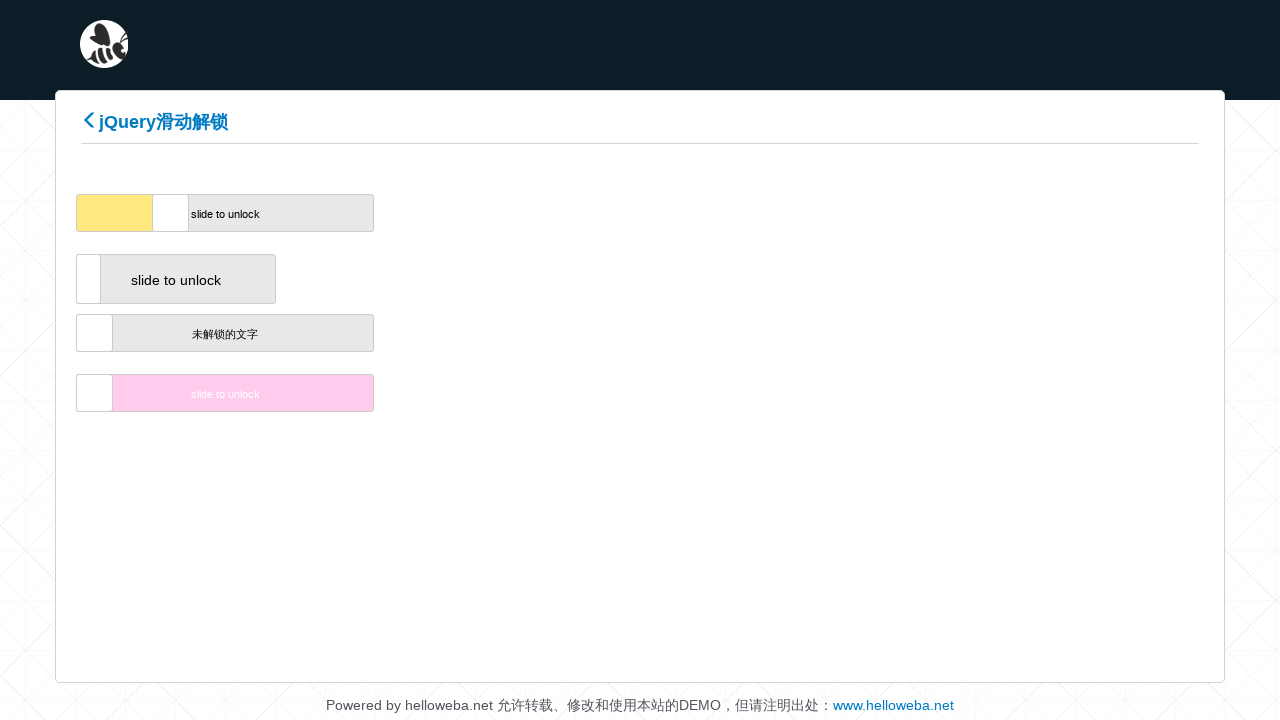

Dragged slider handle horizontally 78 pixels at (172, 213)
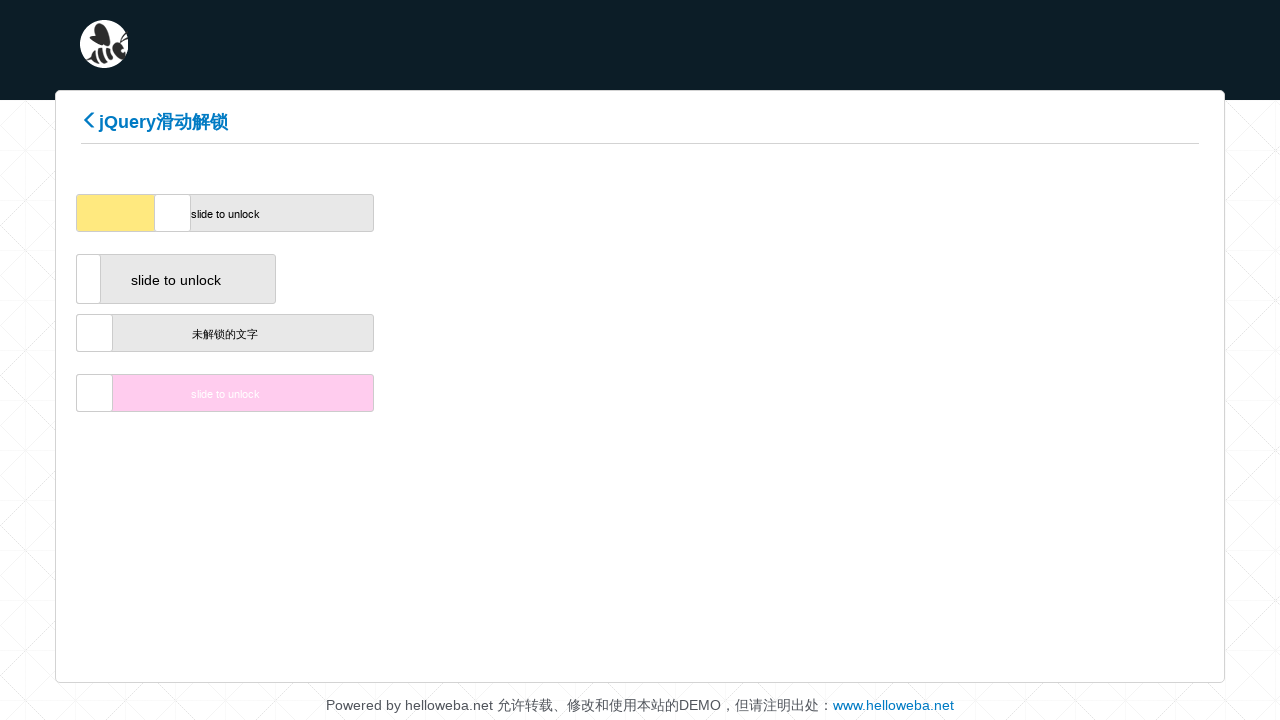

Dragged slider handle horizontally 80 pixels at (174, 213)
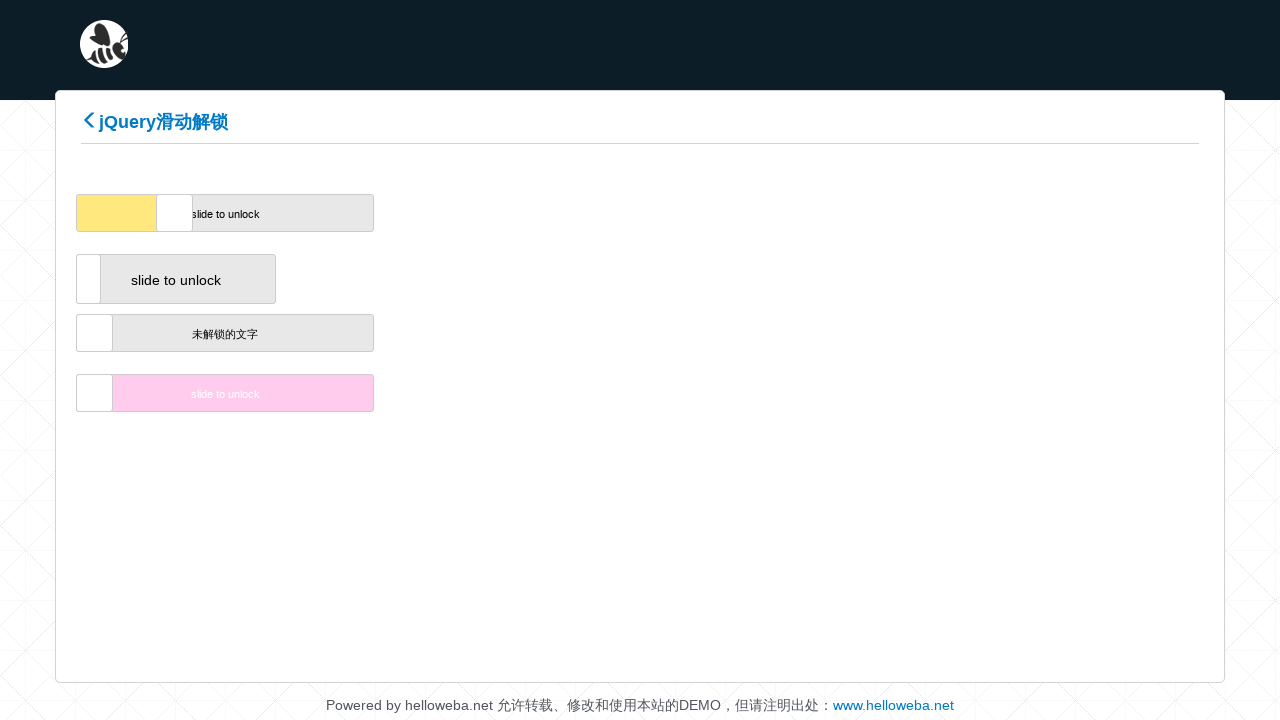

Dragged slider handle horizontally 82 pixels at (176, 213)
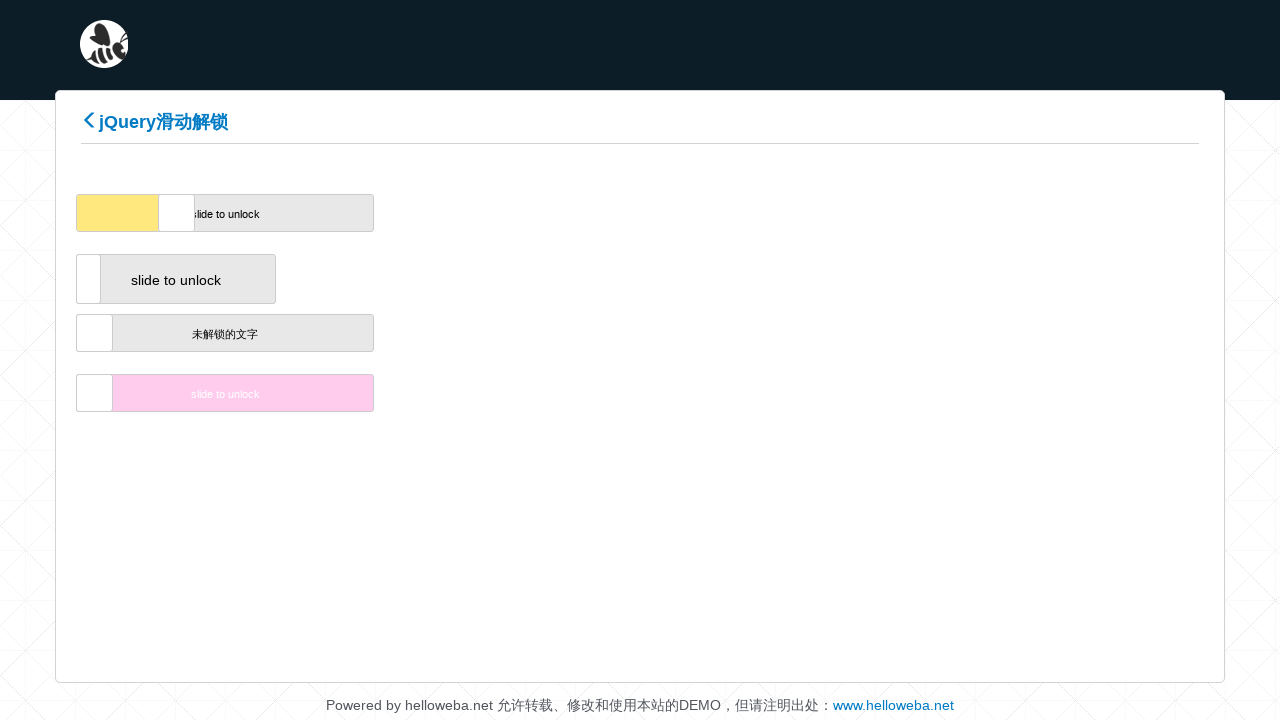

Dragged slider handle horizontally 84 pixels at (178, 213)
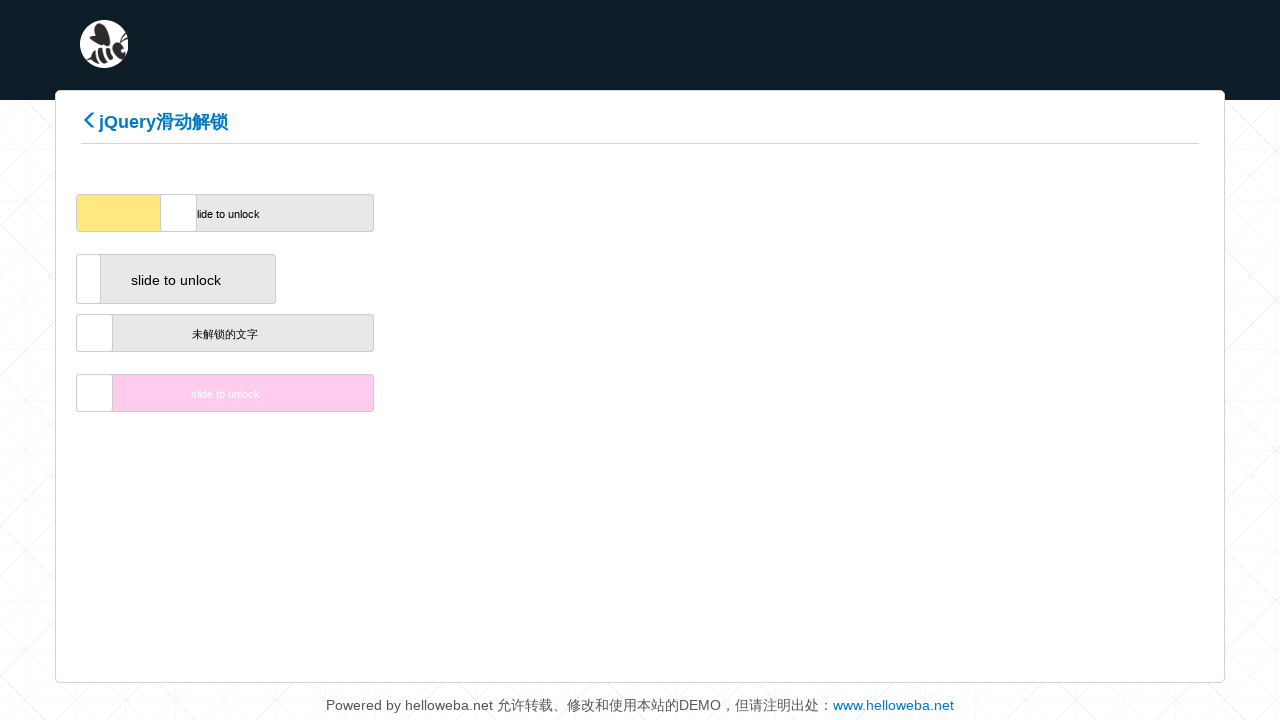

Dragged slider handle horizontally 86 pixels at (180, 213)
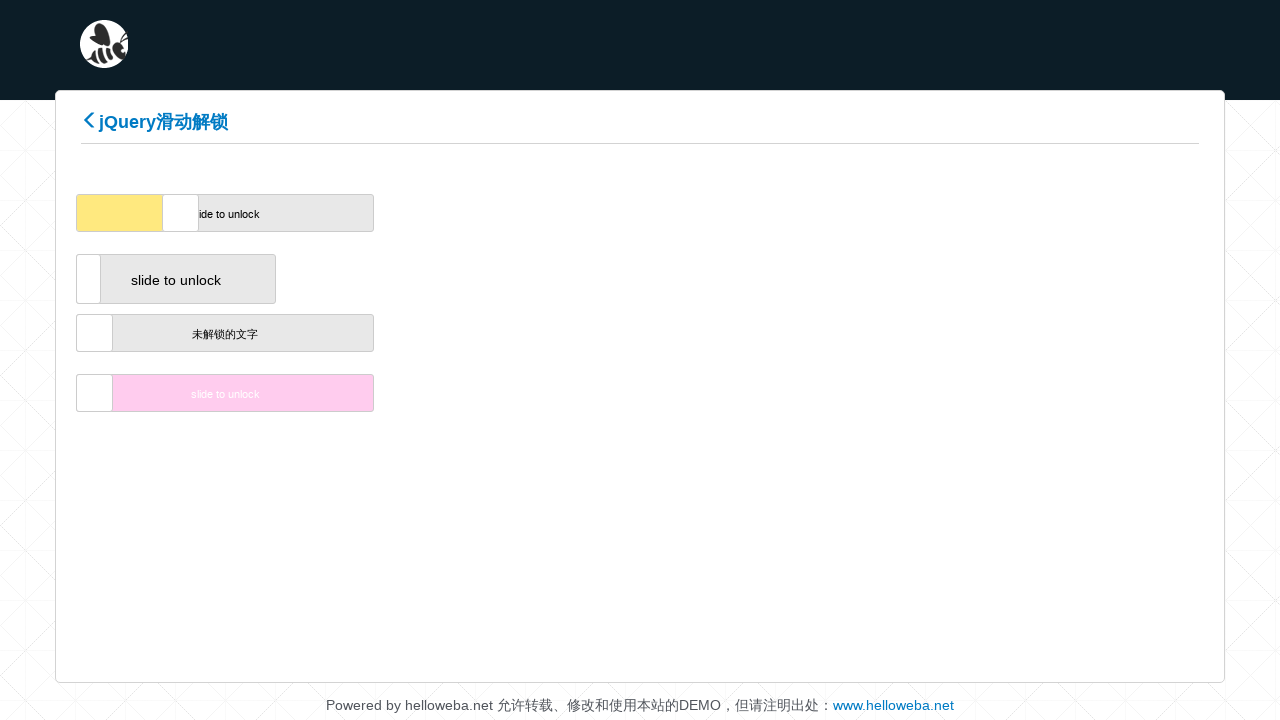

Dragged slider handle horizontally 88 pixels at (182, 213)
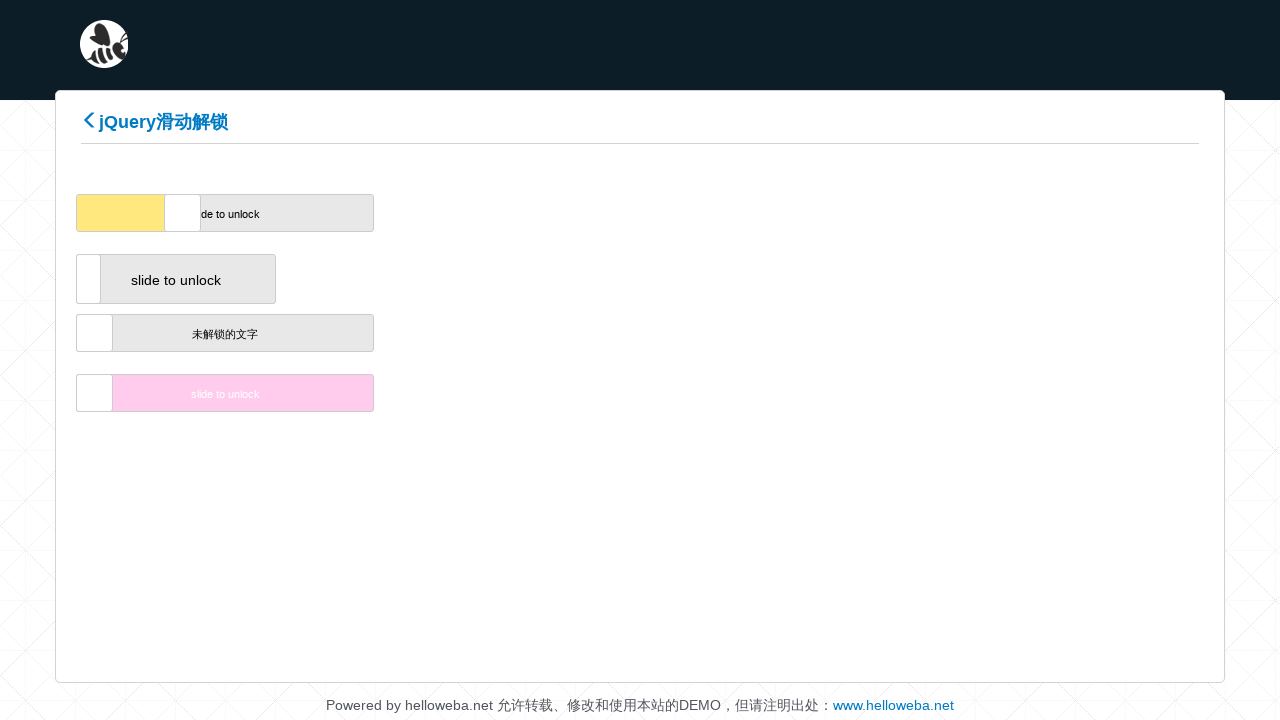

Dragged slider handle horizontally 90 pixels at (184, 213)
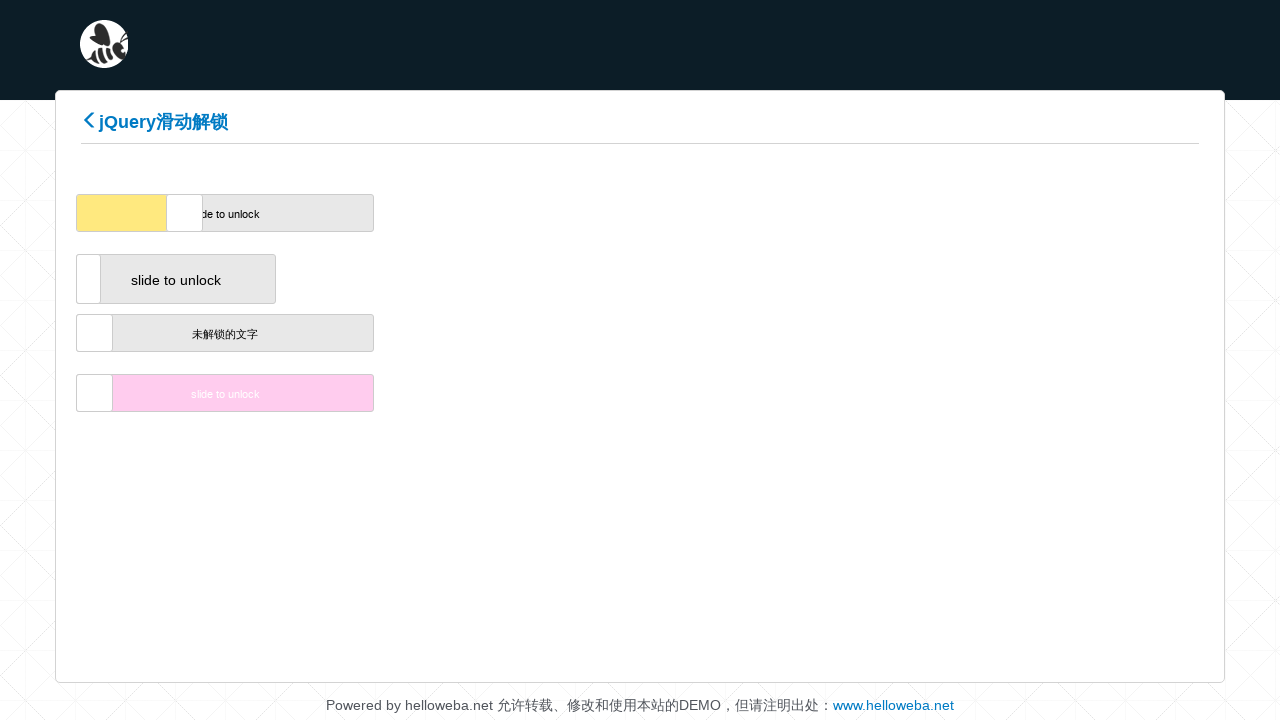

Dragged slider handle horizontally 92 pixels at (186, 213)
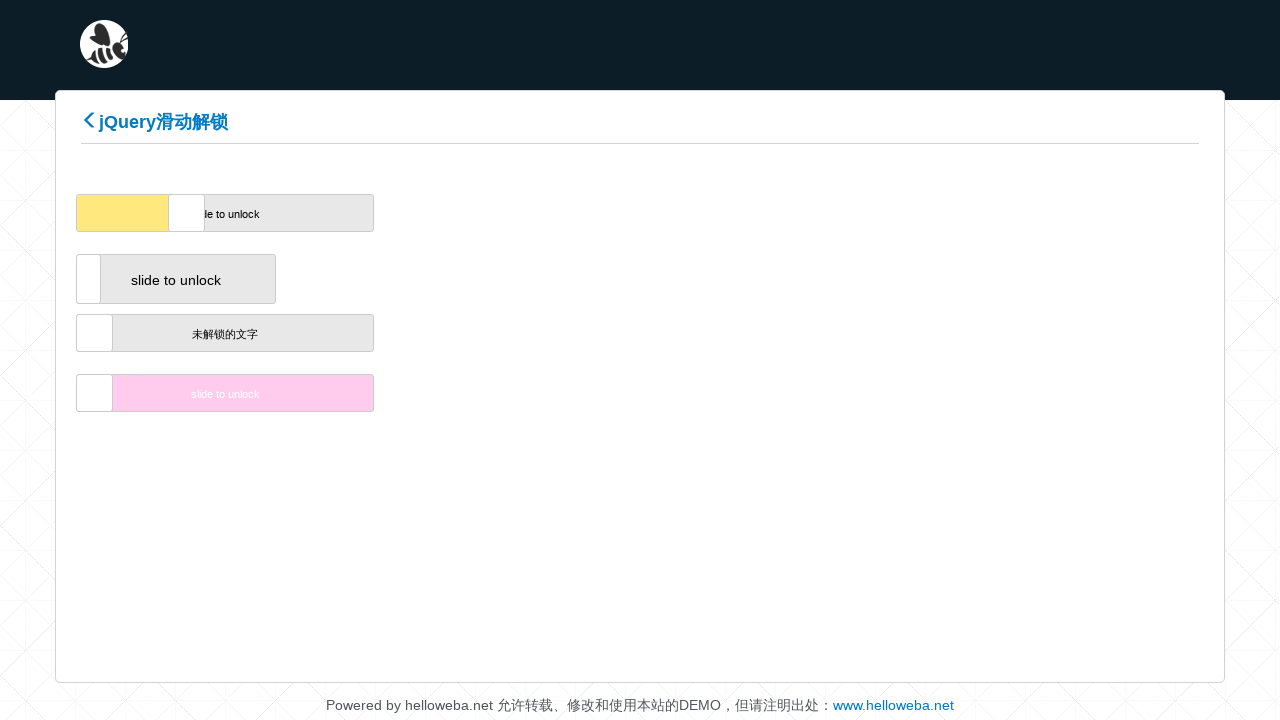

Dragged slider handle horizontally 94 pixels at (188, 213)
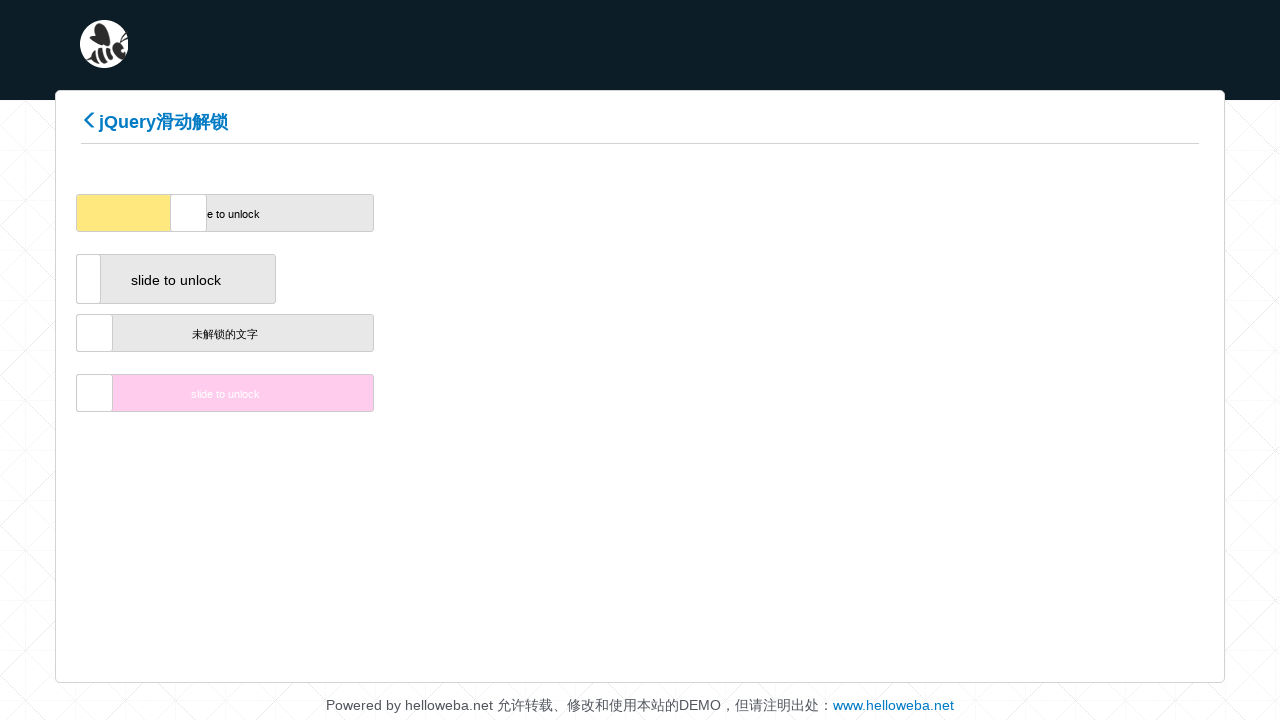

Dragged slider handle horizontally 96 pixels at (190, 213)
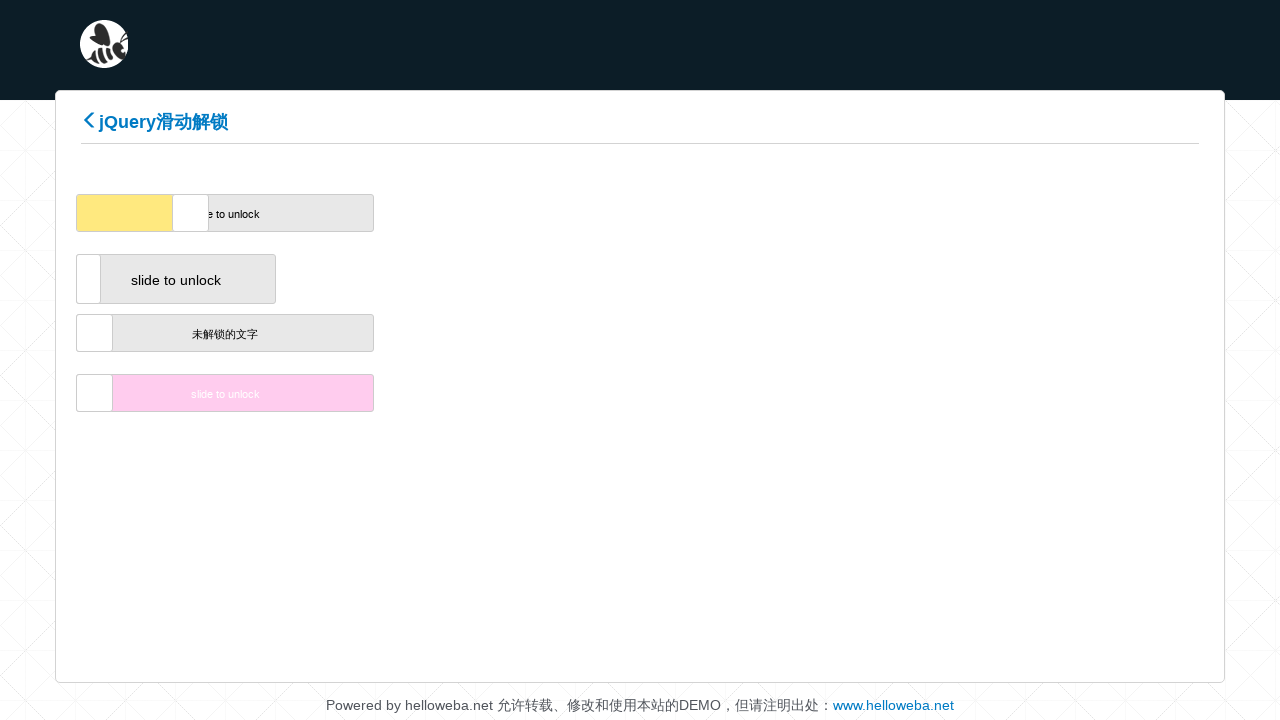

Dragged slider handle horizontally 98 pixels at (192, 213)
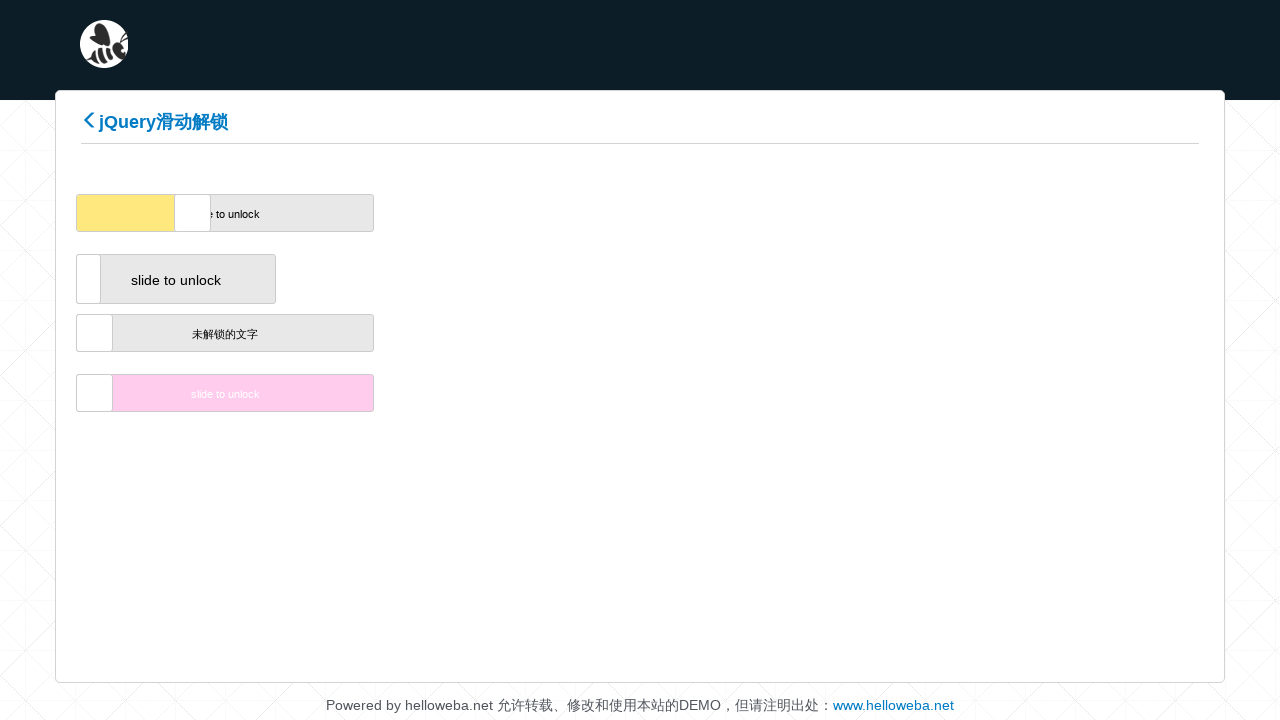

Dragged slider handle horizontally 100 pixels at (194, 213)
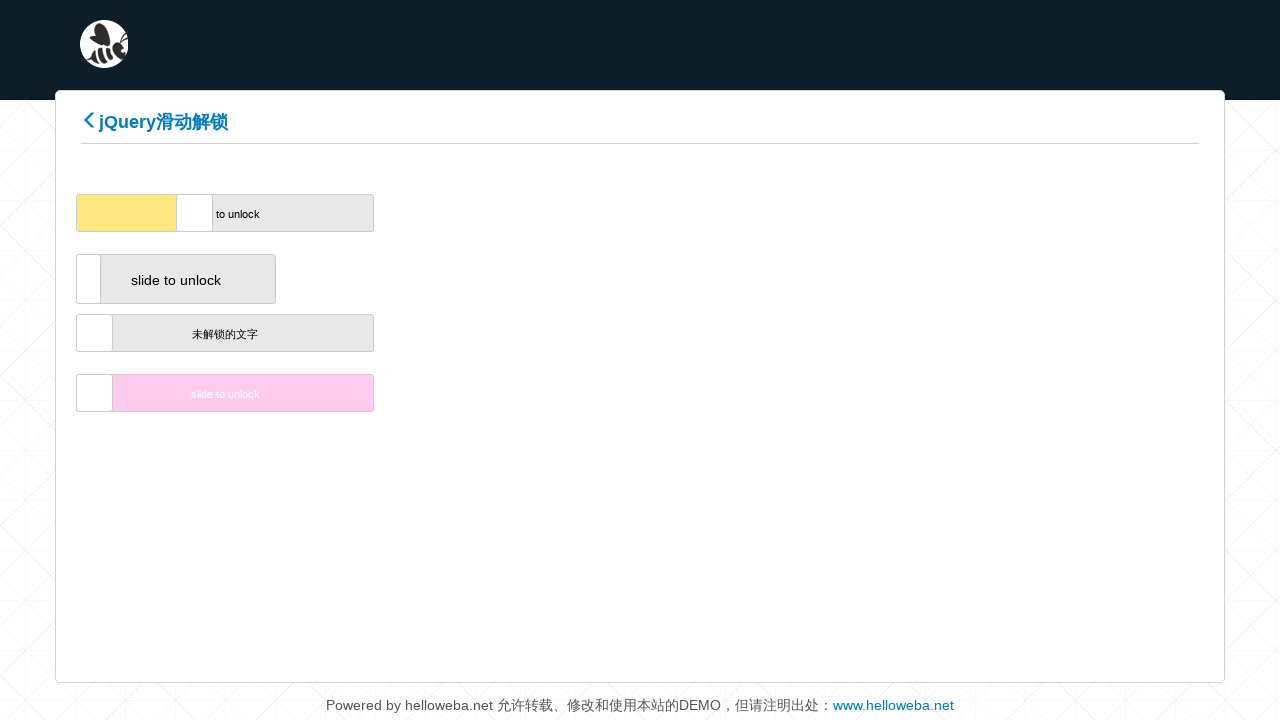

Dragged slider handle horizontally 102 pixels at (196, 213)
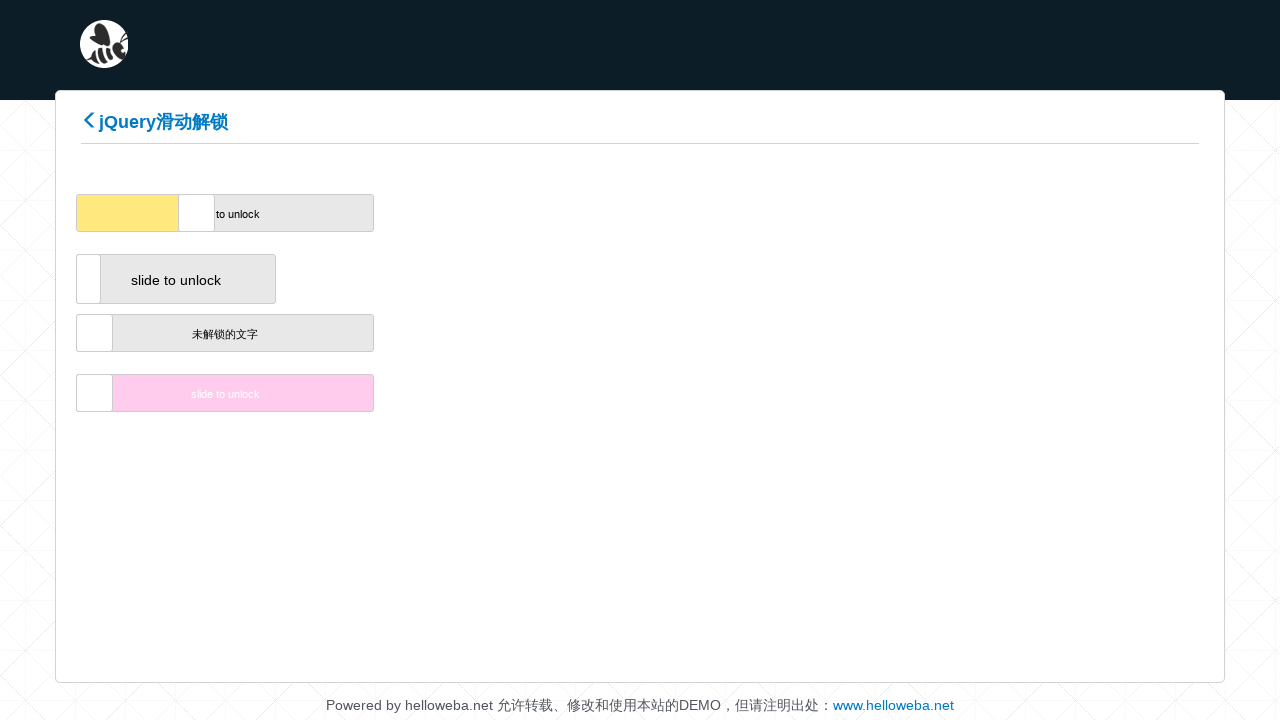

Dragged slider handle horizontally 104 pixels at (198, 213)
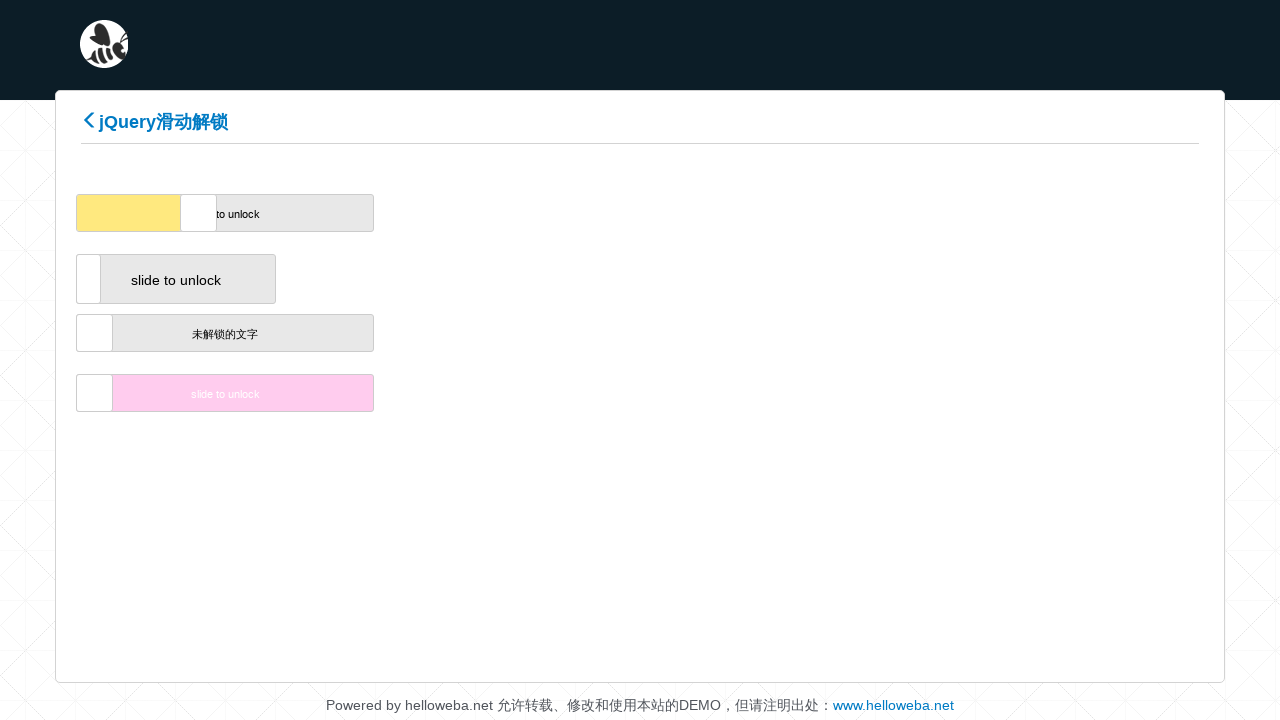

Dragged slider handle horizontally 106 pixels at (200, 213)
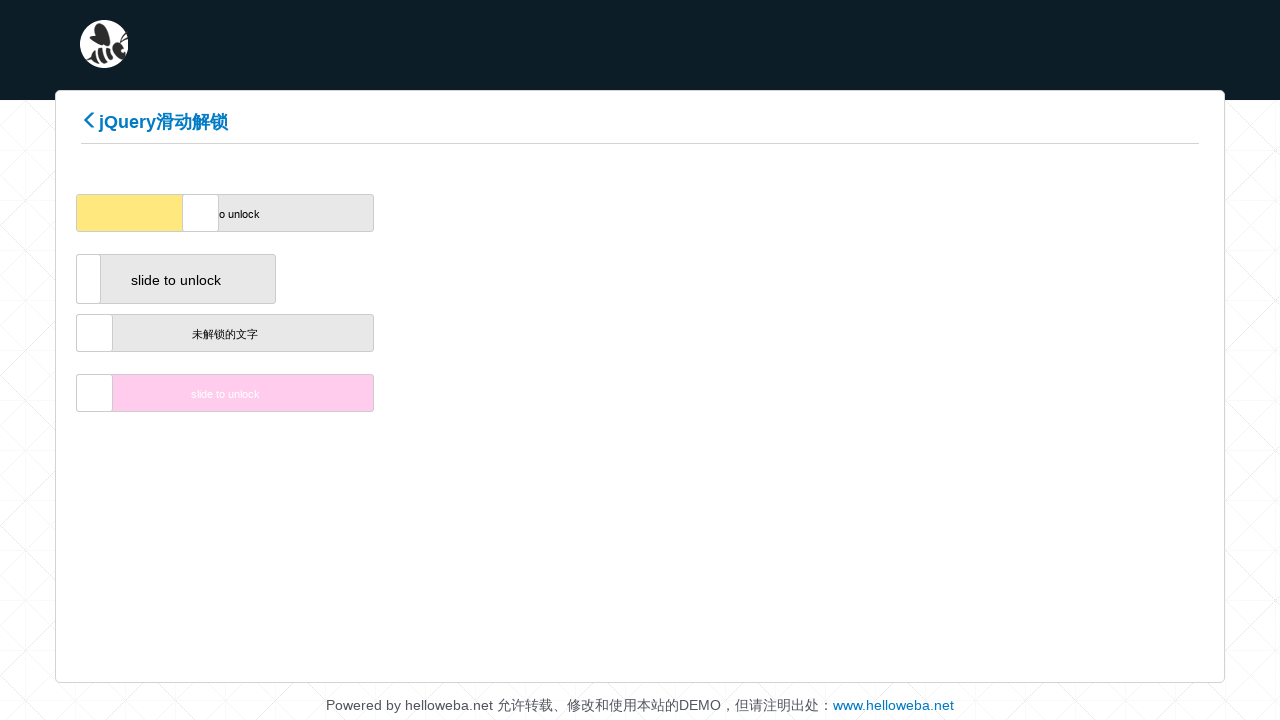

Dragged slider handle horizontally 108 pixels at (202, 213)
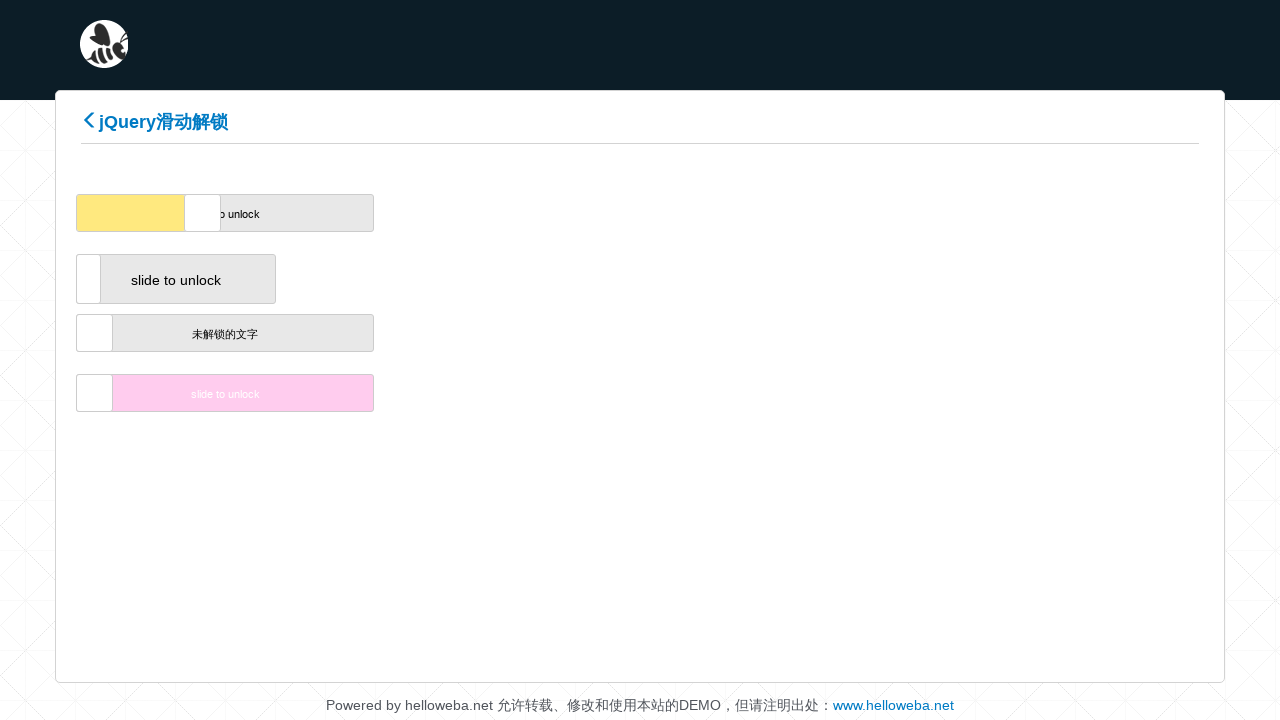

Dragged slider handle horizontally 110 pixels at (204, 213)
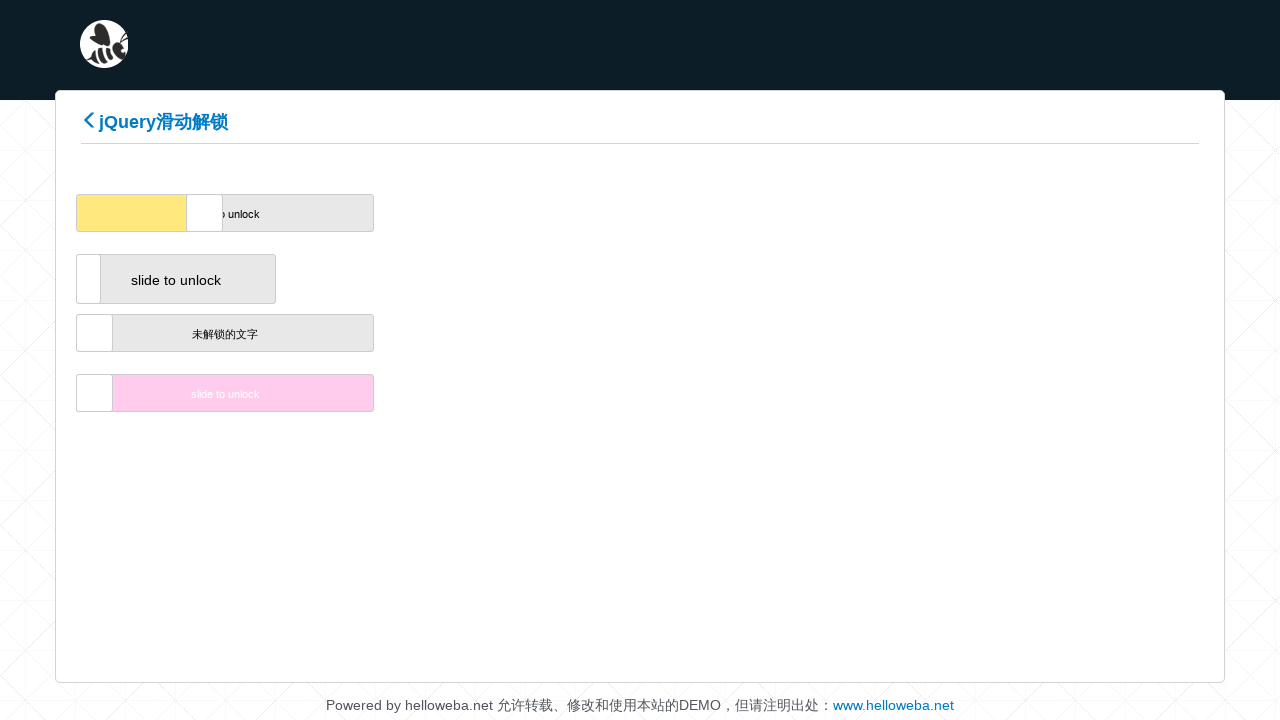

Dragged slider handle horizontally 112 pixels at (206, 213)
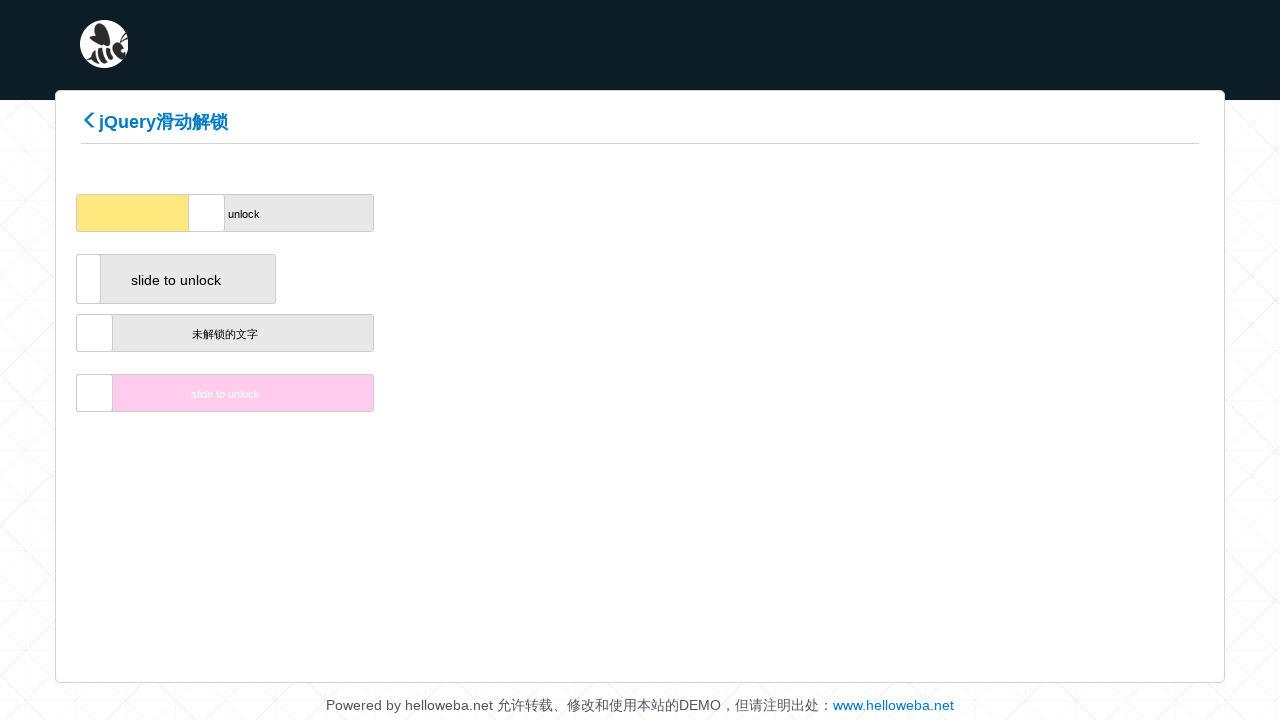

Dragged slider handle horizontally 114 pixels at (208, 213)
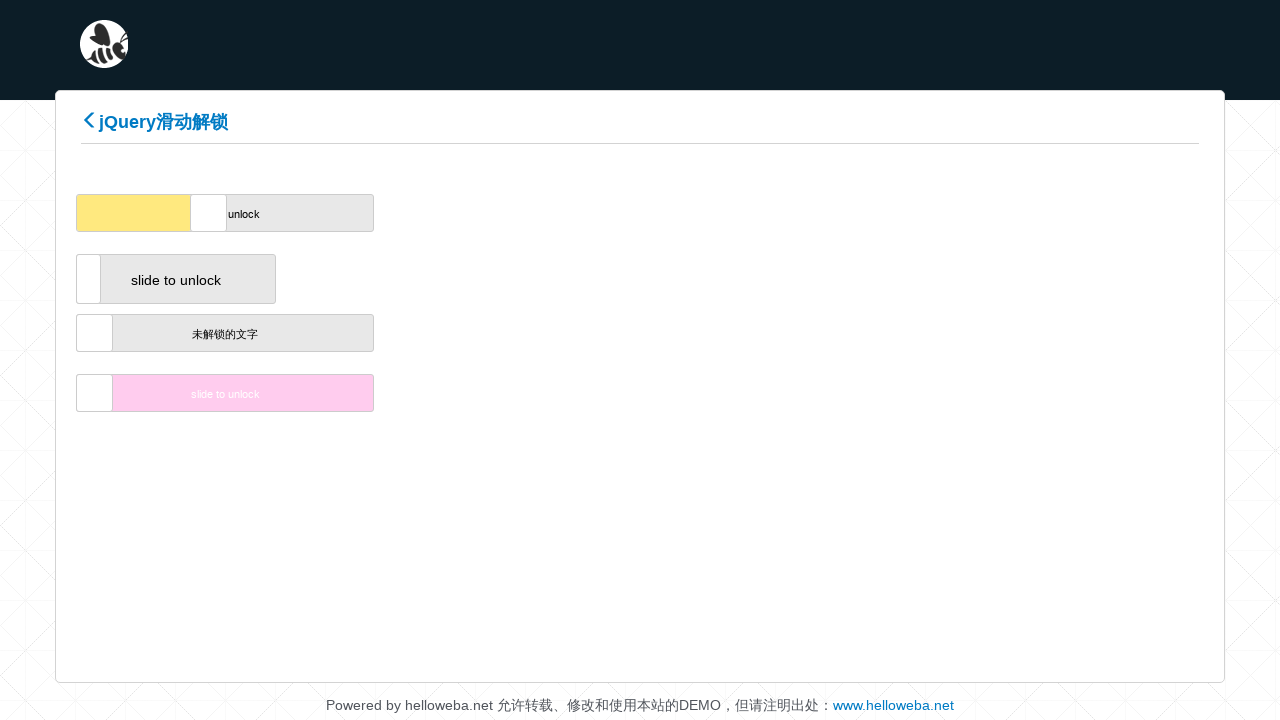

Dragged slider handle horizontally 116 pixels at (210, 213)
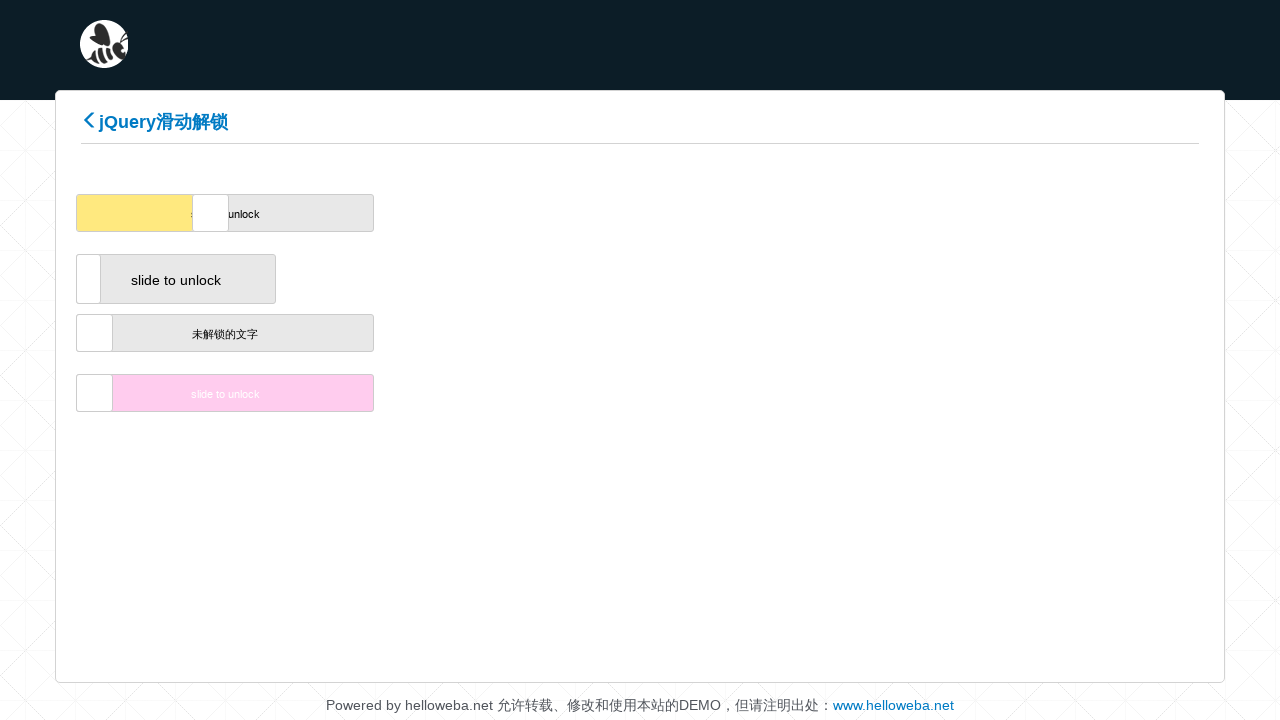

Dragged slider handle horizontally 118 pixels at (212, 213)
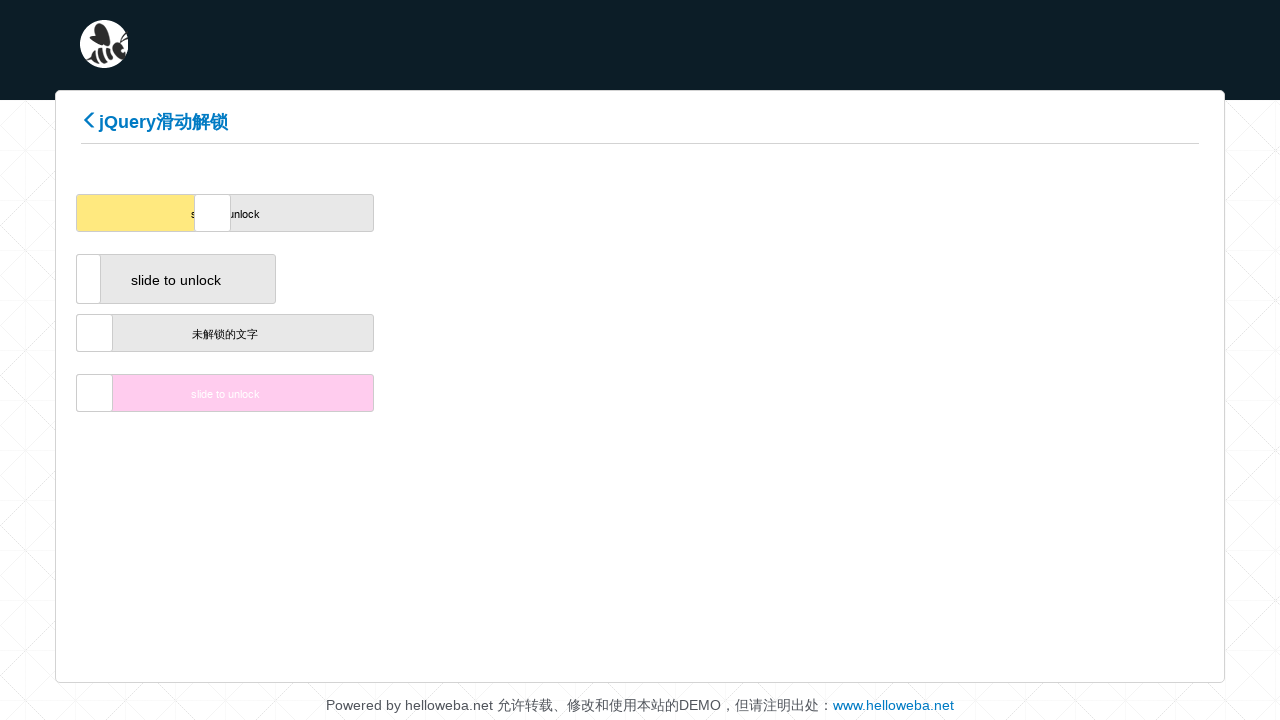

Dragged slider handle horizontally 120 pixels at (214, 213)
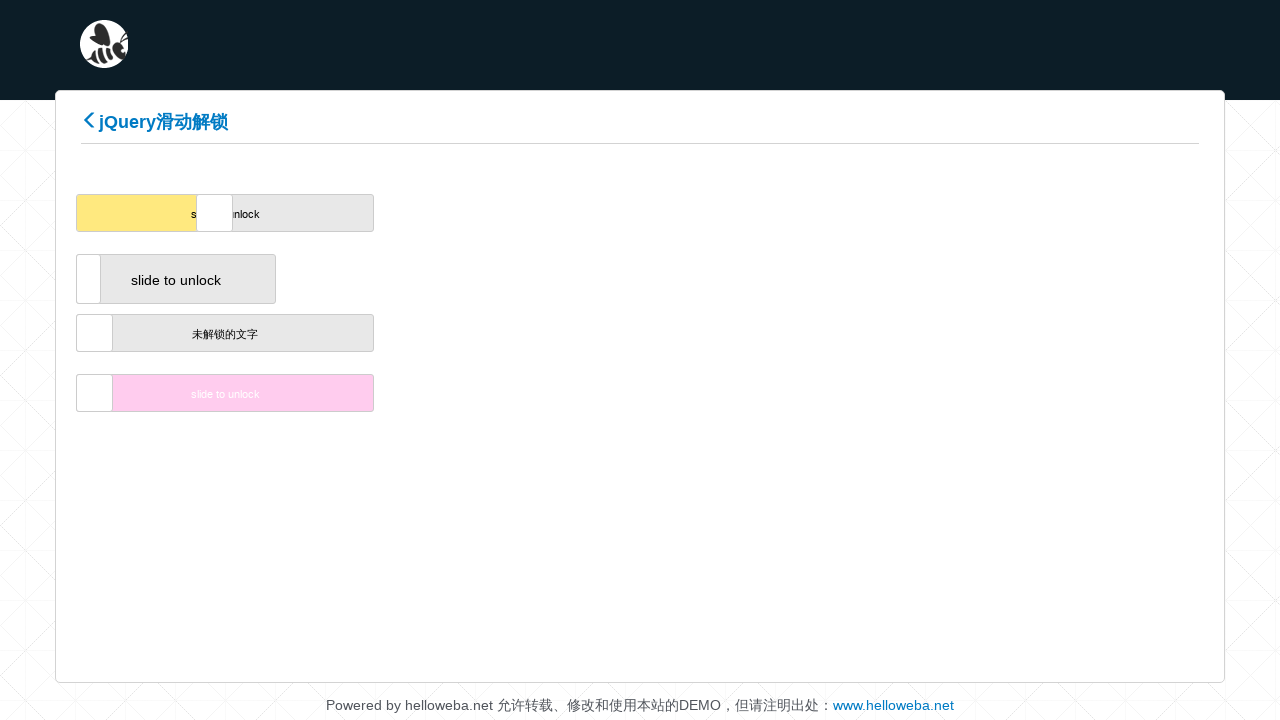

Dragged slider handle horizontally 122 pixels at (216, 213)
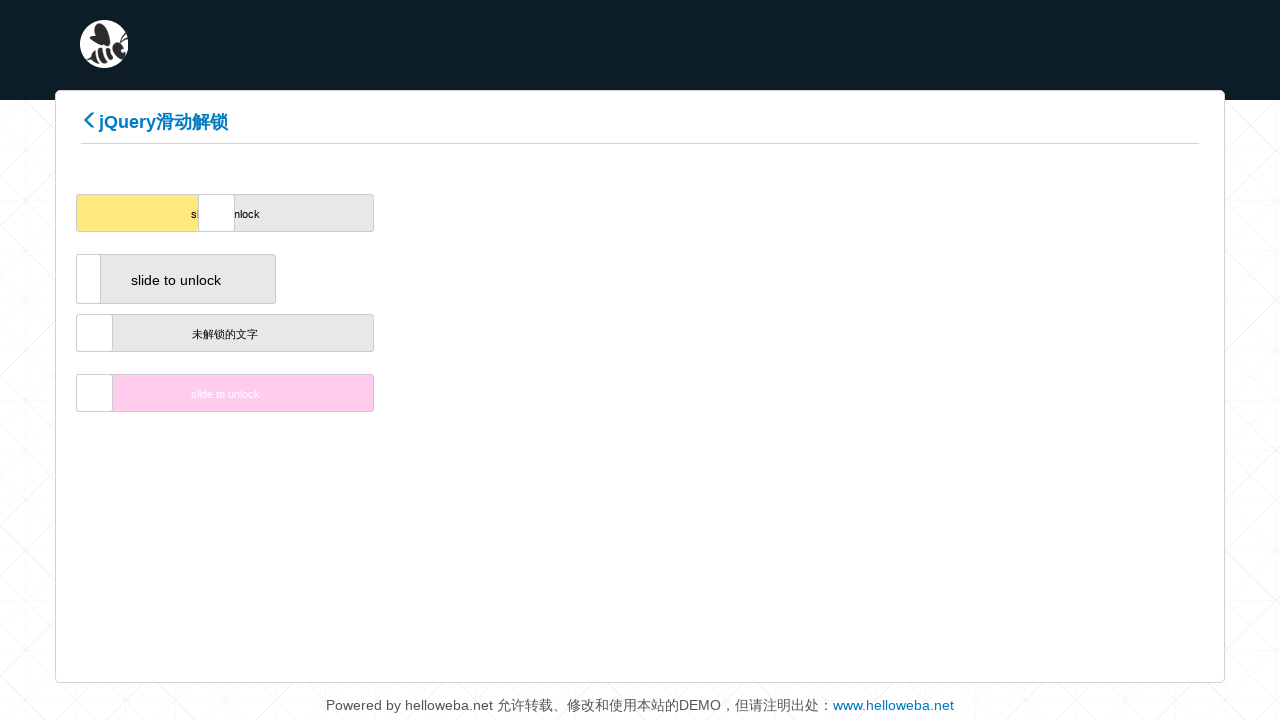

Dragged slider handle horizontally 124 pixels at (218, 213)
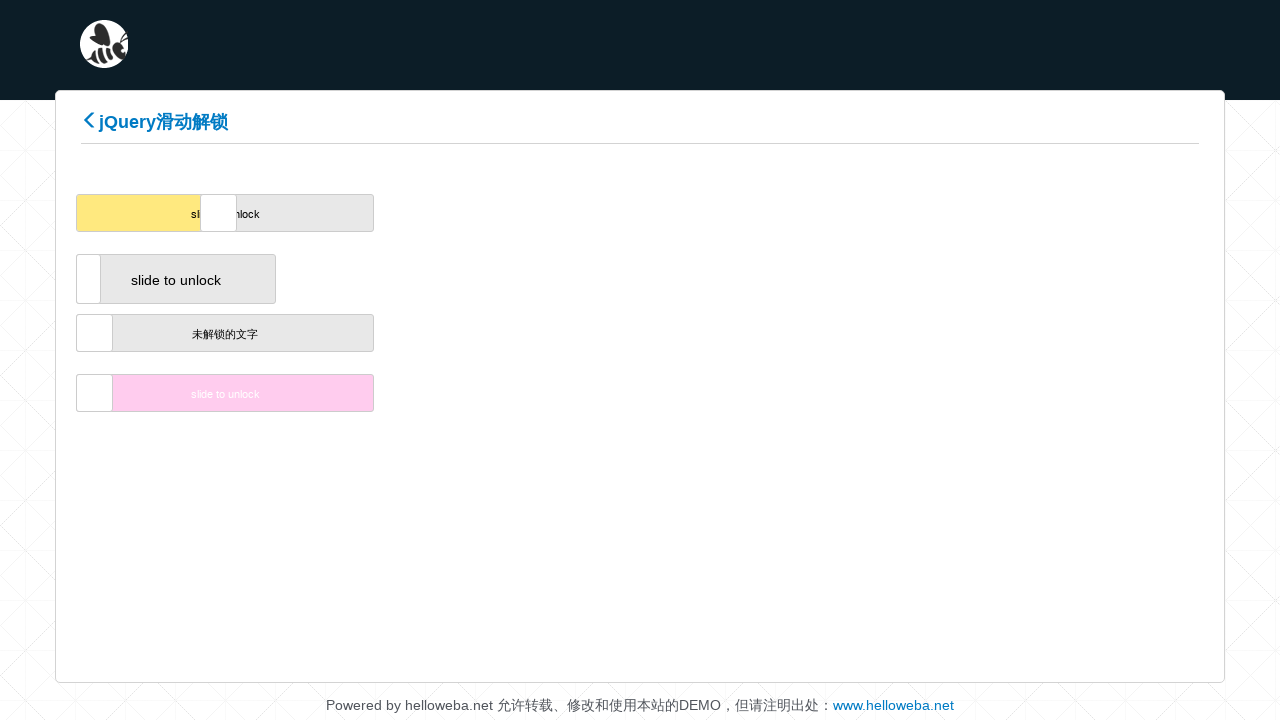

Dragged slider handle horizontally 126 pixels at (220, 213)
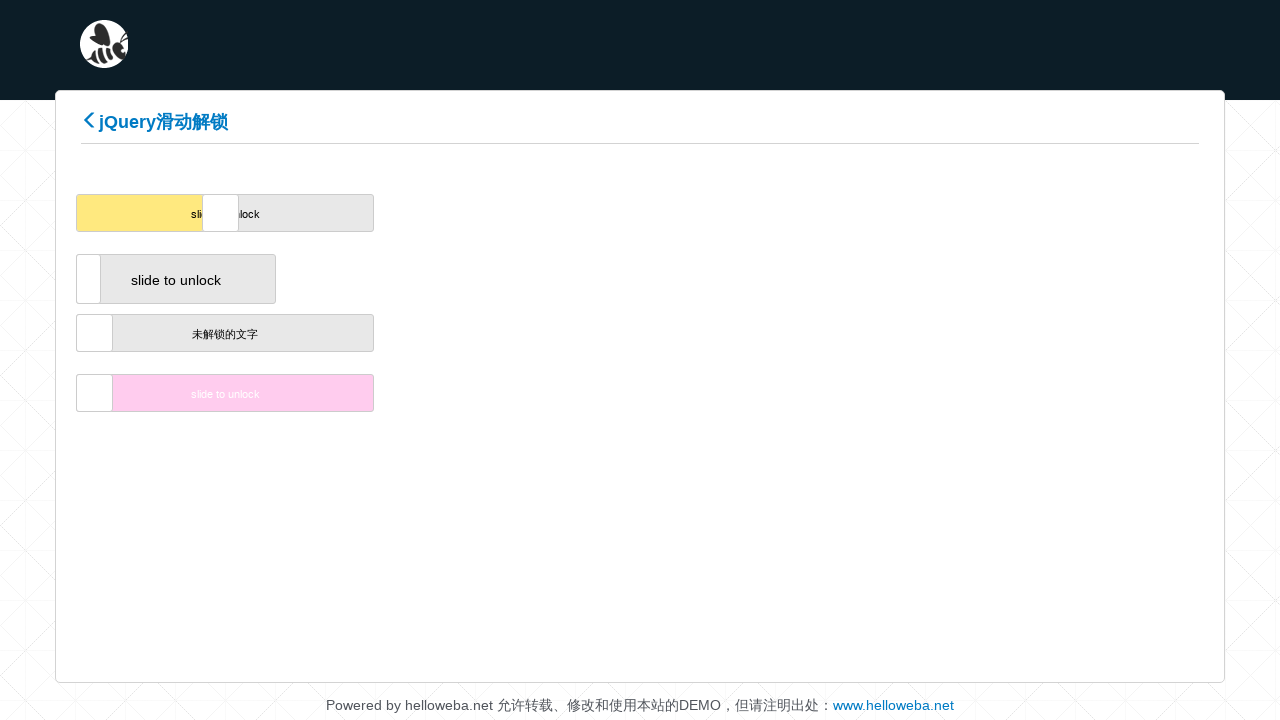

Dragged slider handle horizontally 128 pixels at (222, 213)
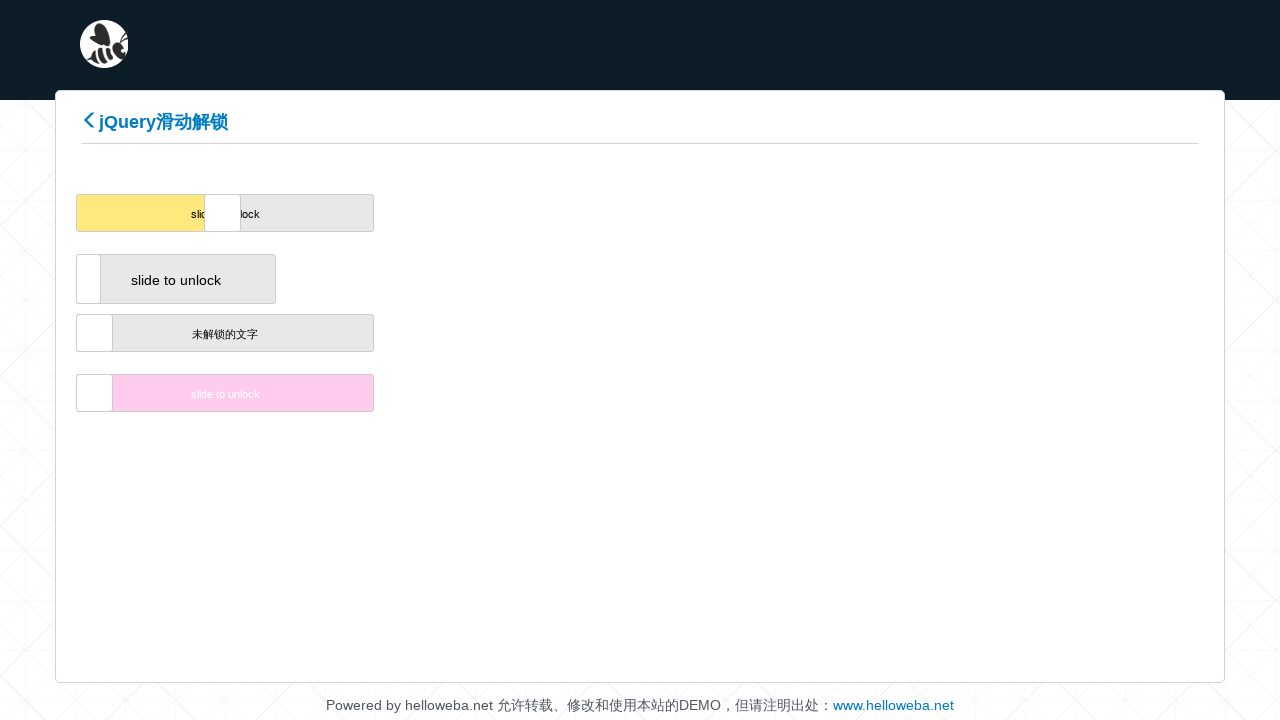

Dragged slider handle horizontally 130 pixels at (224, 213)
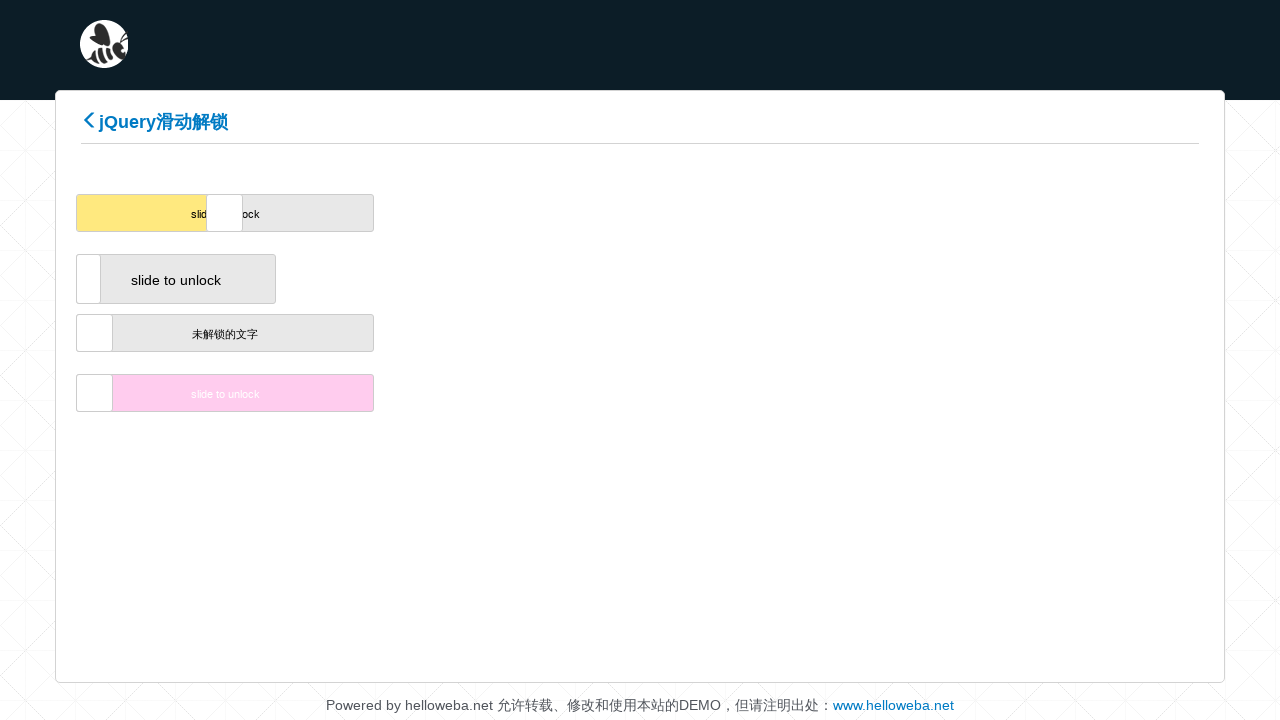

Dragged slider handle horizontally 132 pixels at (226, 213)
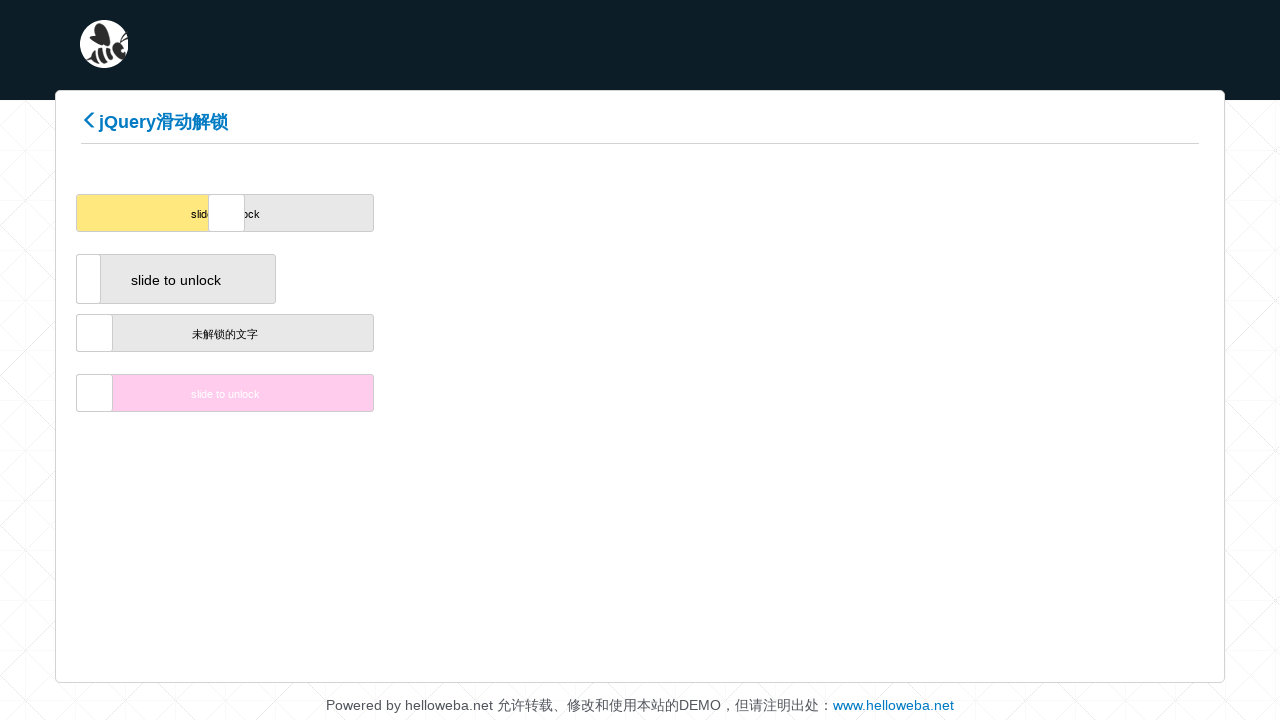

Dragged slider handle horizontally 134 pixels at (228, 213)
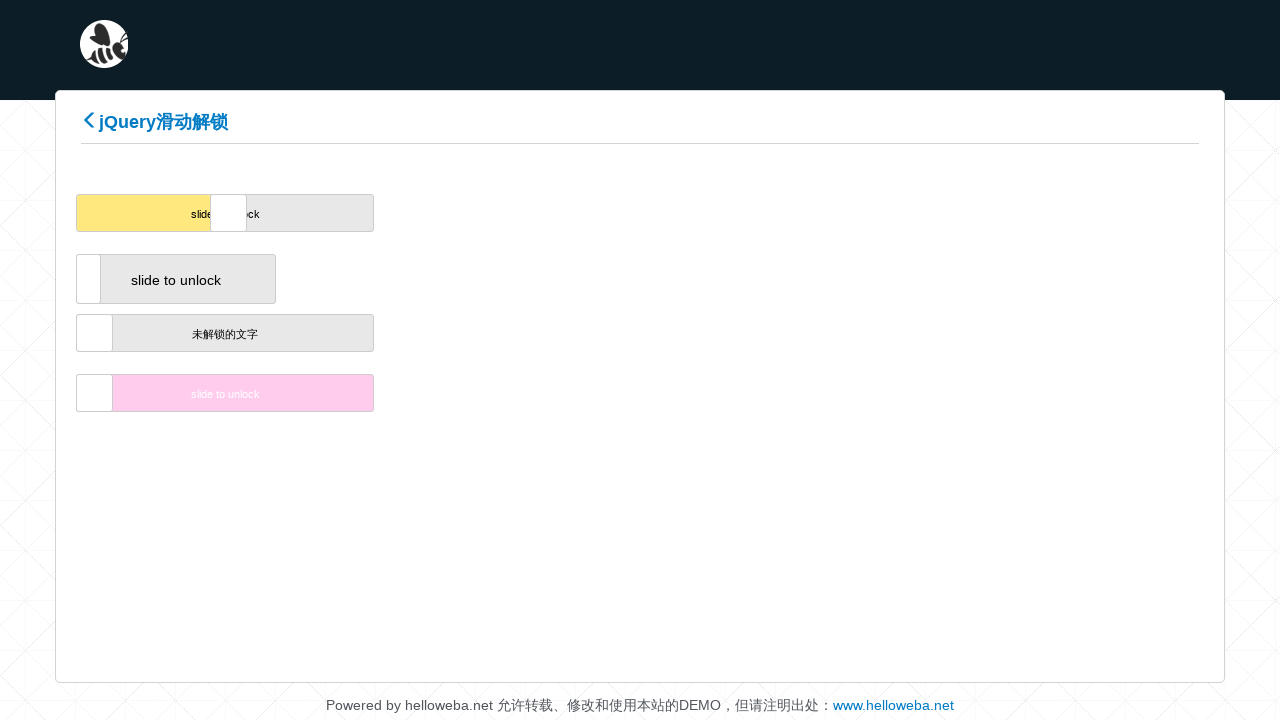

Dragged slider handle horizontally 136 pixels at (230, 213)
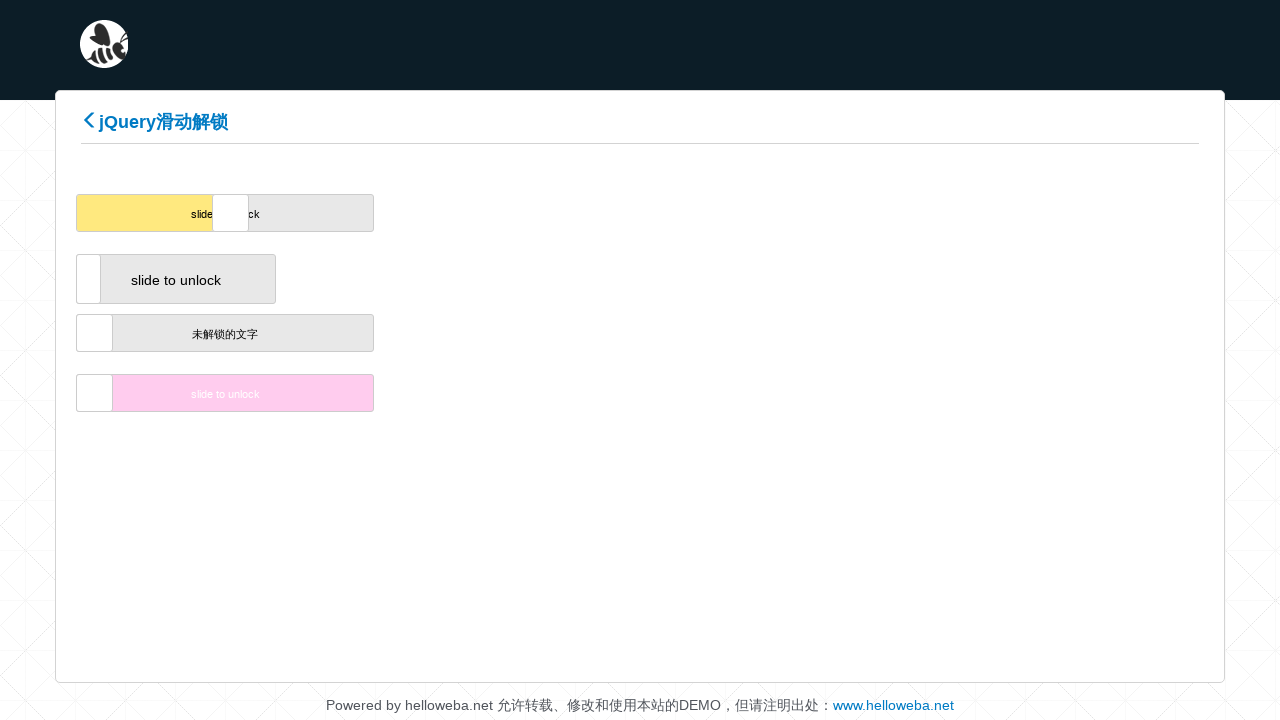

Dragged slider handle horizontally 138 pixels at (232, 213)
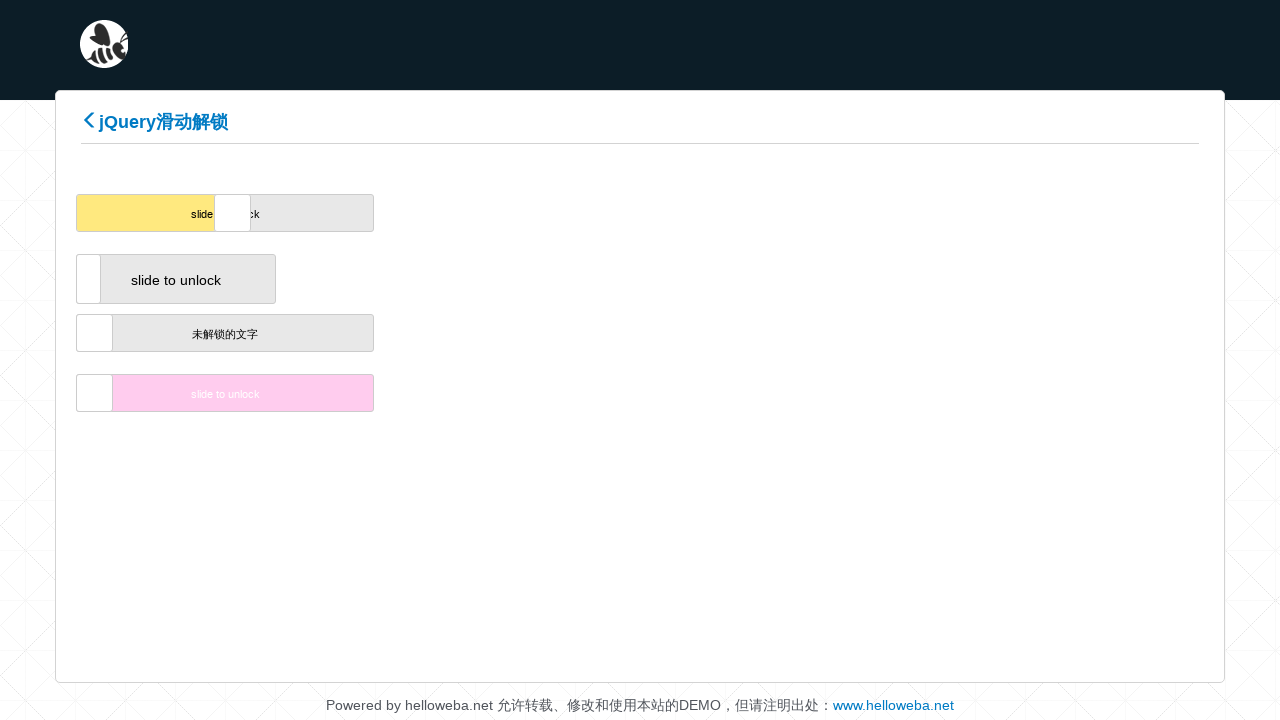

Dragged slider handle horizontally 140 pixels at (234, 213)
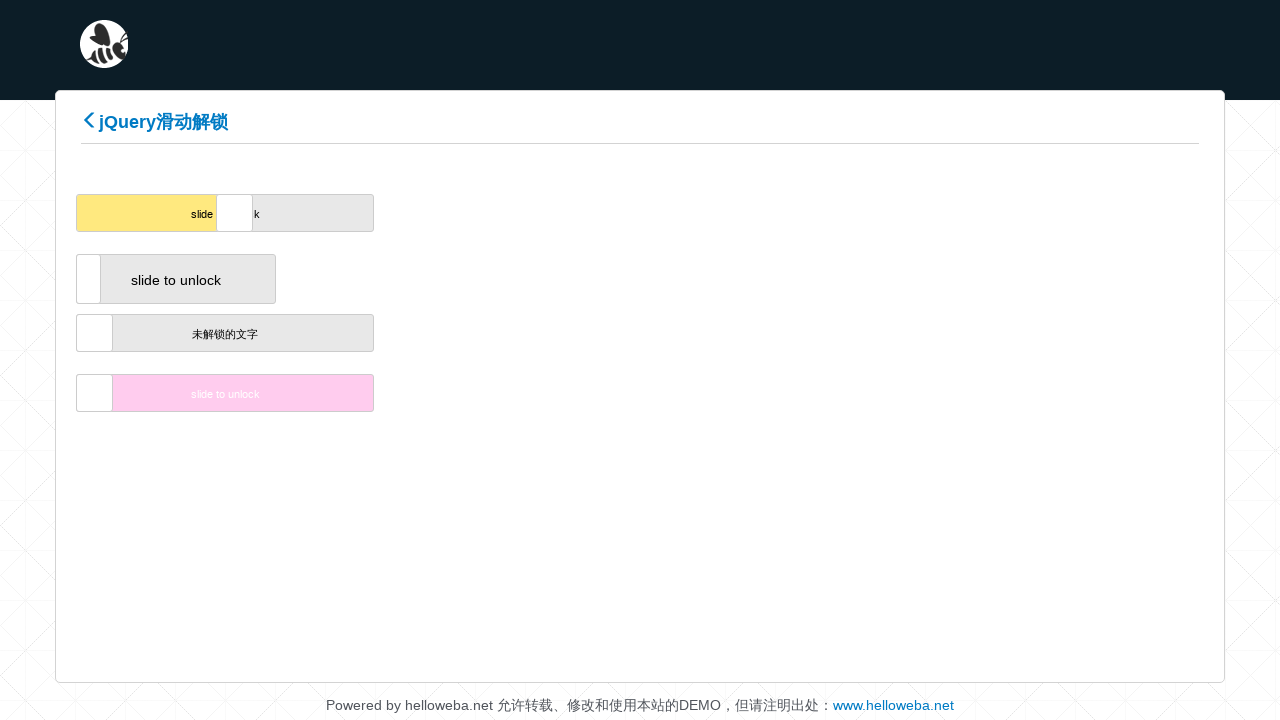

Dragged slider handle horizontally 142 pixels at (236, 213)
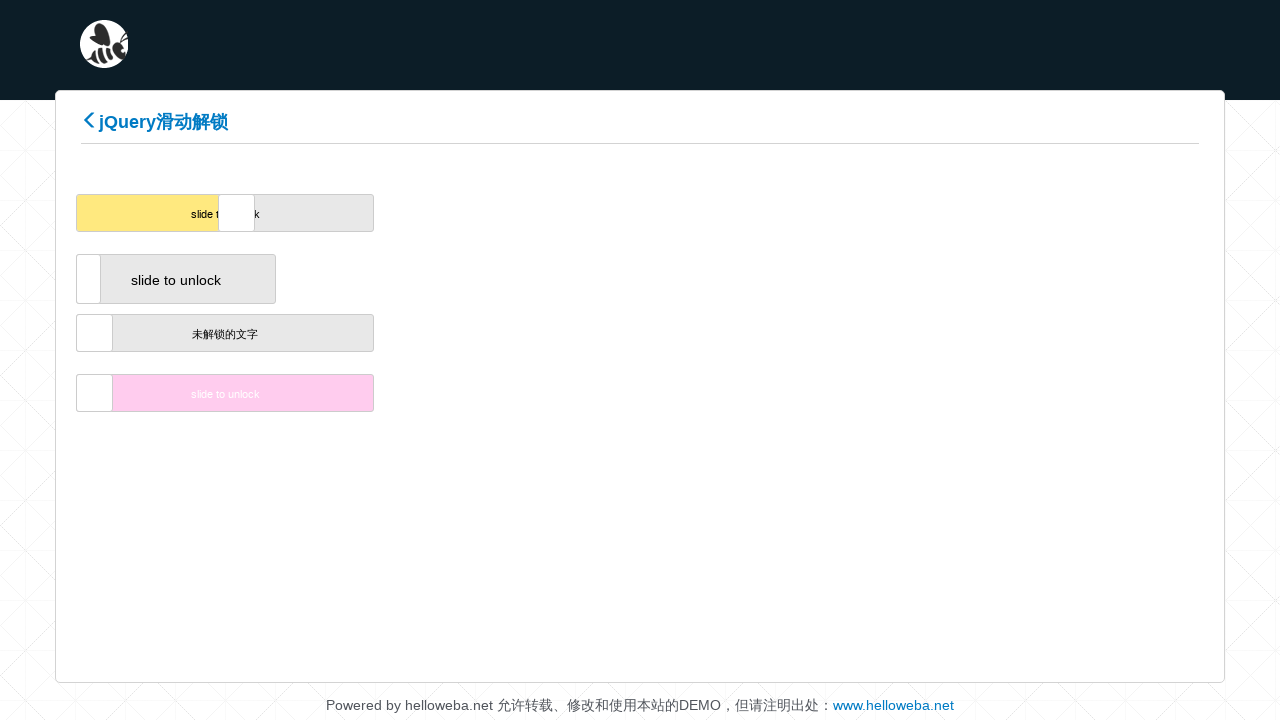

Dragged slider handle horizontally 144 pixels at (238, 213)
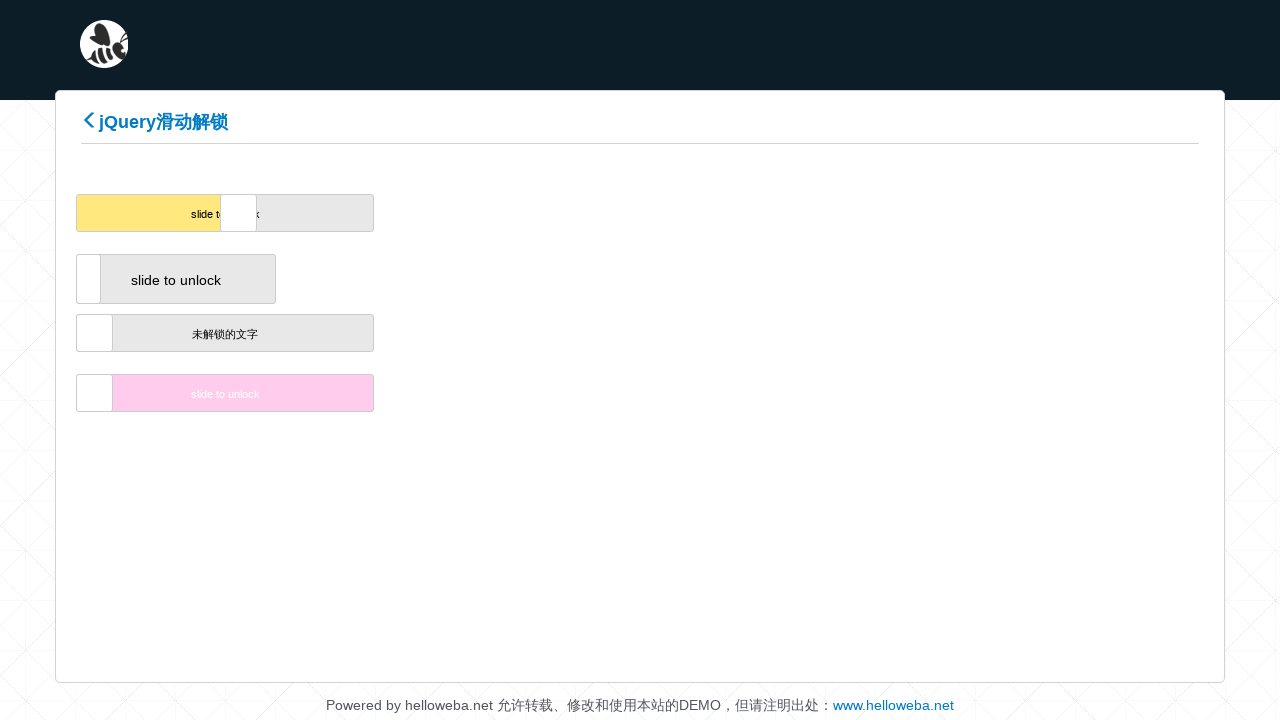

Dragged slider handle horizontally 146 pixels at (240, 213)
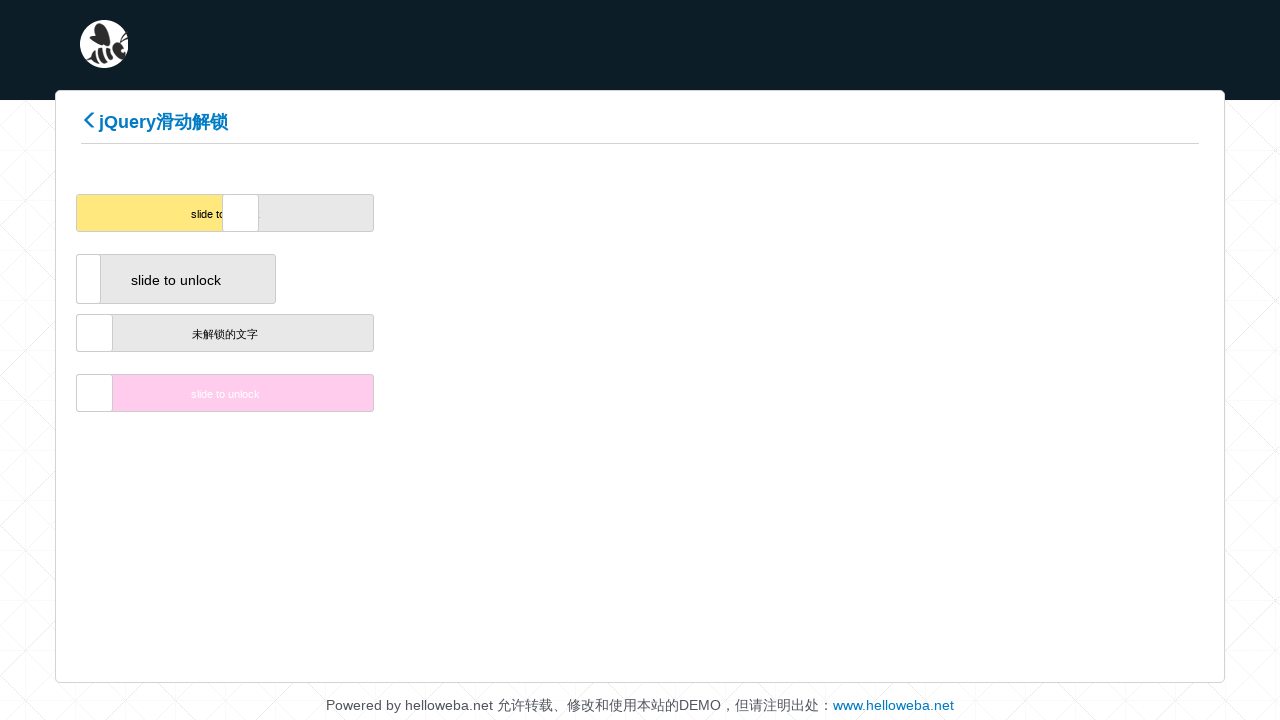

Dragged slider handle horizontally 148 pixels at (242, 213)
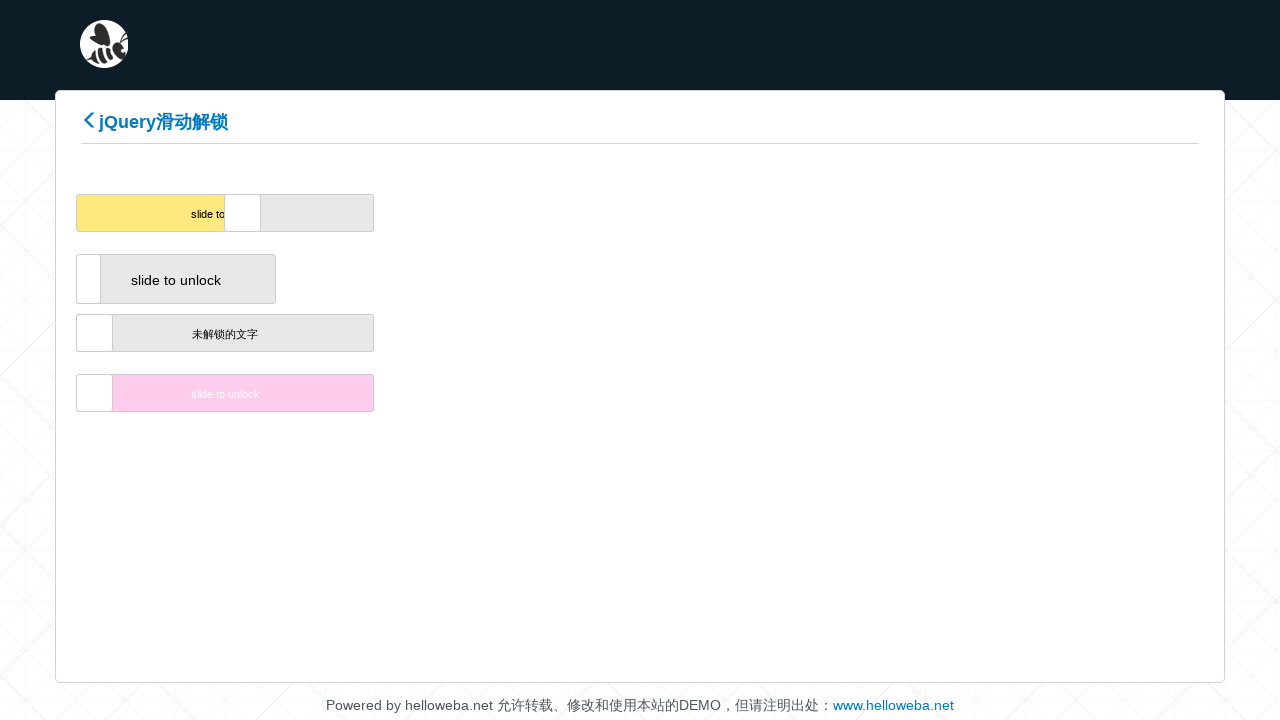

Dragged slider handle horizontally 150 pixels at (244, 213)
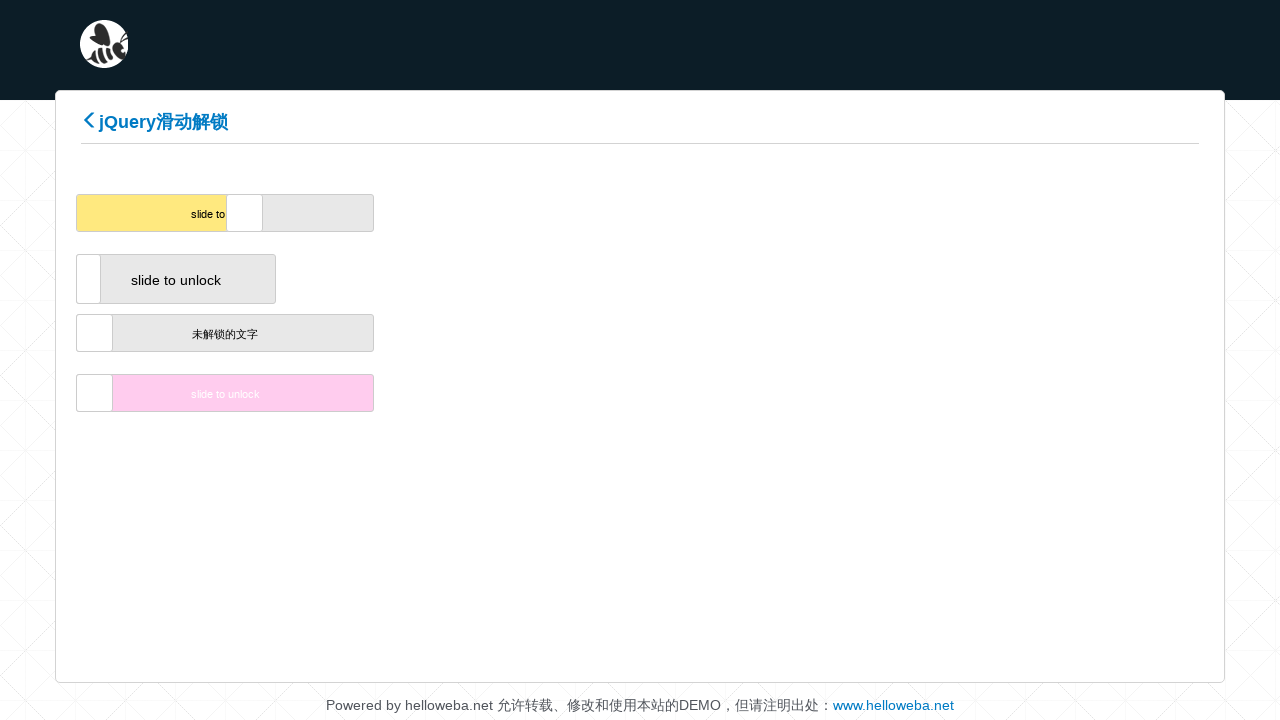

Dragged slider handle horizontally 152 pixels at (246, 213)
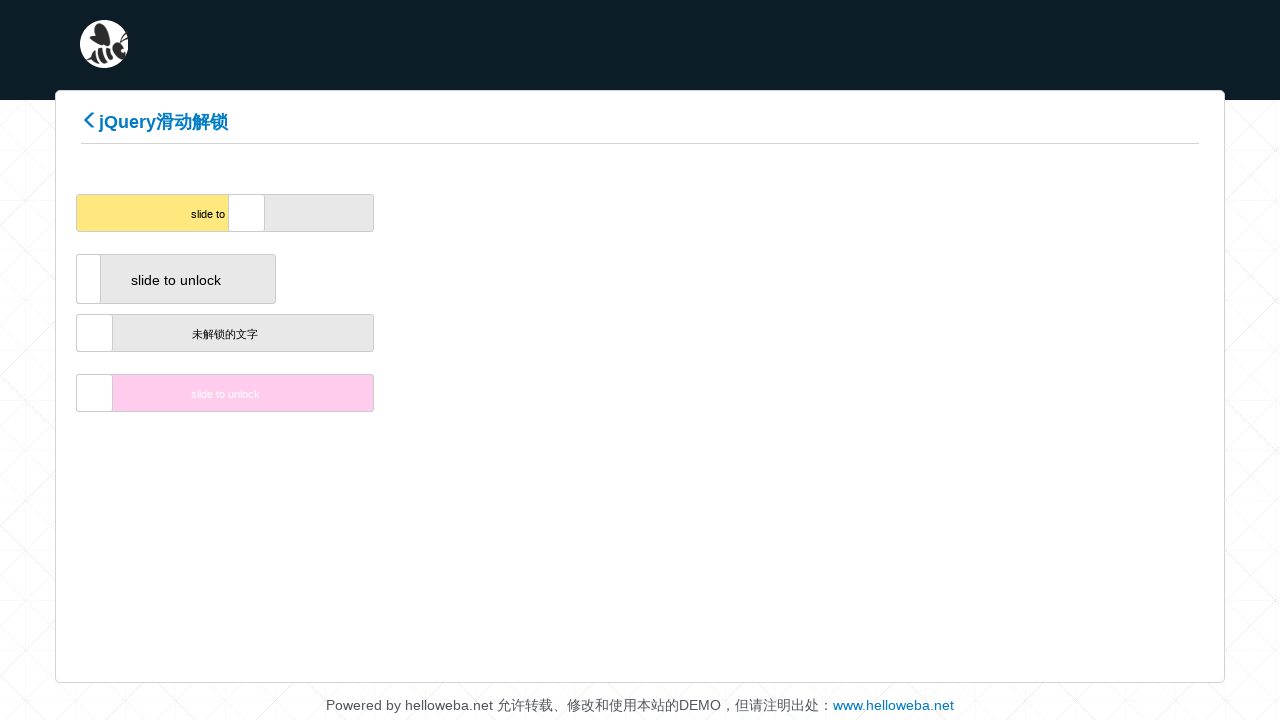

Dragged slider handle horizontally 154 pixels at (248, 213)
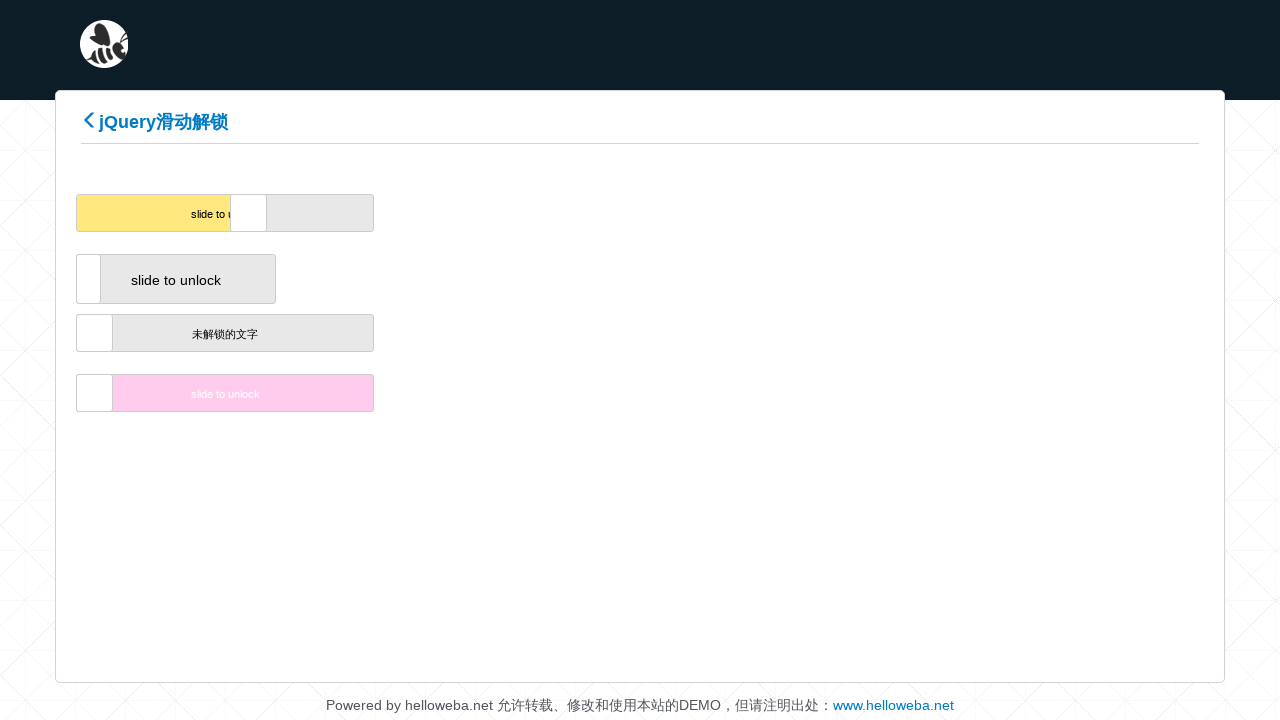

Dragged slider handle horizontally 156 pixels at (250, 213)
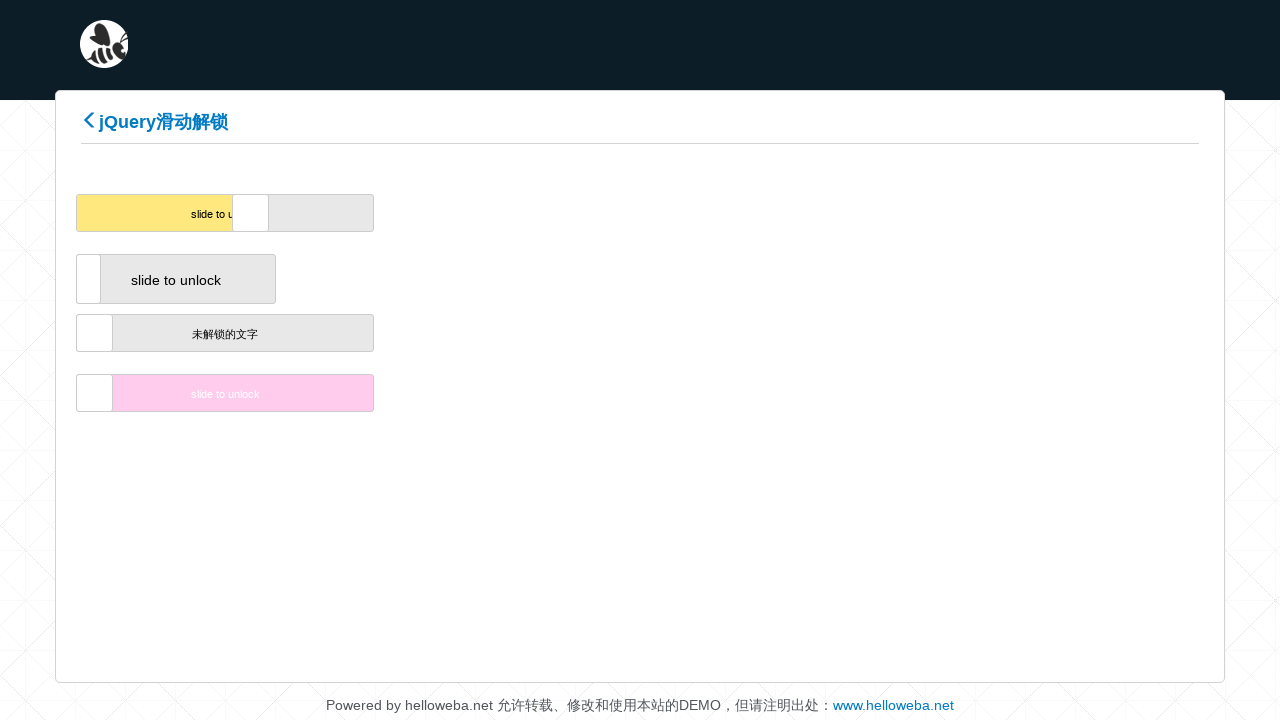

Dragged slider handle horizontally 158 pixels at (252, 213)
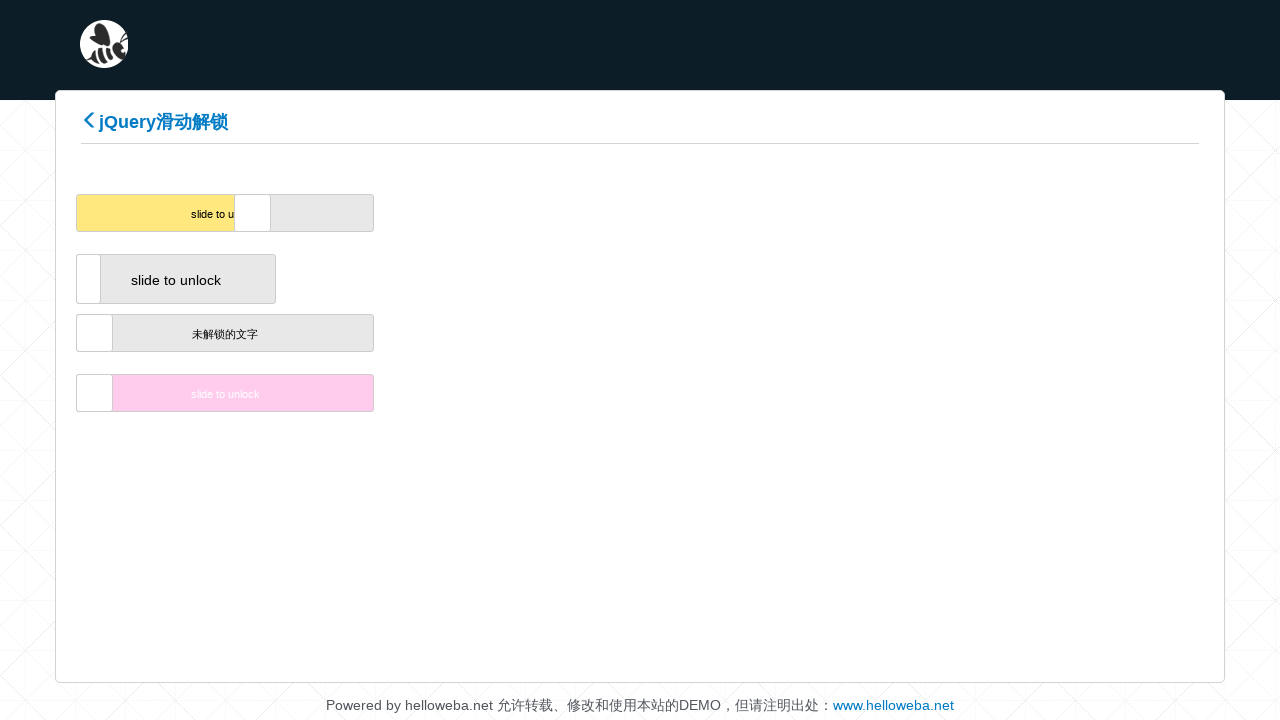

Dragged slider handle horizontally 160 pixels at (254, 213)
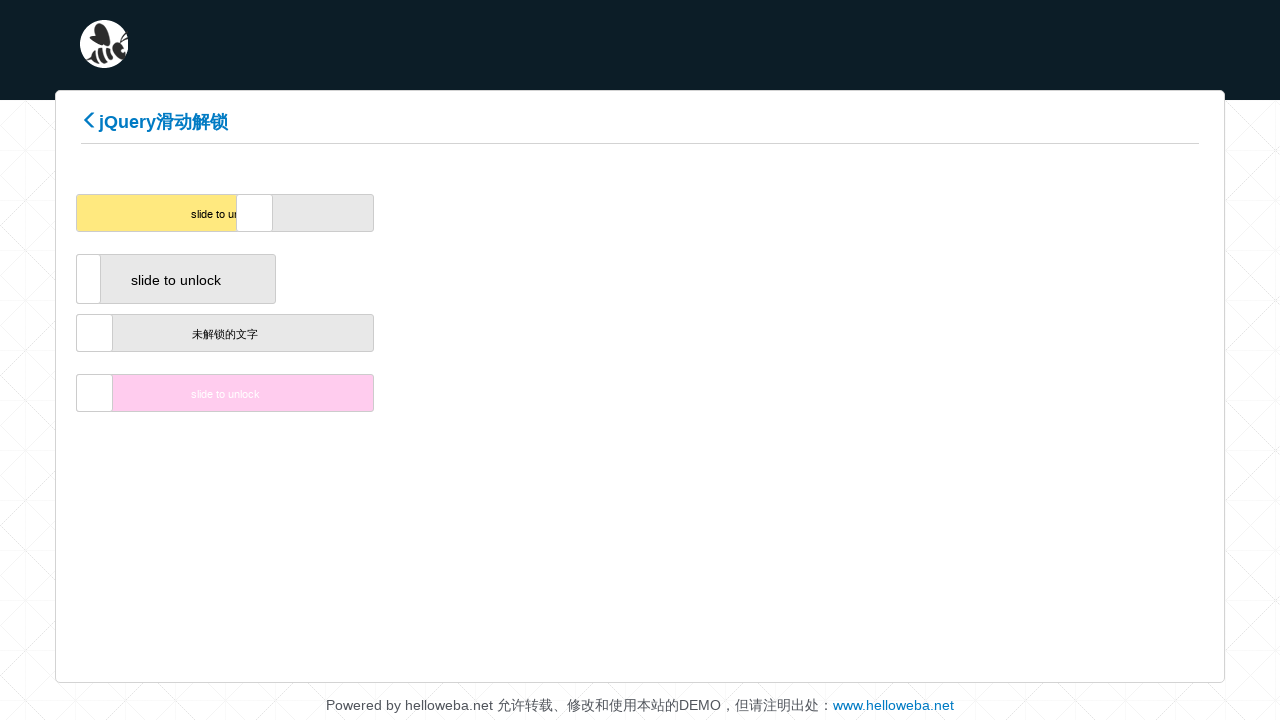

Dragged slider handle horizontally 162 pixels at (256, 213)
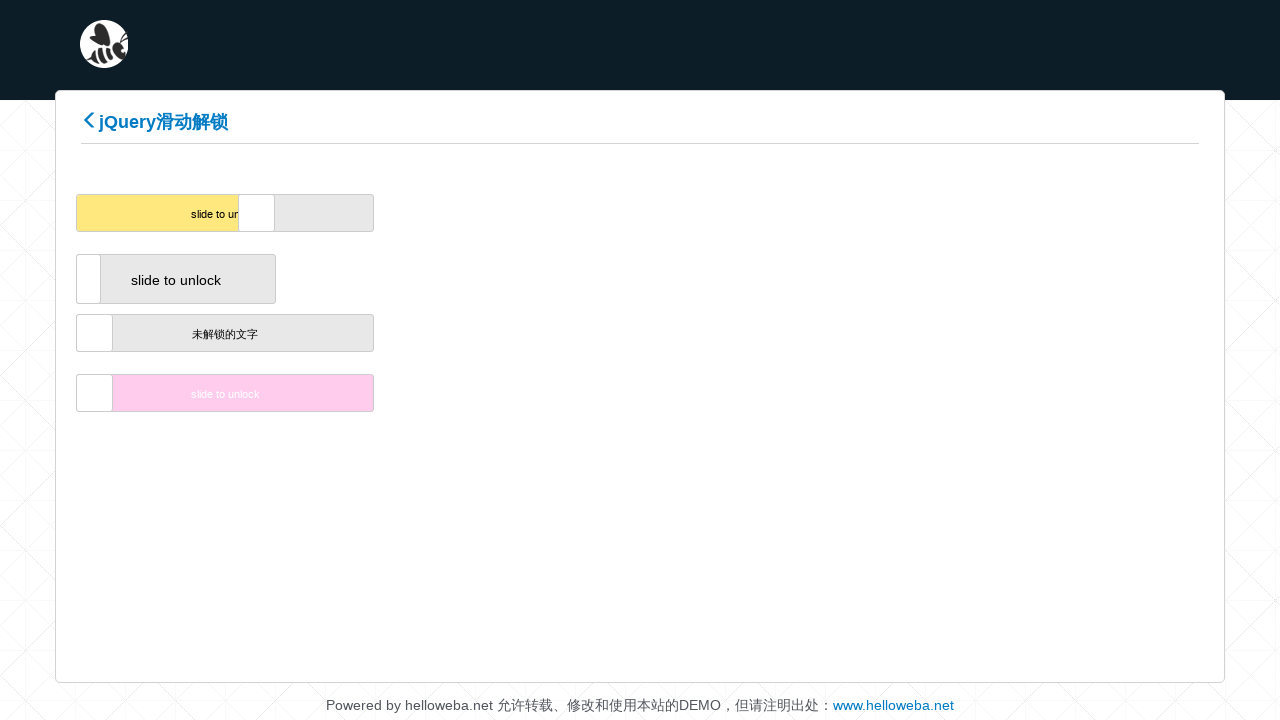

Dragged slider handle horizontally 164 pixels at (258, 213)
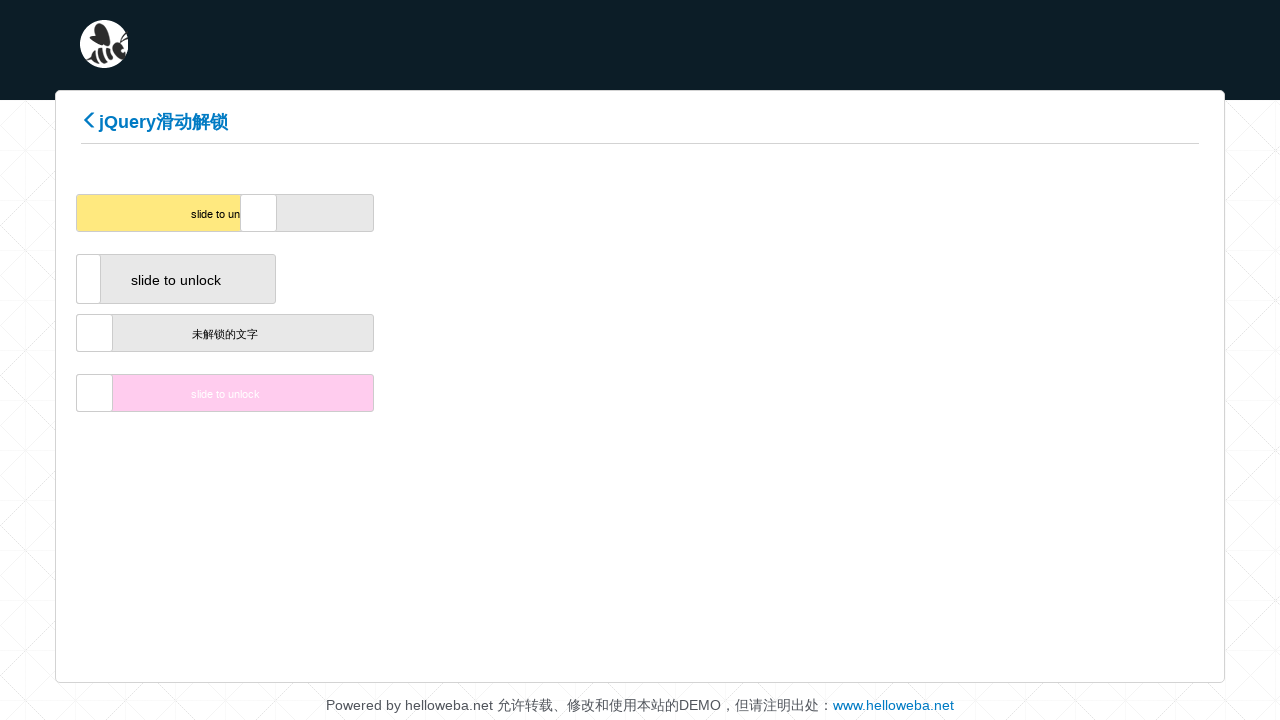

Dragged slider handle horizontally 166 pixels at (260, 213)
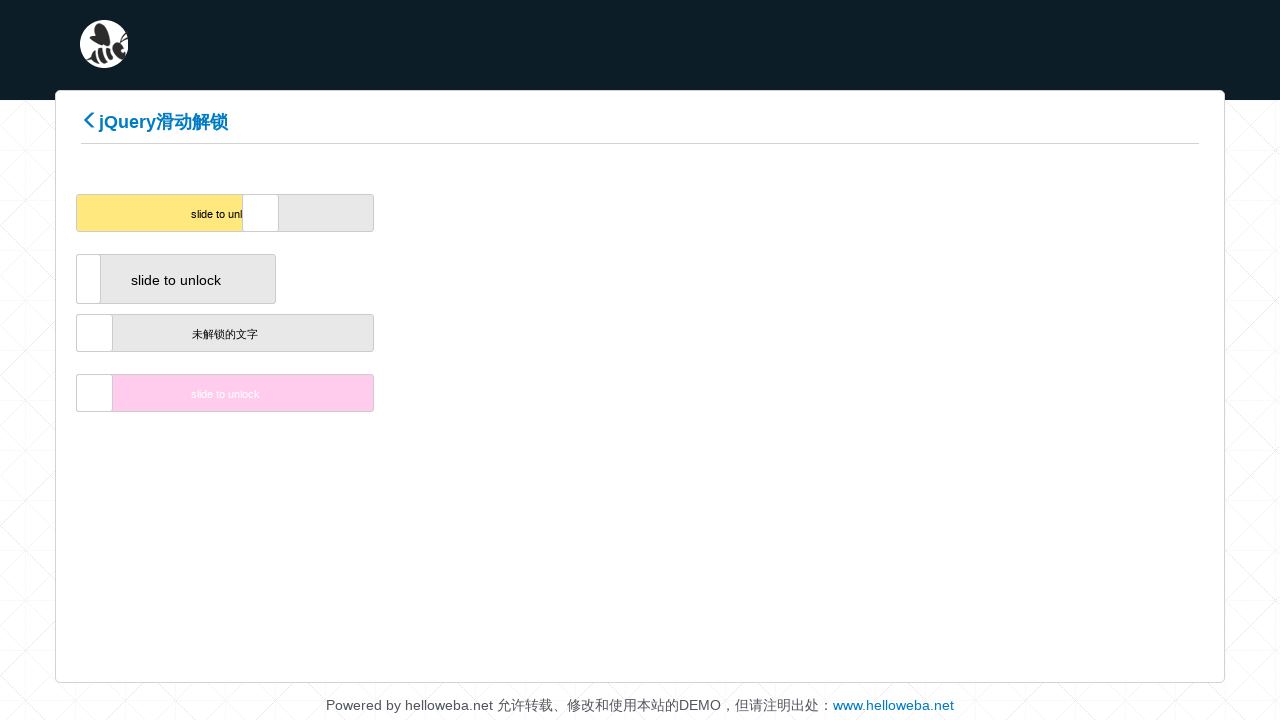

Dragged slider handle horizontally 168 pixels at (262, 213)
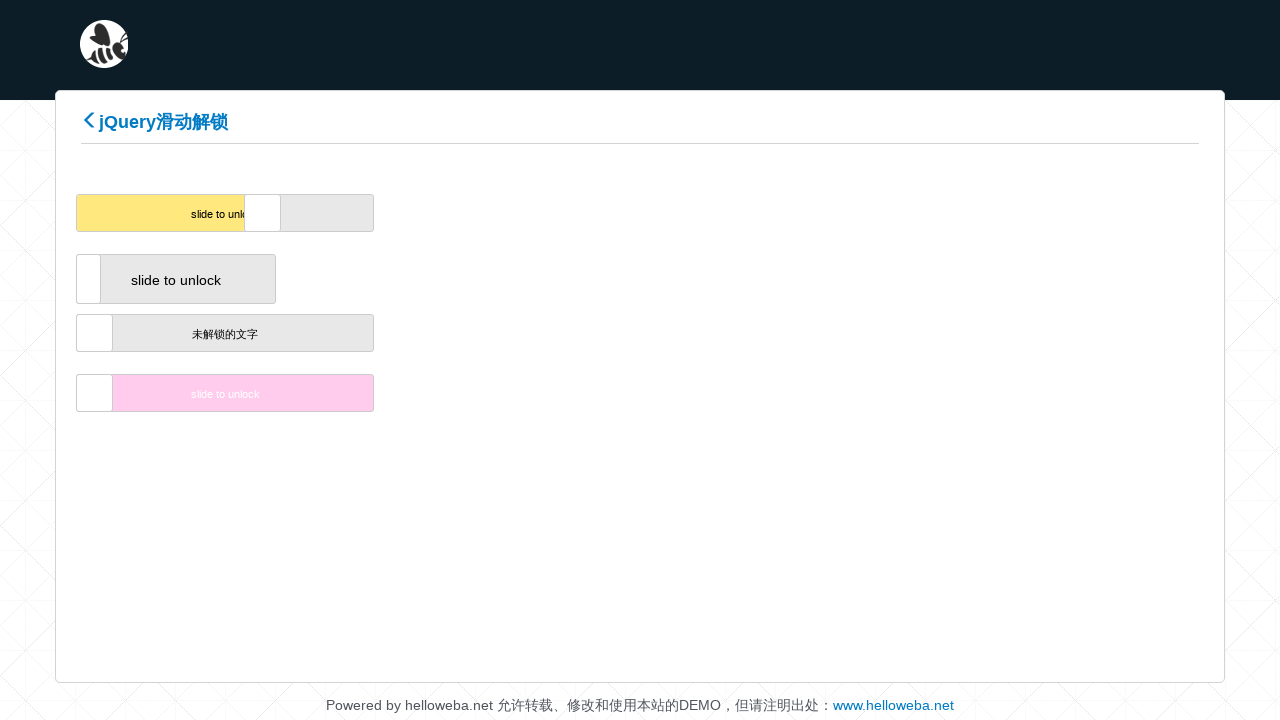

Dragged slider handle horizontally 170 pixels at (264, 213)
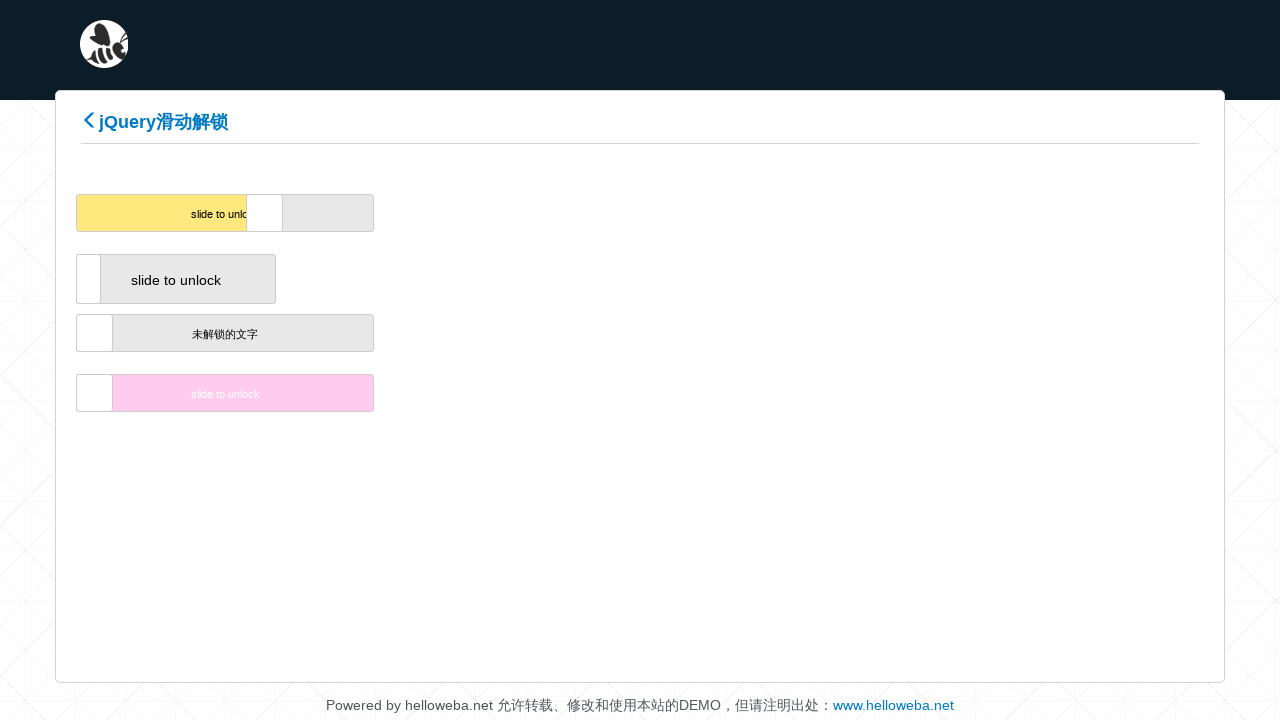

Dragged slider handle horizontally 172 pixels at (266, 213)
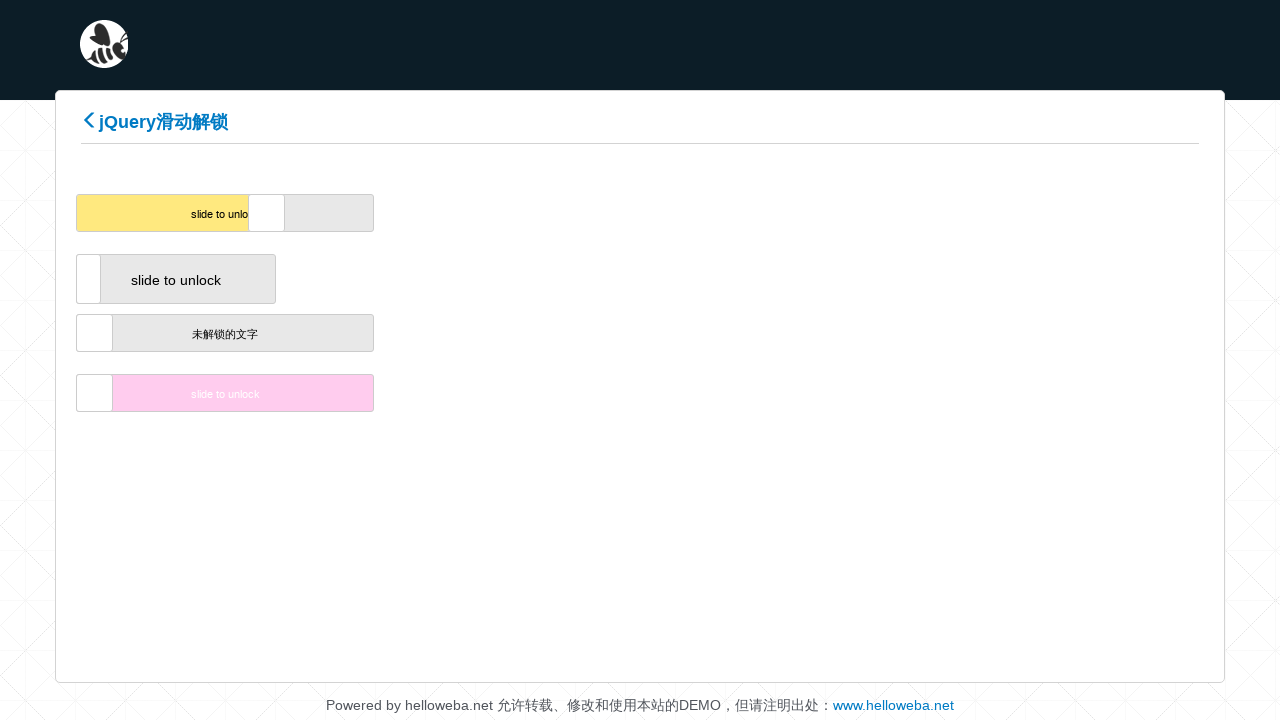

Dragged slider handle horizontally 174 pixels at (268, 213)
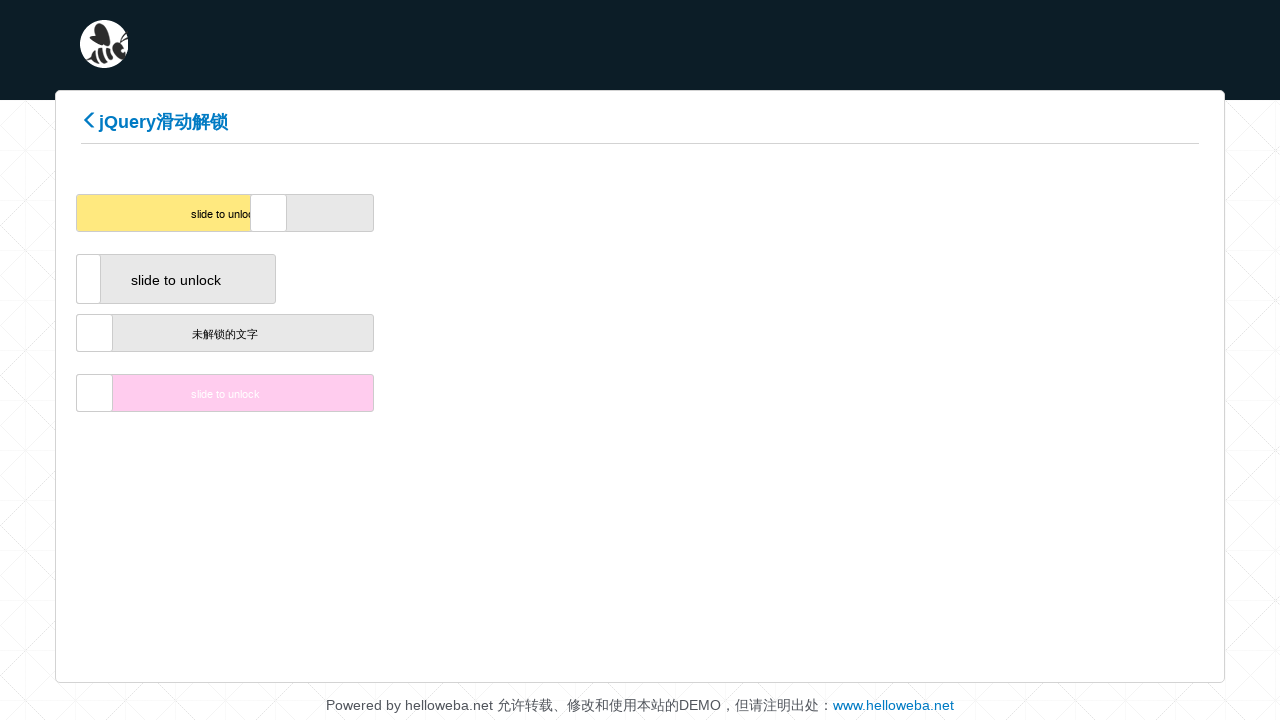

Dragged slider handle horizontally 176 pixels at (270, 213)
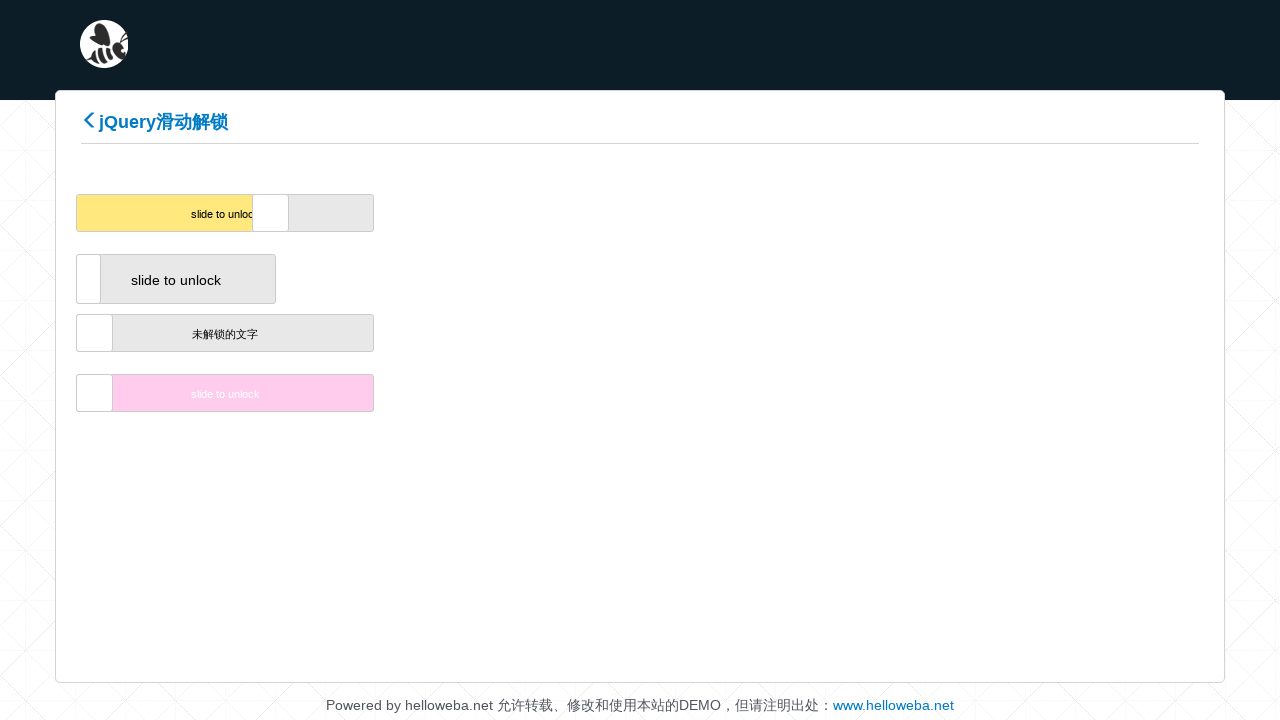

Dragged slider handle horizontally 178 pixels at (272, 213)
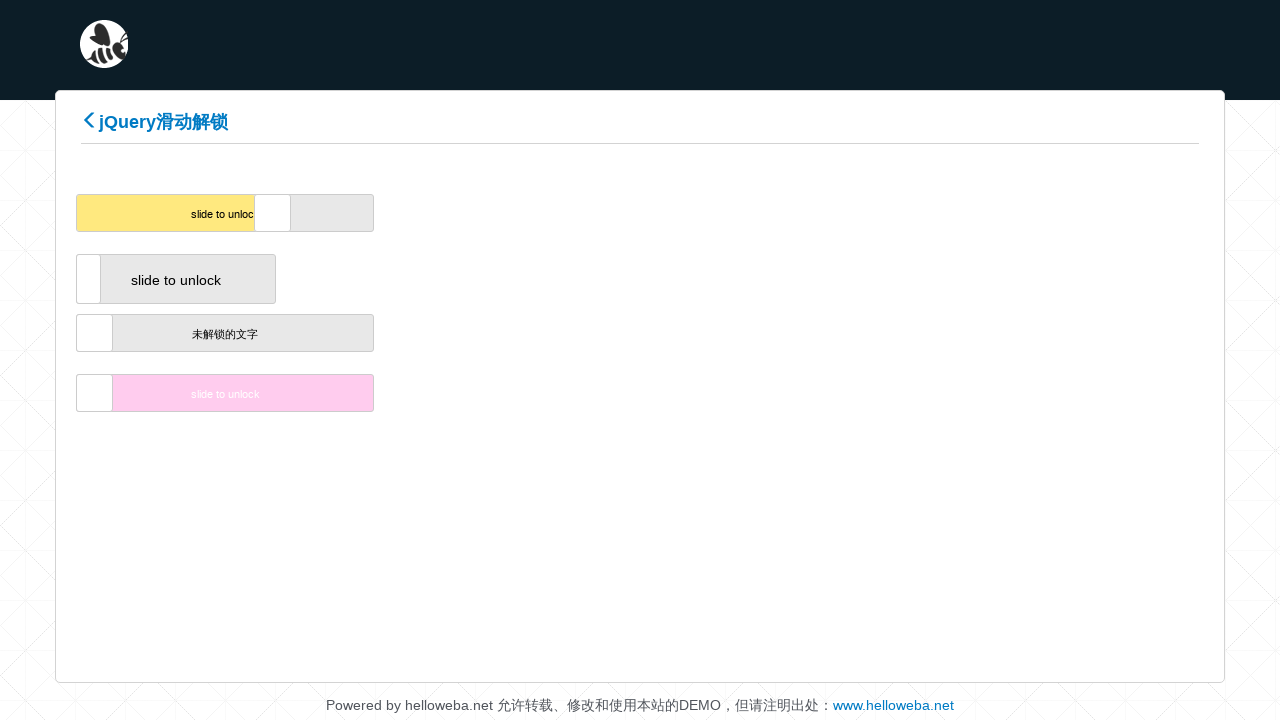

Dragged slider handle horizontally 180 pixels at (274, 213)
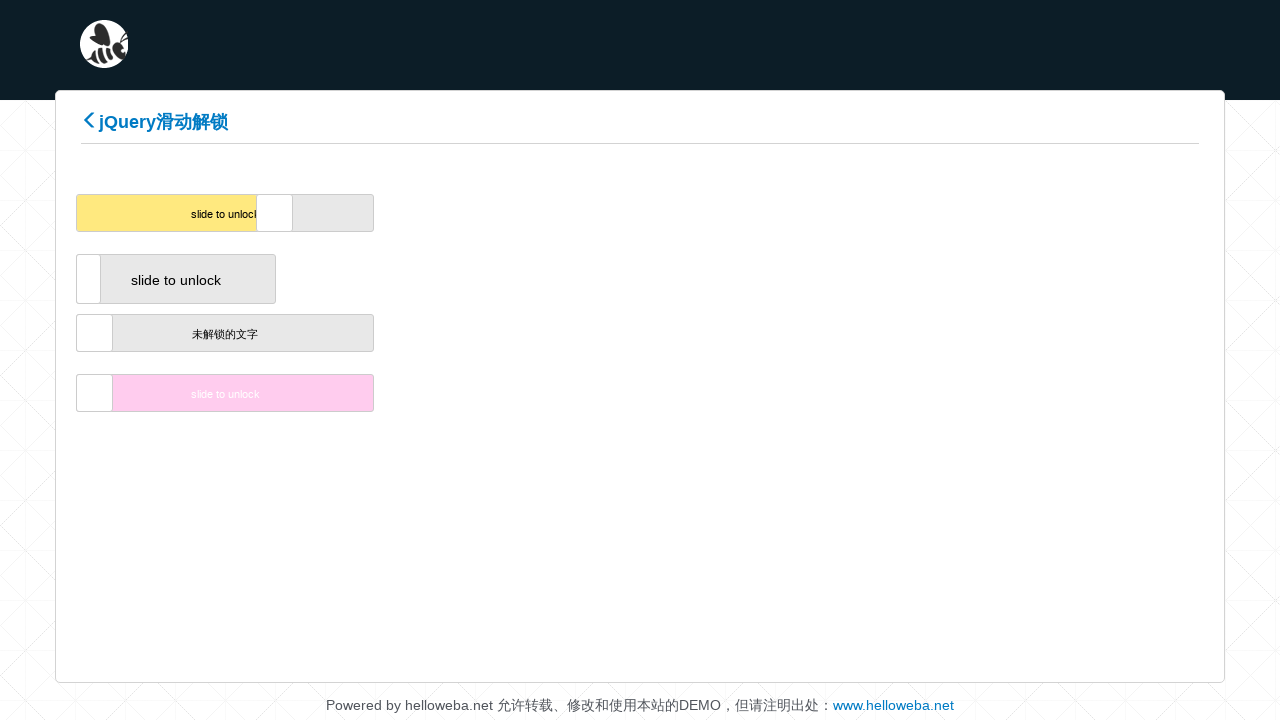

Dragged slider handle horizontally 182 pixels at (276, 213)
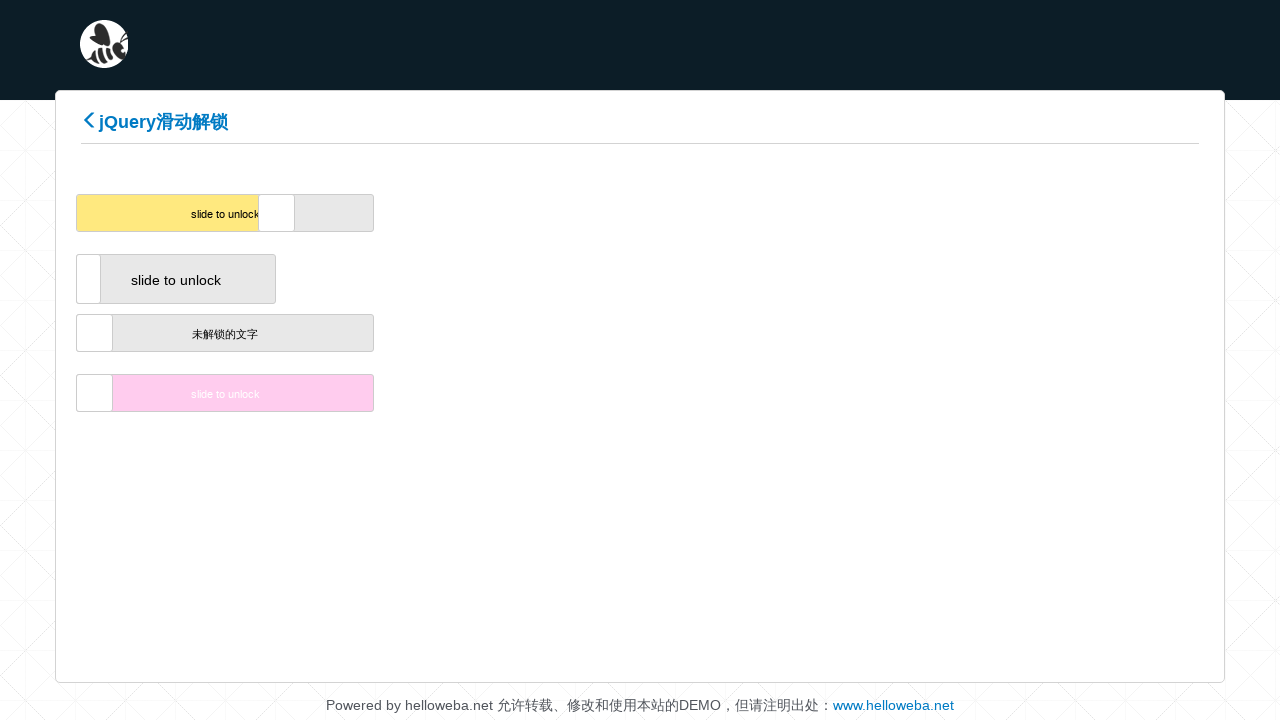

Dragged slider handle horizontally 184 pixels at (278, 213)
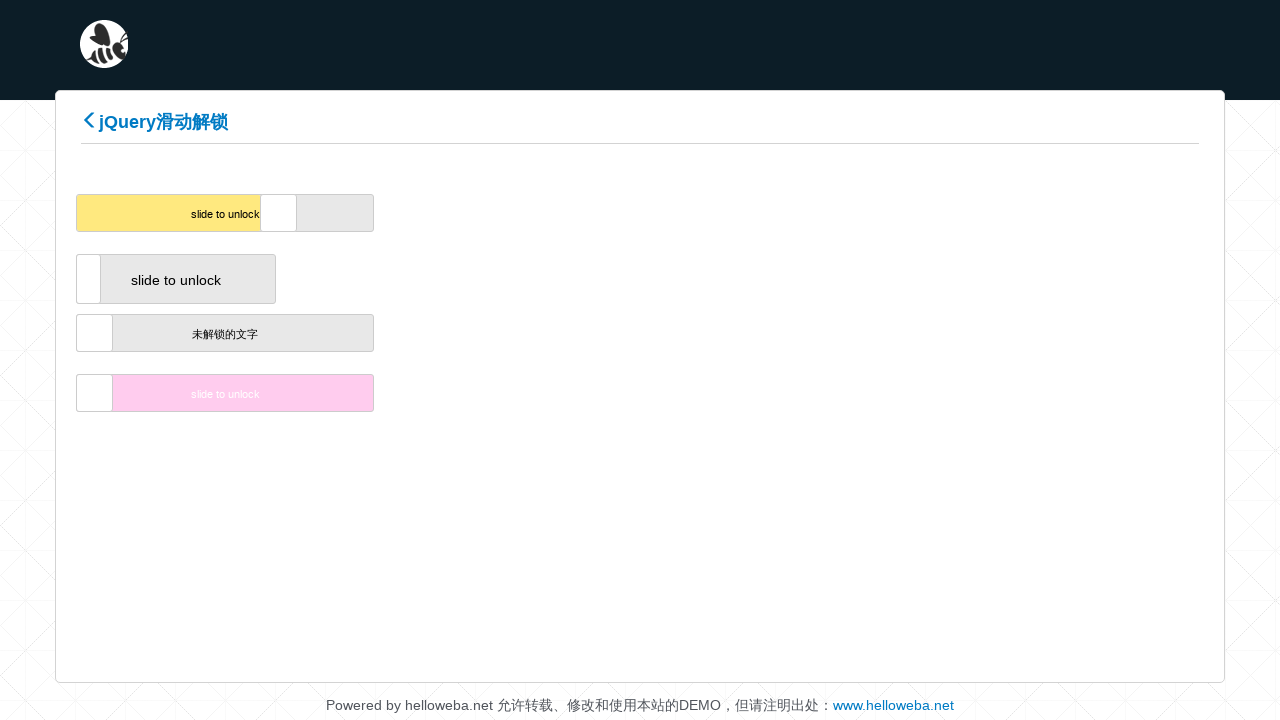

Dragged slider handle horizontally 186 pixels at (280, 213)
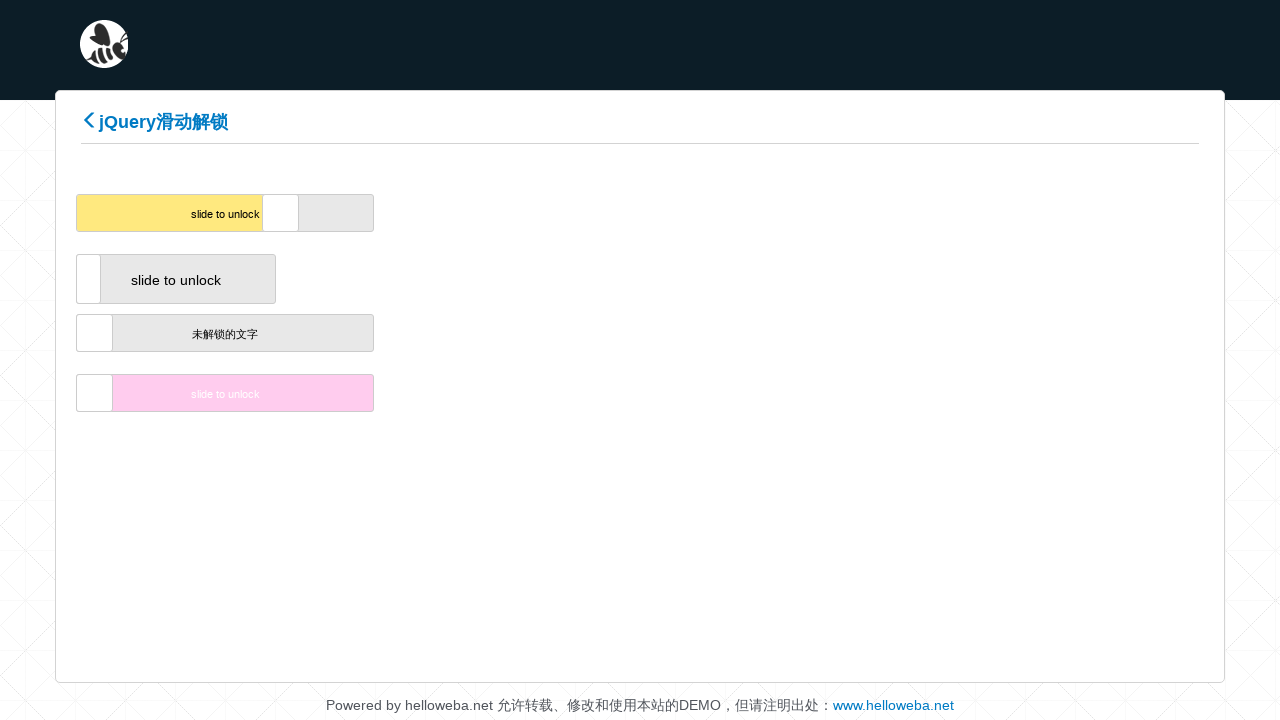

Dragged slider handle horizontally 188 pixels at (282, 213)
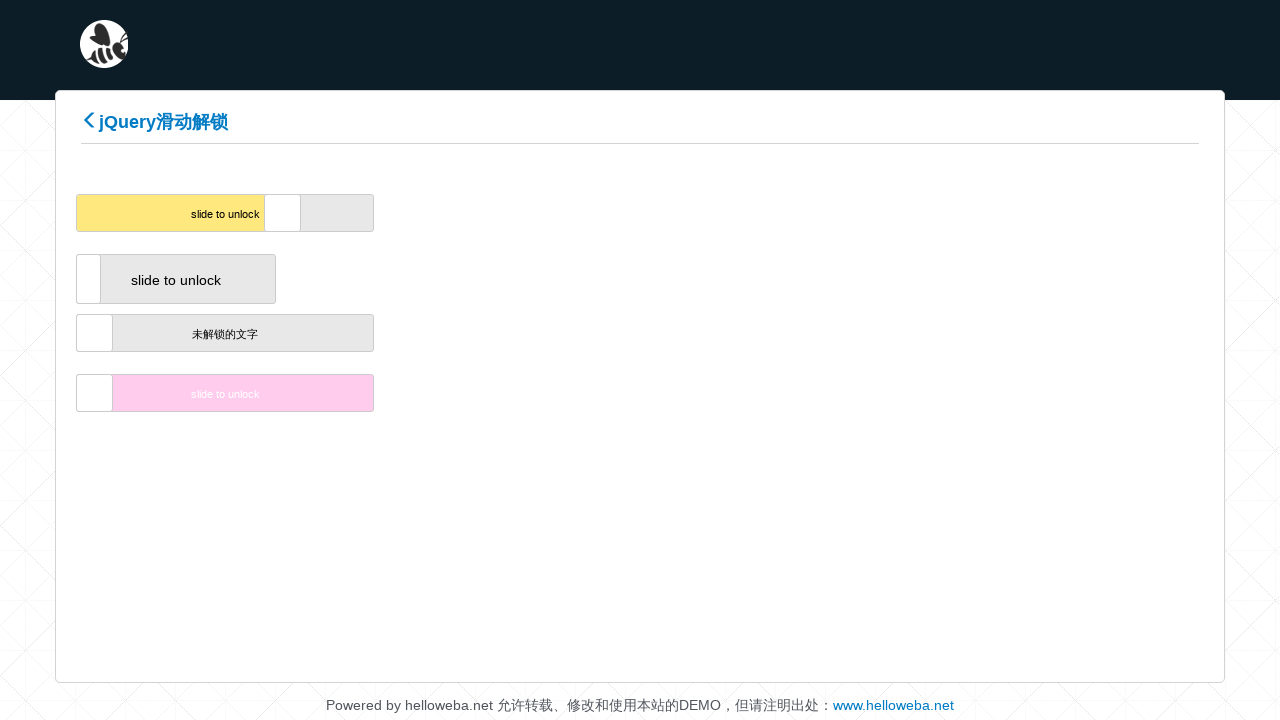

Dragged slider handle horizontally 190 pixels at (284, 213)
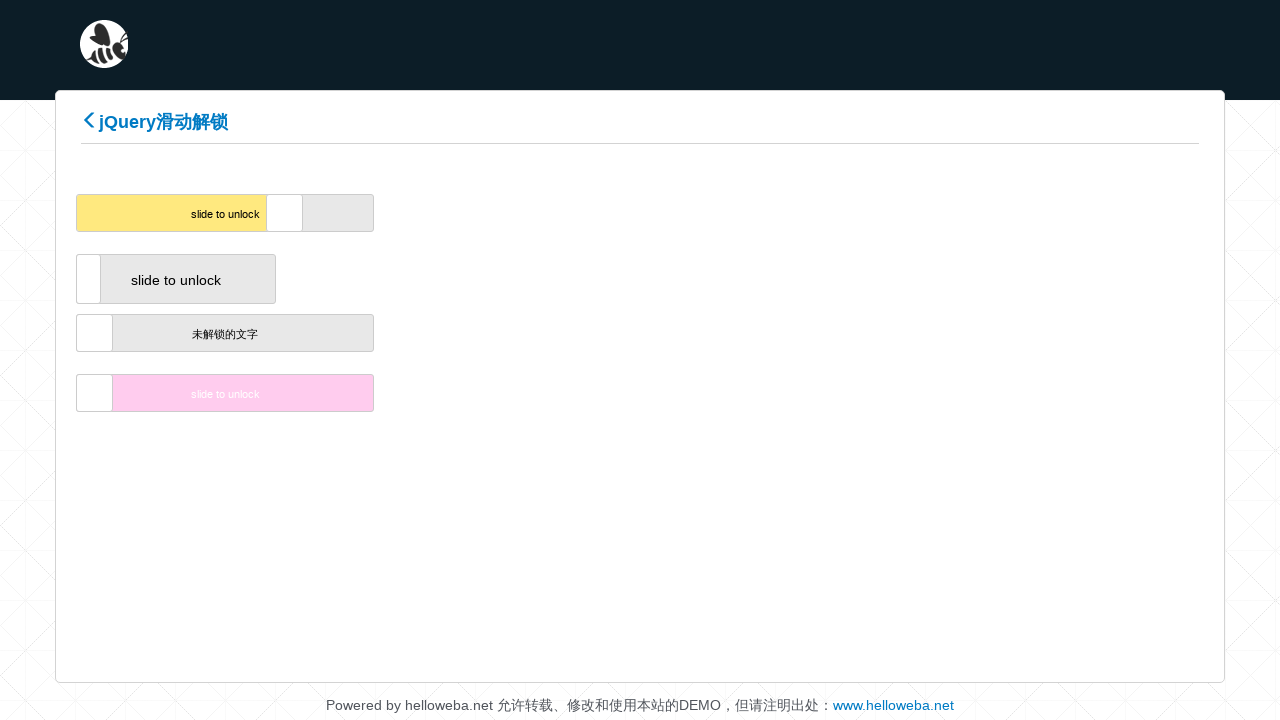

Dragged slider handle horizontally 192 pixels at (286, 213)
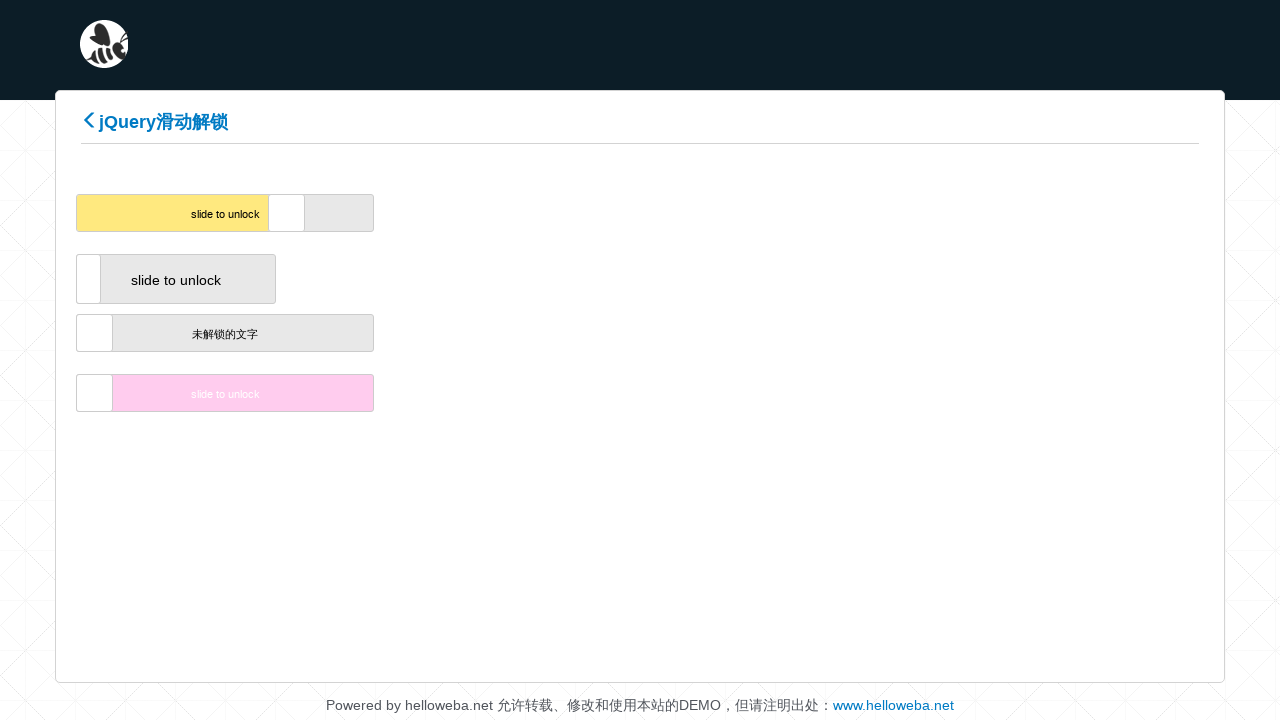

Dragged slider handle horizontally 194 pixels at (288, 213)
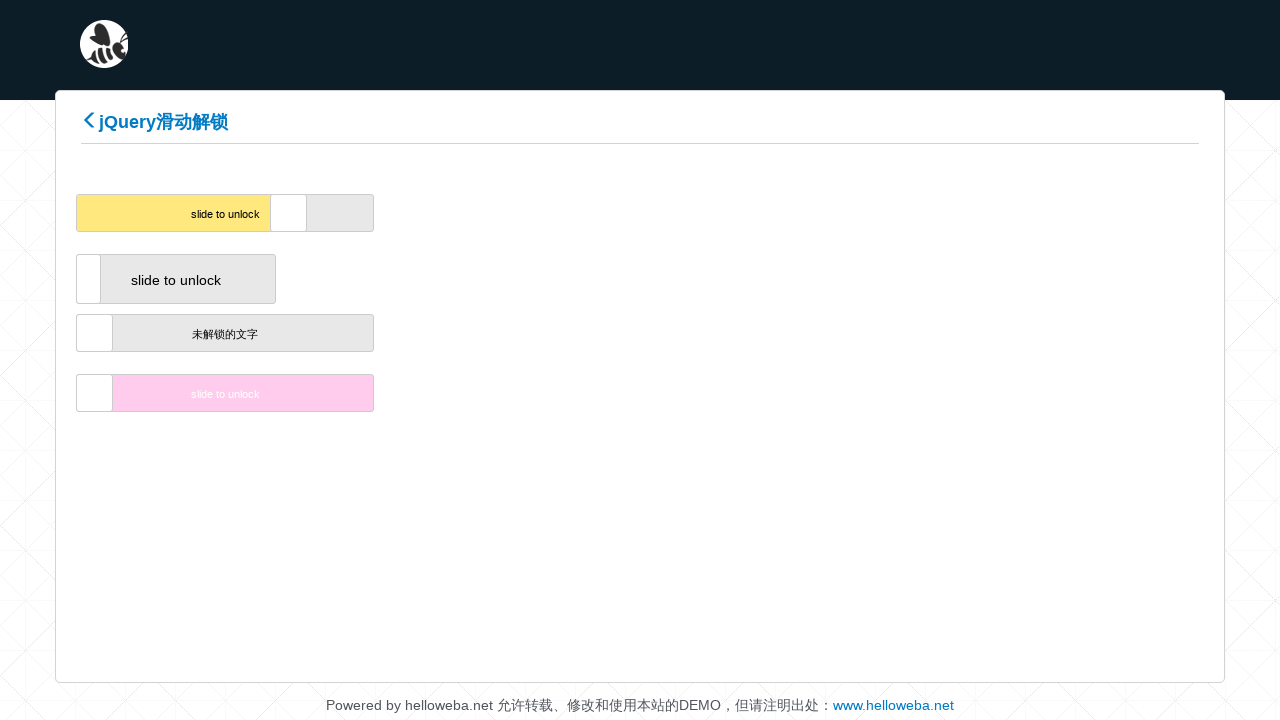

Dragged slider handle horizontally 196 pixels at (290, 213)
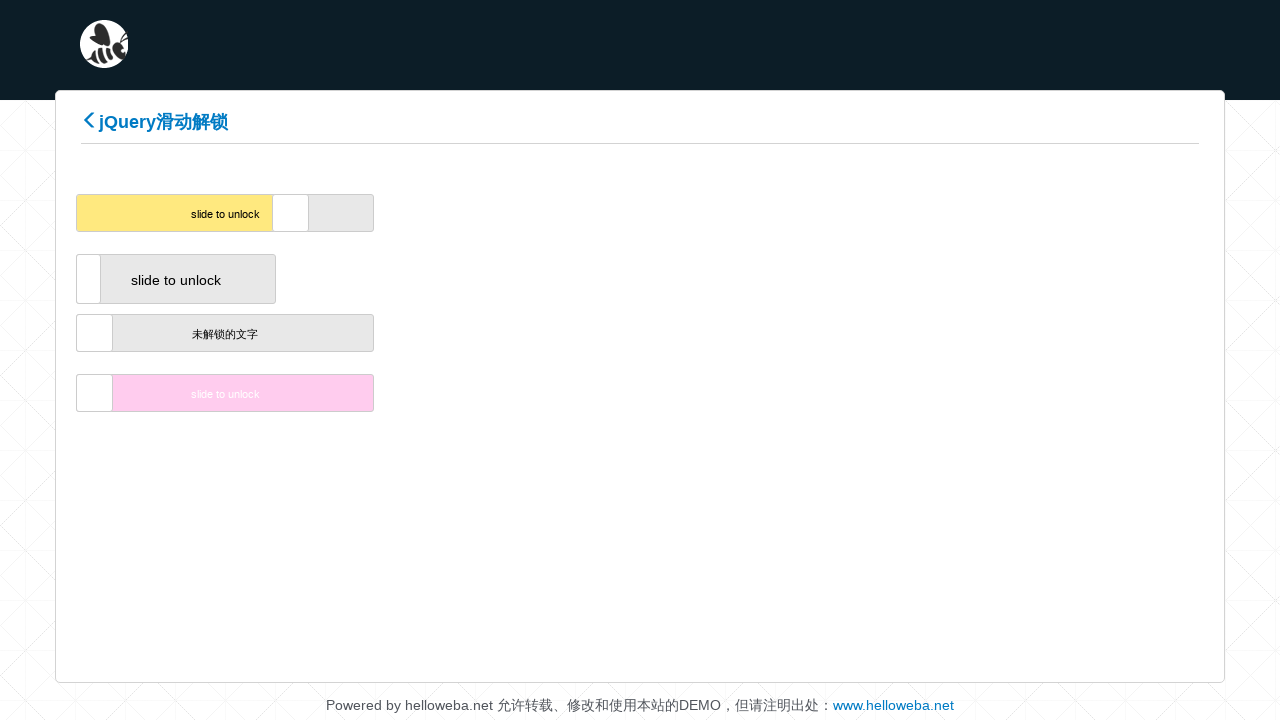

Dragged slider handle horizontally 198 pixels at (292, 213)
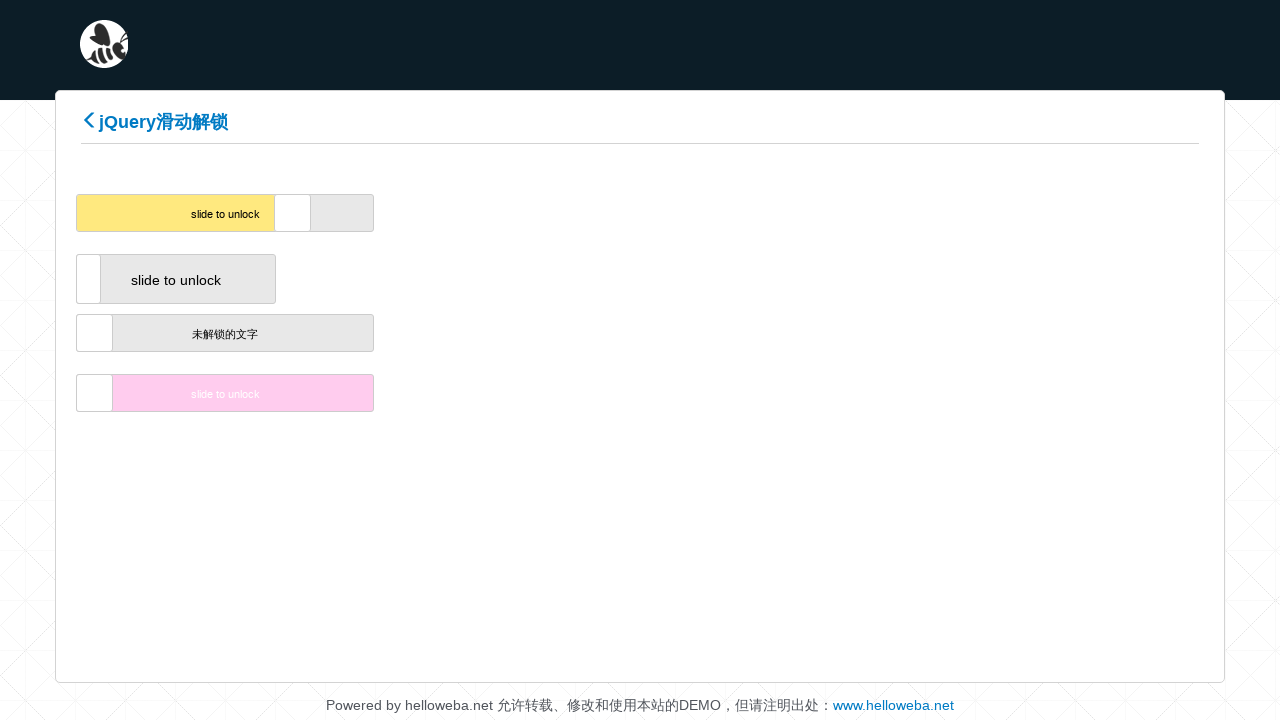

Dragged slider handle horizontally 200 pixels at (294, 213)
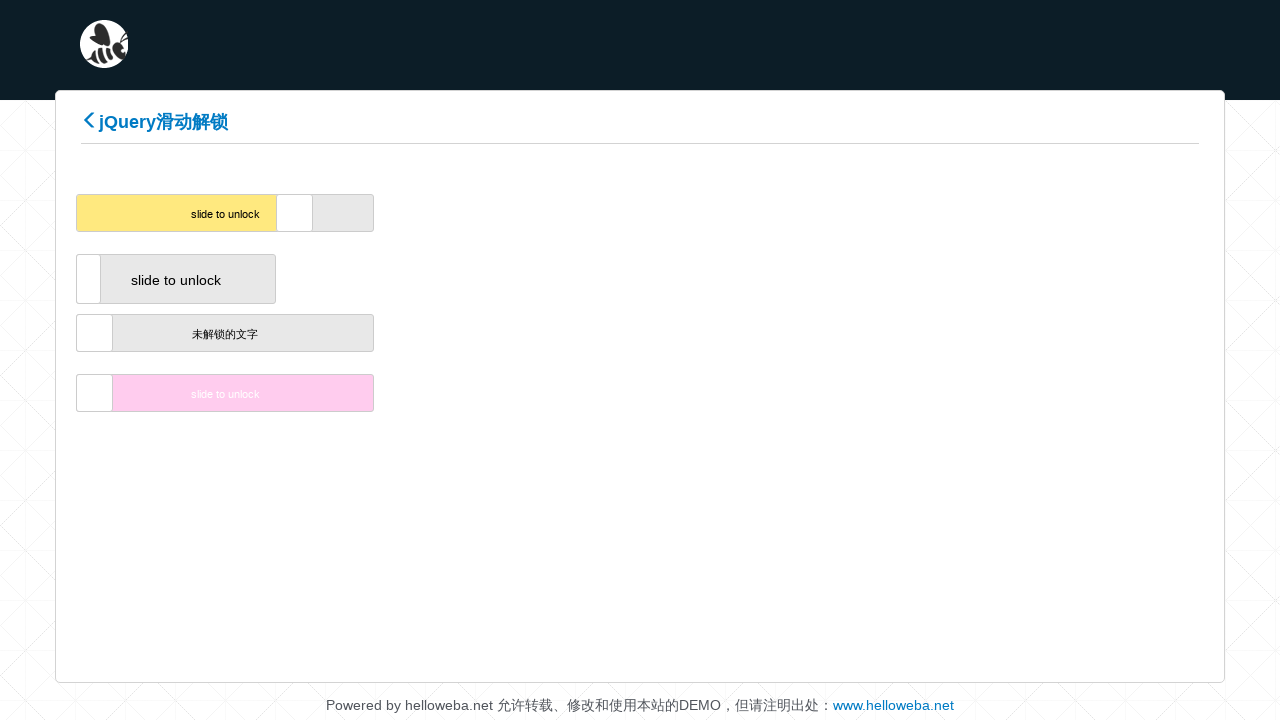

Dragged slider handle horizontally 202 pixels at (296, 213)
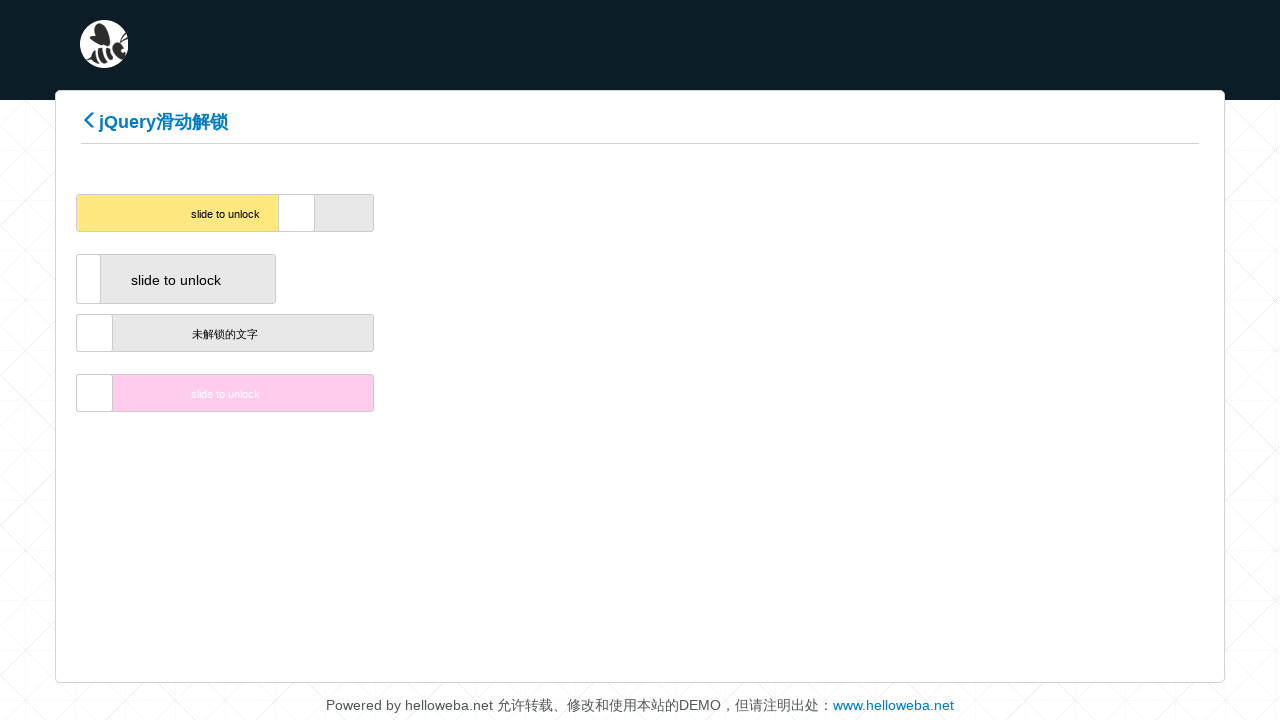

Dragged slider handle horizontally 204 pixels at (298, 213)
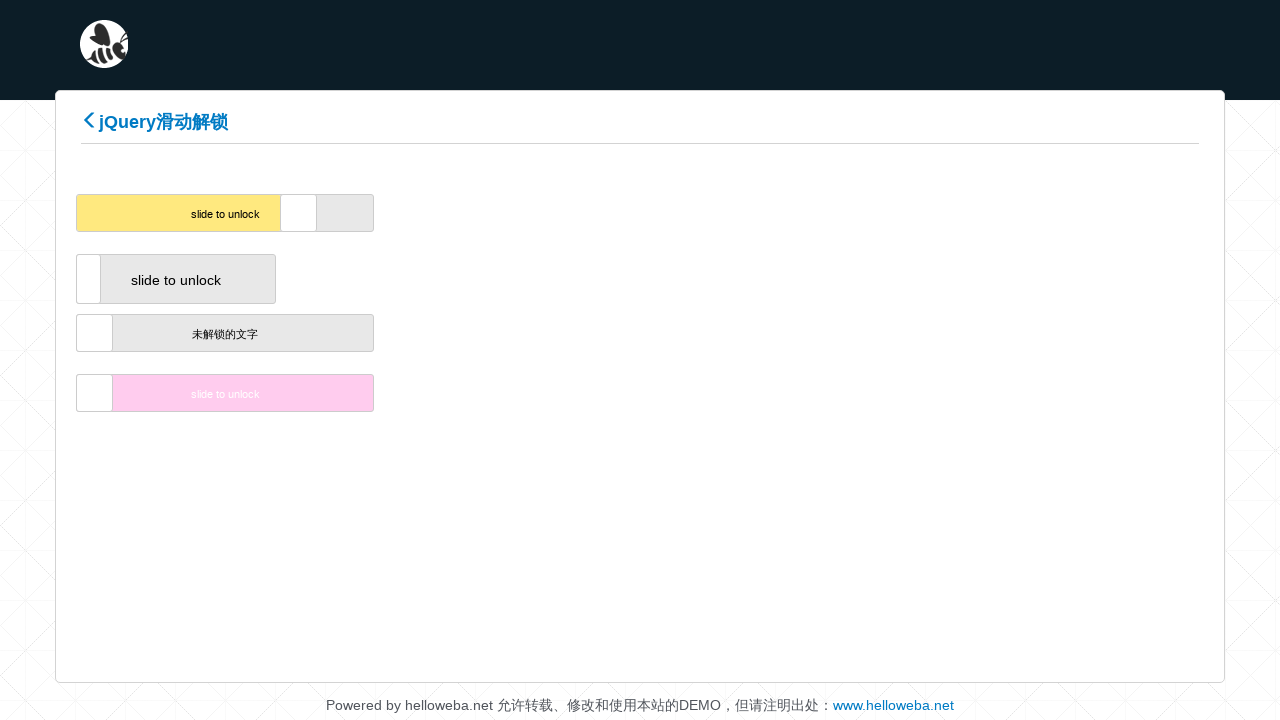

Dragged slider handle horizontally 206 pixels at (300, 213)
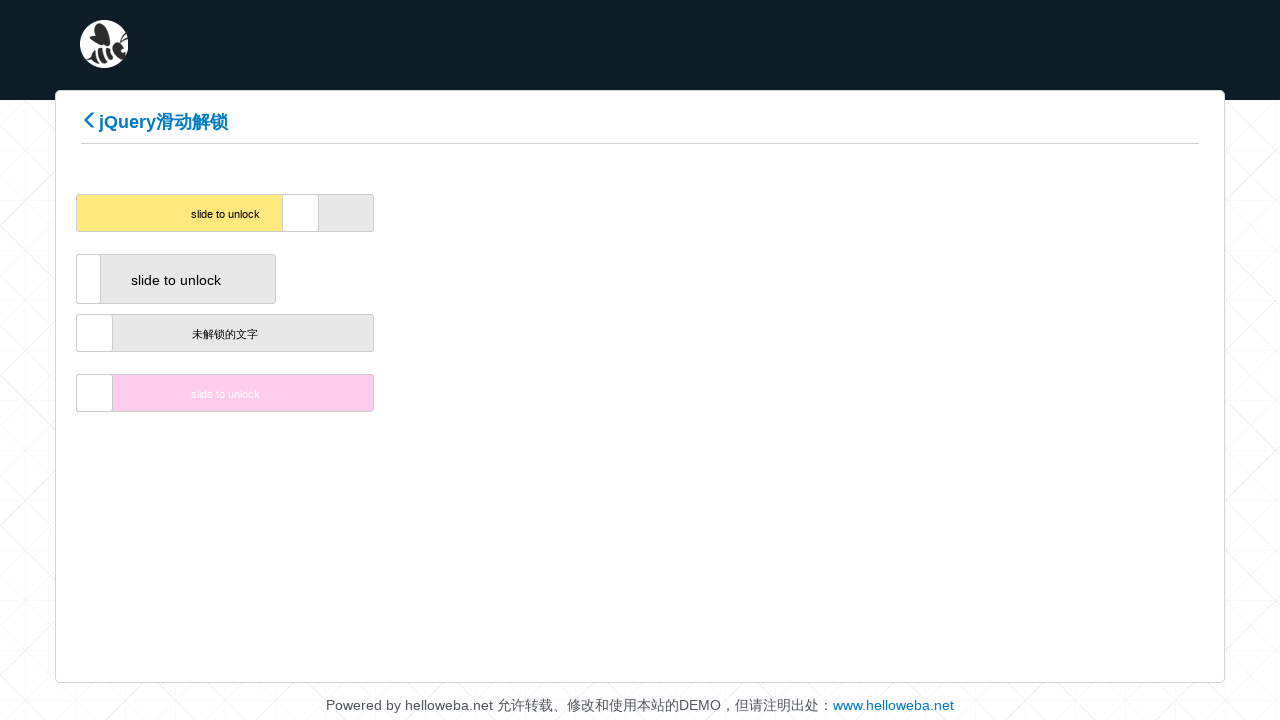

Dragged slider handle horizontally 208 pixels at (302, 213)
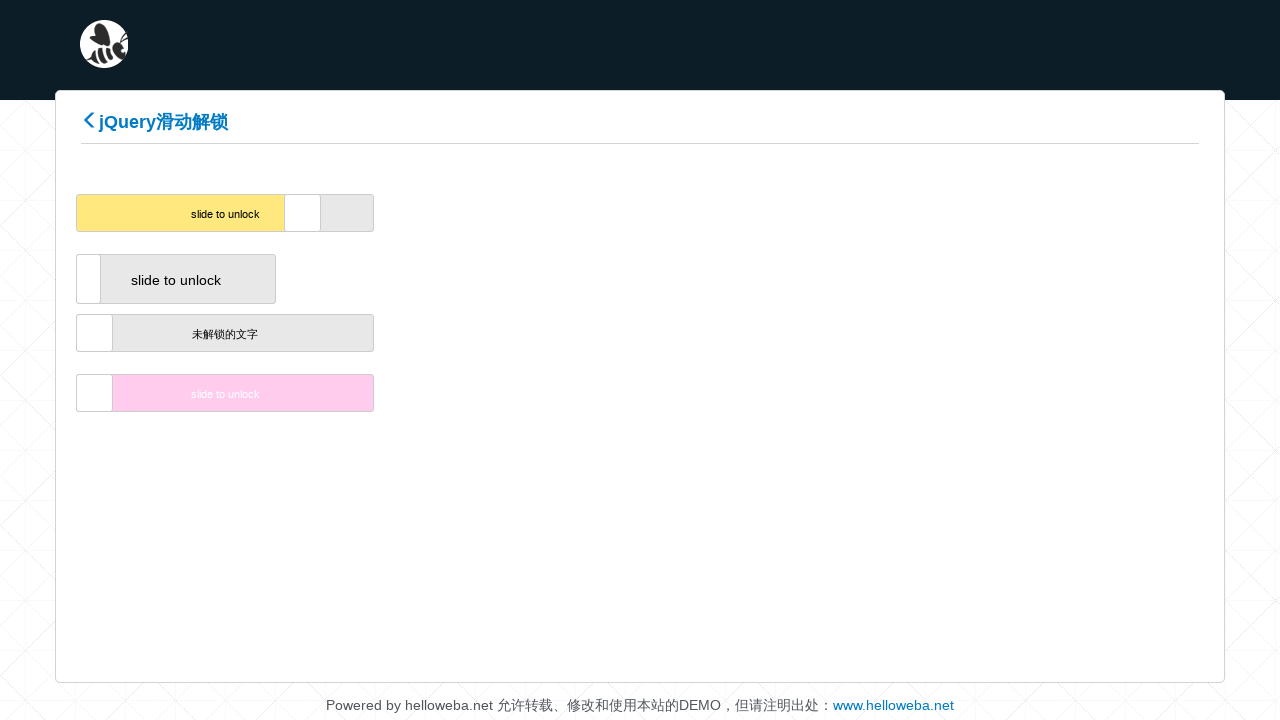

Dragged slider handle horizontally 210 pixels at (304, 213)
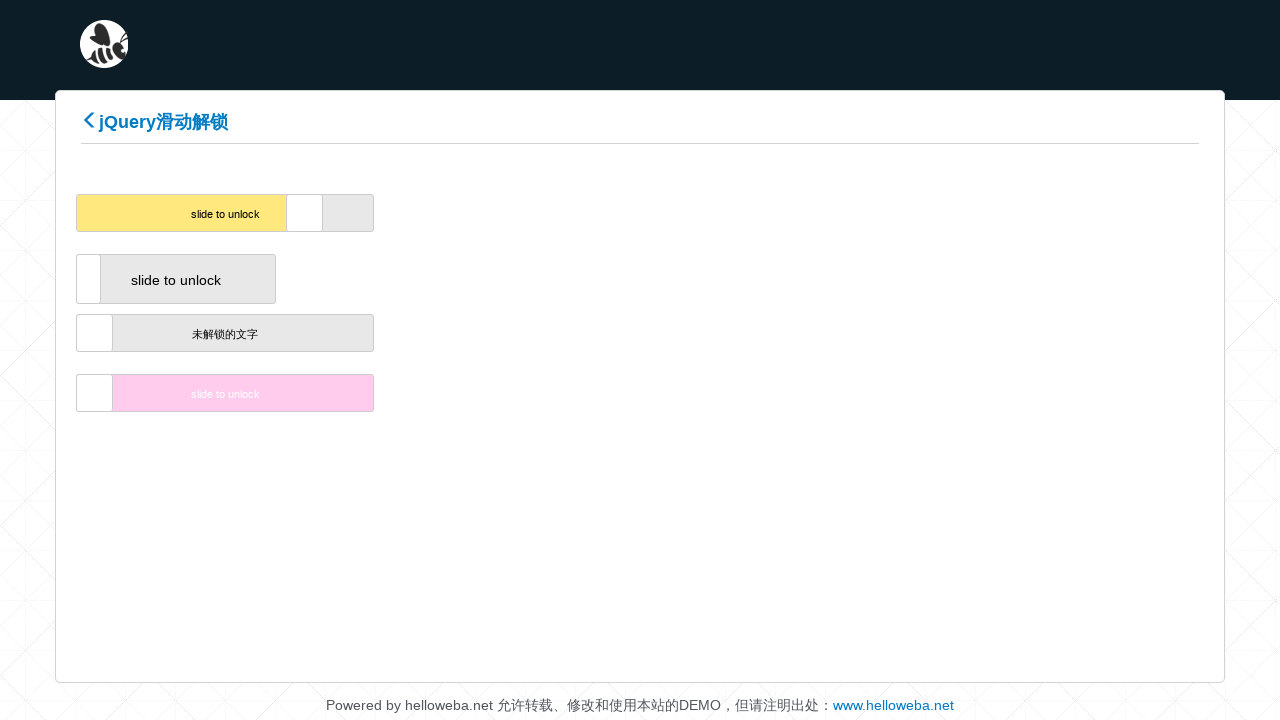

Dragged slider handle horizontally 212 pixels at (306, 213)
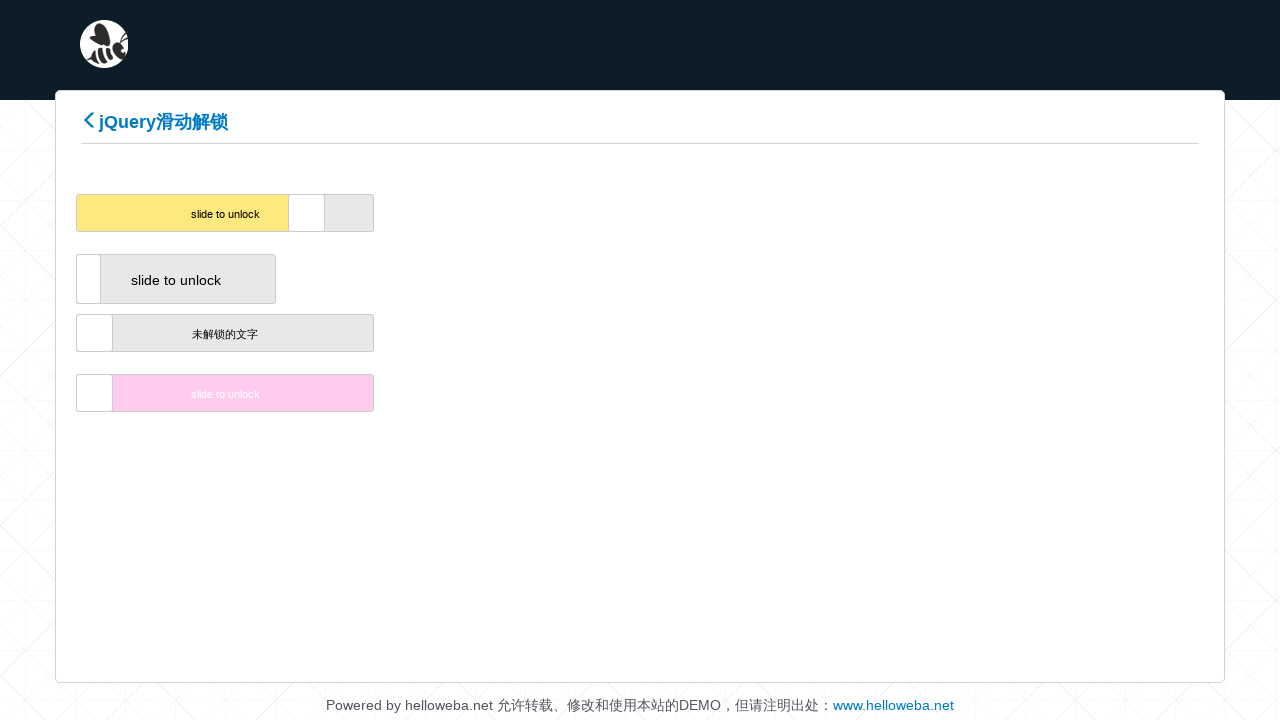

Dragged slider handle horizontally 214 pixels at (308, 213)
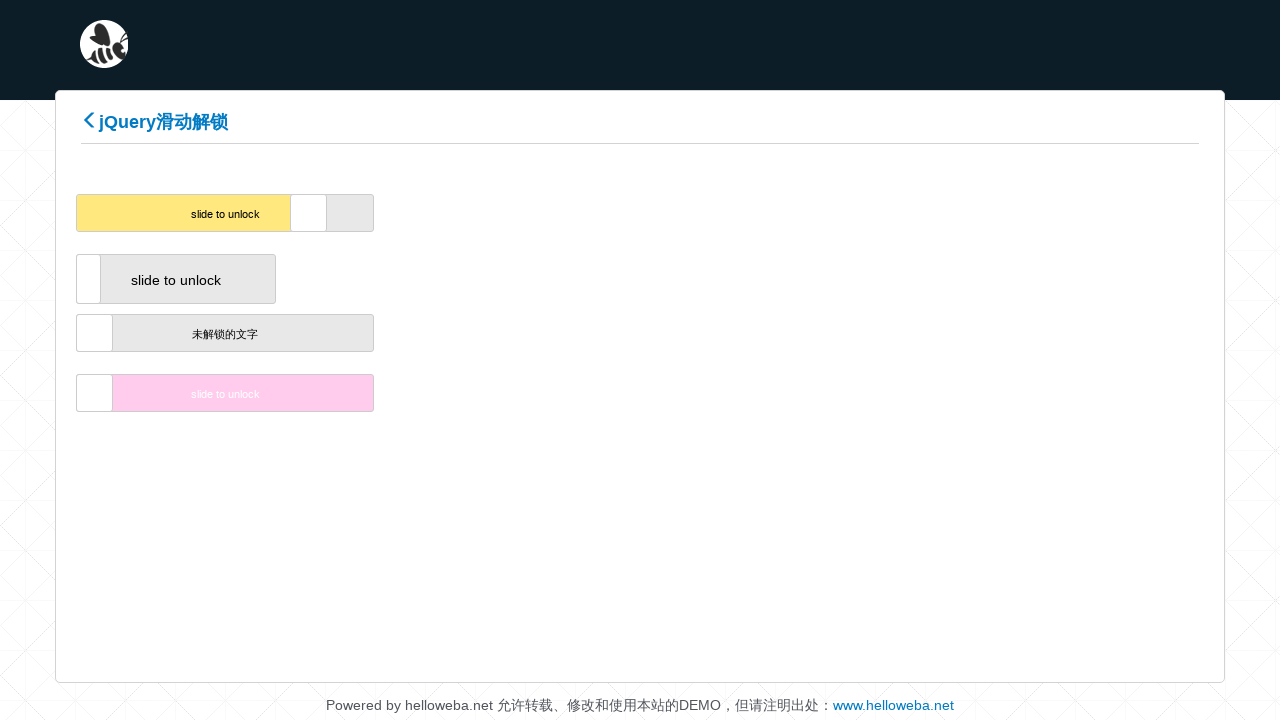

Dragged slider handle horizontally 216 pixels at (310, 213)
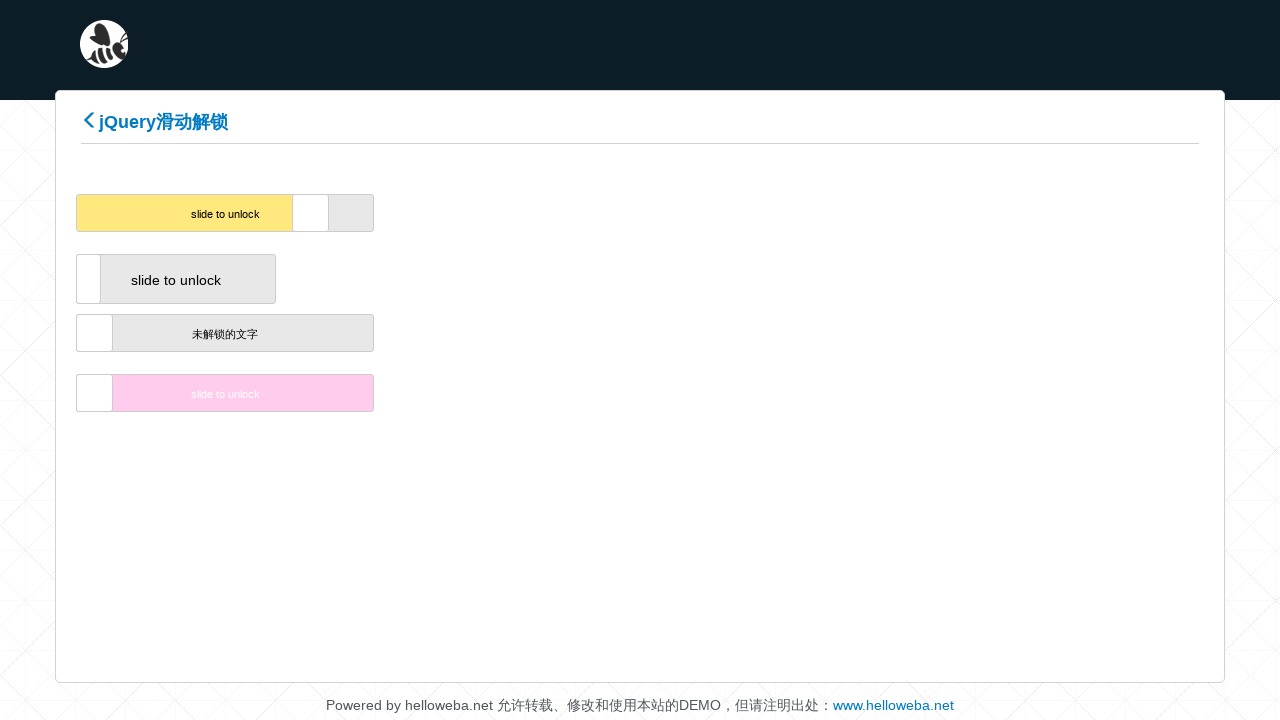

Dragged slider handle horizontally 218 pixels at (312, 213)
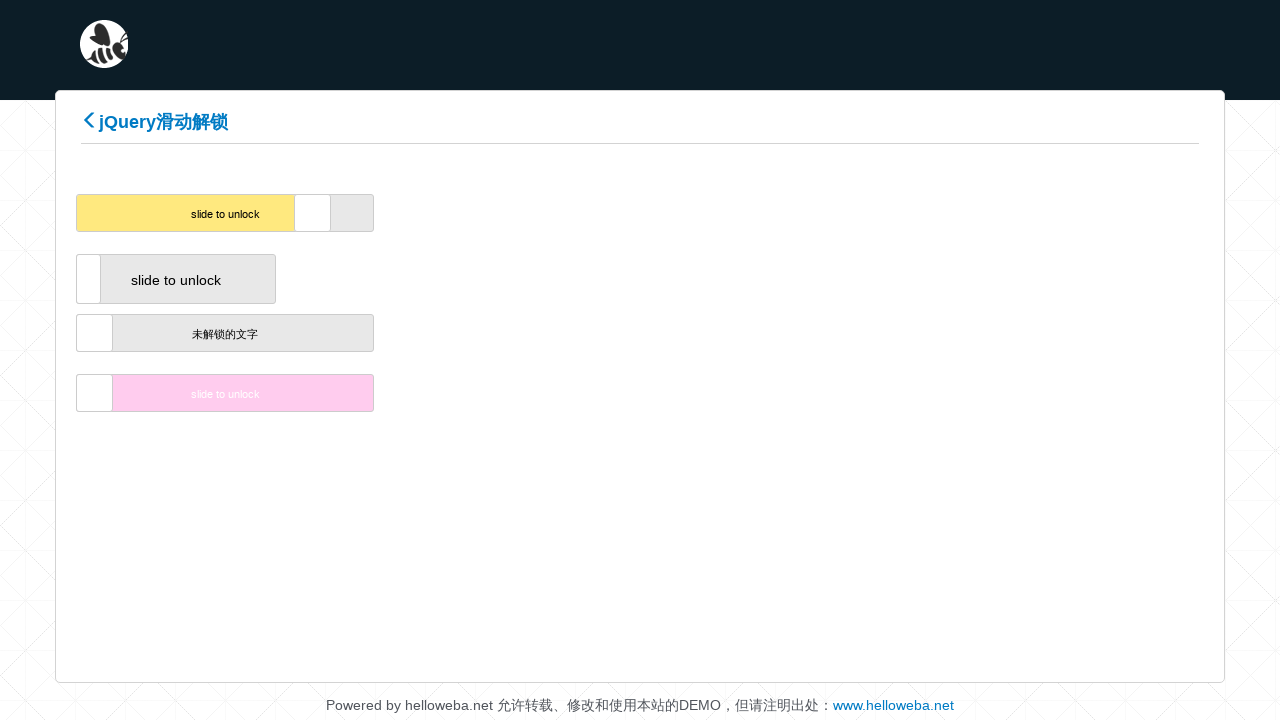

Dragged slider handle horizontally 220 pixels at (314, 213)
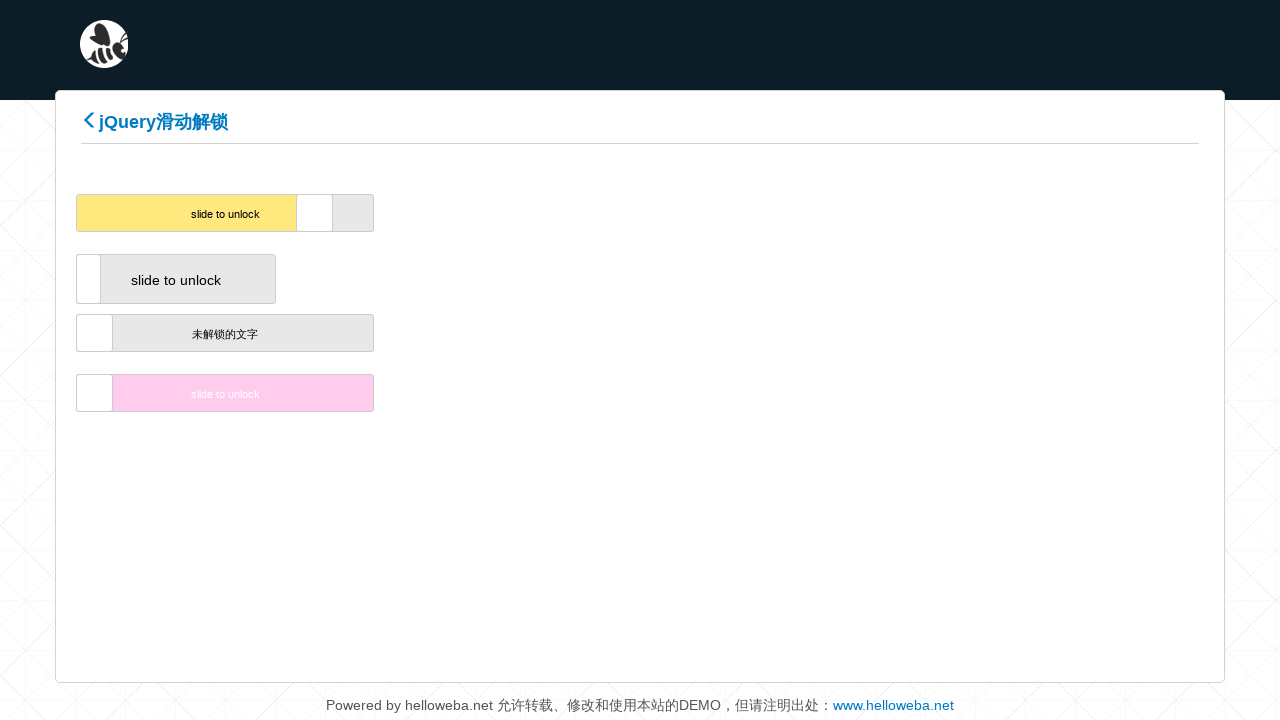

Dragged slider handle horizontally 222 pixels at (316, 213)
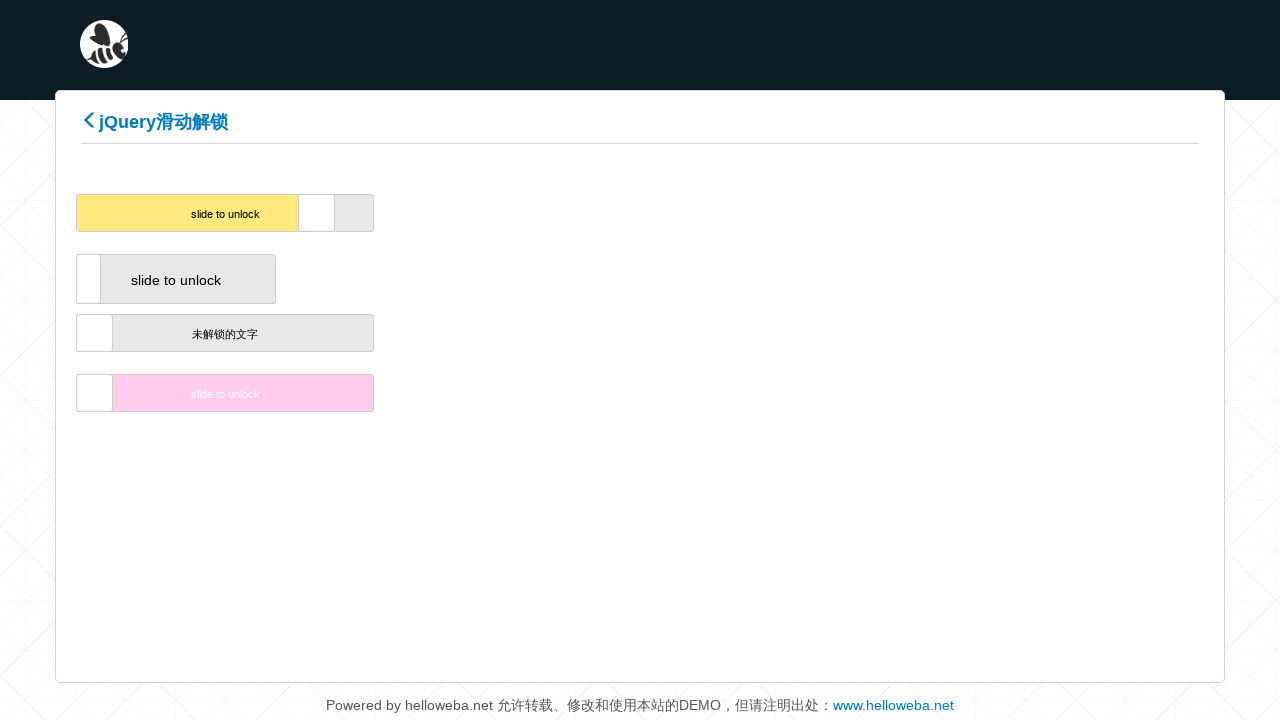

Dragged slider handle horizontally 224 pixels at (318, 213)
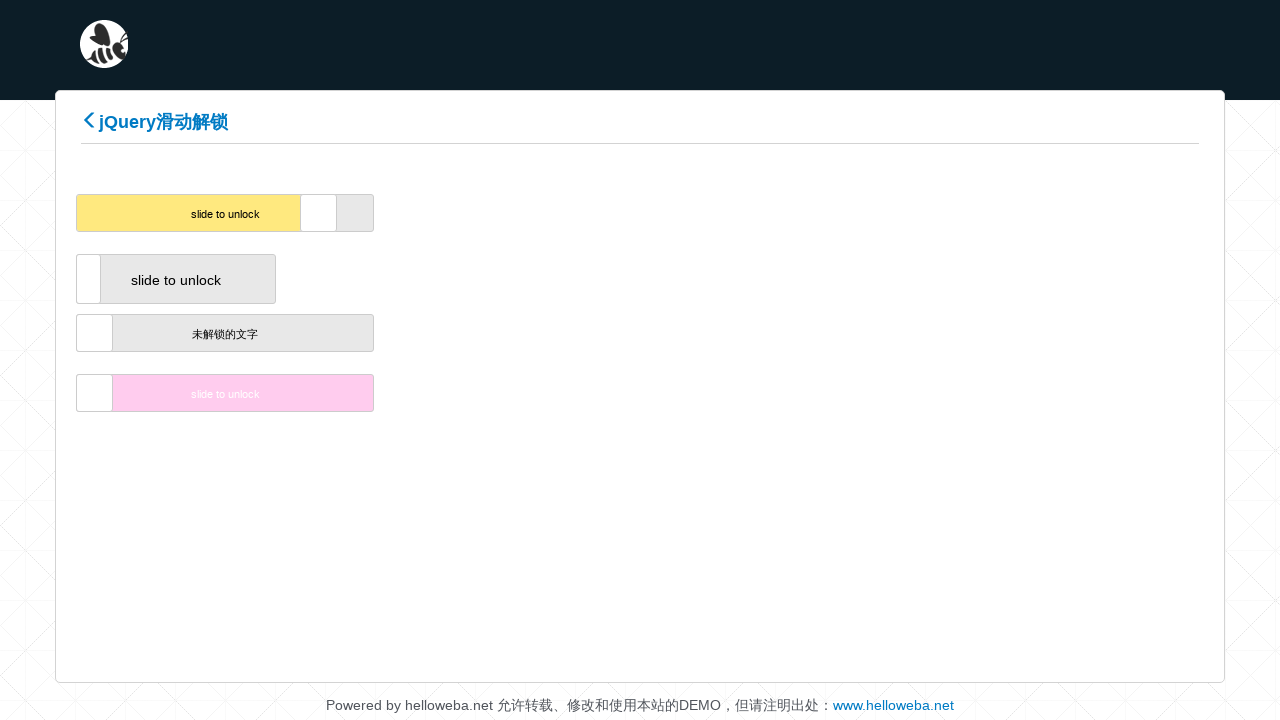

Dragged slider handle horizontally 226 pixels at (320, 213)
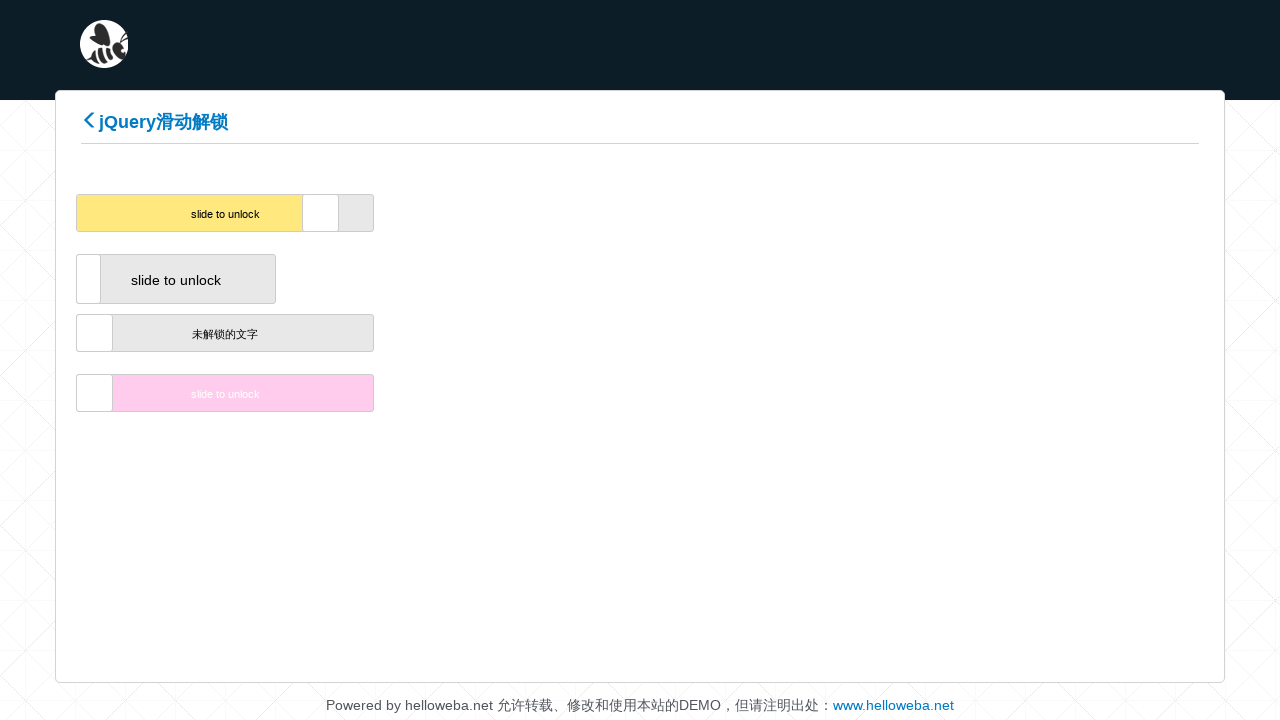

Dragged slider handle horizontally 228 pixels at (322, 213)
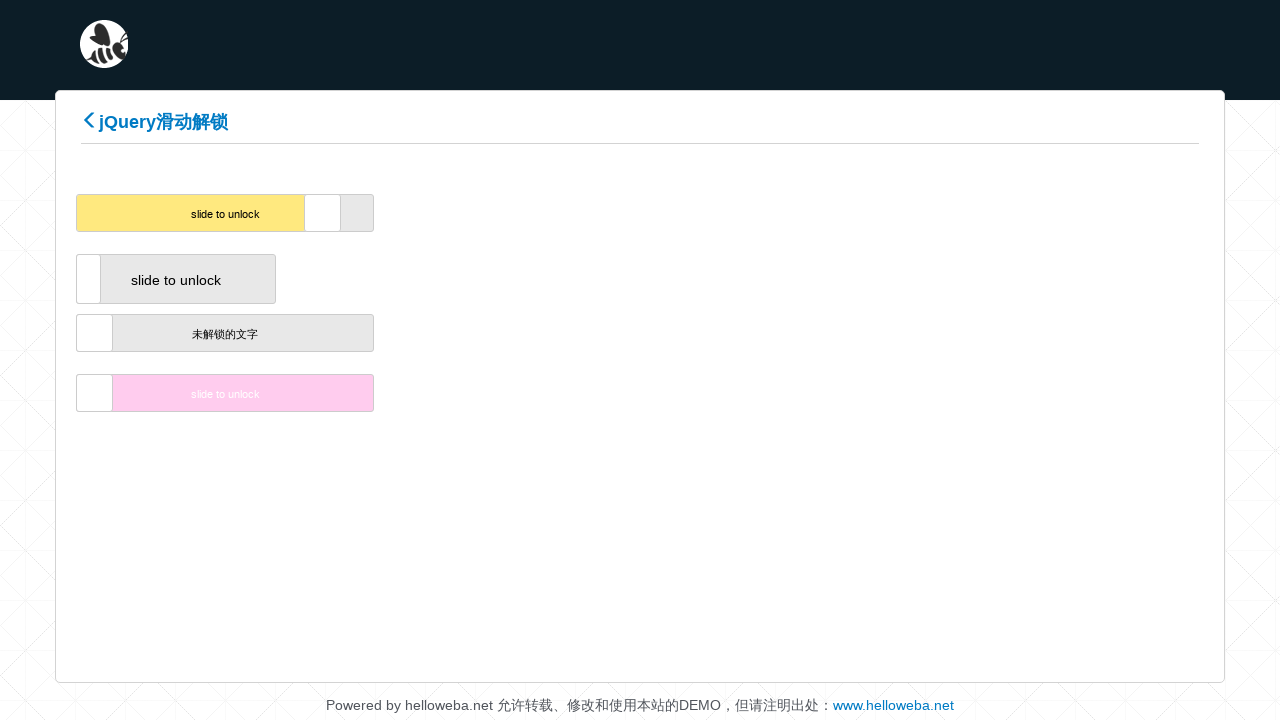

Dragged slider handle horizontally 230 pixels at (324, 213)
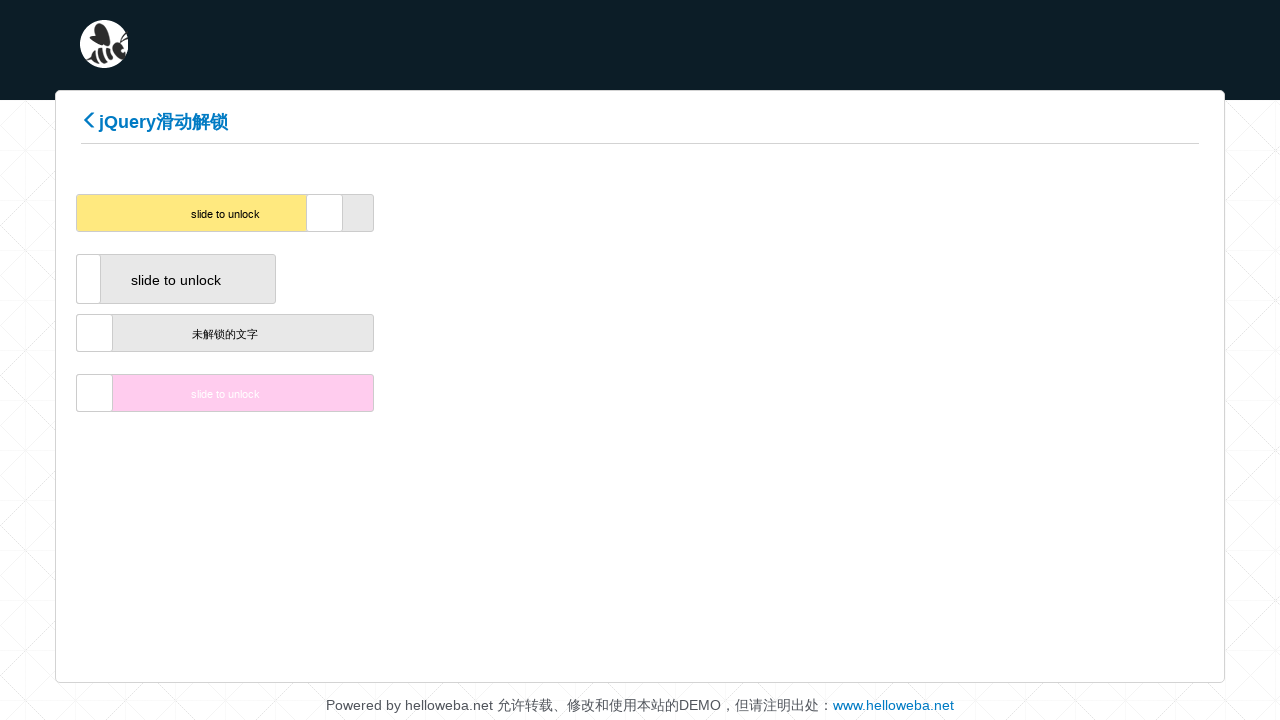

Dragged slider handle horizontally 232 pixels at (326, 213)
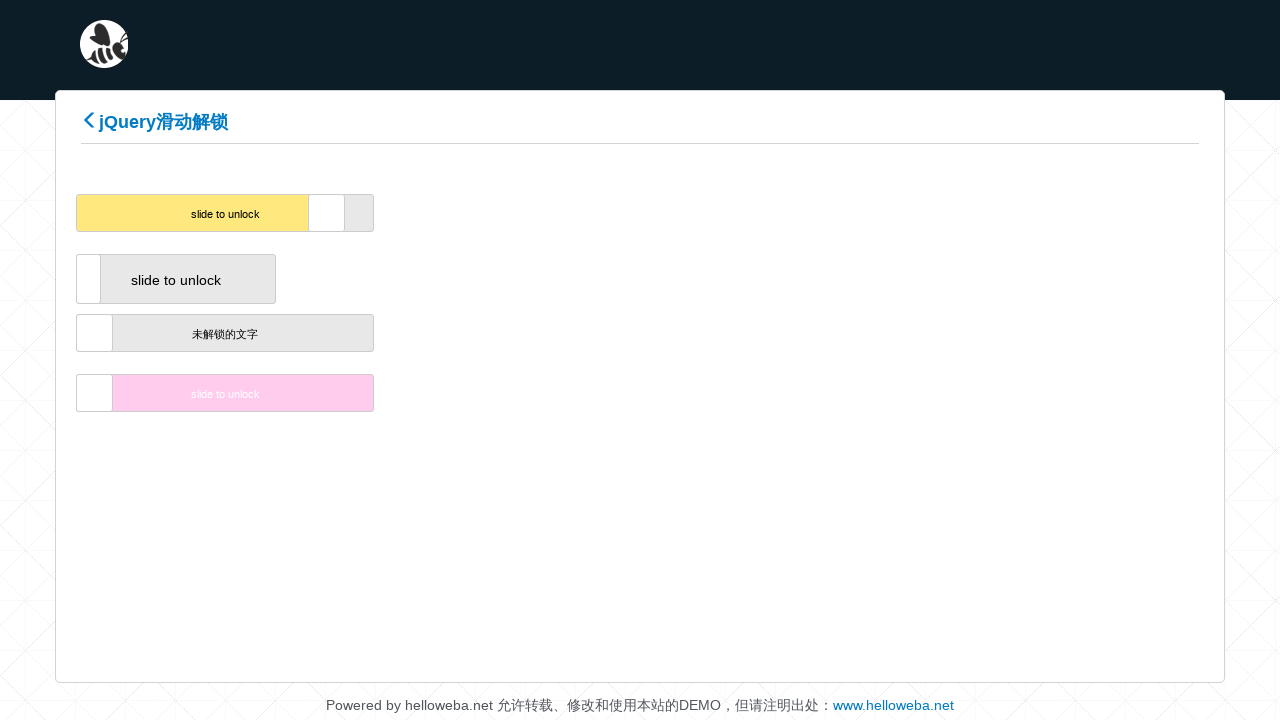

Dragged slider handle horizontally 234 pixels at (328, 213)
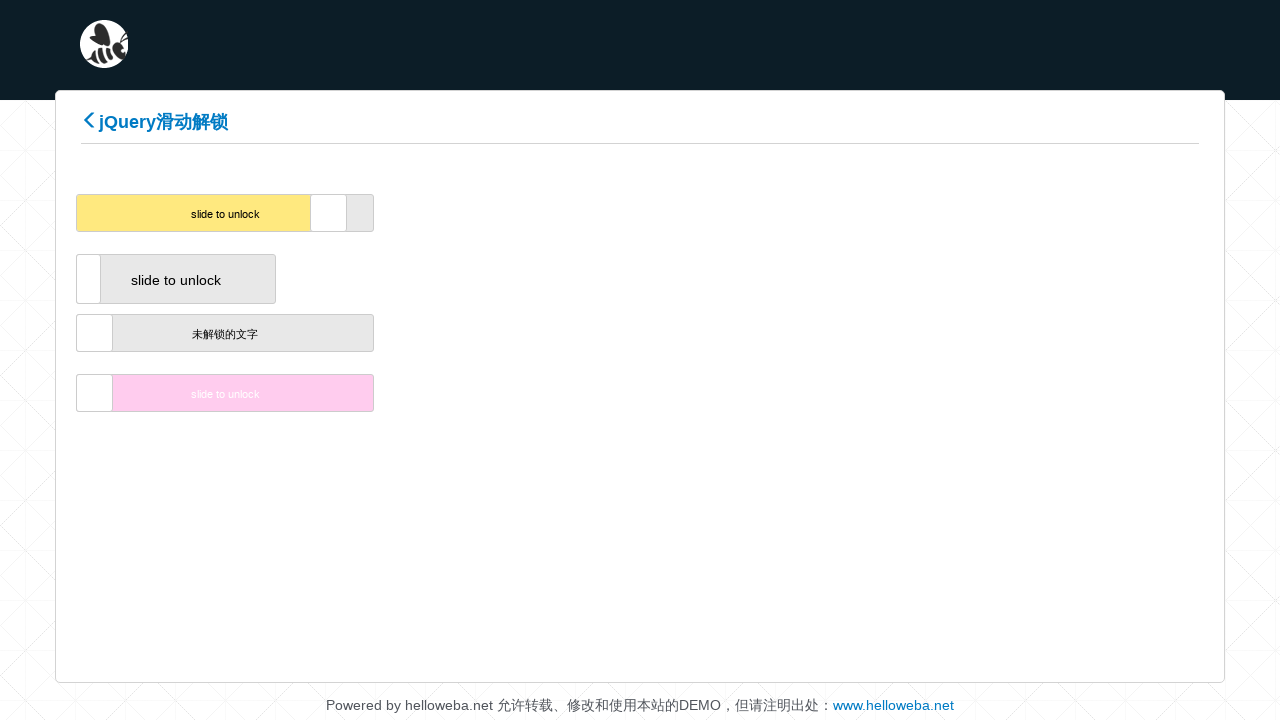

Dragged slider handle horizontally 236 pixels at (330, 213)
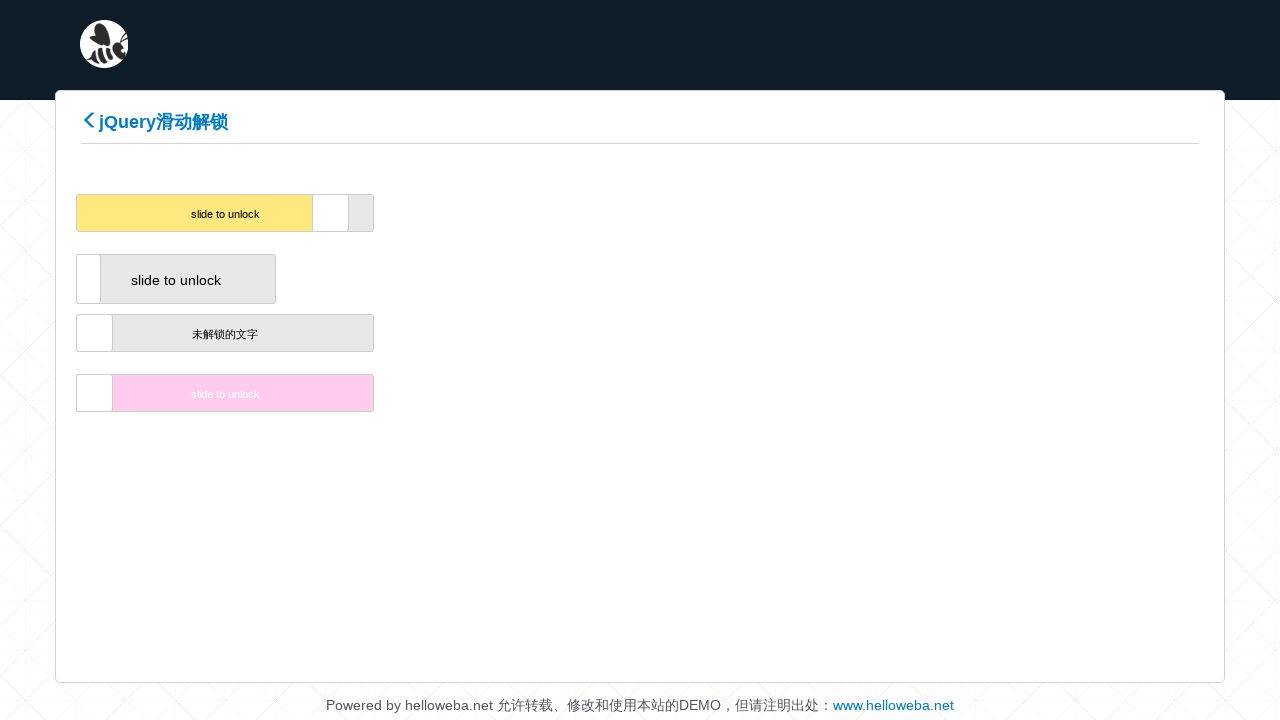

Dragged slider handle horizontally 238 pixels at (332, 213)
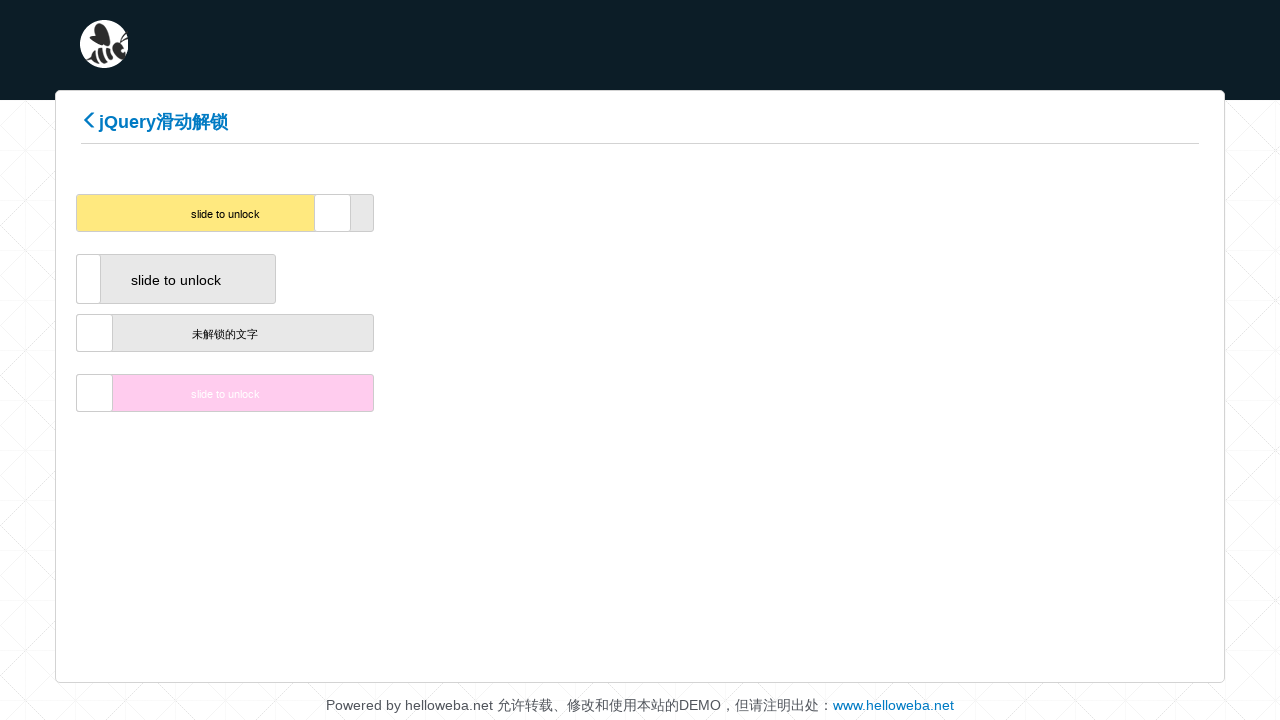

Dragged slider handle horizontally 240 pixels at (334, 213)
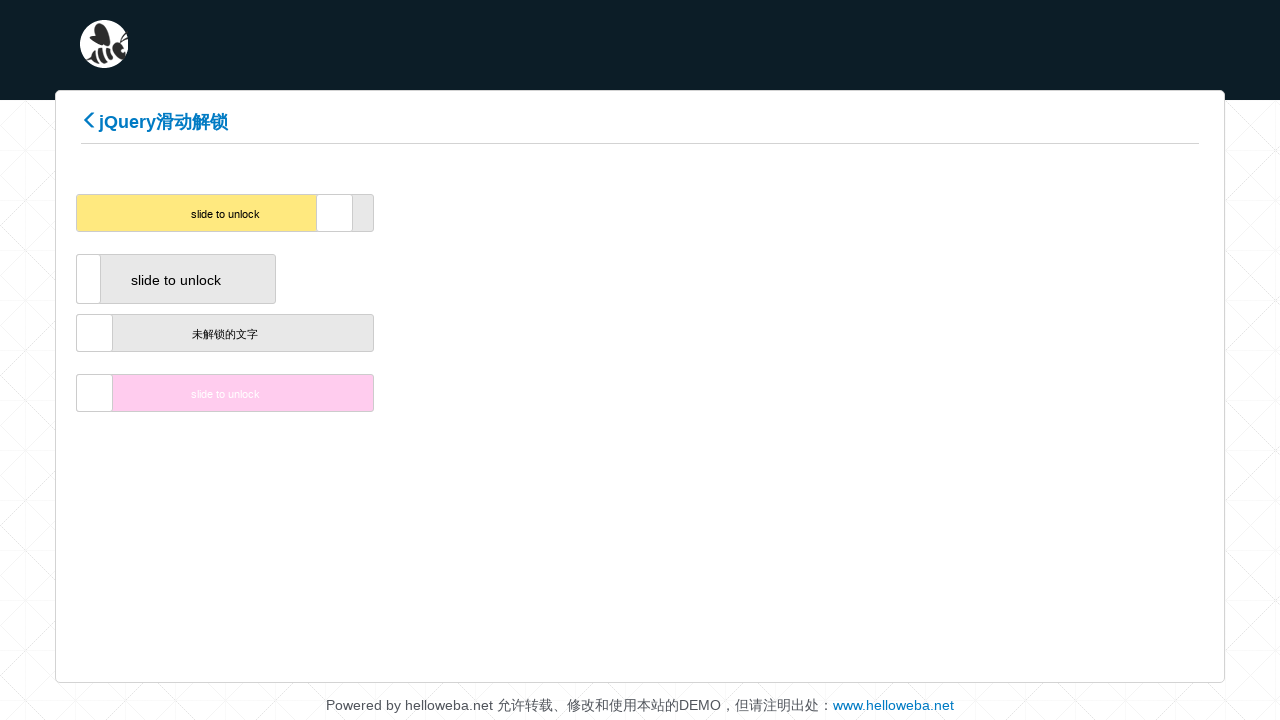

Dragged slider handle horizontally 242 pixels at (336, 213)
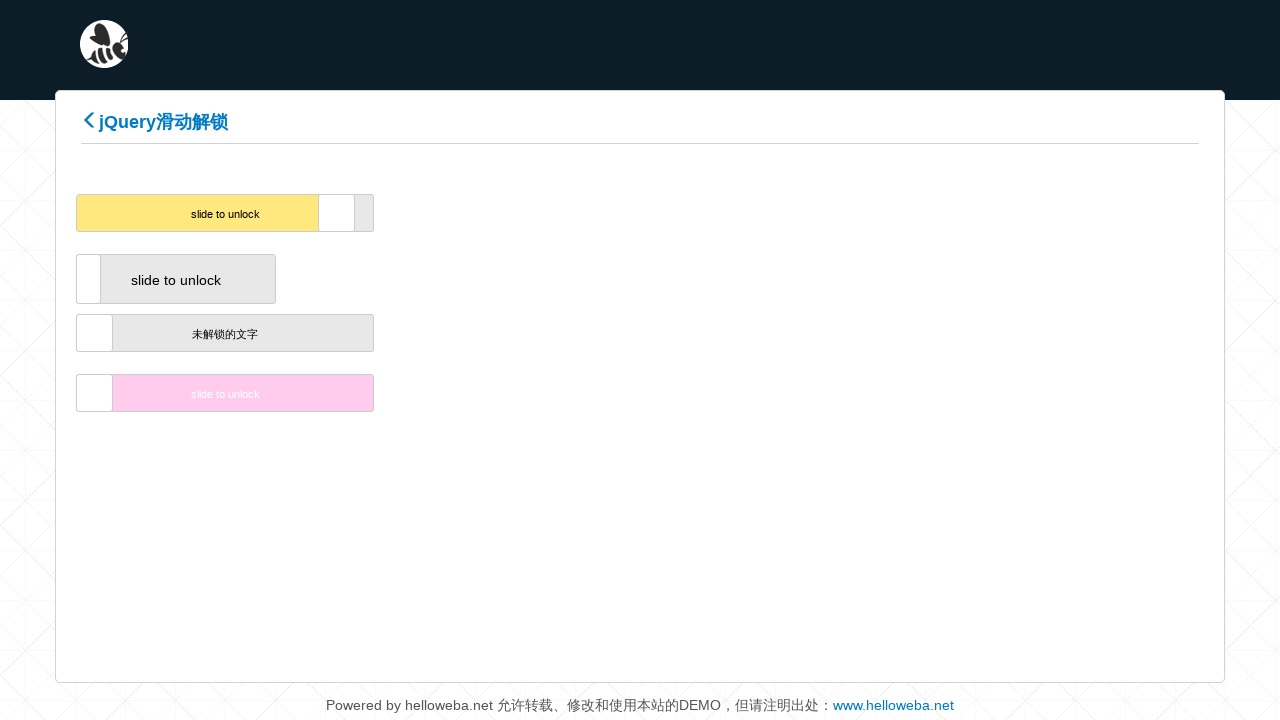

Dragged slider handle horizontally 244 pixels at (338, 213)
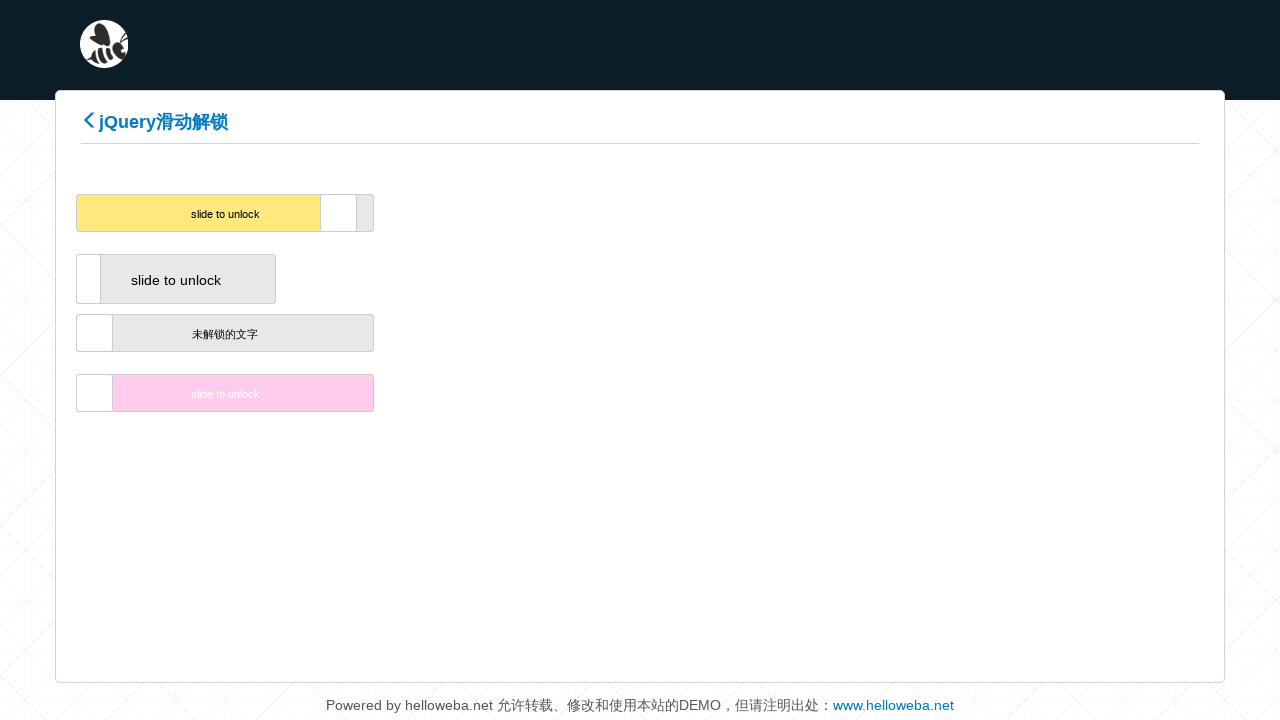

Dragged slider handle horizontally 246 pixels at (340, 213)
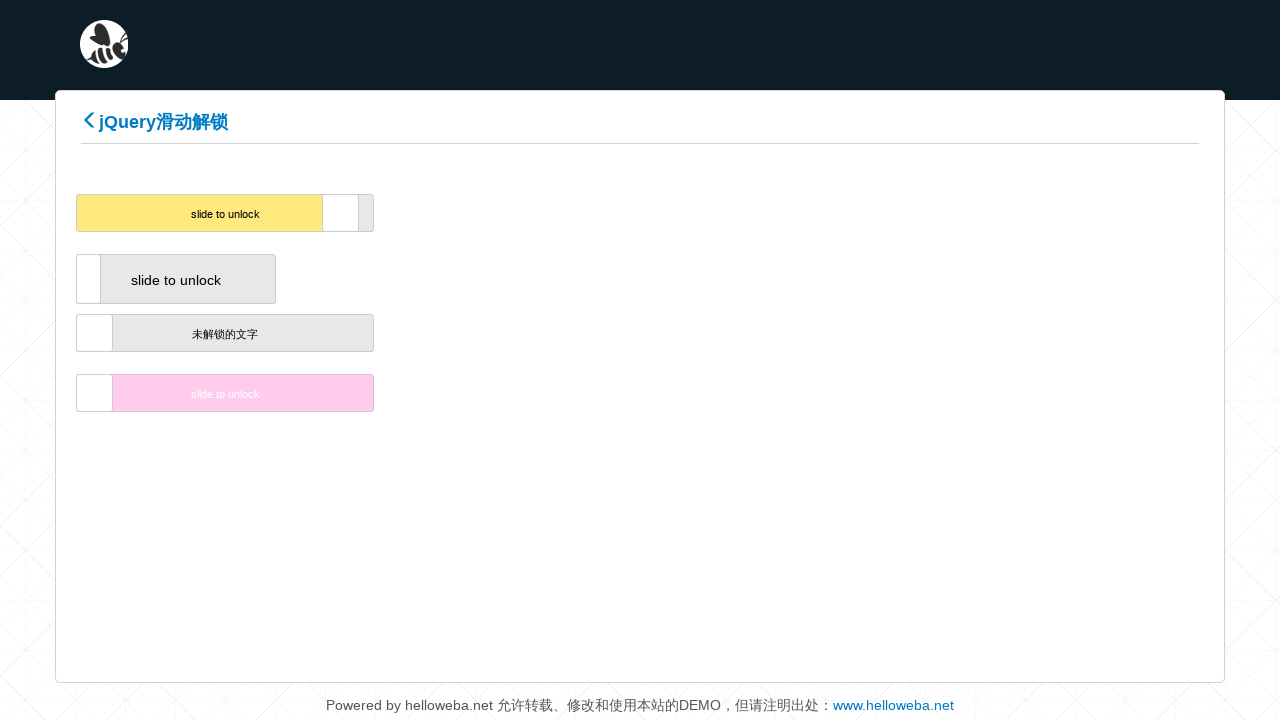

Dragged slider handle horizontally 248 pixels at (342, 213)
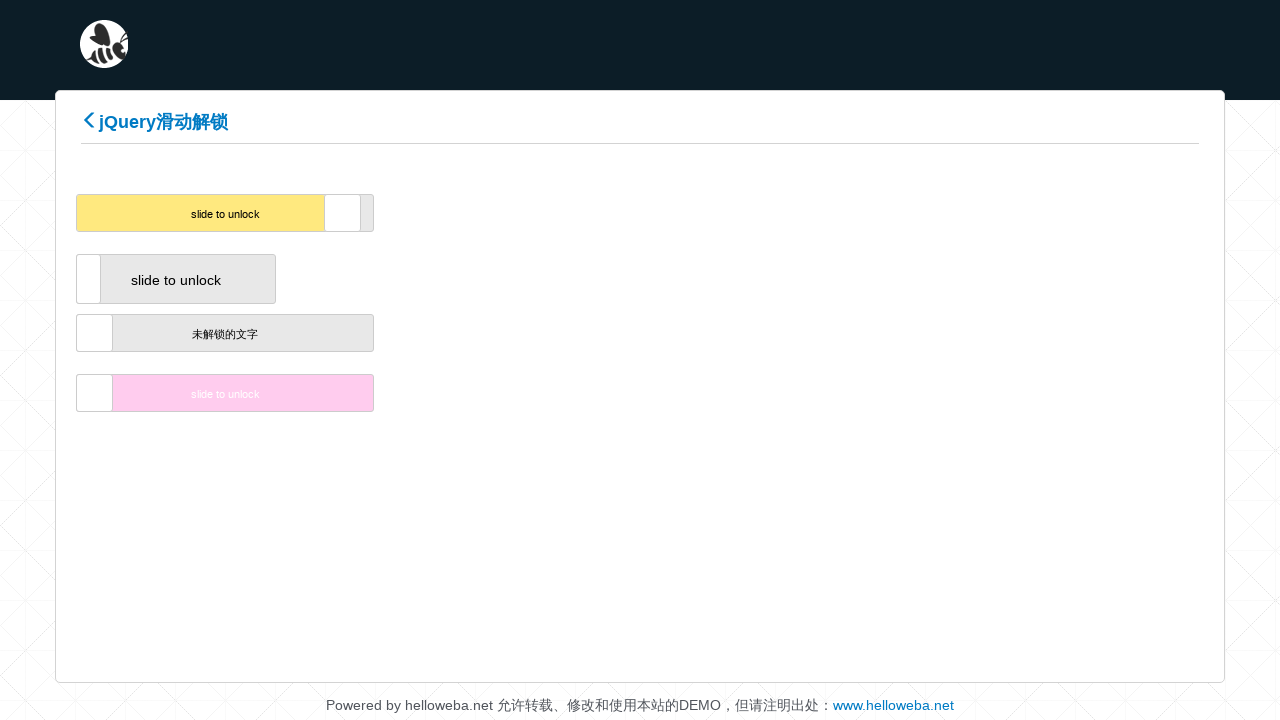

Dragged slider handle horizontally 250 pixels at (344, 213)
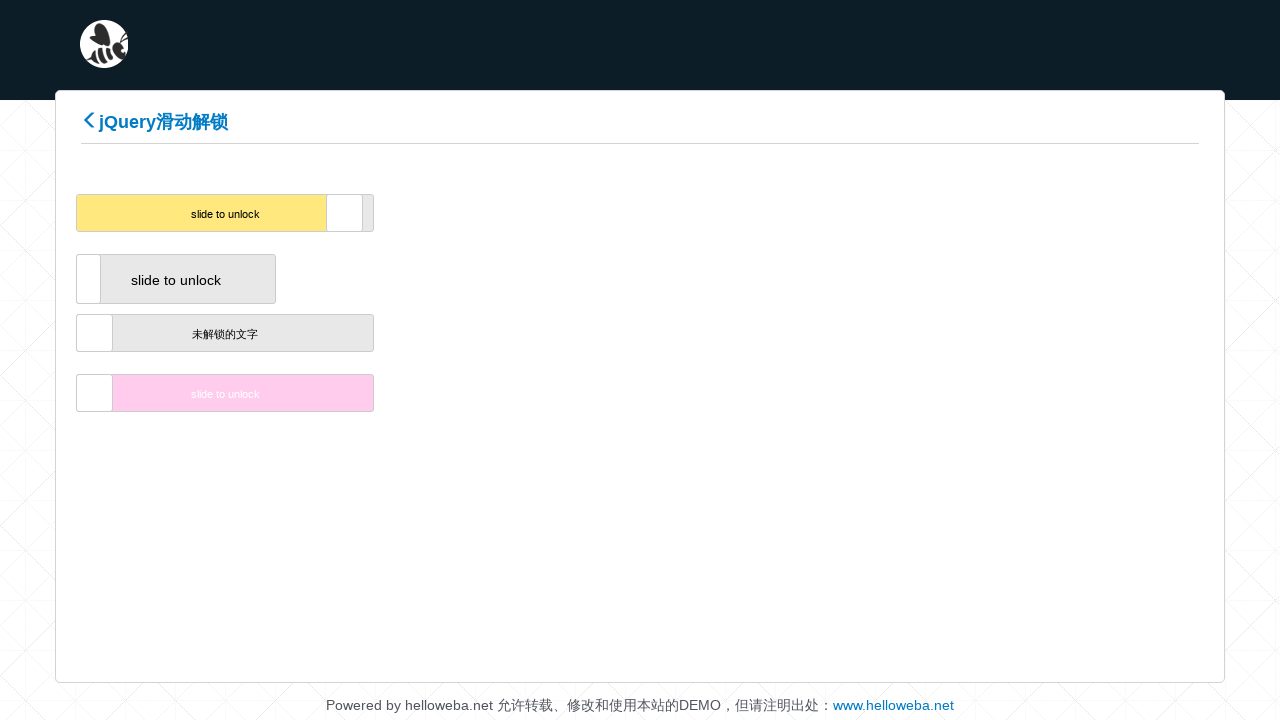

Dragged slider handle horizontally 252 pixels at (346, 213)
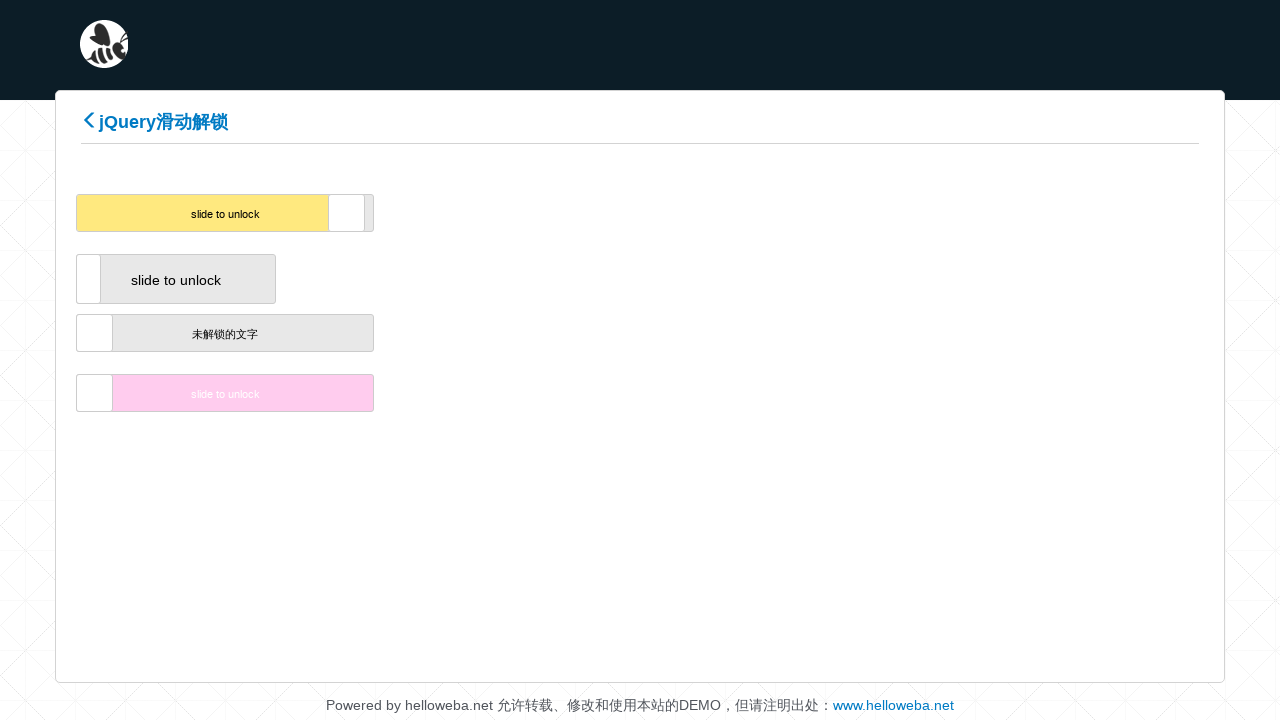

Dragged slider handle horizontally 254 pixels at (348, 213)
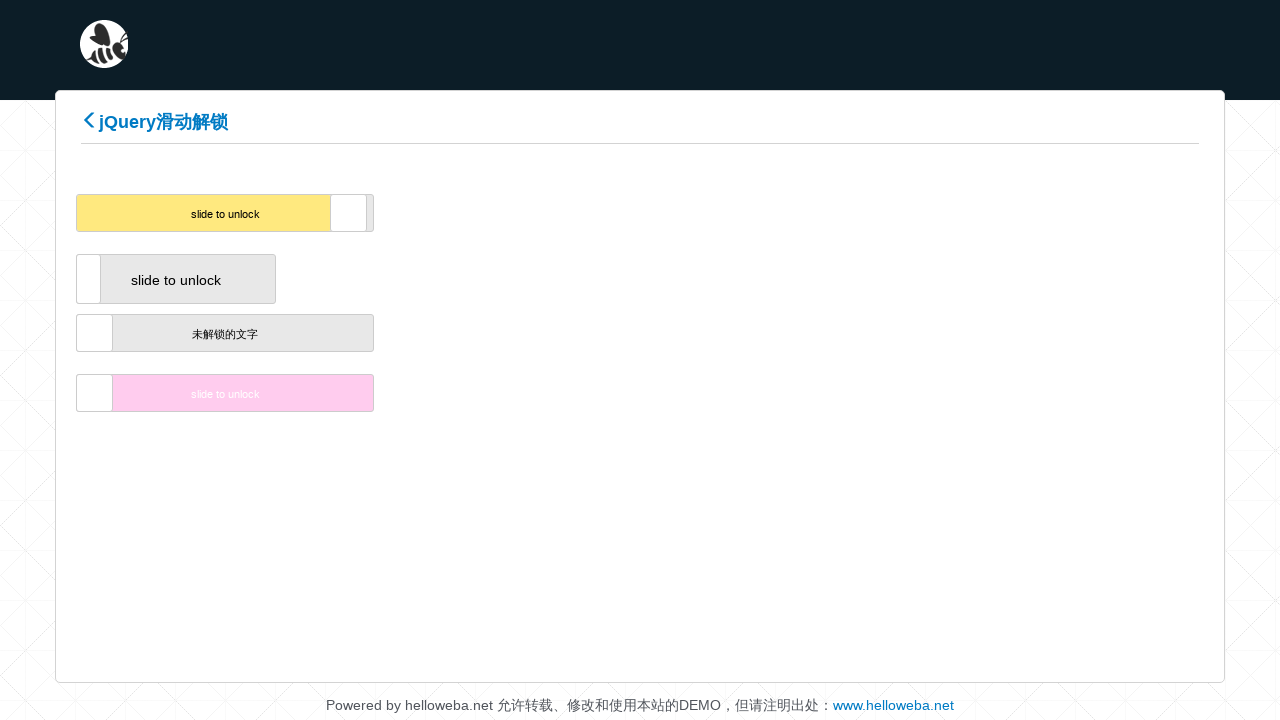

Dragged slider handle horizontally 256 pixels at (350, 213)
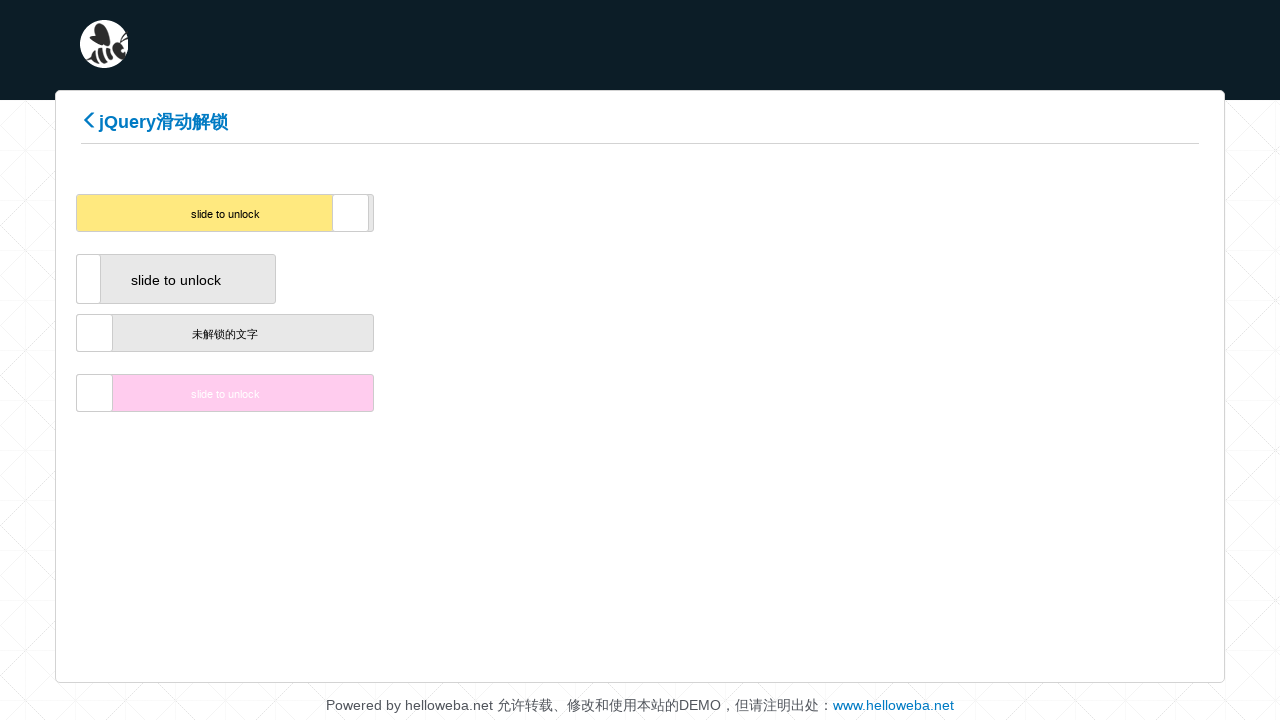

Dragged slider handle horizontally 258 pixels at (352, 213)
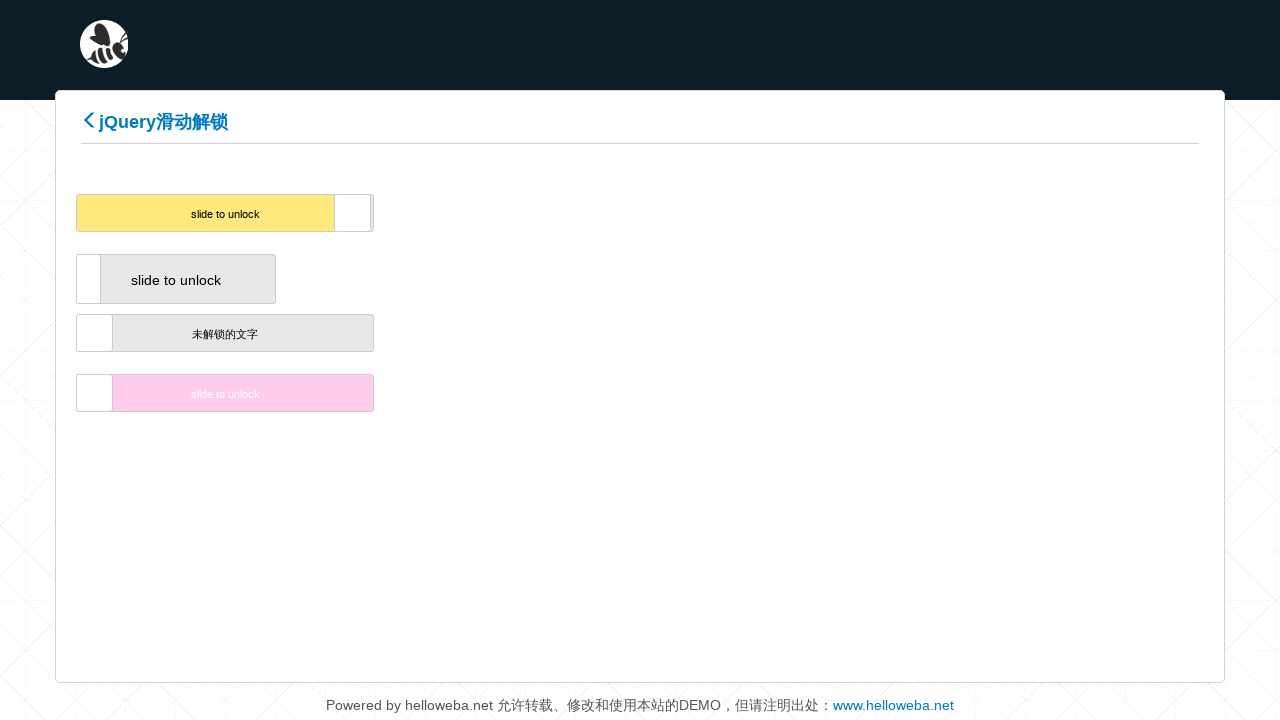

Dragged slider handle horizontally 260 pixels at (354, 213)
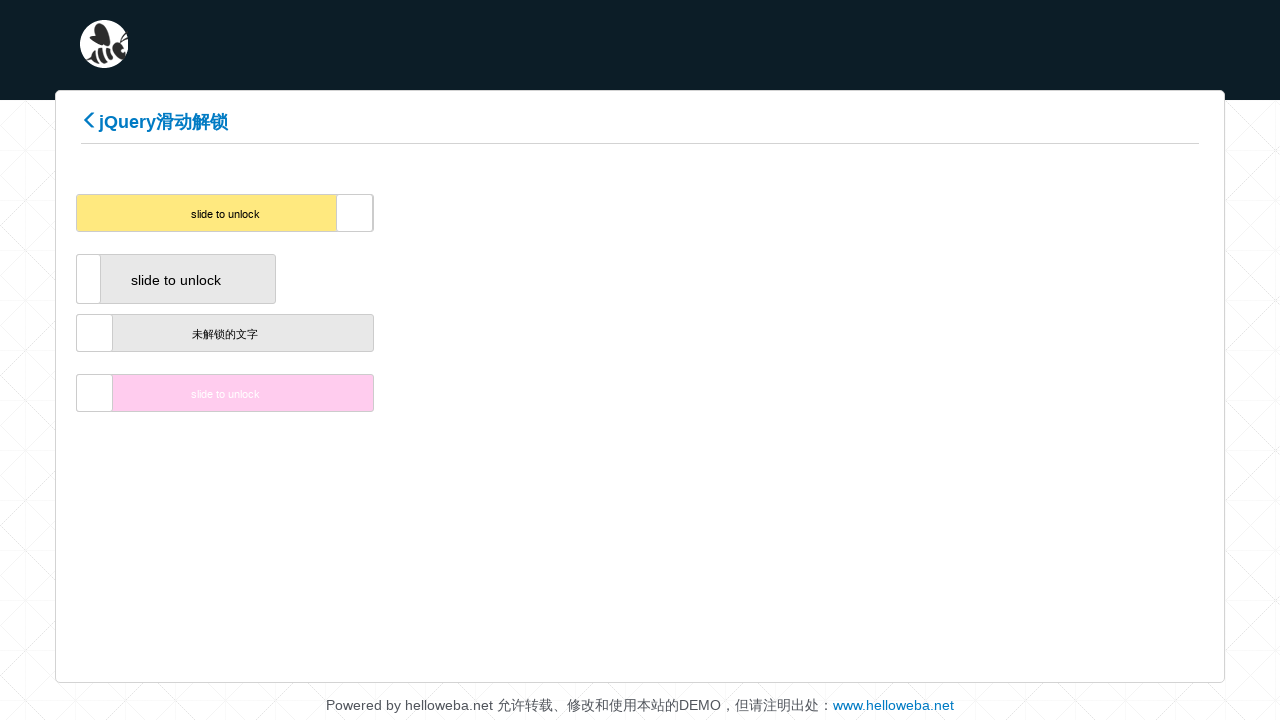

Dragged slider handle horizontally 262 pixels at (356, 213)
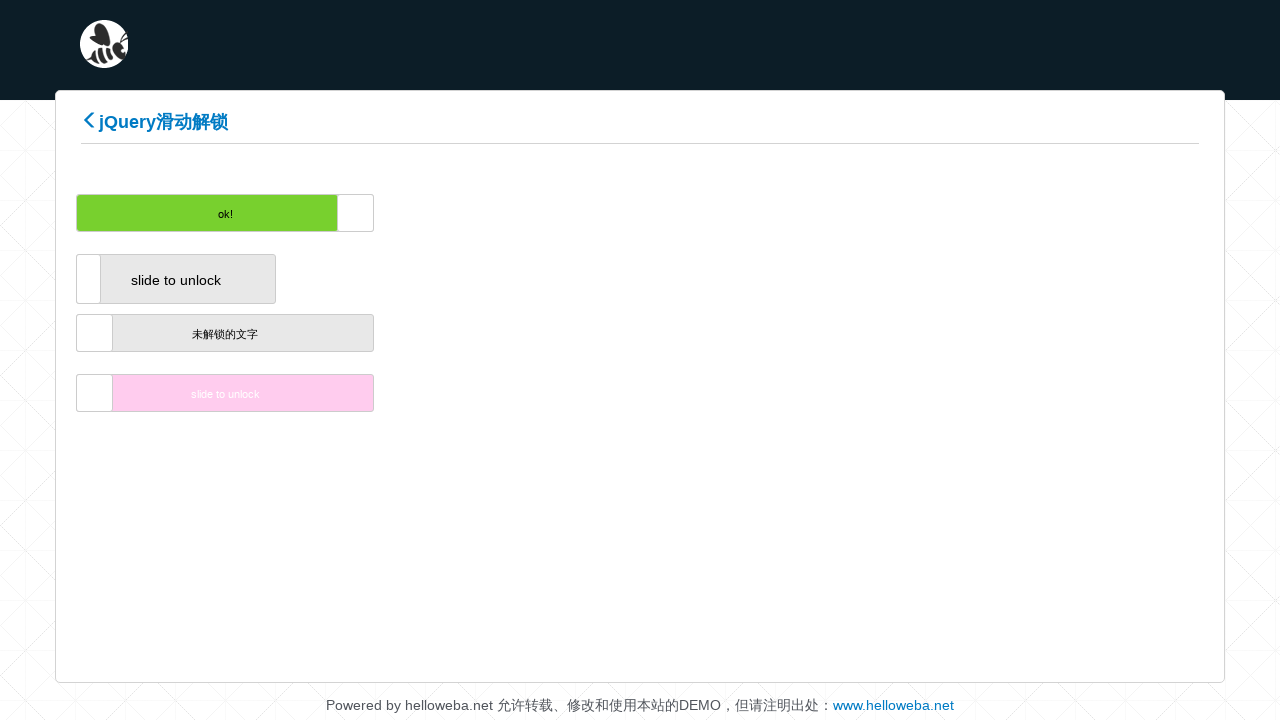

Dragged slider handle horizontally 264 pixels at (358, 213)
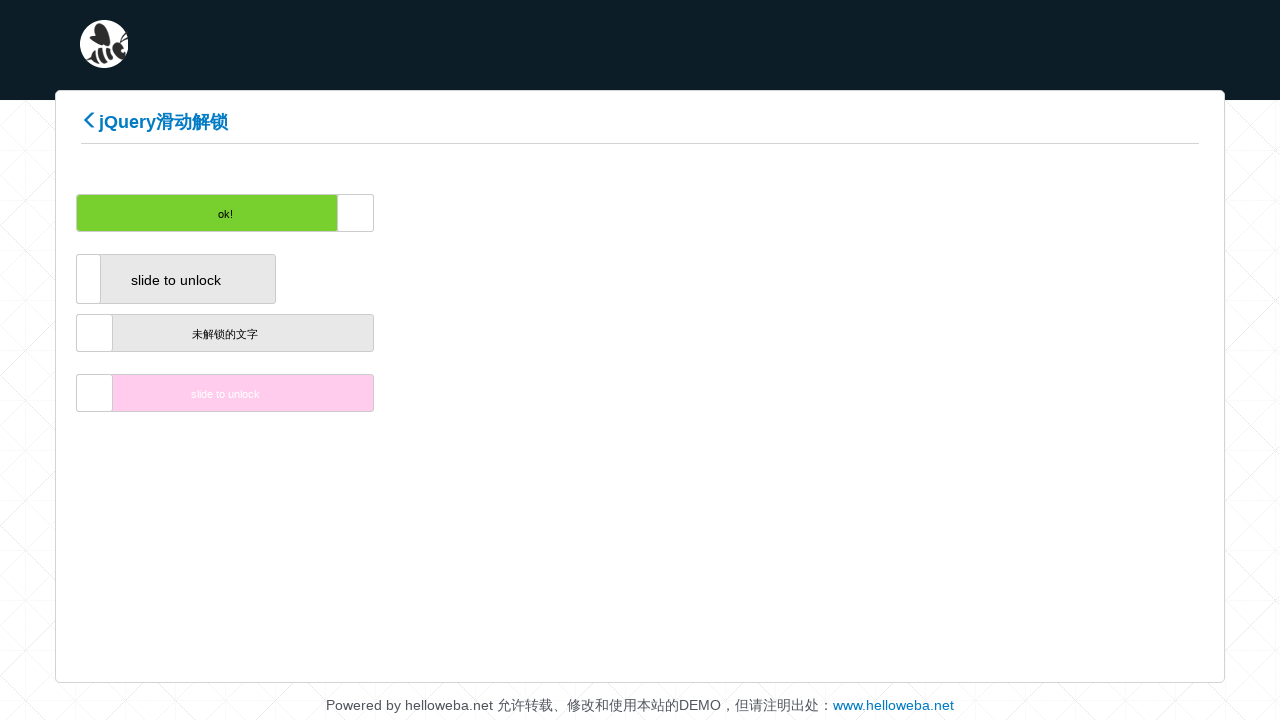

Dragged slider handle horizontally 266 pixels at (360, 213)
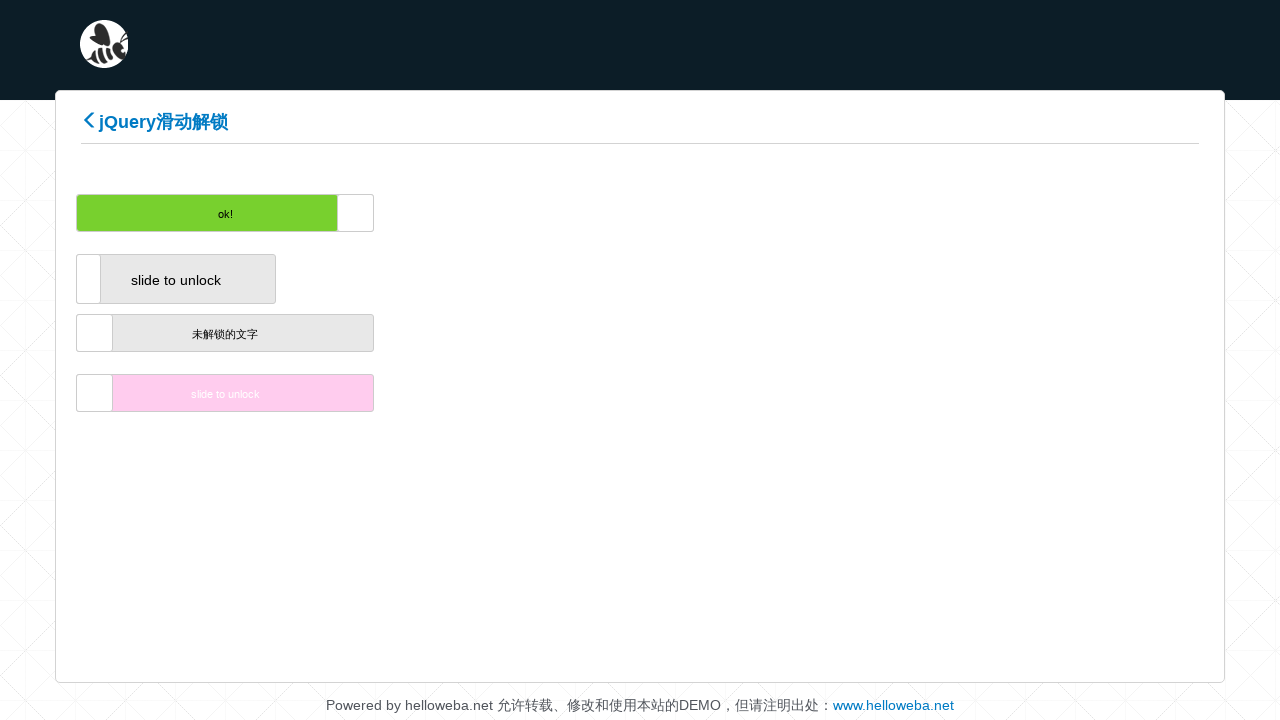

Dragged slider handle horizontally 268 pixels at (362, 213)
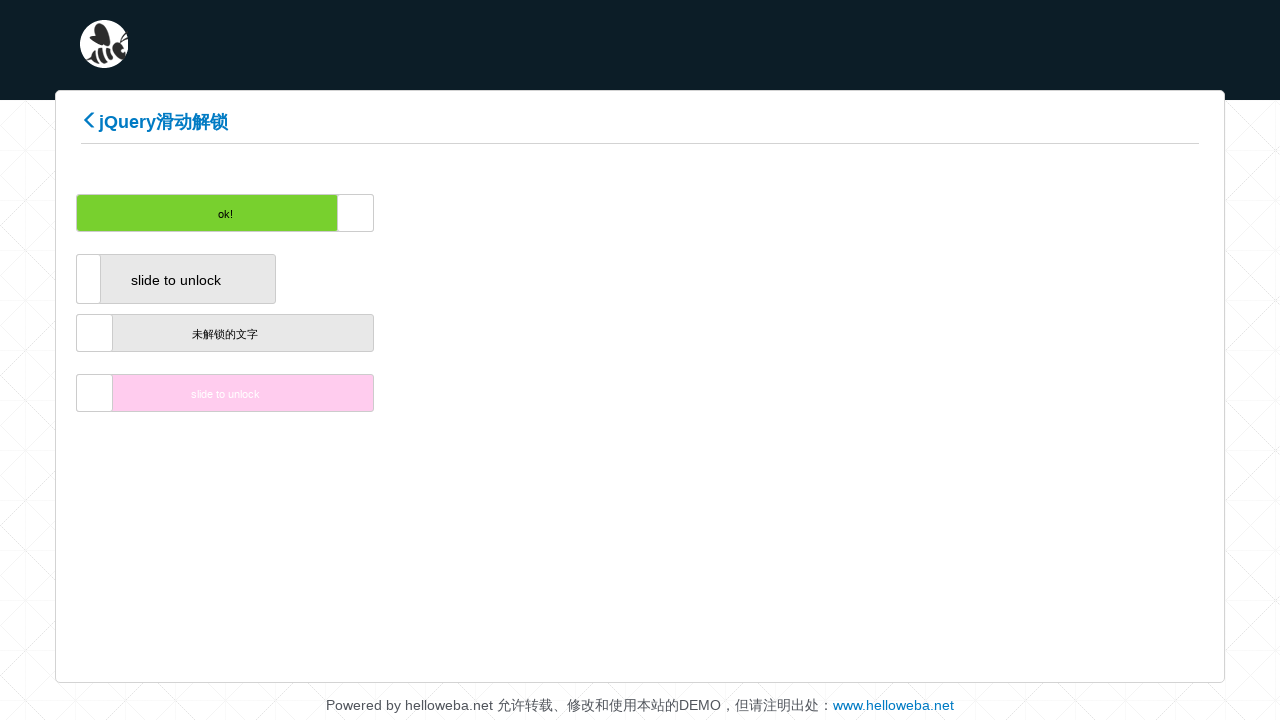

Dragged slider handle horizontally 270 pixels at (364, 213)
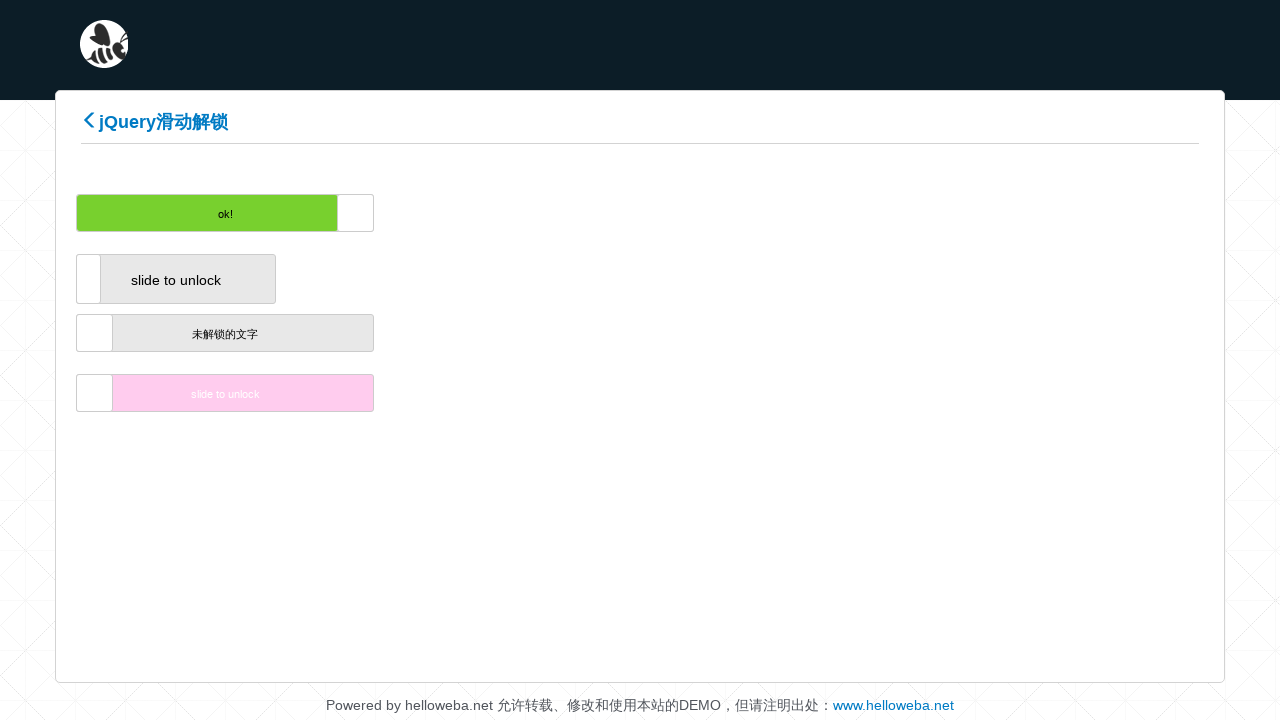

Dragged slider handle horizontally 272 pixels at (366, 213)
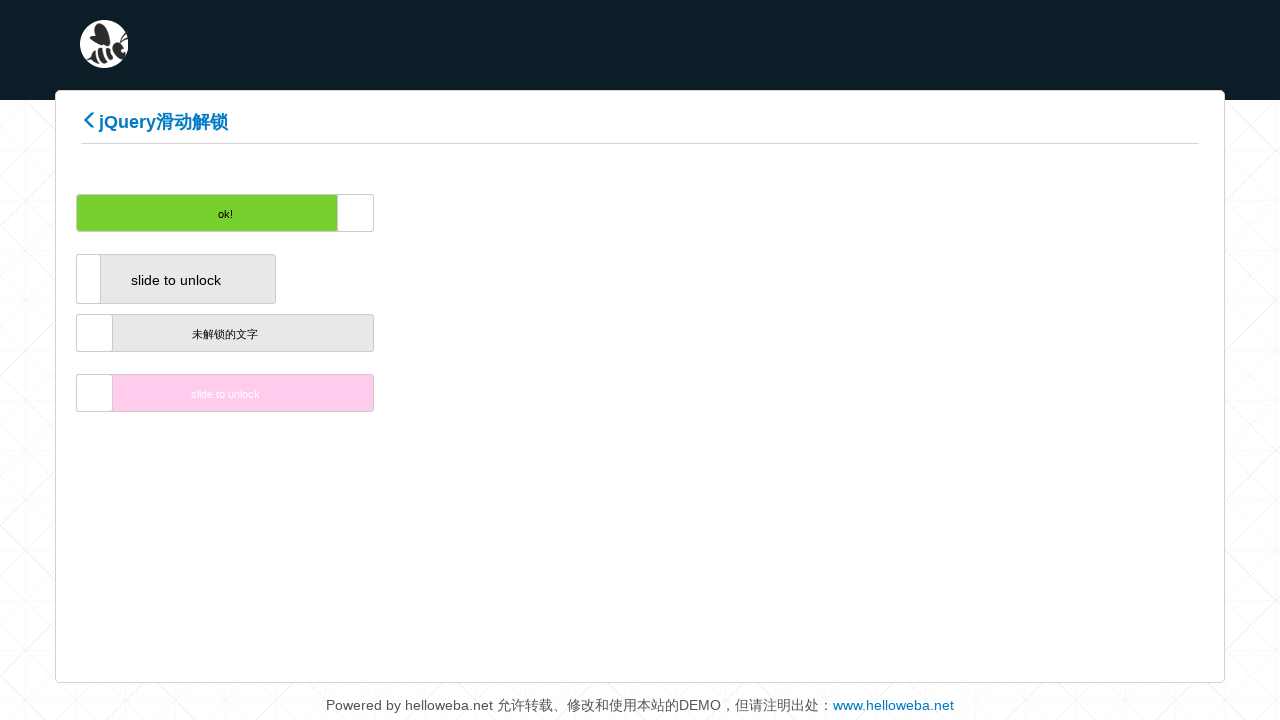

Dragged slider handle horizontally 274 pixels at (368, 213)
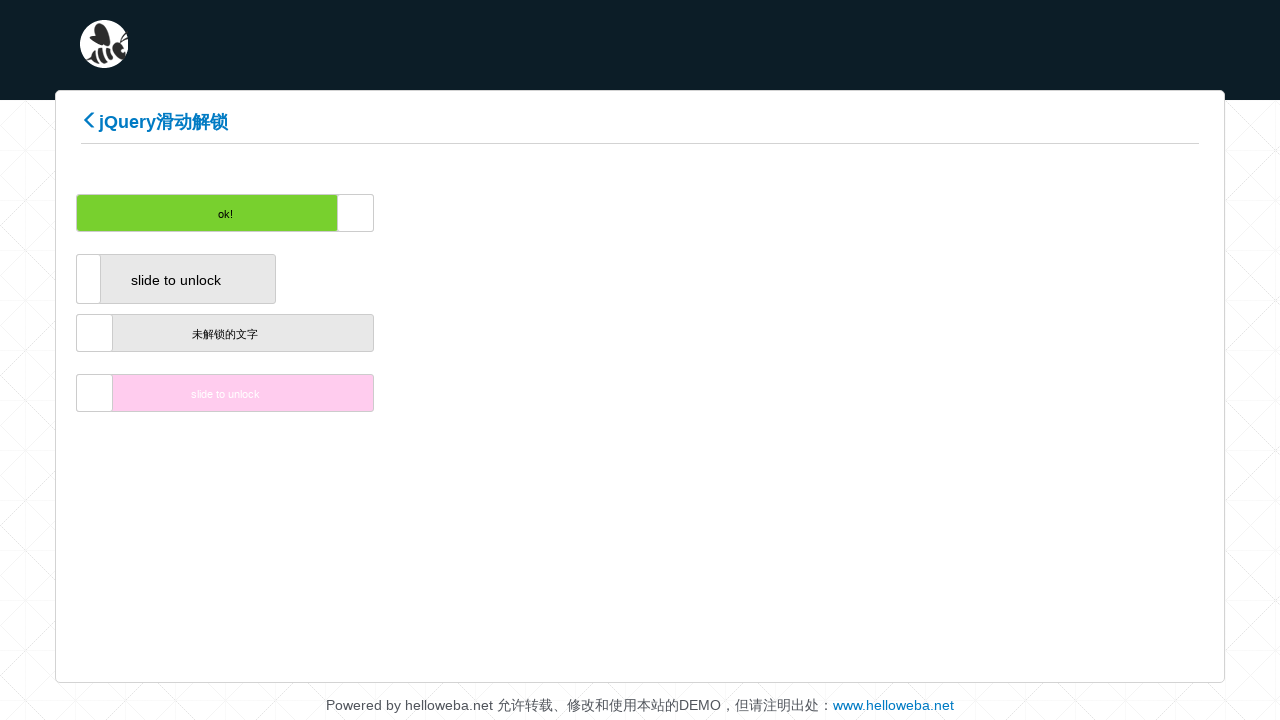

Dragged slider handle horizontally 276 pixels at (370, 213)
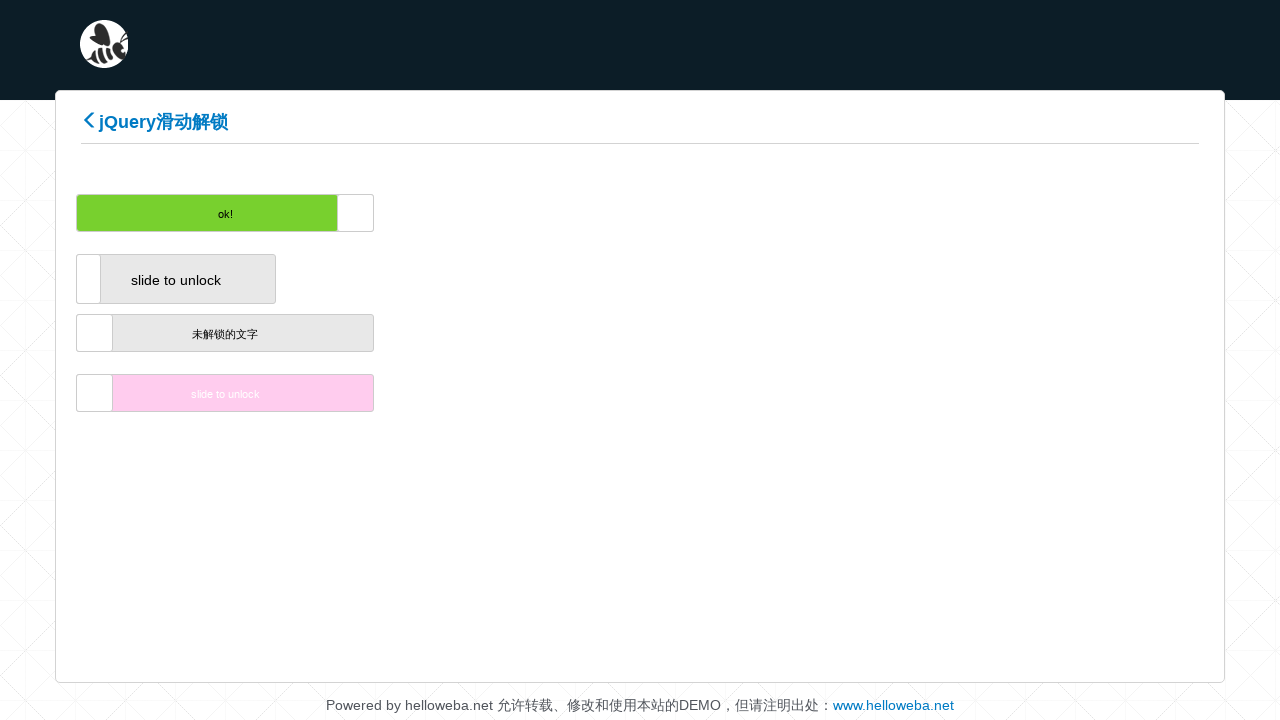

Dragged slider handle horizontally 278 pixels at (372, 213)
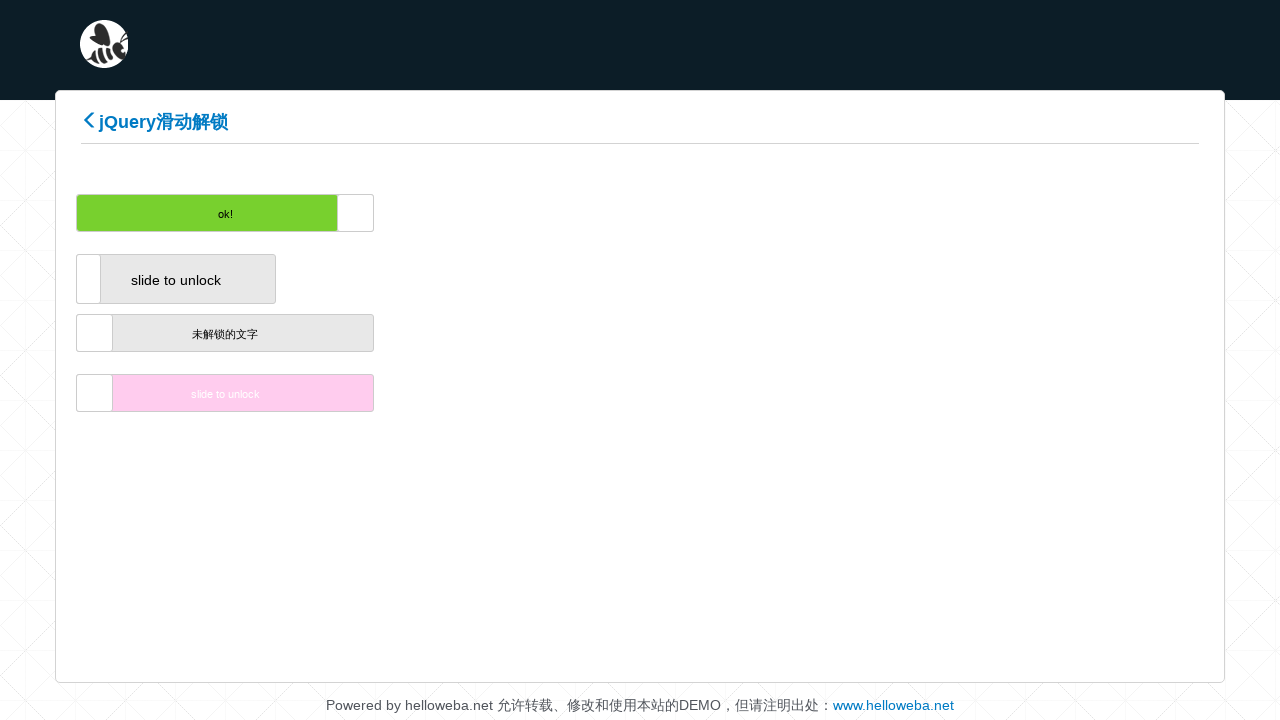

Dragged slider handle horizontally 280 pixels at (374, 213)
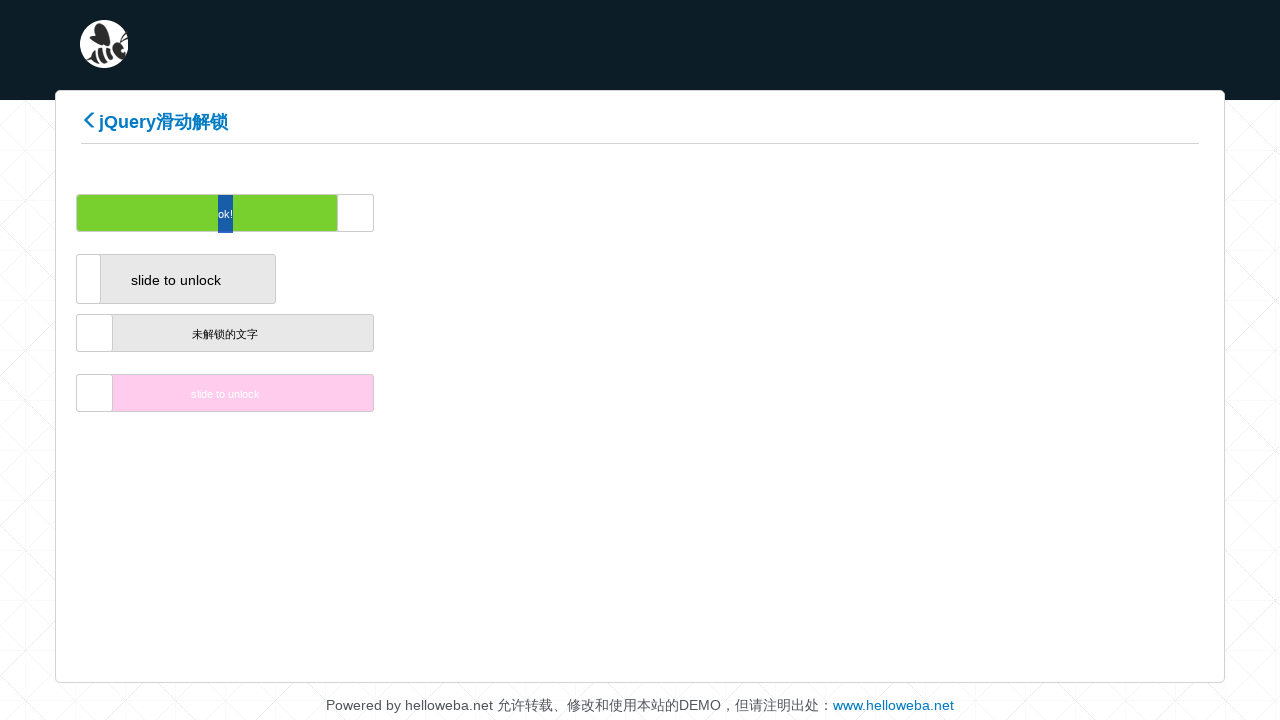

Dragged slider handle horizontally 282 pixels at (376, 213)
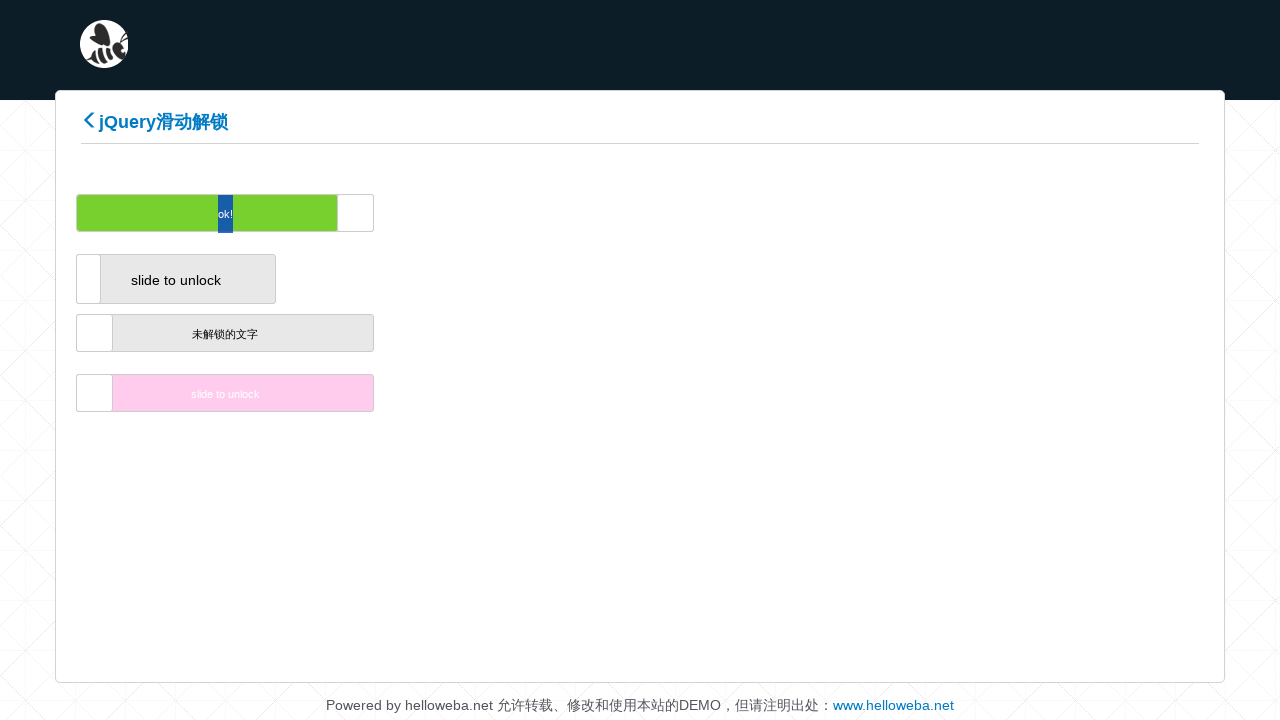

Dragged slider handle horizontally 284 pixels at (378, 213)
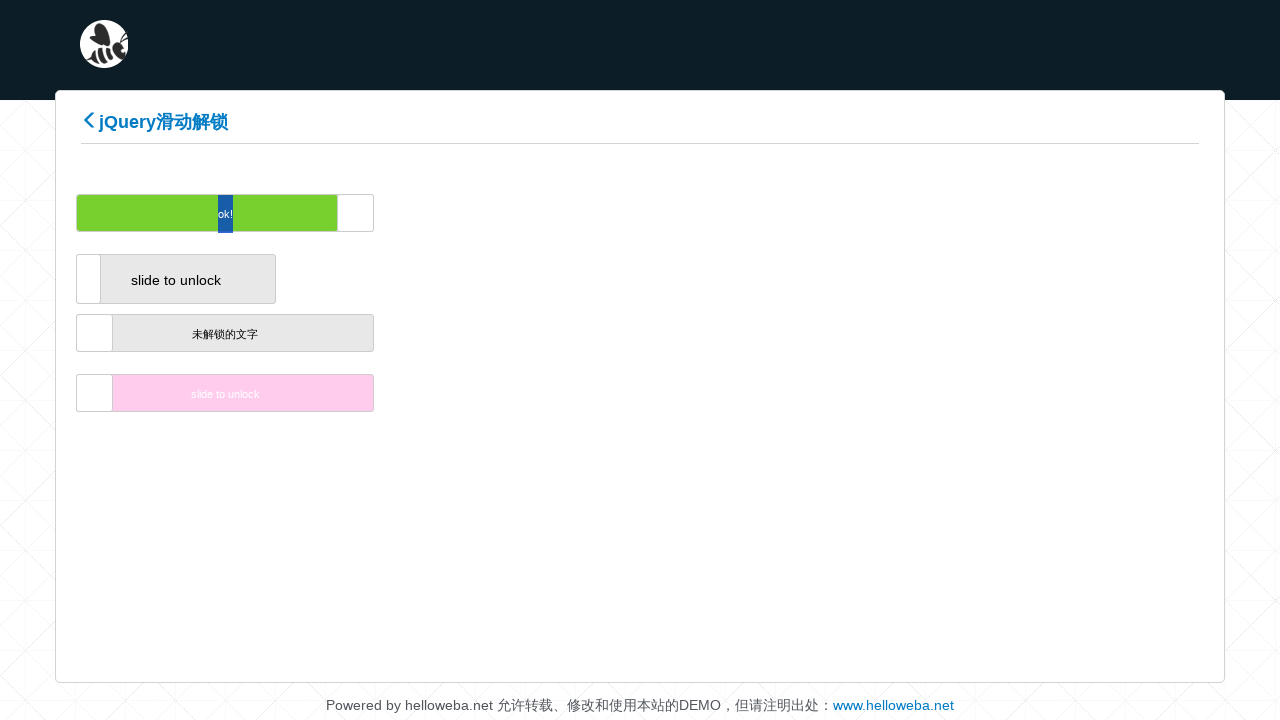

Dragged slider handle horizontally 286 pixels at (380, 213)
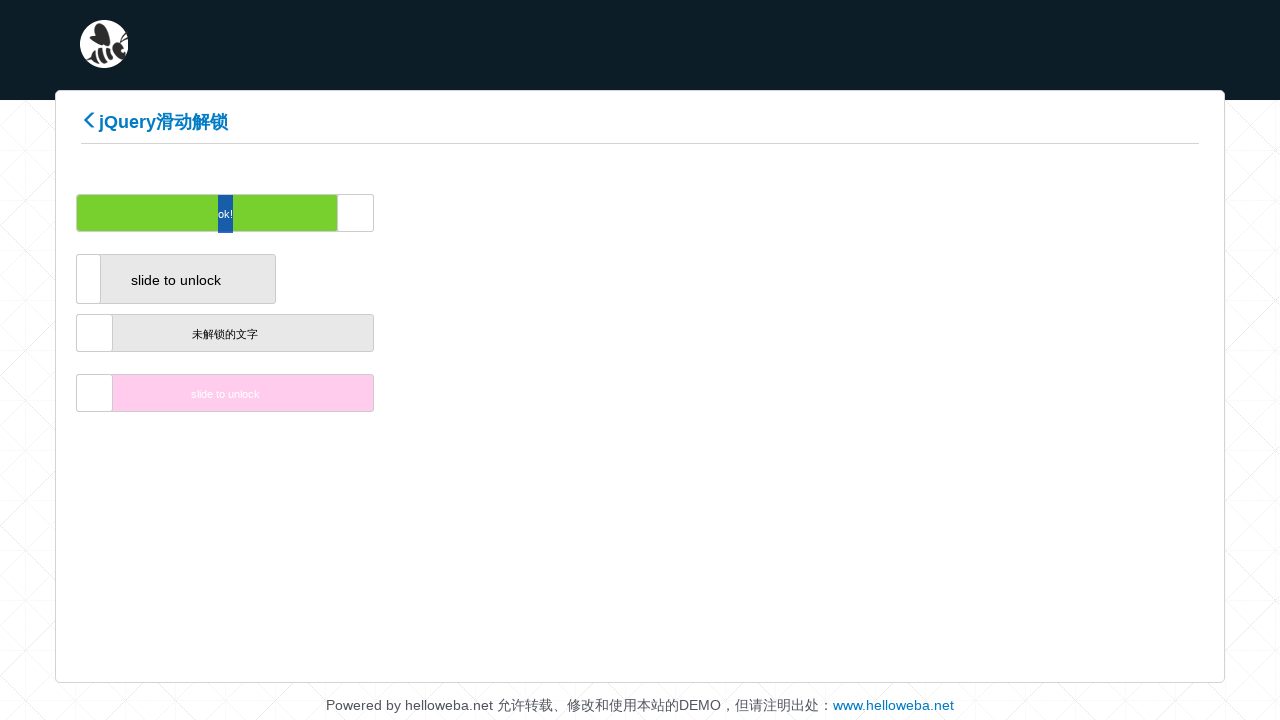

Dragged slider handle horizontally 288 pixels at (382, 213)
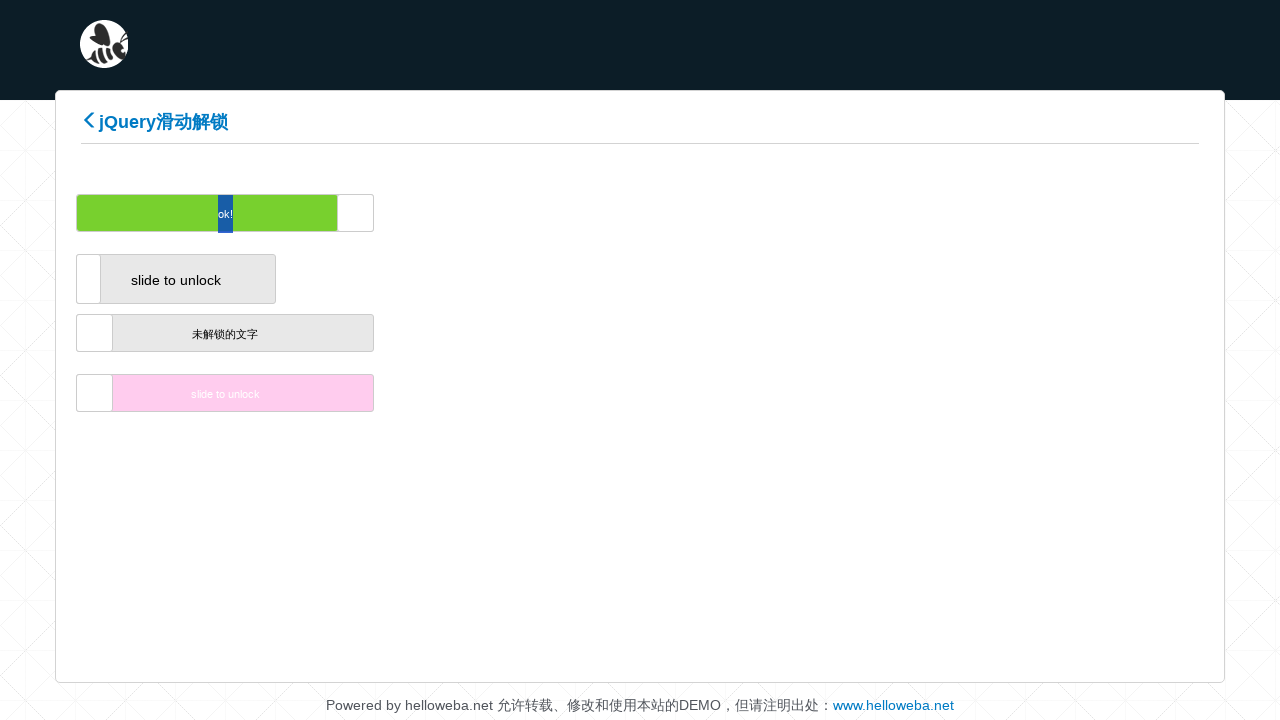

Dragged slider handle horizontally 290 pixels at (384, 213)
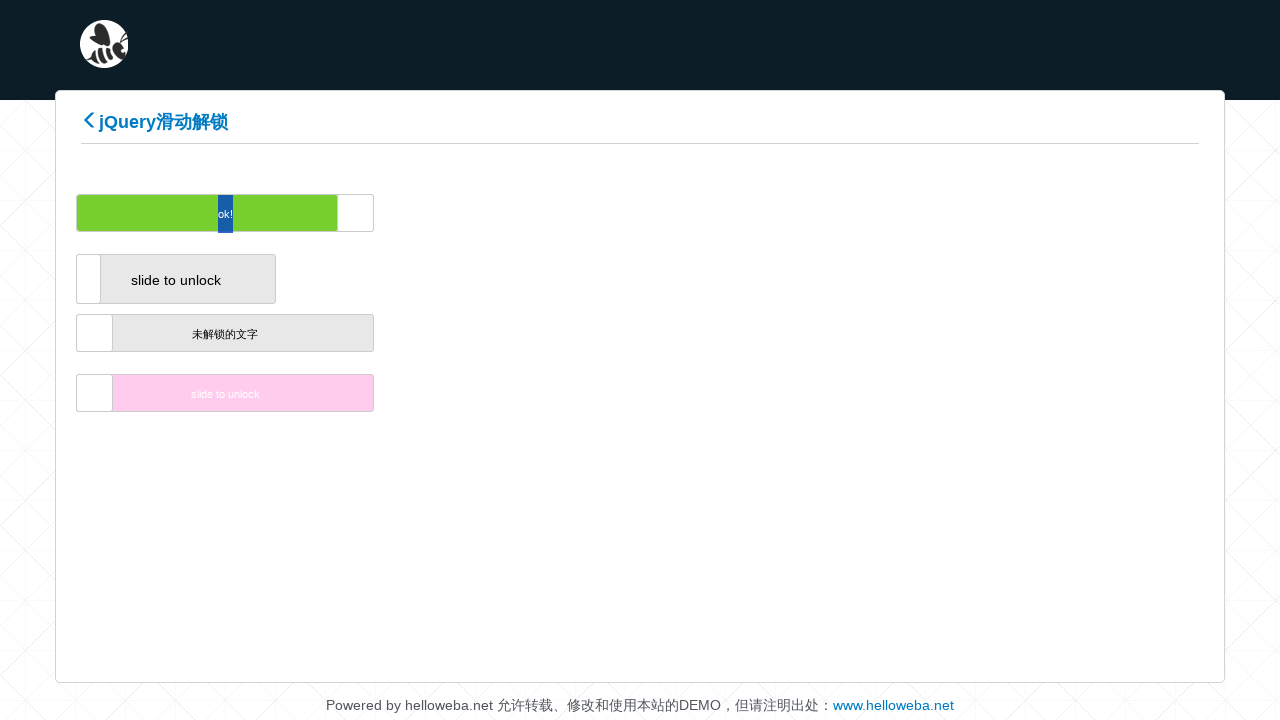

Dragged slider handle horizontally 292 pixels at (386, 213)
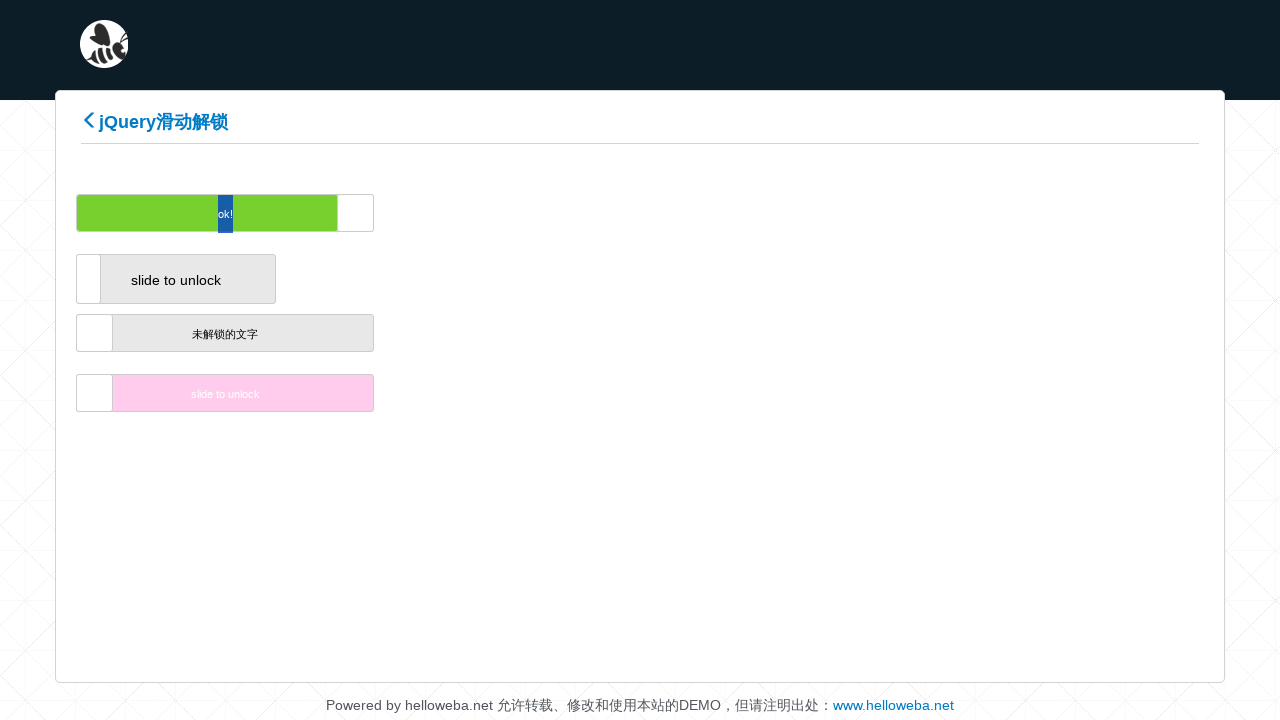

Dragged slider handle horizontally 294 pixels at (388, 213)
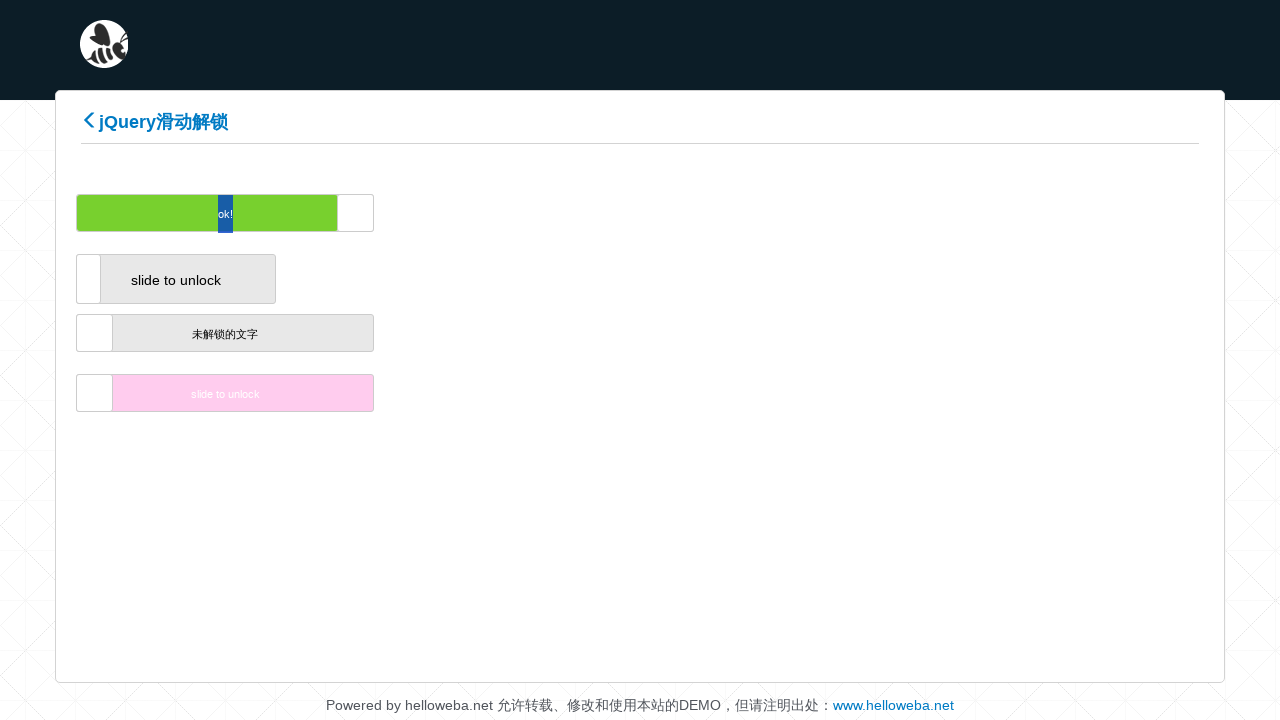

Dragged slider handle horizontally 296 pixels at (390, 213)
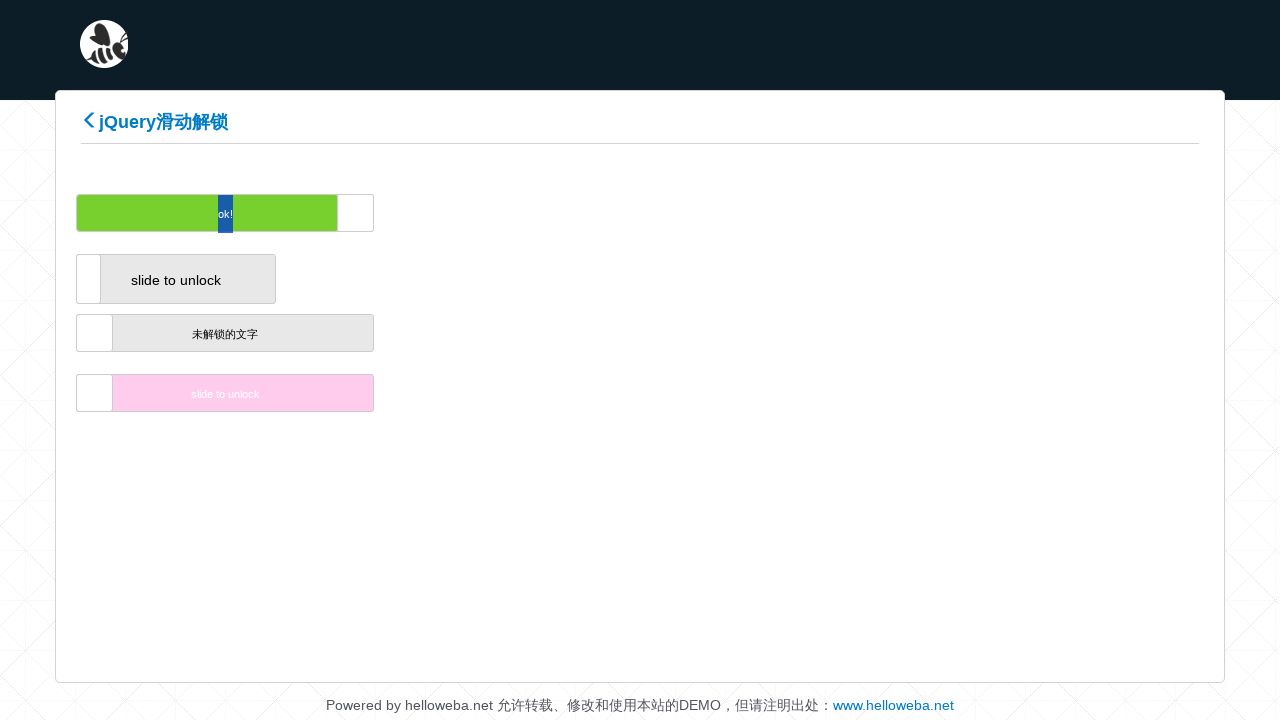

Dragged slider handle horizontally 298 pixels at (392, 213)
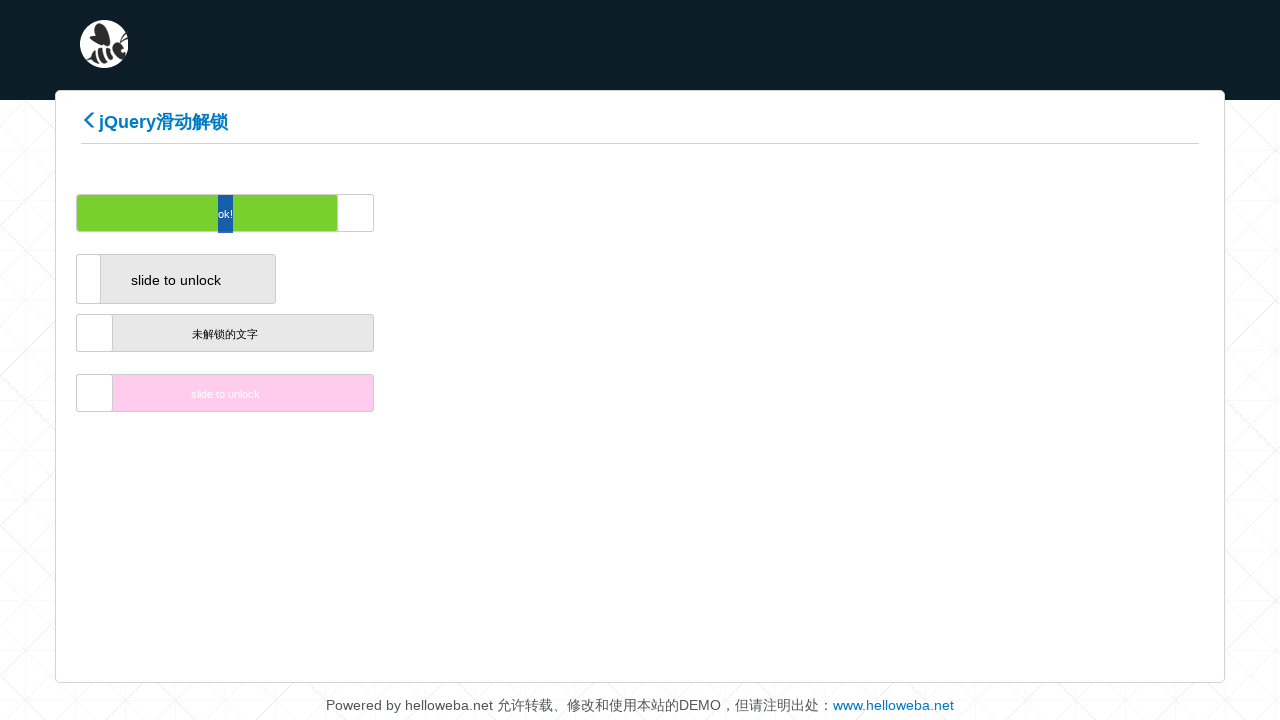

Dragged slider handle horizontally 300 pixels at (394, 213)
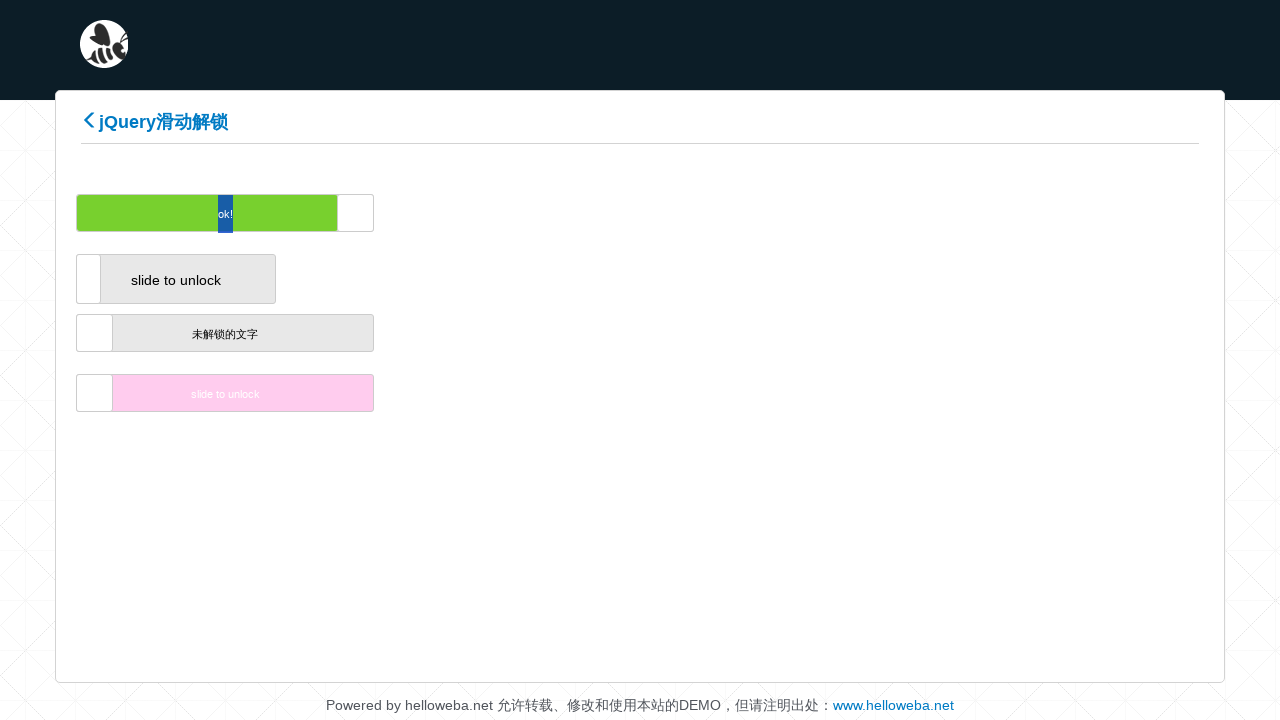

Dragged slider handle horizontally 302 pixels at (396, 213)
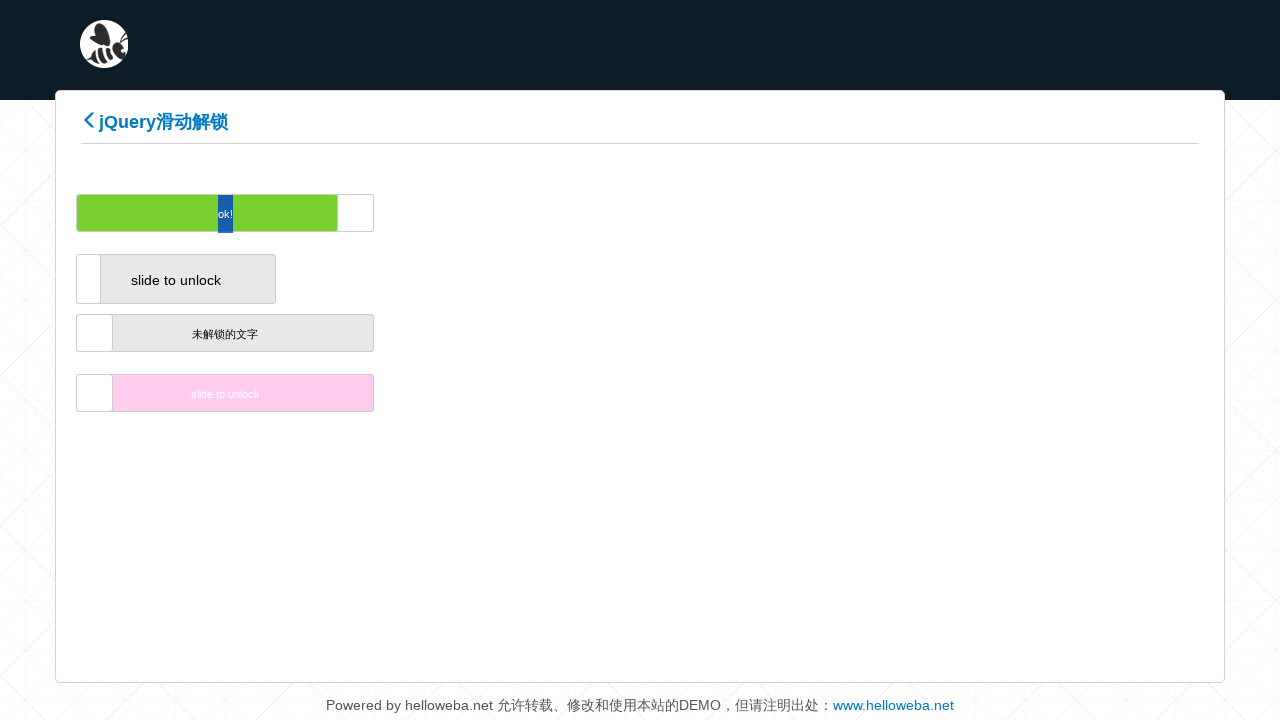

Dragged slider handle horizontally 304 pixels at (398, 213)
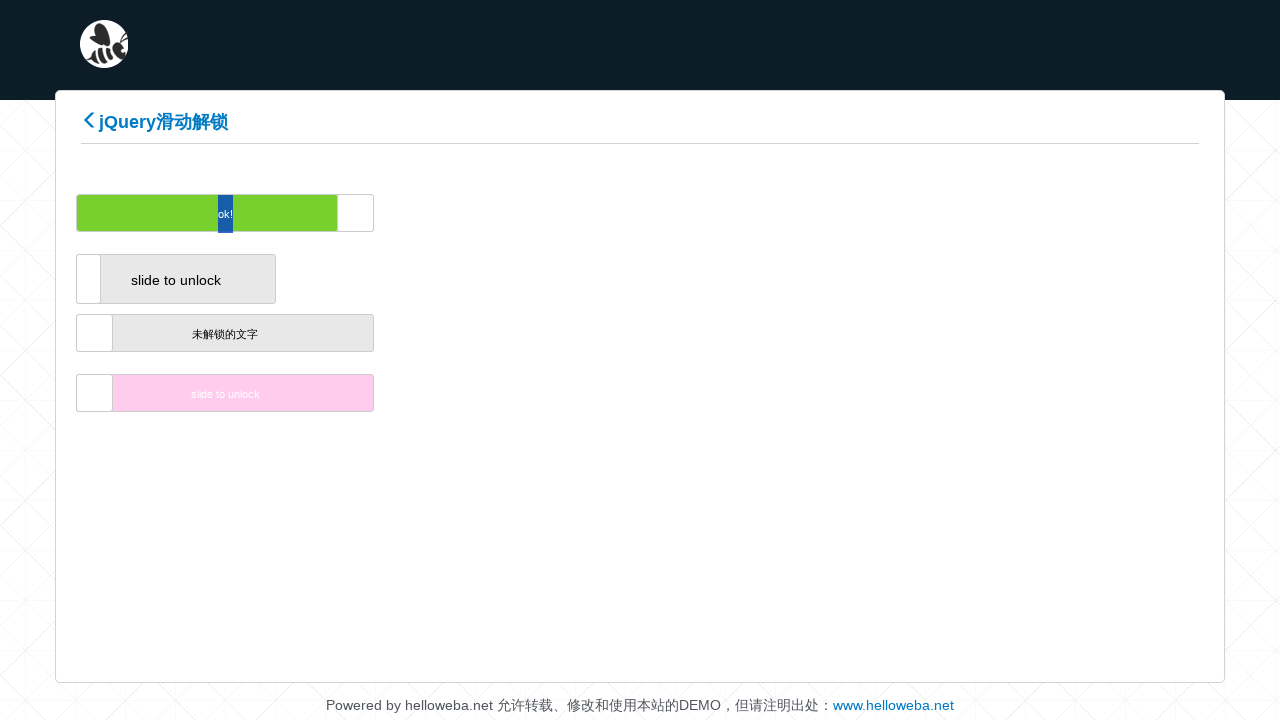

Dragged slider handle horizontally 306 pixels at (400, 213)
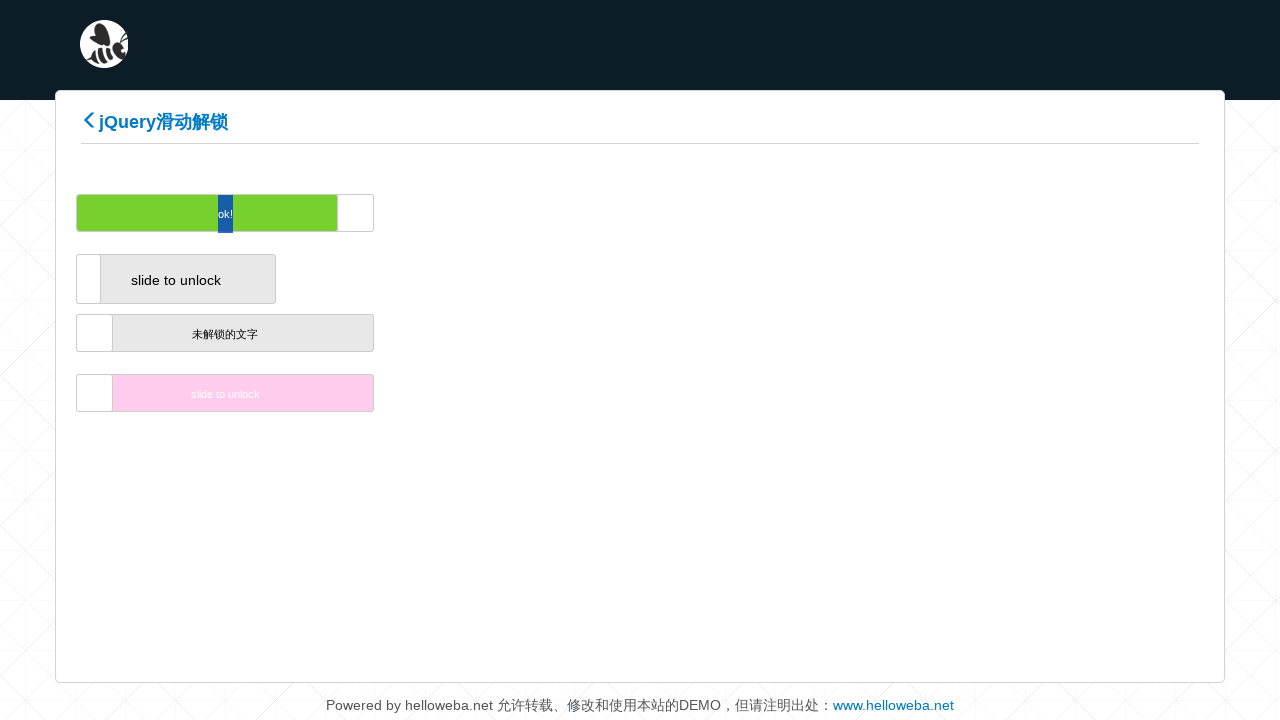

Dragged slider handle horizontally 308 pixels at (402, 213)
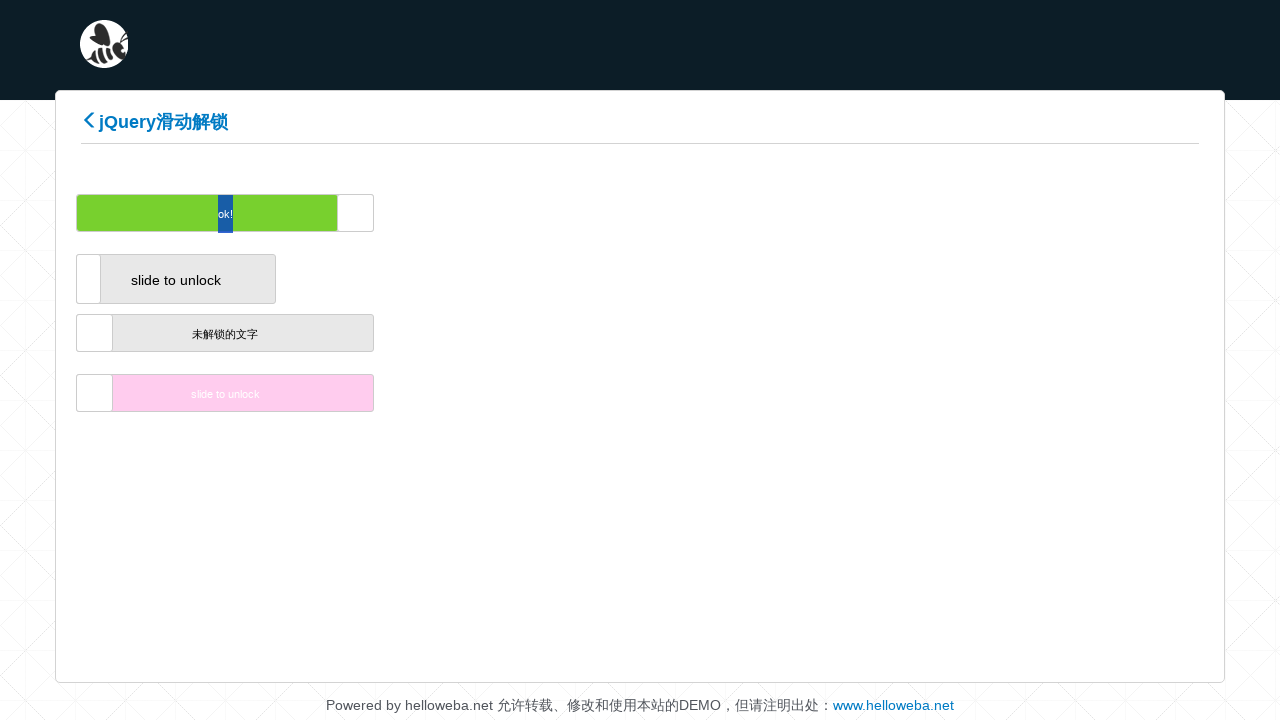

Dragged slider handle horizontally 310 pixels at (404, 213)
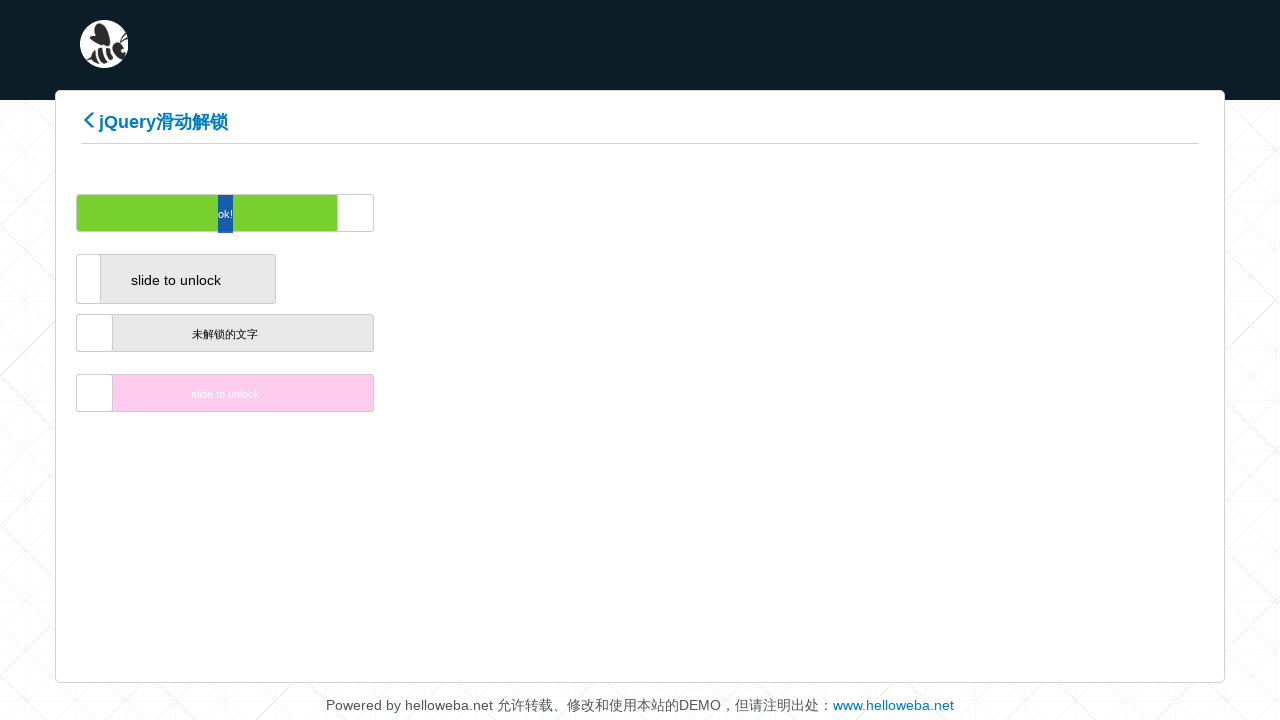

Dragged slider handle horizontally 312 pixels at (406, 213)
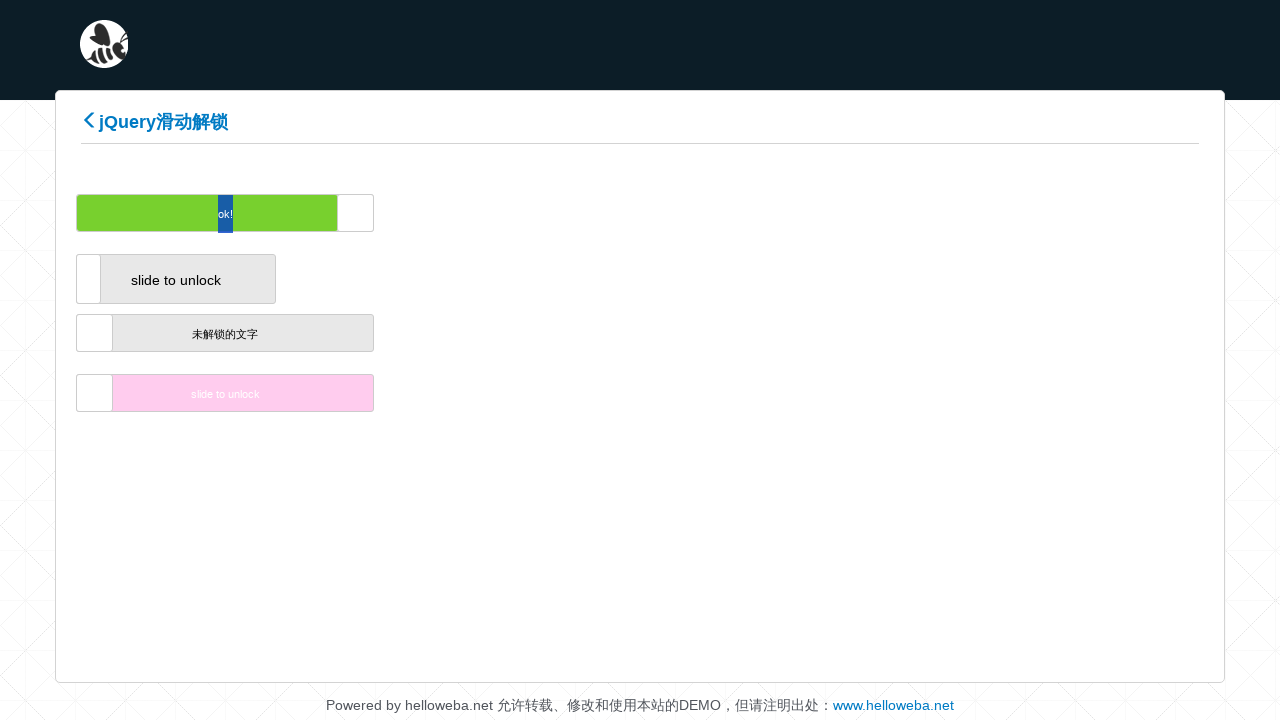

Dragged slider handle horizontally 314 pixels at (408, 213)
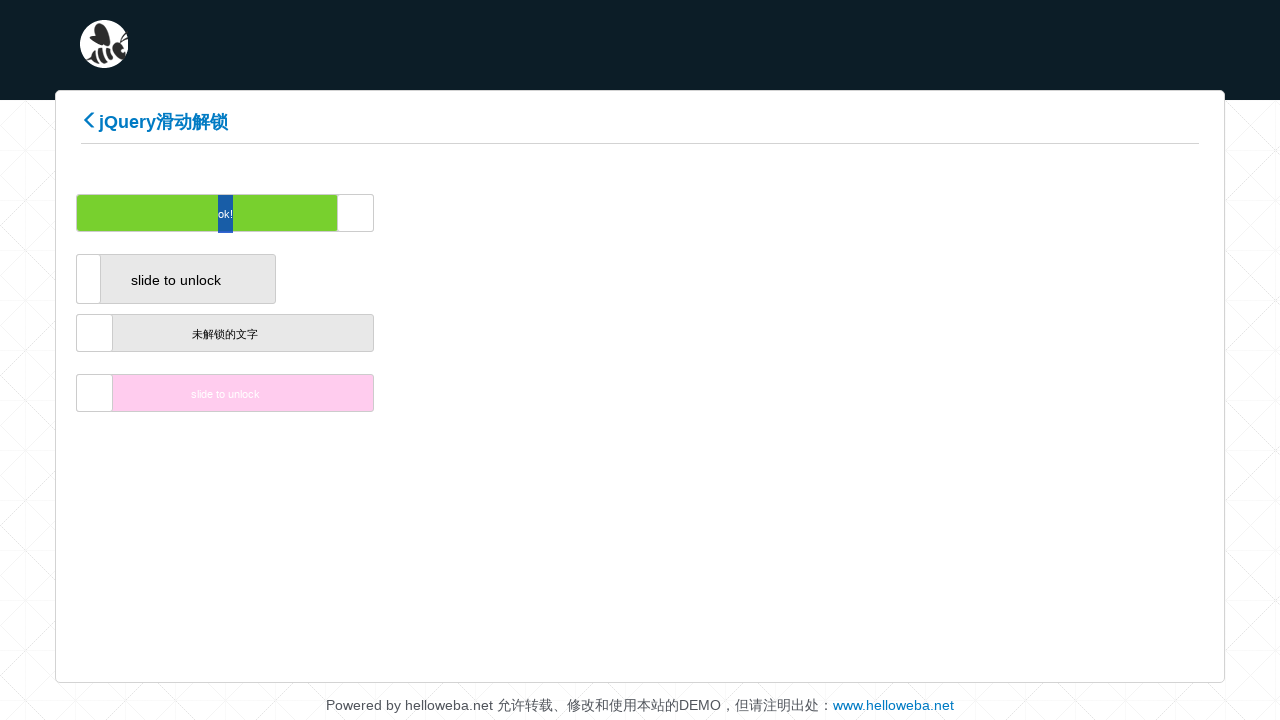

Dragged slider handle horizontally 316 pixels at (410, 213)
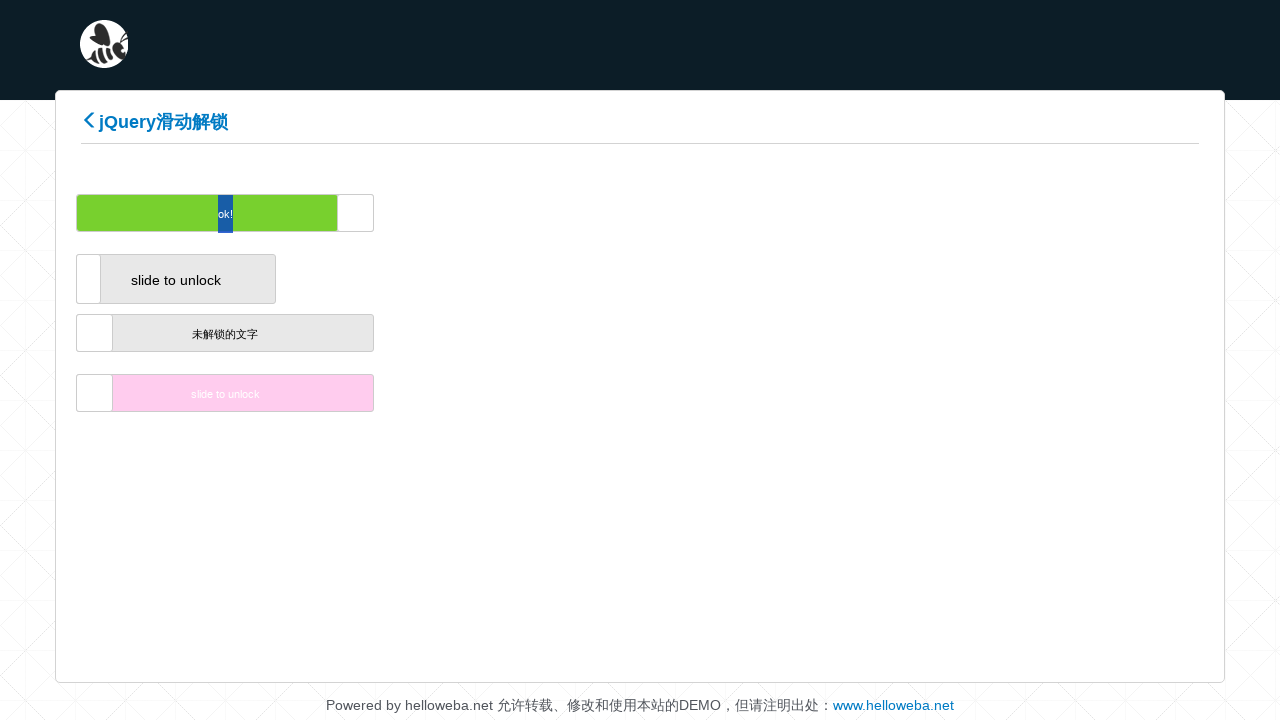

Dragged slider handle horizontally 318 pixels at (412, 213)
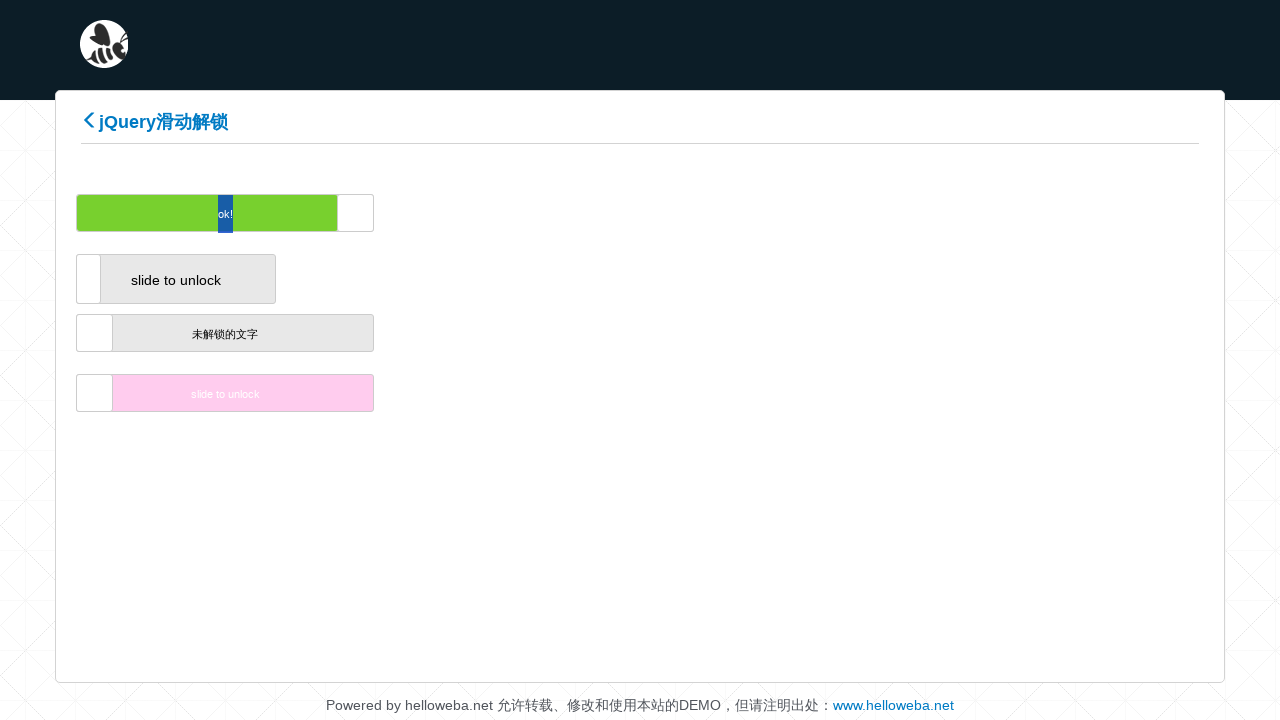

Dragged slider handle horizontally 320 pixels at (414, 213)
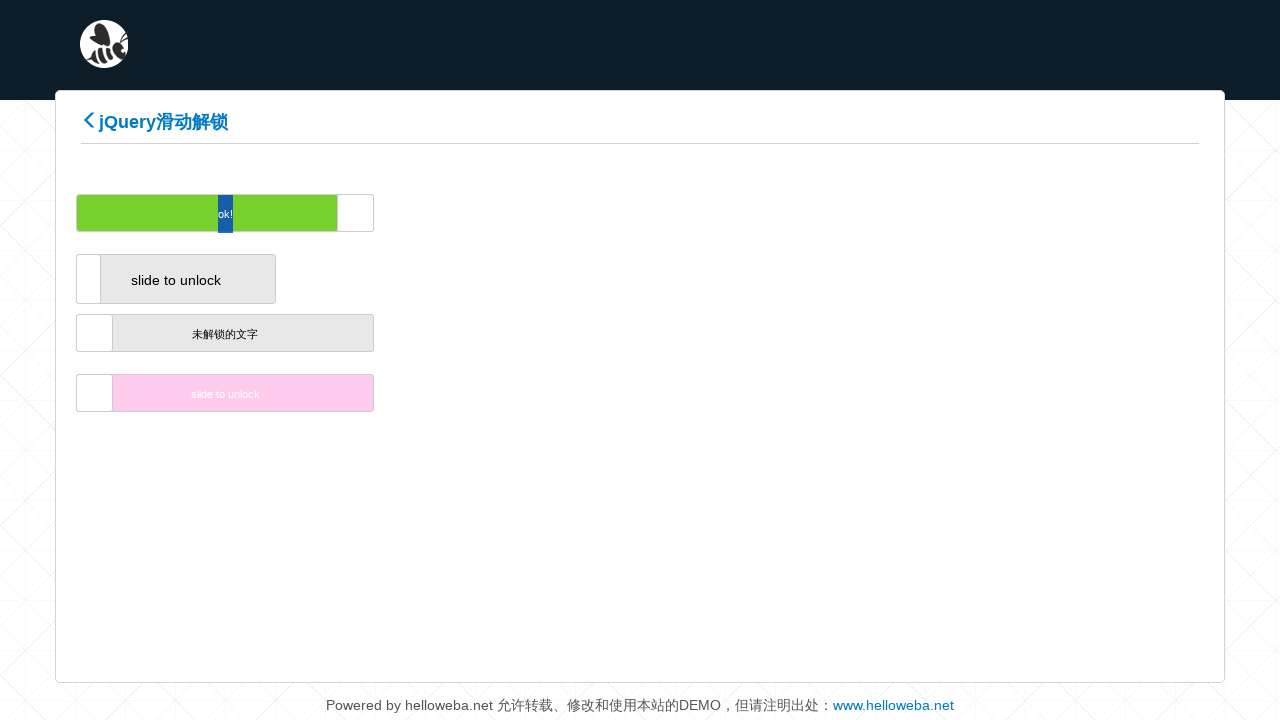

Dragged slider handle horizontally 322 pixels at (416, 213)
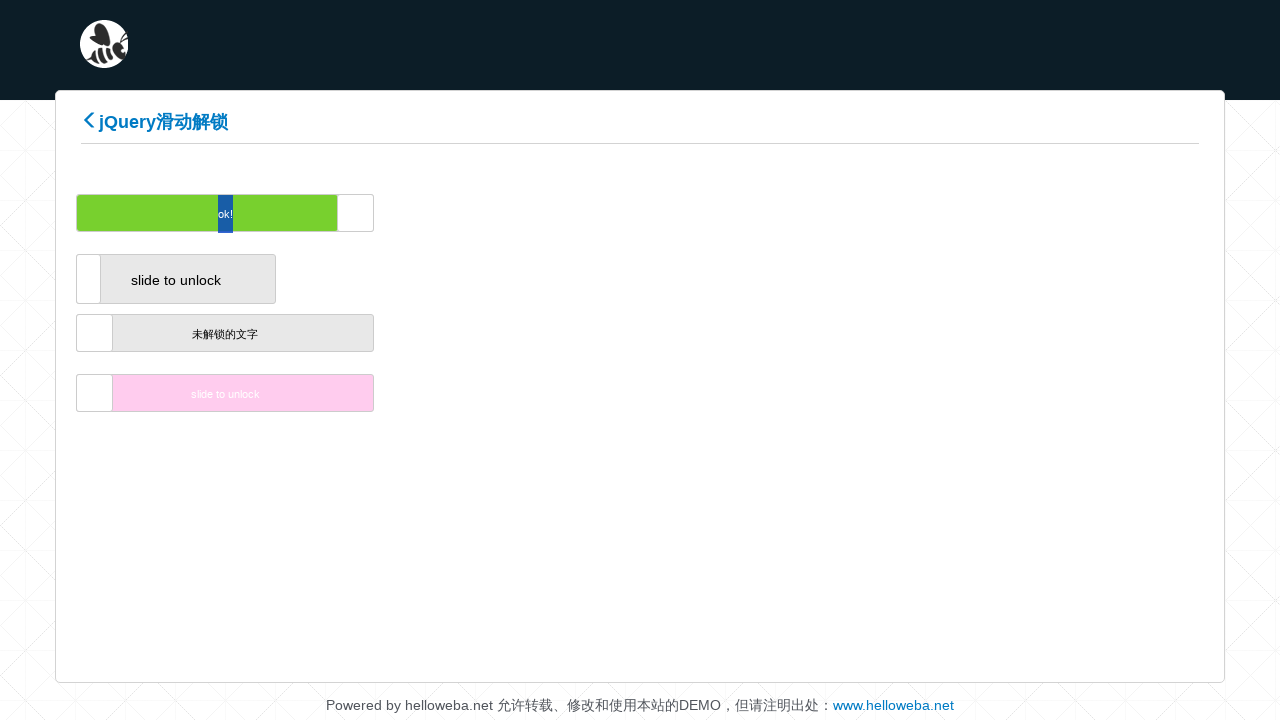

Dragged slider handle horizontally 324 pixels at (418, 213)
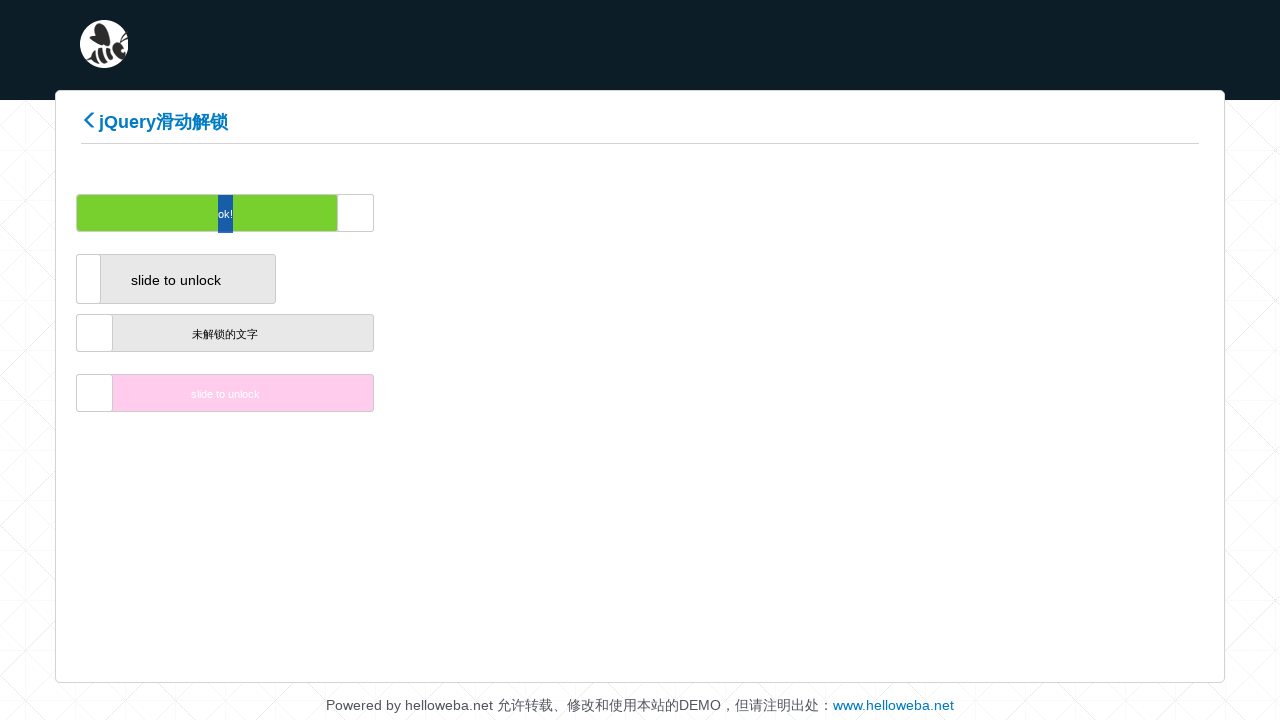

Dragged slider handle horizontally 326 pixels at (420, 213)
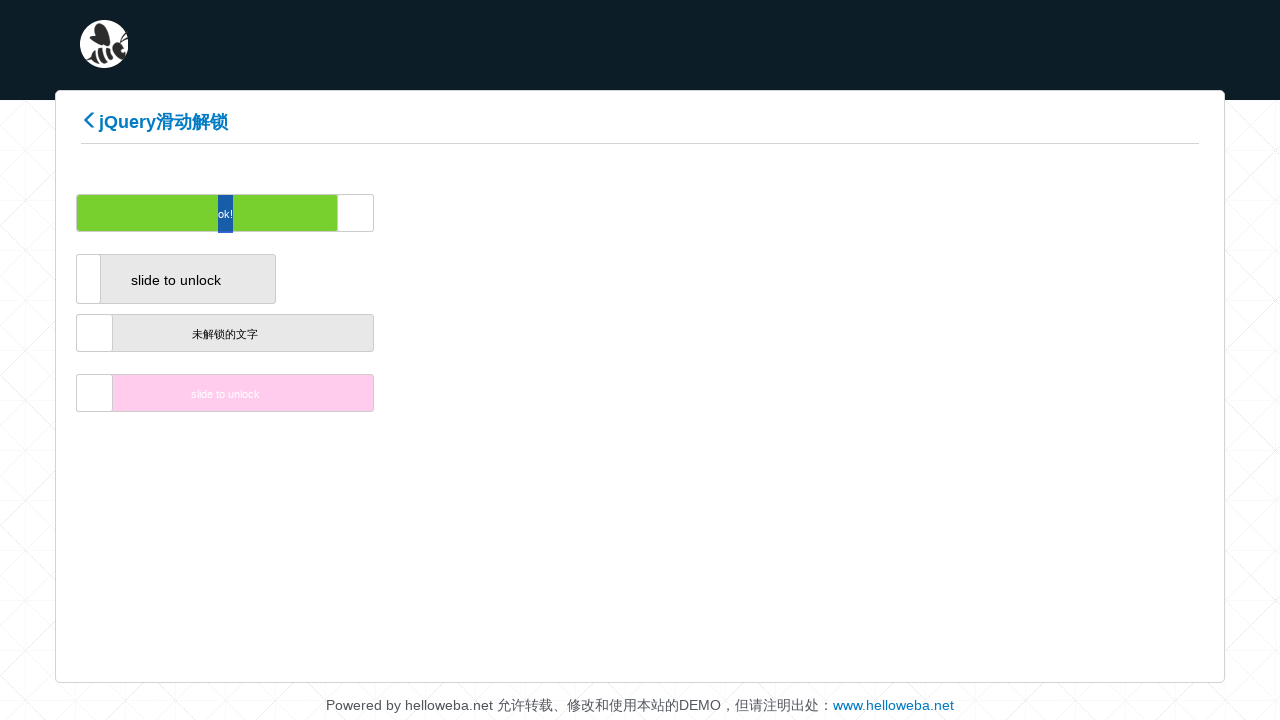

Dragged slider handle horizontally 328 pixels at (422, 213)
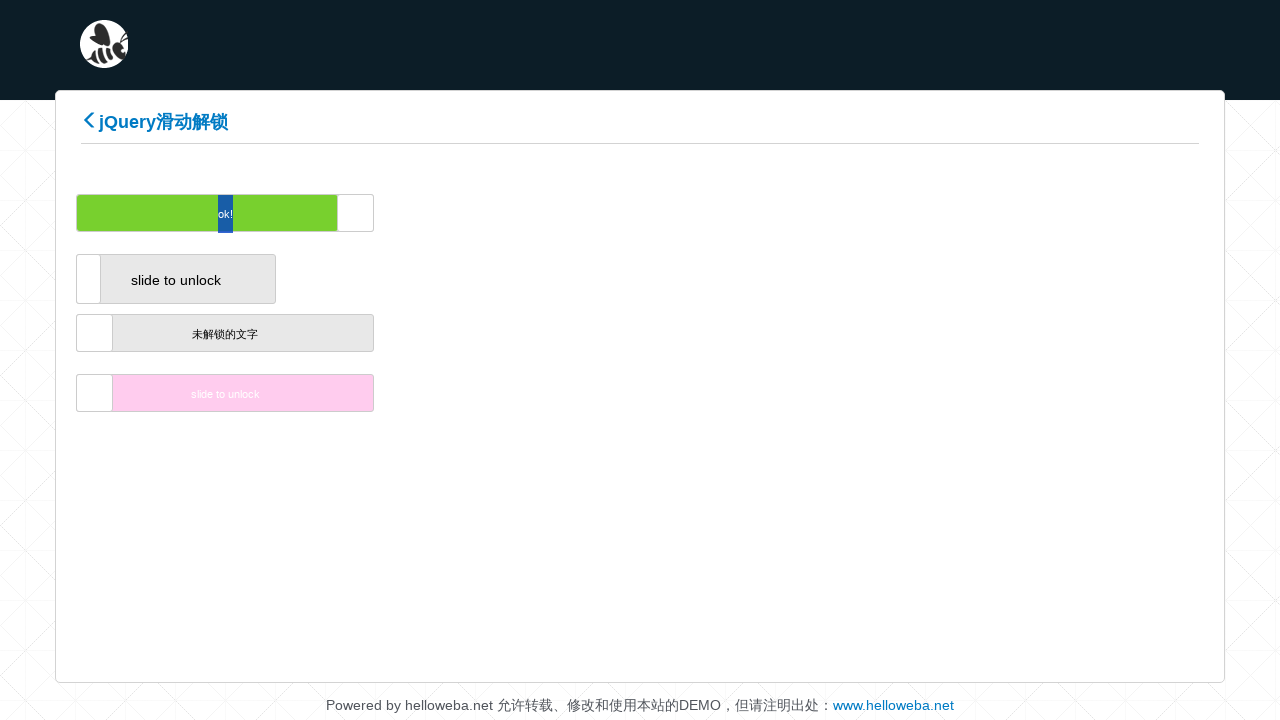

Dragged slider handle horizontally 330 pixels at (424, 213)
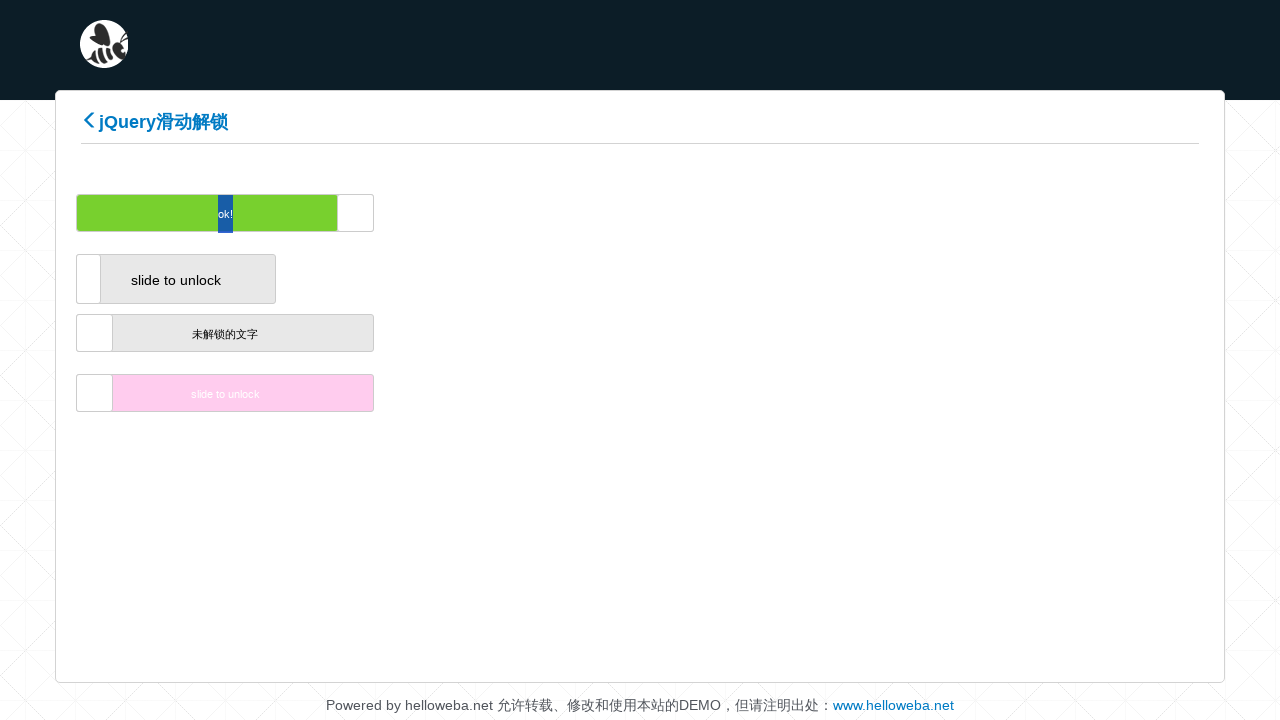

Dragged slider handle horizontally 332 pixels at (426, 213)
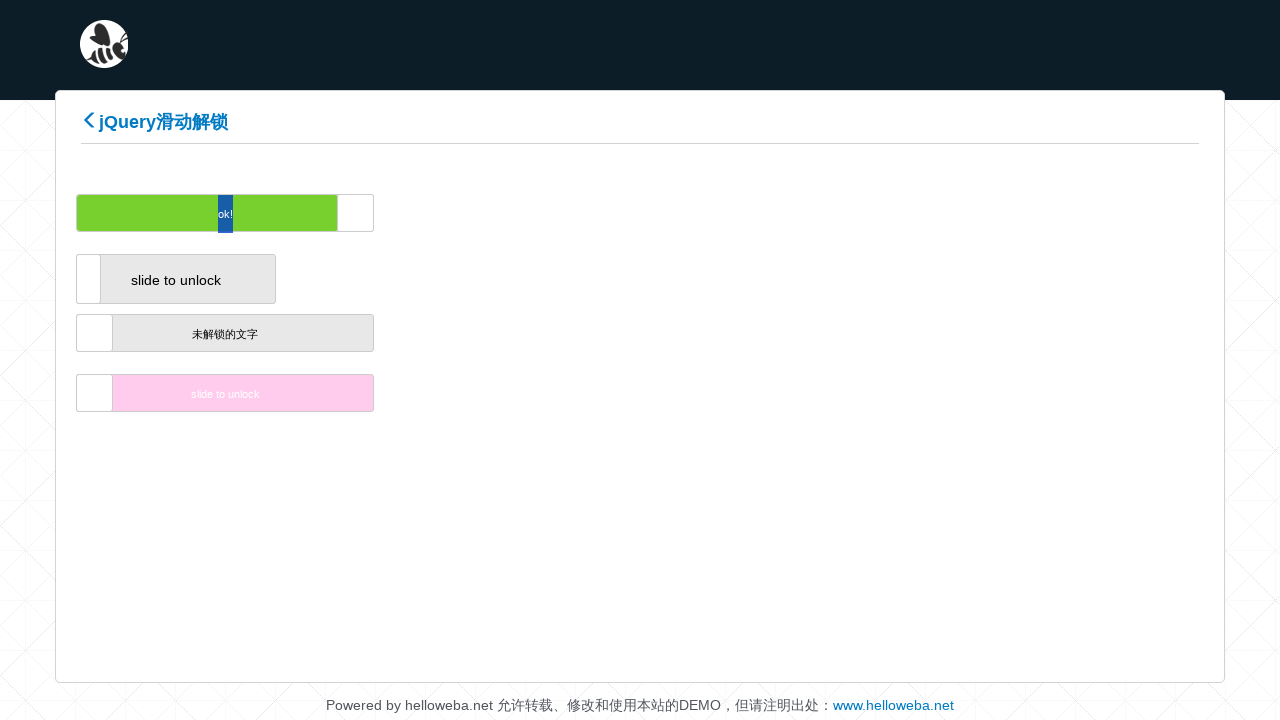

Dragged slider handle horizontally 334 pixels at (428, 213)
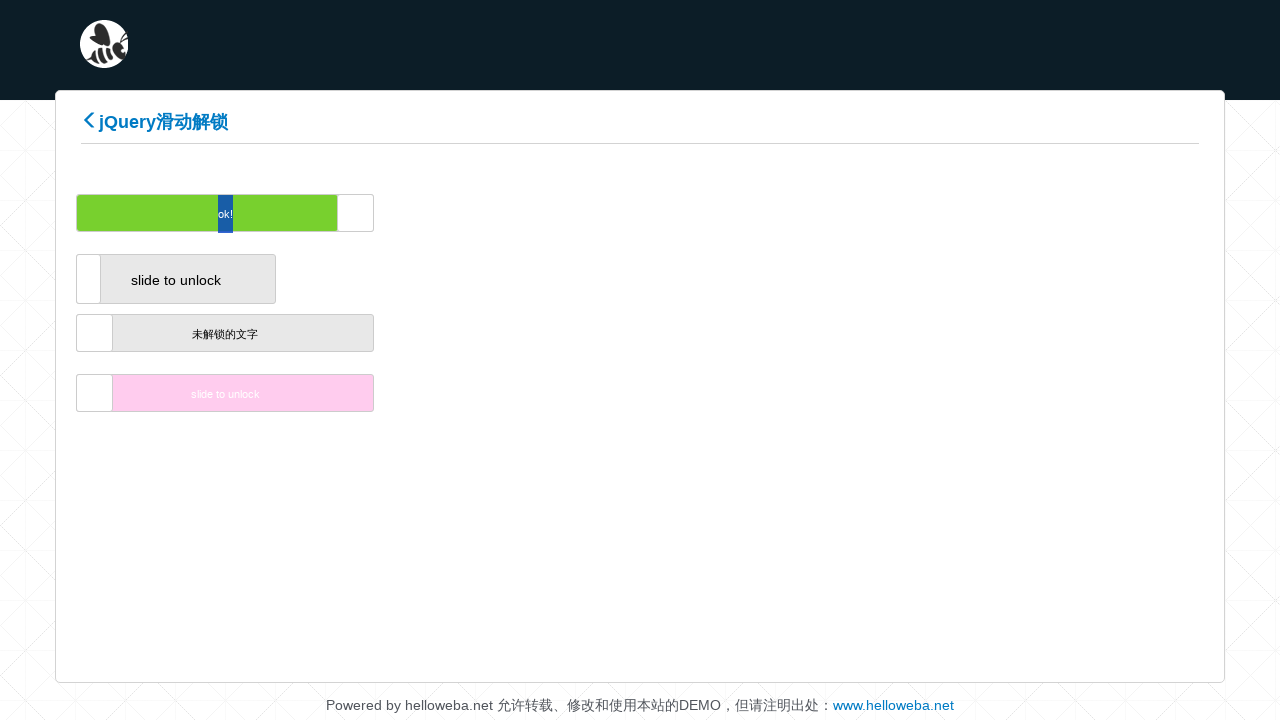

Dragged slider handle horizontally 336 pixels at (430, 213)
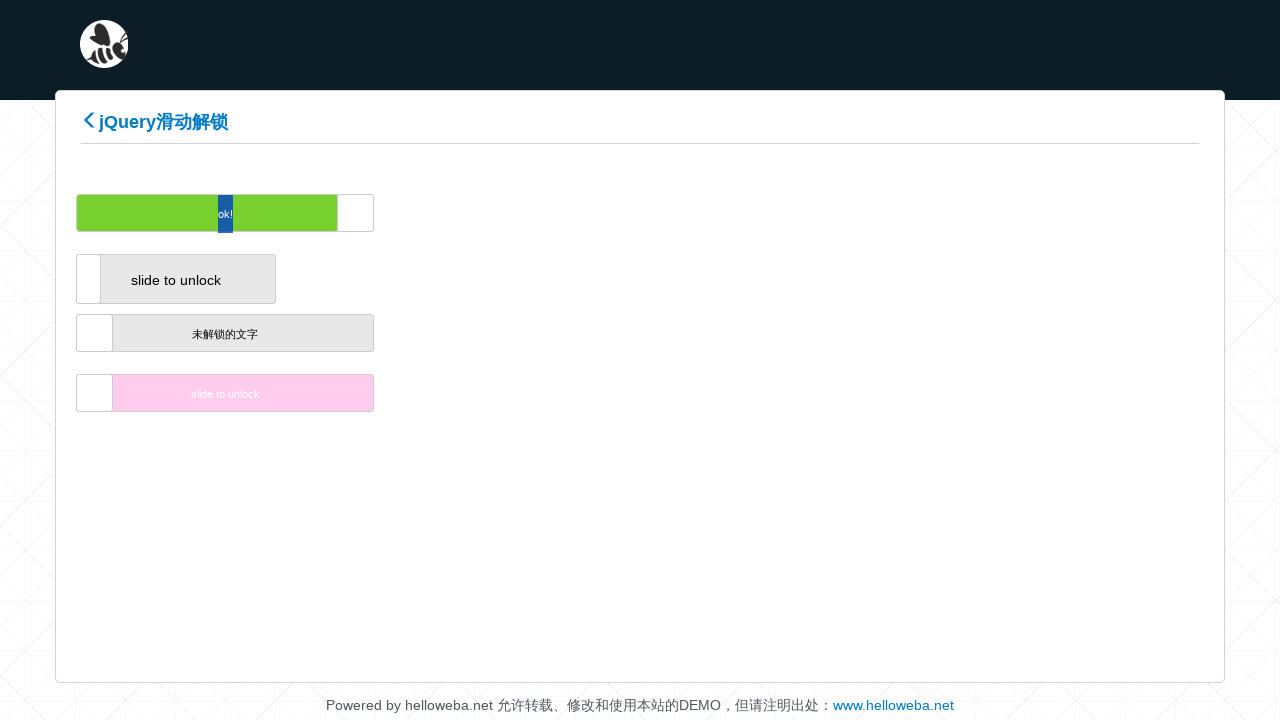

Dragged slider handle horizontally 338 pixels at (432, 213)
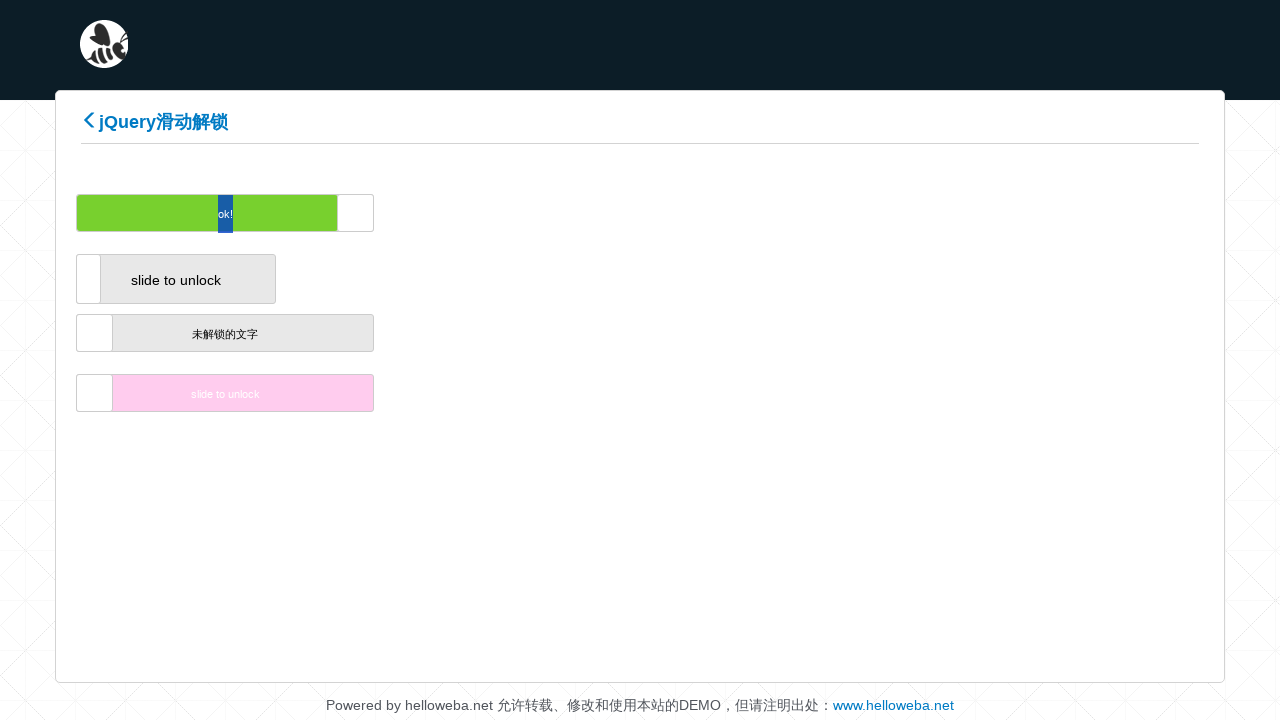

Dragged slider handle horizontally 340 pixels at (434, 213)
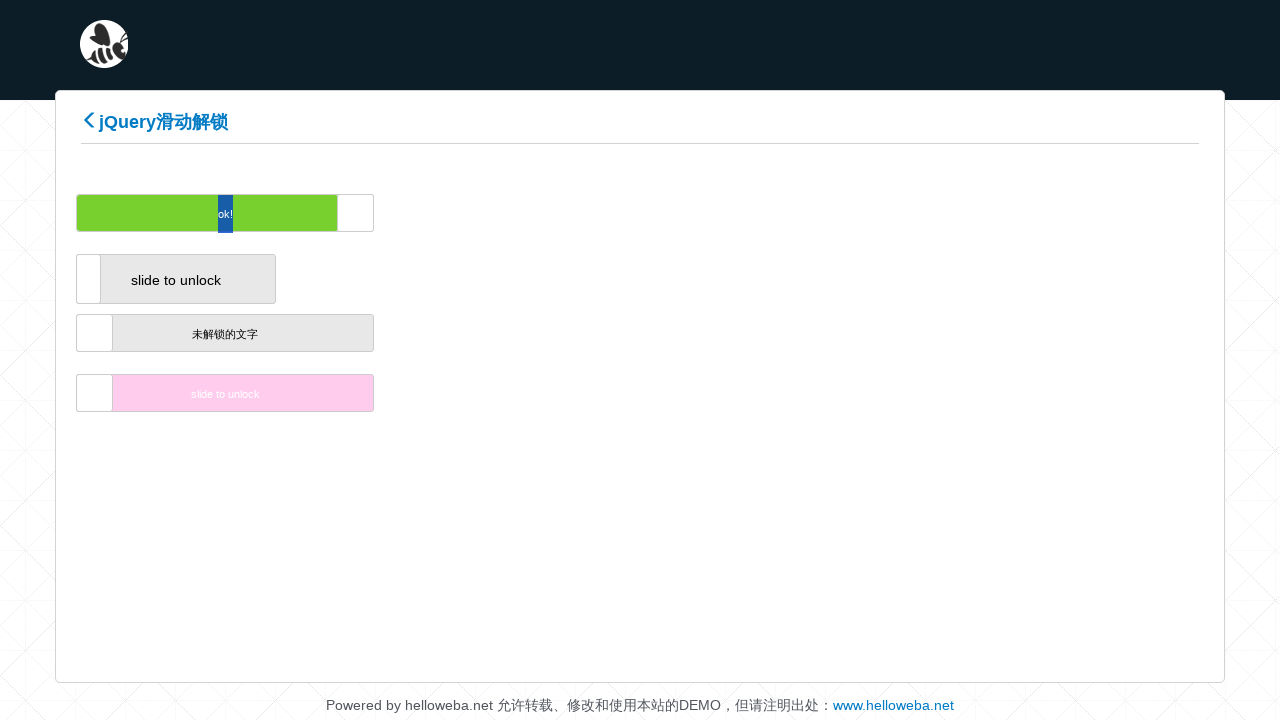

Dragged slider handle horizontally 342 pixels at (436, 213)
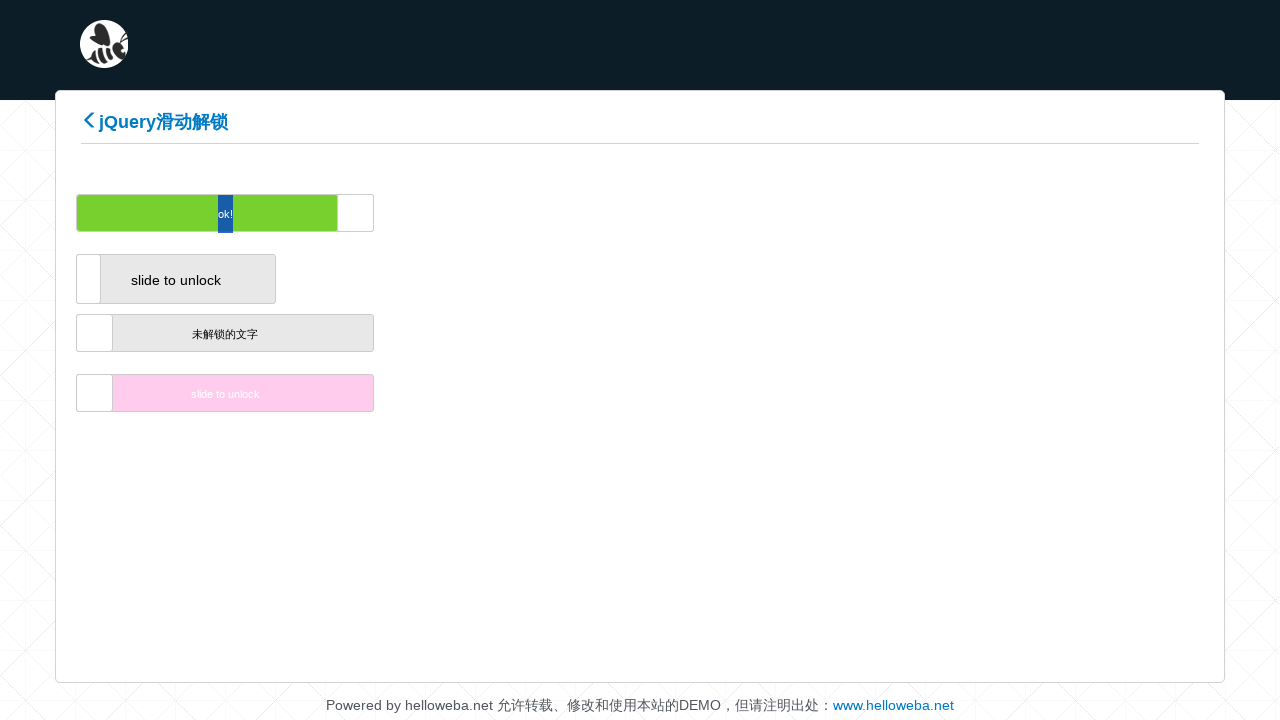

Dragged slider handle horizontally 344 pixels at (438, 213)
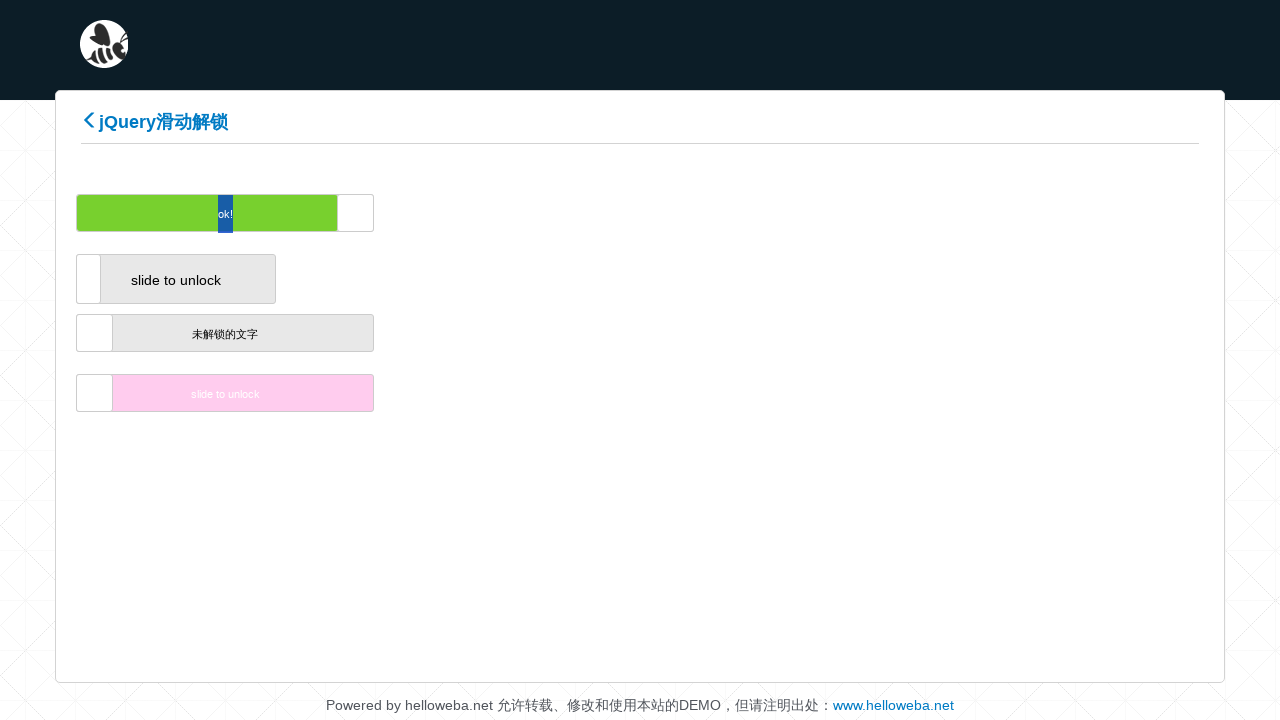

Dragged slider handle horizontally 346 pixels at (440, 213)
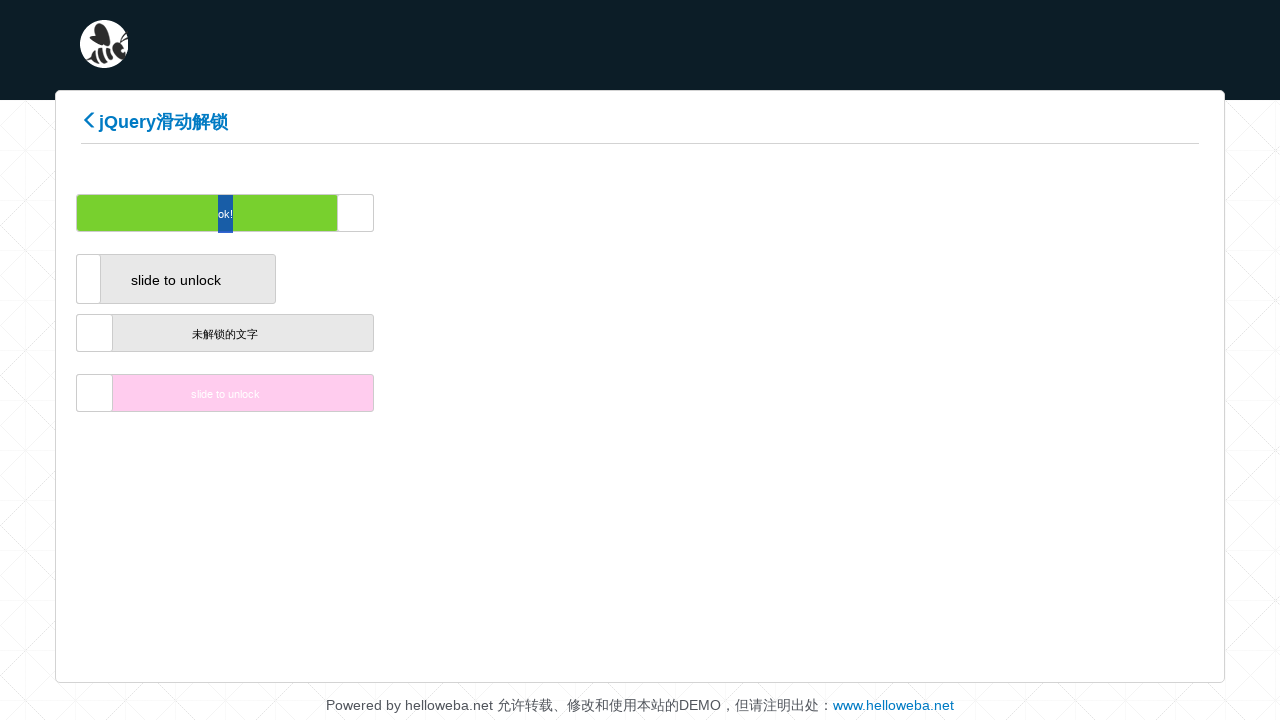

Dragged slider handle horizontally 348 pixels at (442, 213)
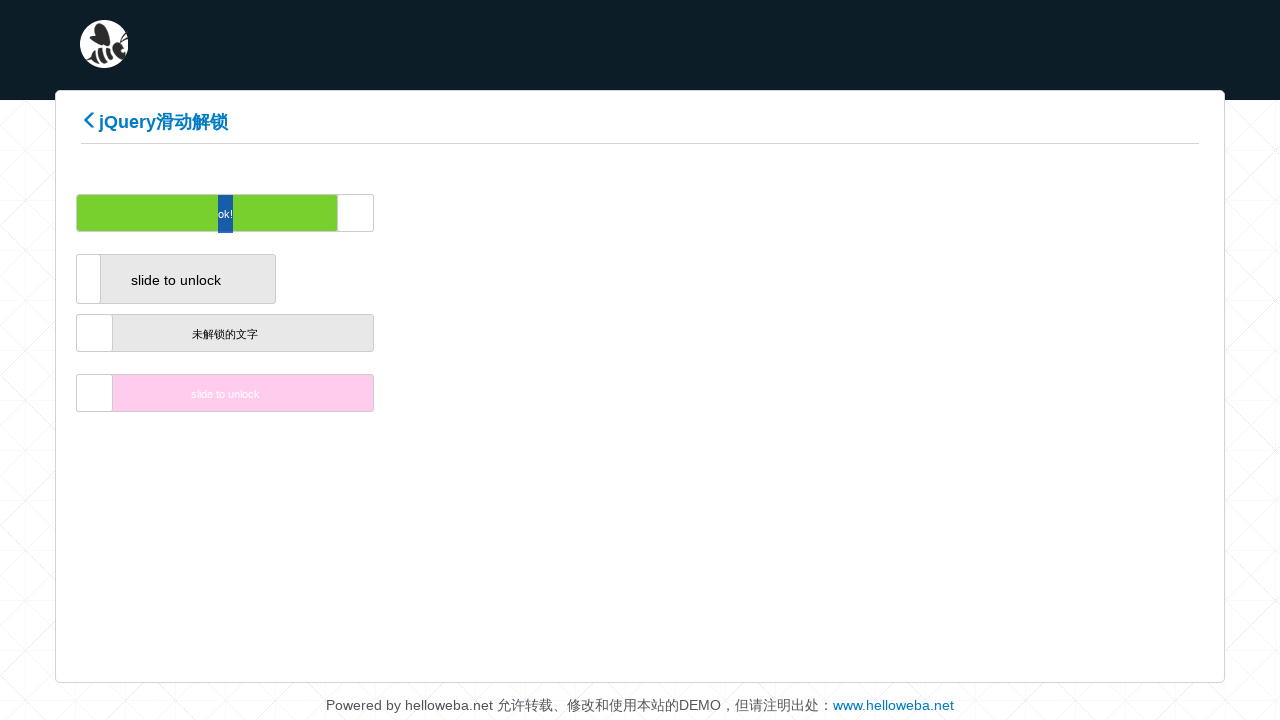

Dragged slider handle horizontally 350 pixels at (444, 213)
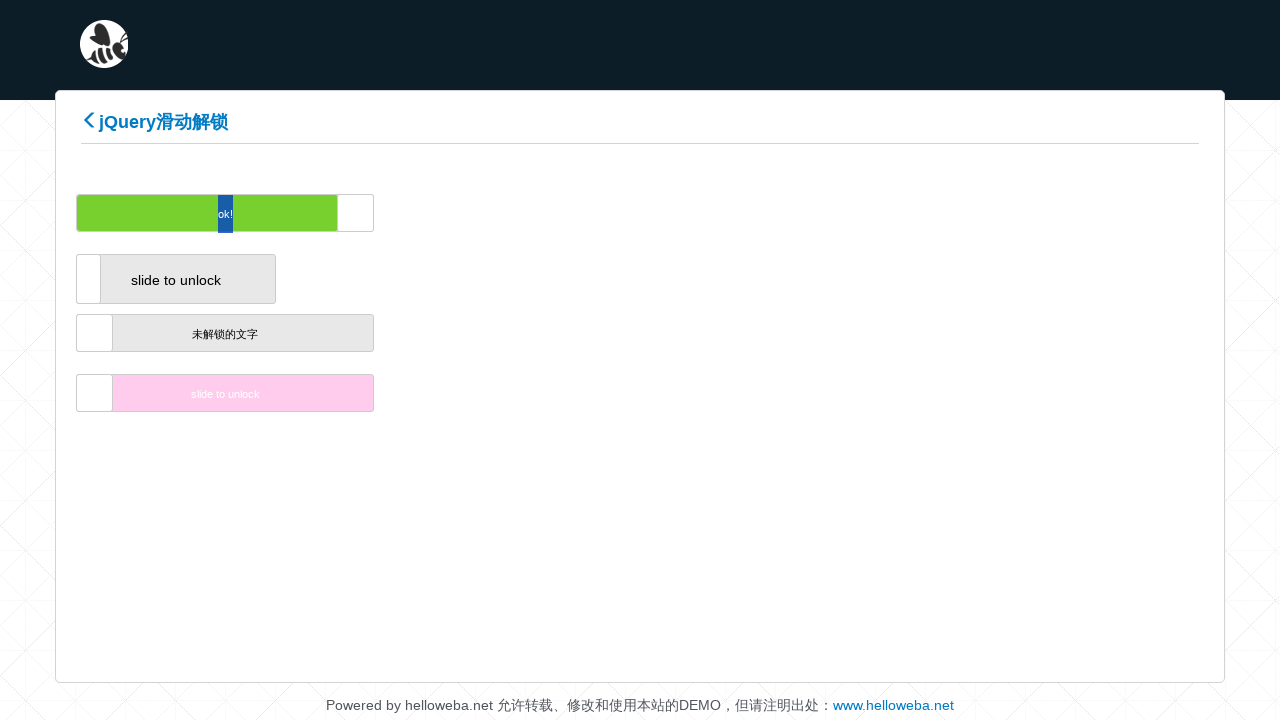

Dragged slider handle horizontally 352 pixels at (446, 213)
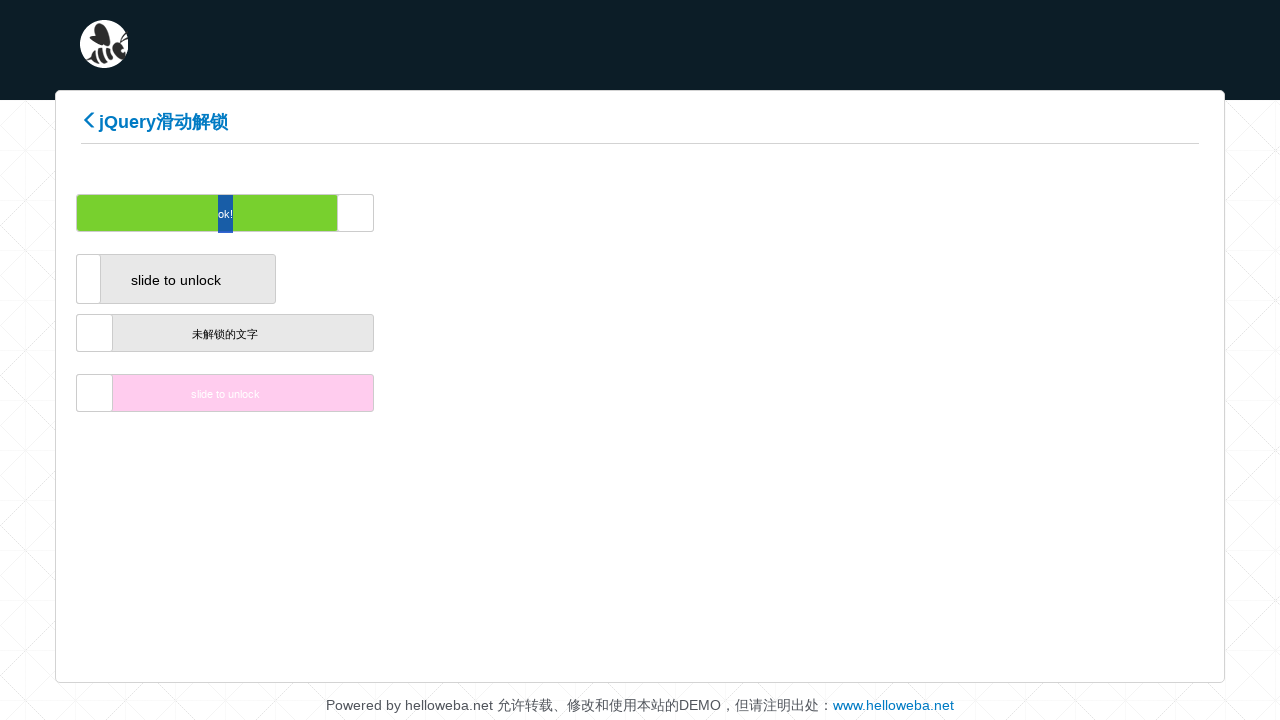

Dragged slider handle horizontally 354 pixels at (448, 213)
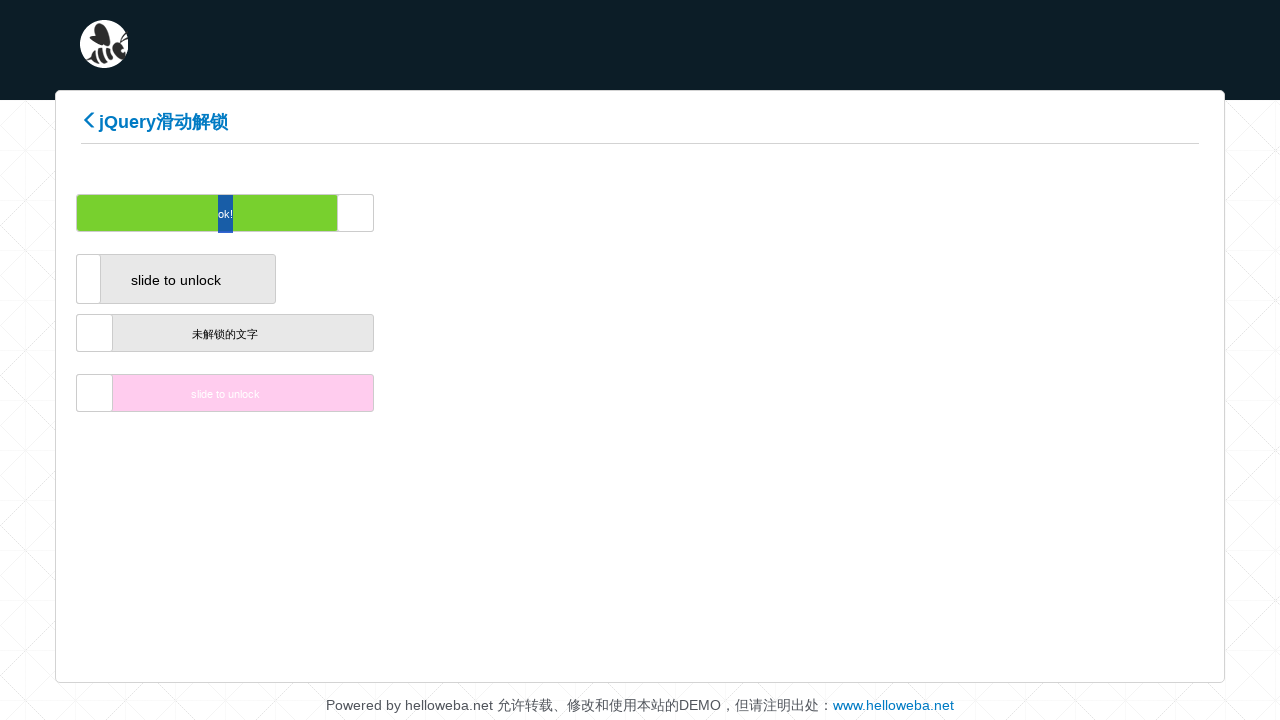

Dragged slider handle horizontally 356 pixels at (450, 213)
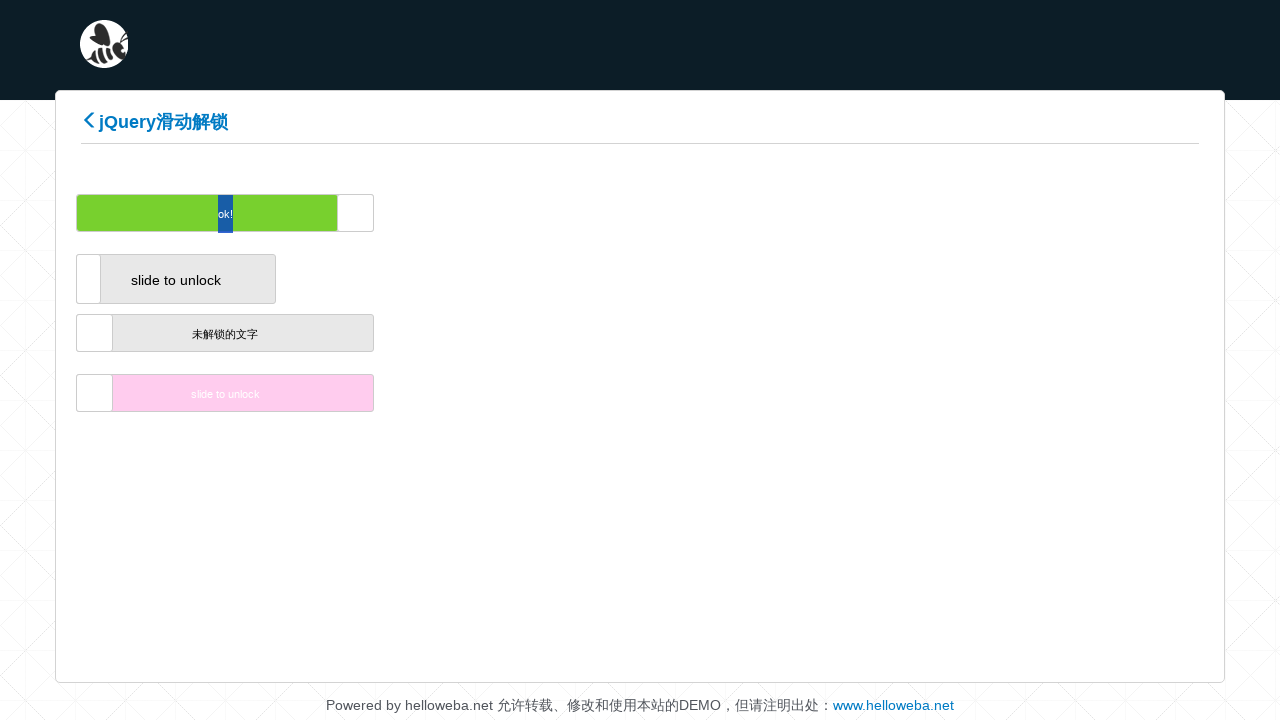

Dragged slider handle horizontally 358 pixels at (452, 213)
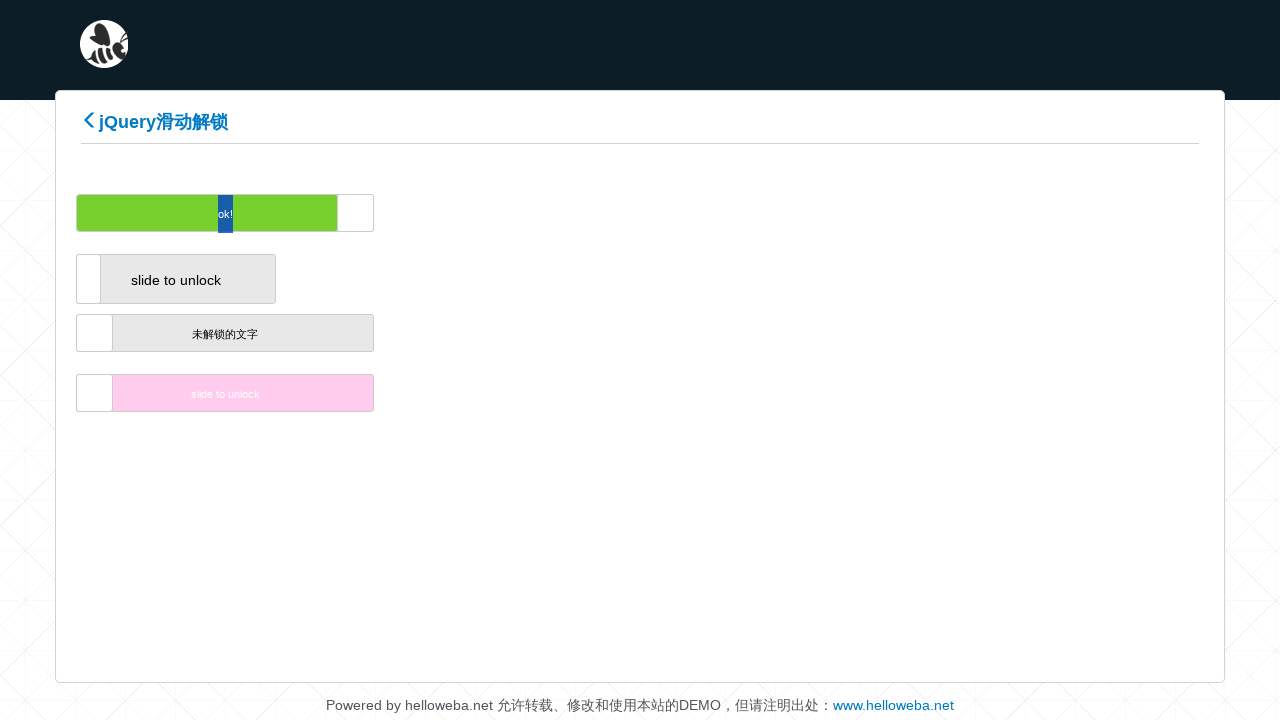

Dragged slider handle horizontally 360 pixels at (454, 213)
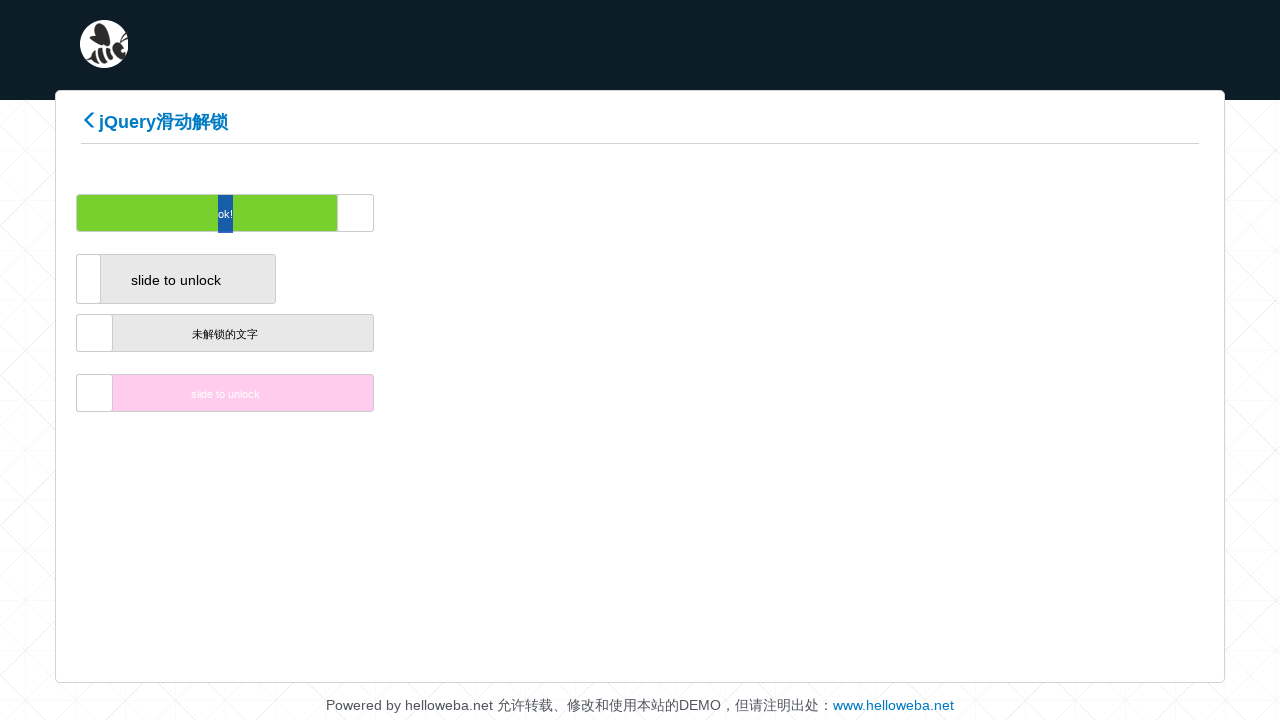

Dragged slider handle horizontally 362 pixels at (456, 213)
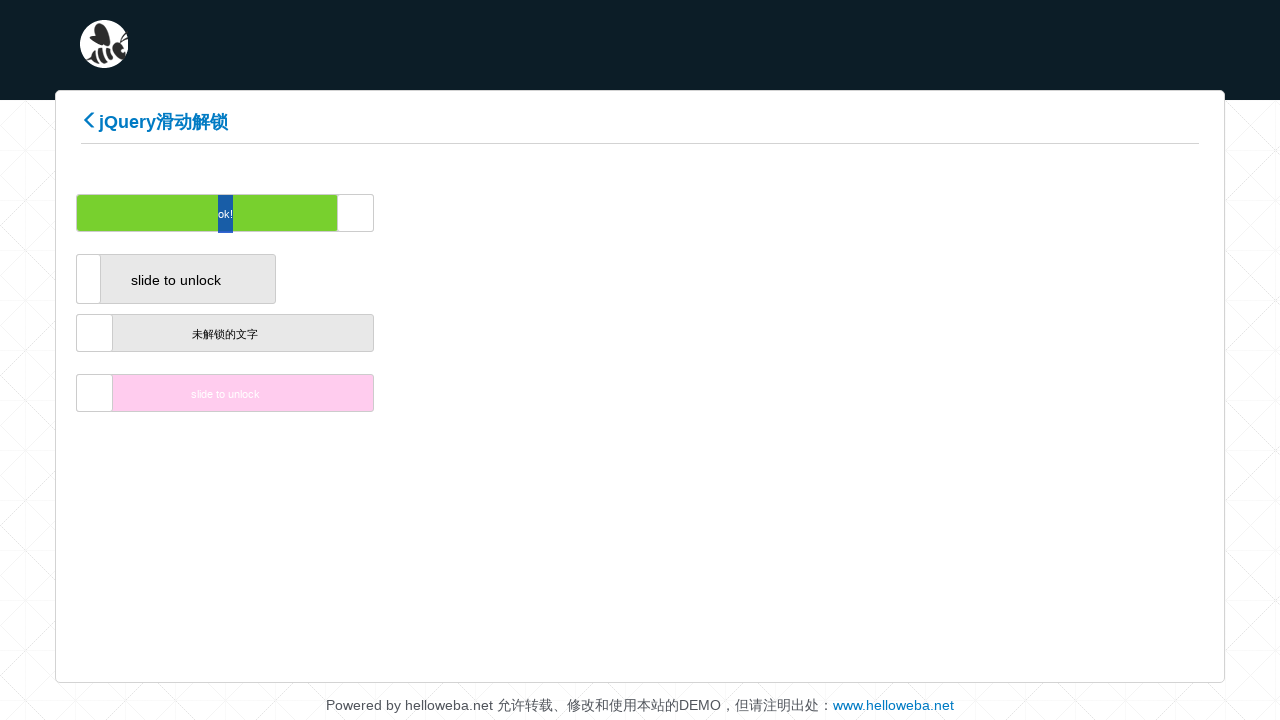

Dragged slider handle horizontally 364 pixels at (458, 213)
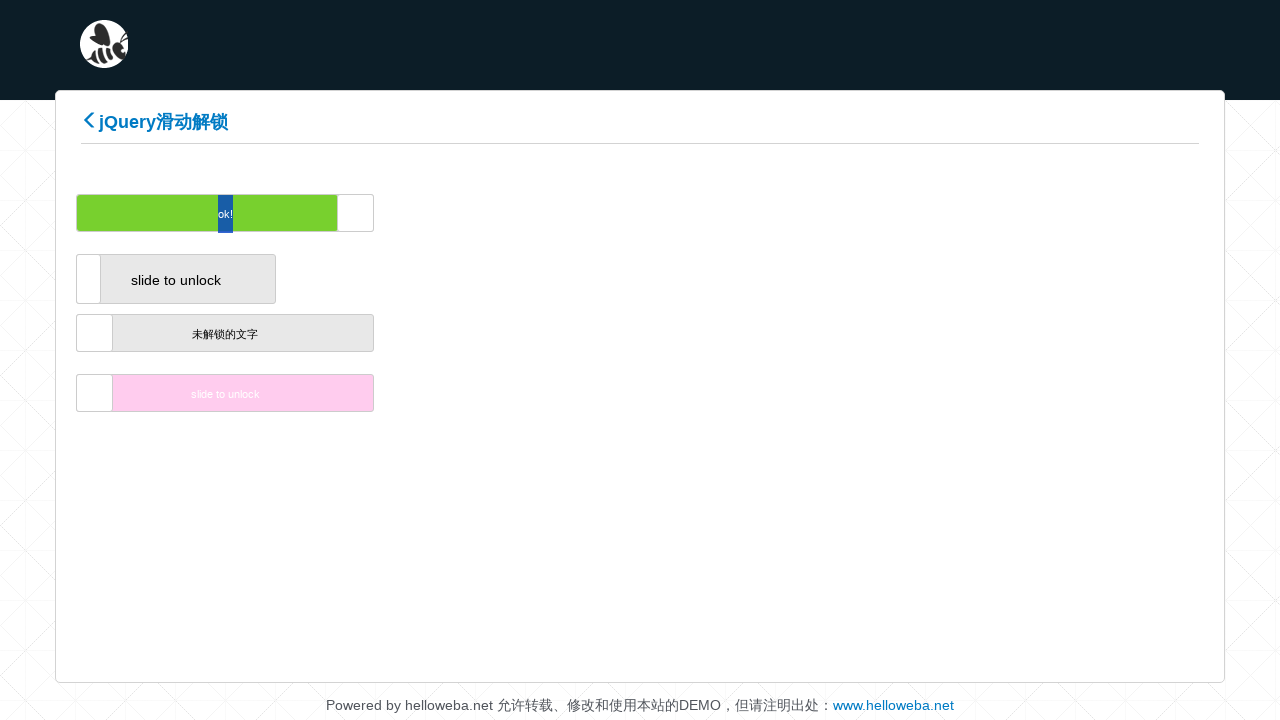

Dragged slider handle horizontally 366 pixels at (460, 213)
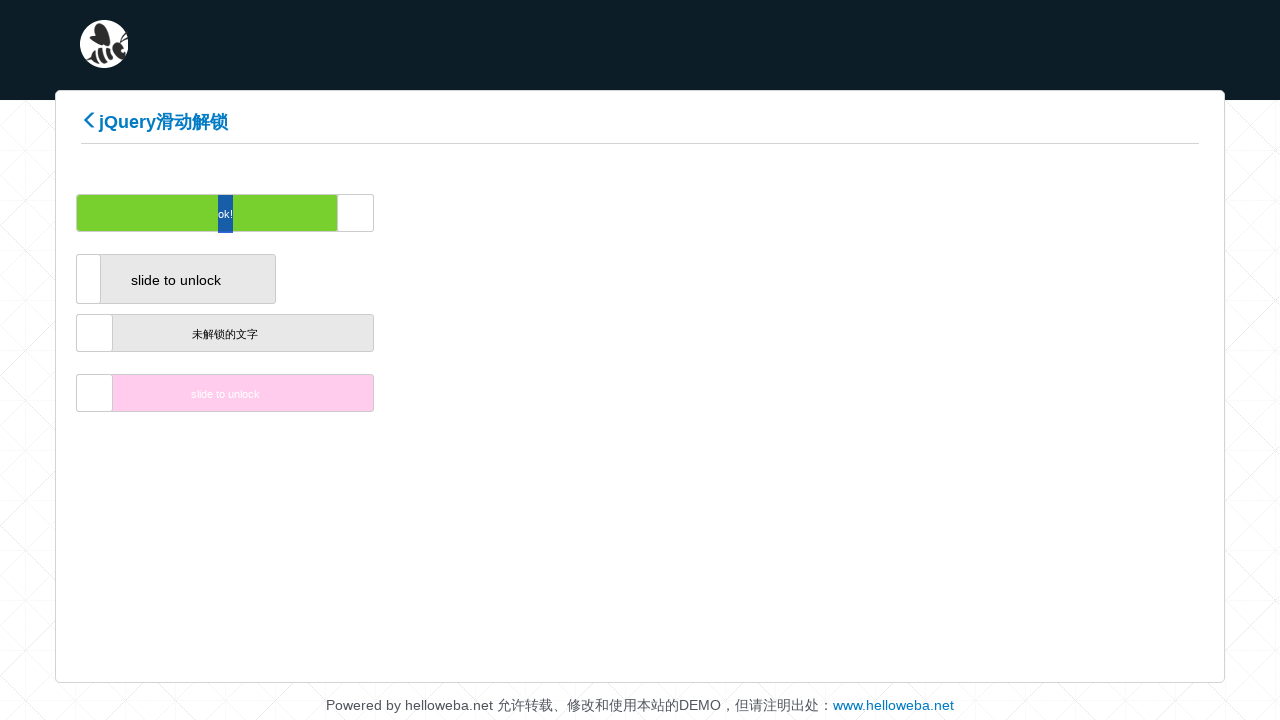

Dragged slider handle horizontally 368 pixels at (462, 213)
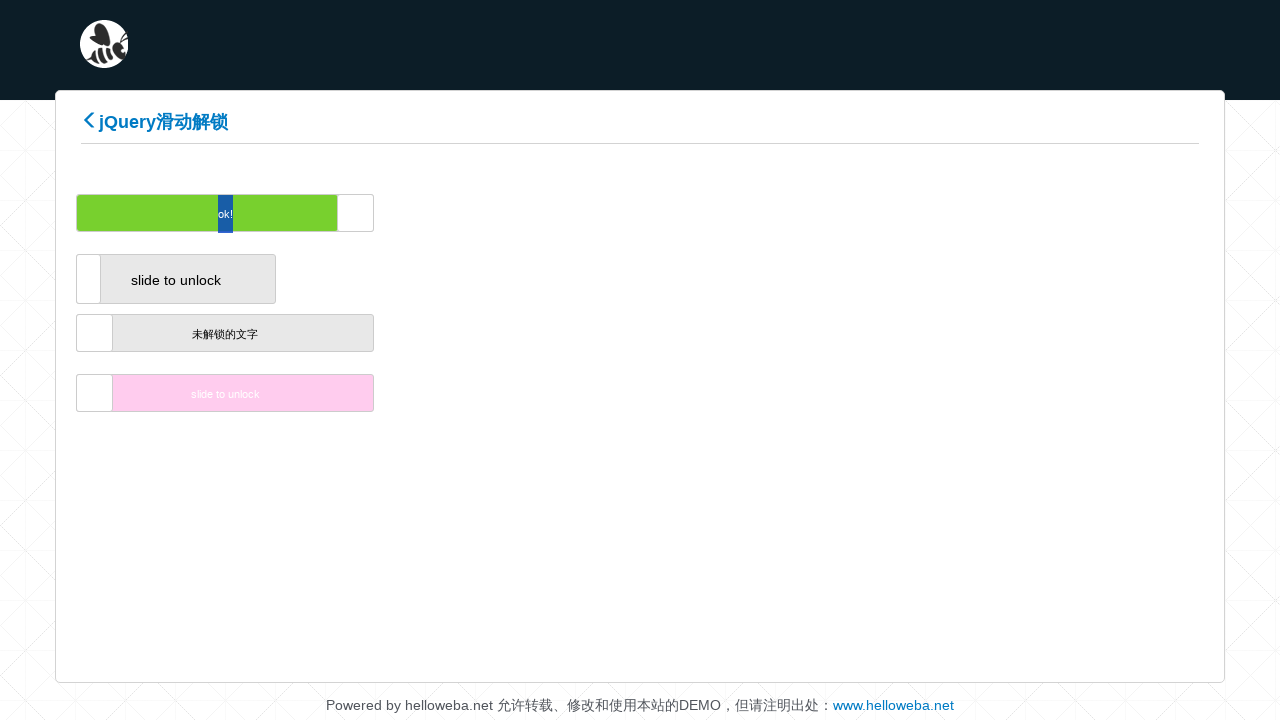

Dragged slider handle horizontally 370 pixels at (464, 213)
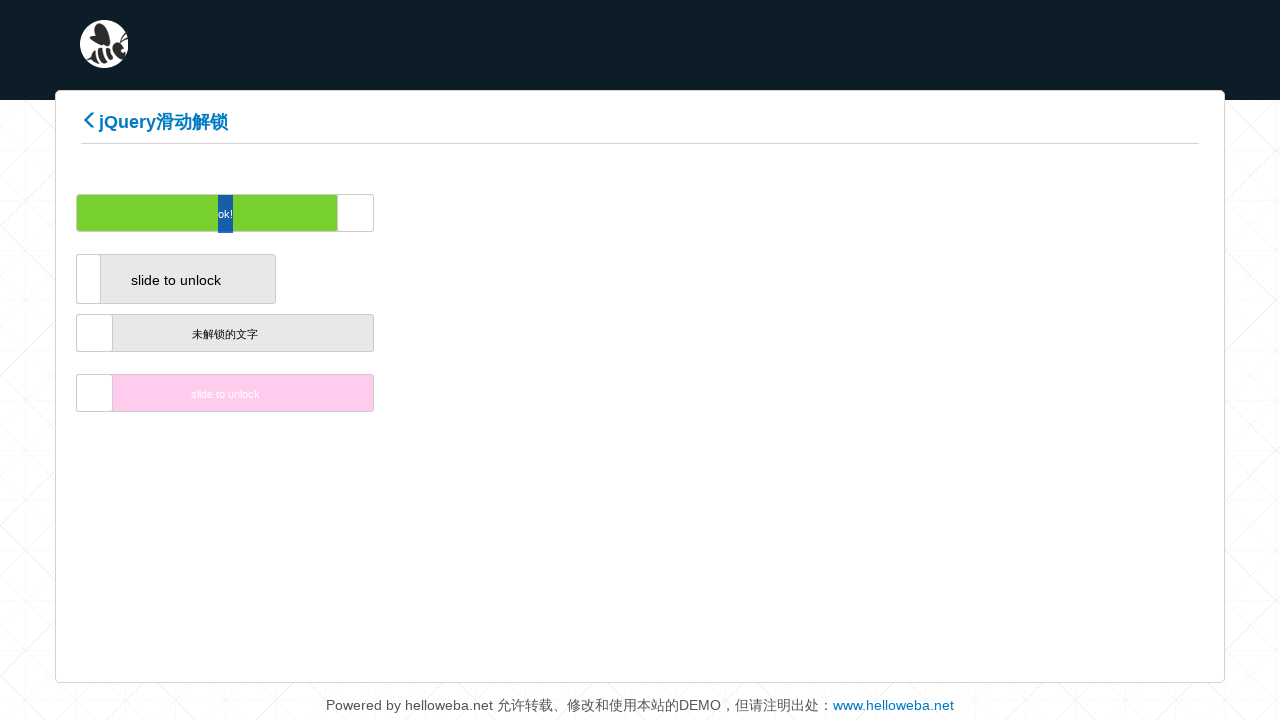

Dragged slider handle horizontally 372 pixels at (466, 213)
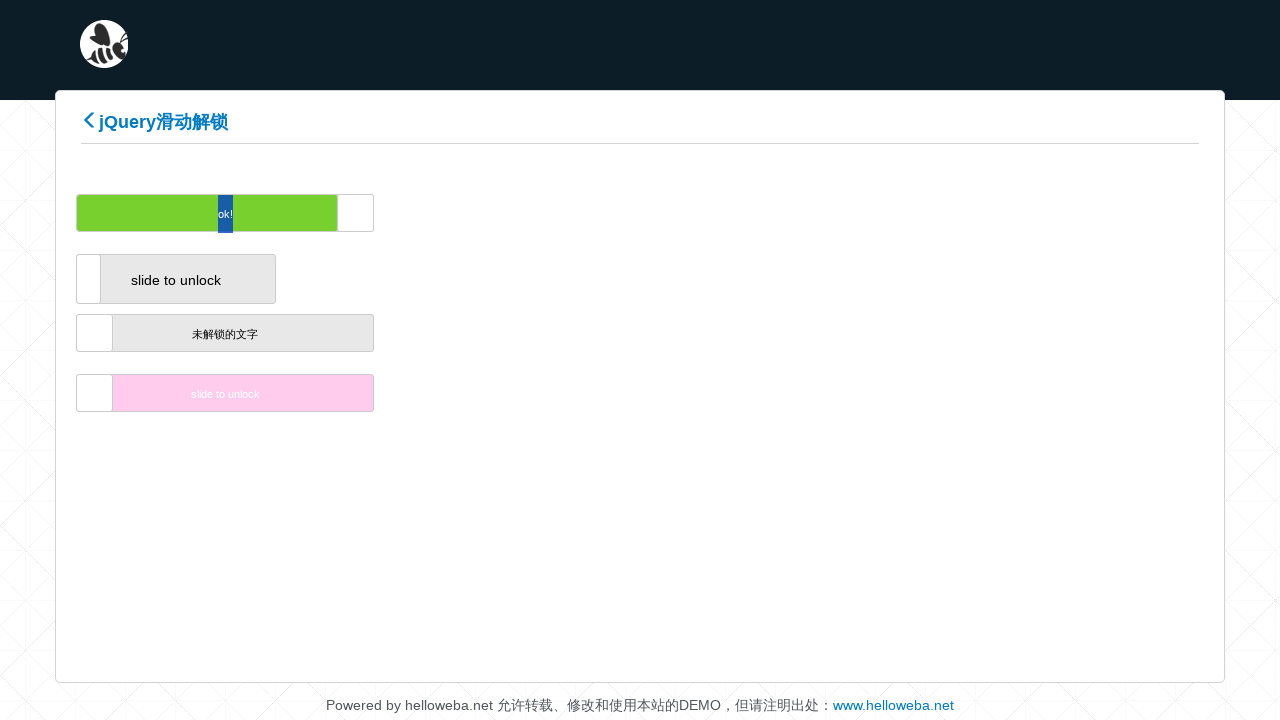

Dragged slider handle horizontally 374 pixels at (468, 213)
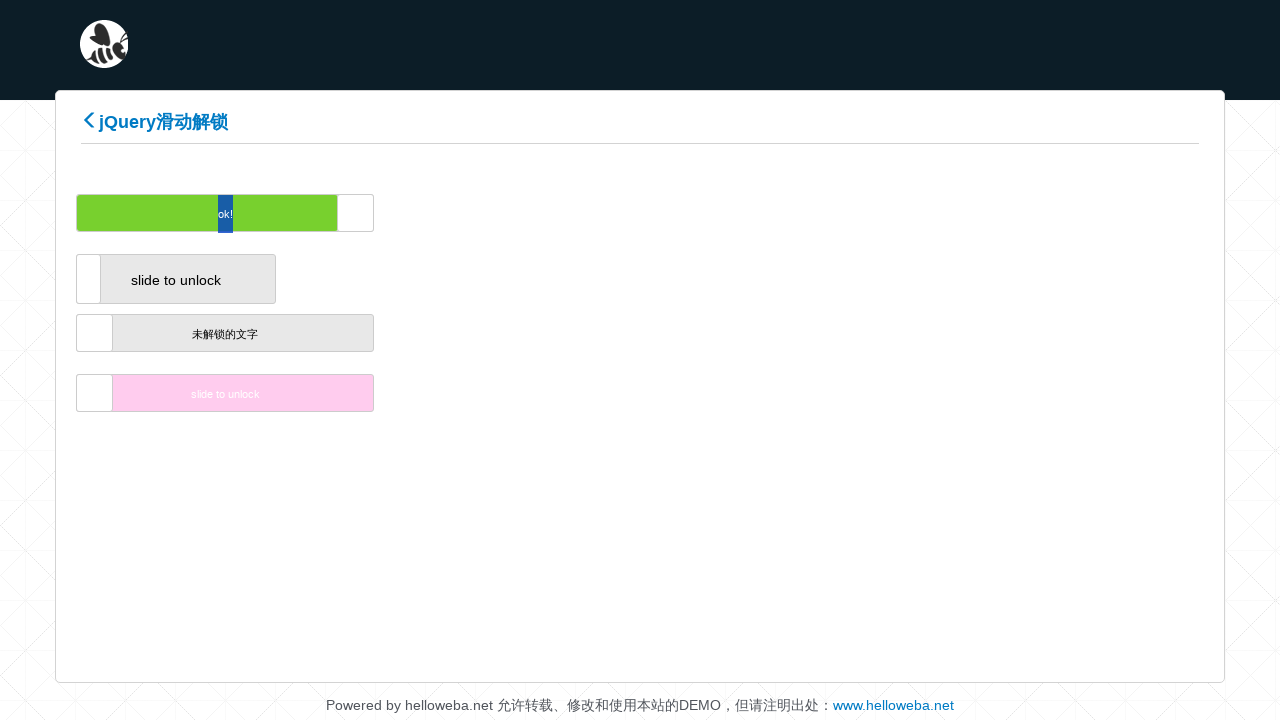

Dragged slider handle horizontally 376 pixels at (470, 213)
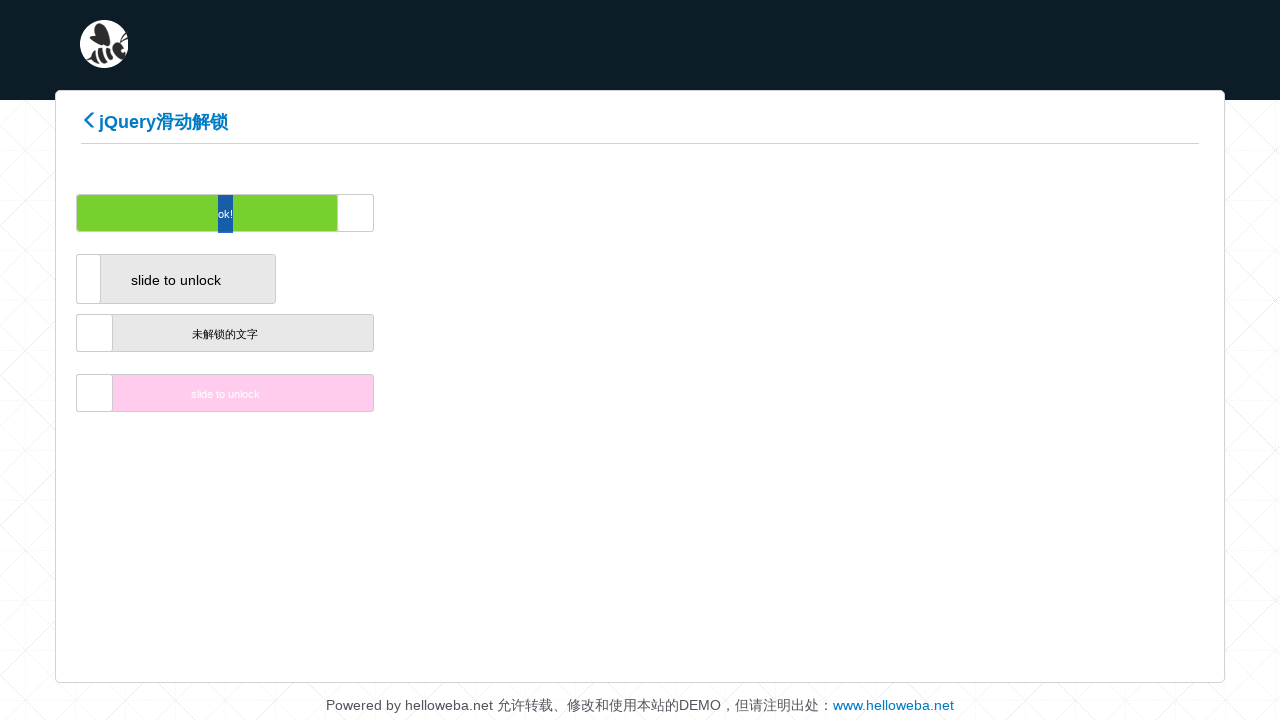

Dragged slider handle horizontally 378 pixels at (472, 213)
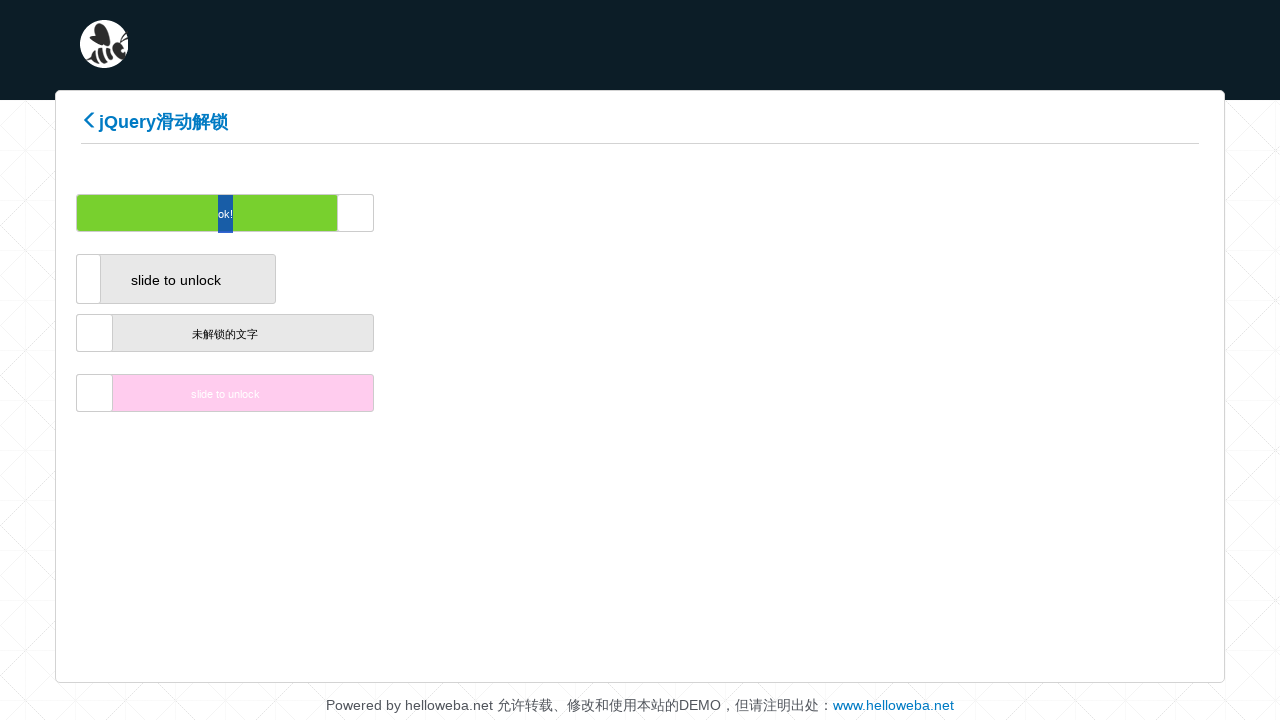

Dragged slider handle horizontally 380 pixels at (474, 213)
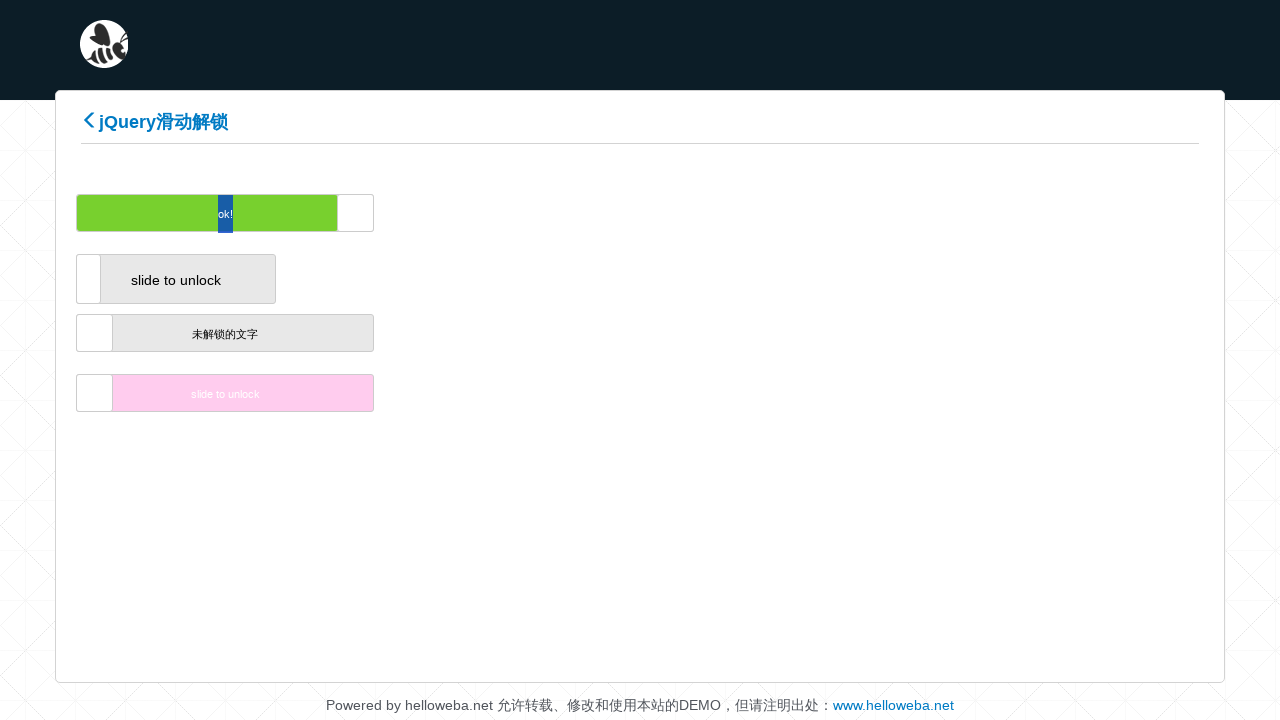

Dragged slider handle horizontally 382 pixels at (476, 213)
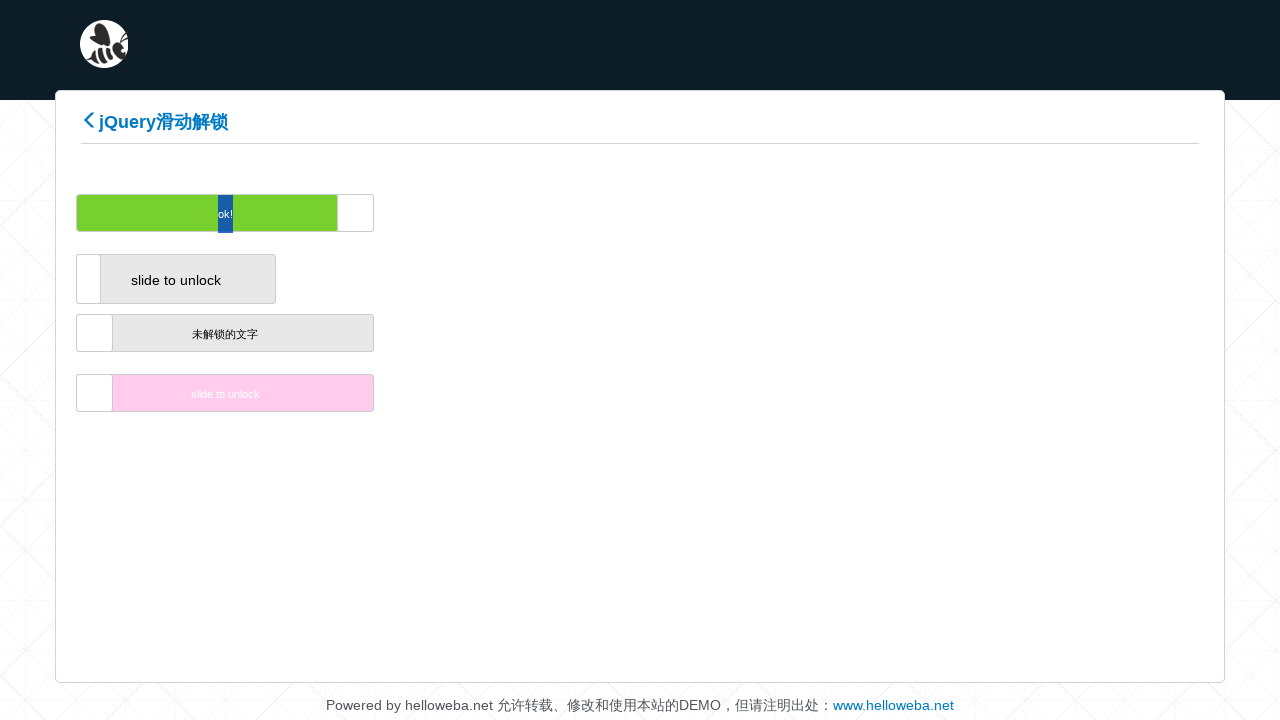

Dragged slider handle horizontally 384 pixels at (478, 213)
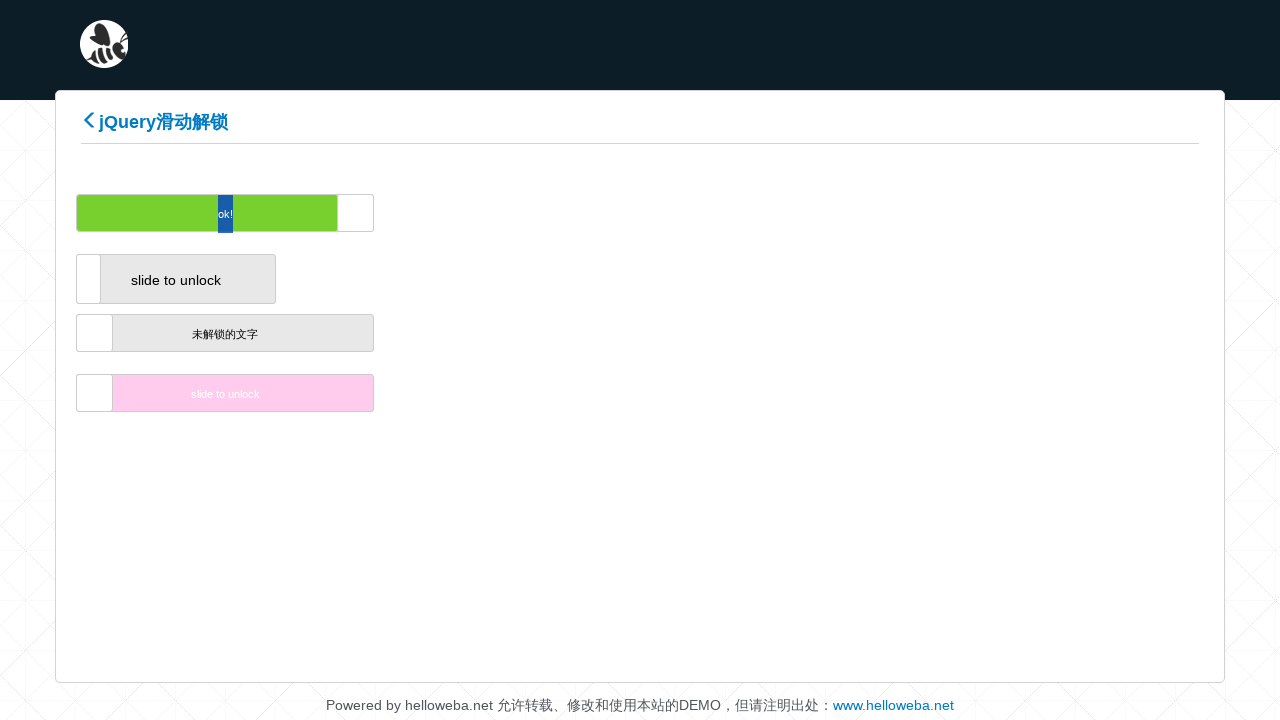

Dragged slider handle horizontally 386 pixels at (480, 213)
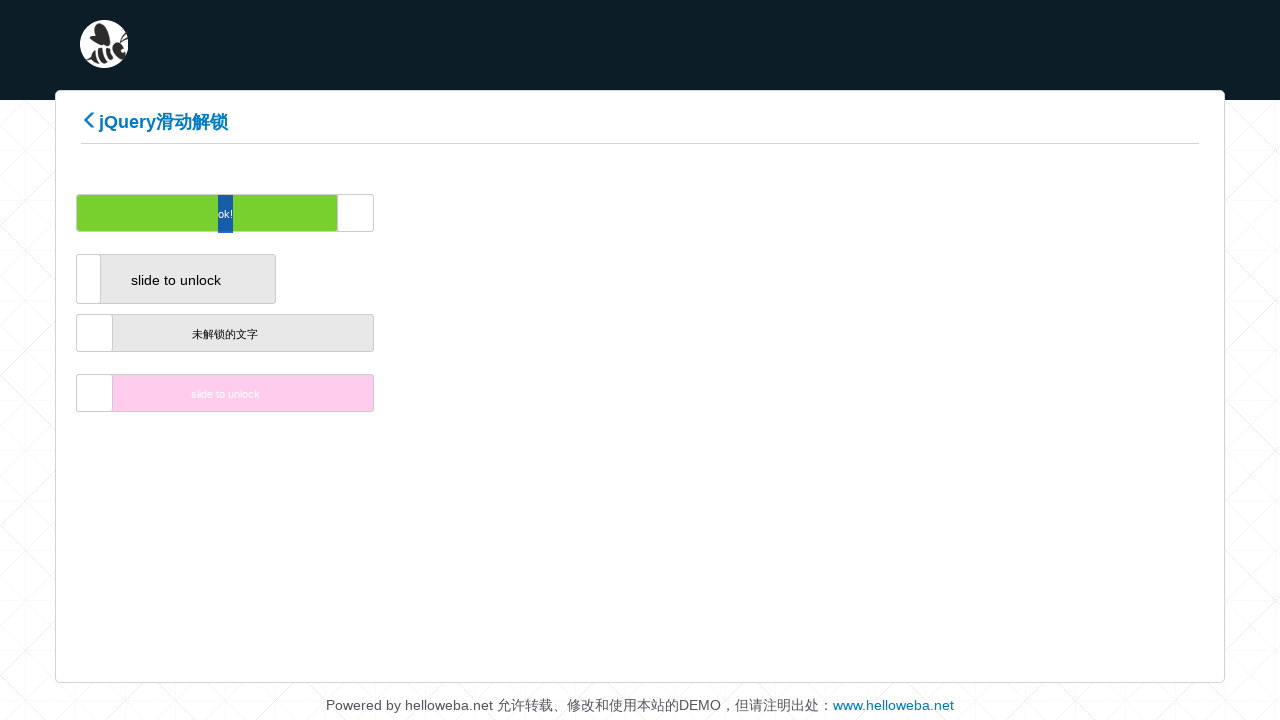

Dragged slider handle horizontally 388 pixels at (482, 213)
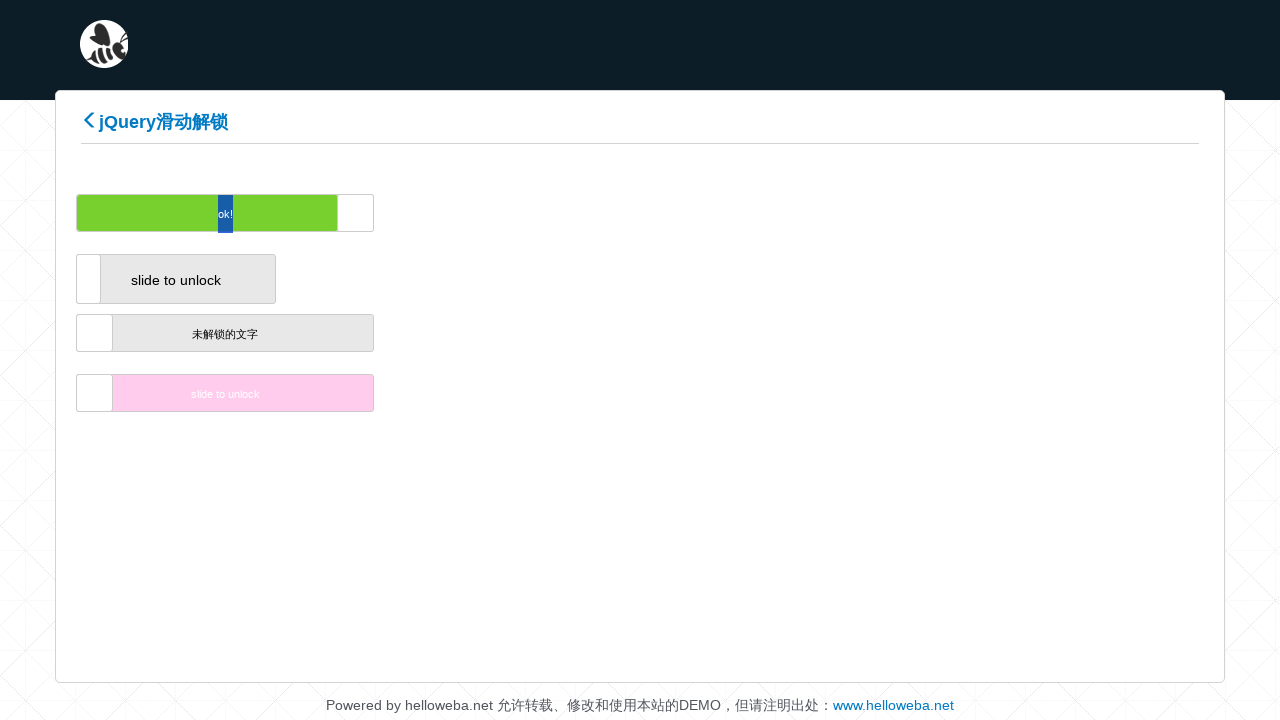

Dragged slider handle horizontally 390 pixels at (484, 213)
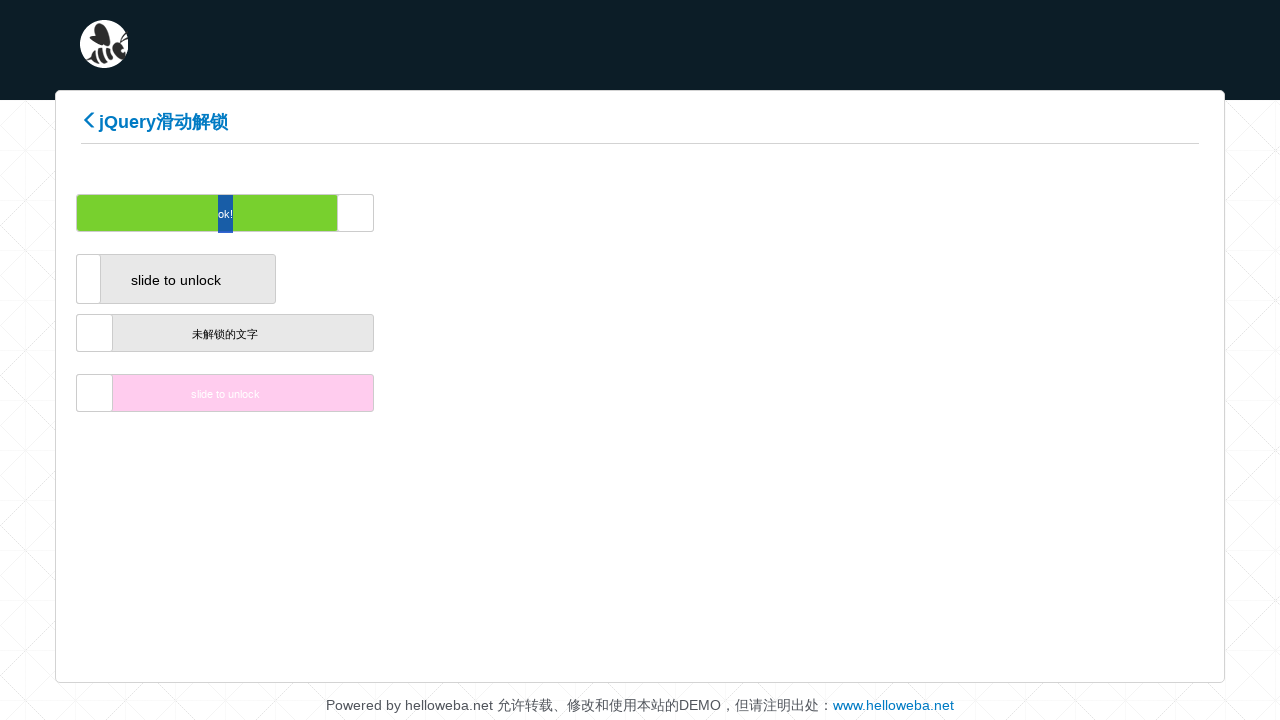

Dragged slider handle horizontally 392 pixels at (486, 213)
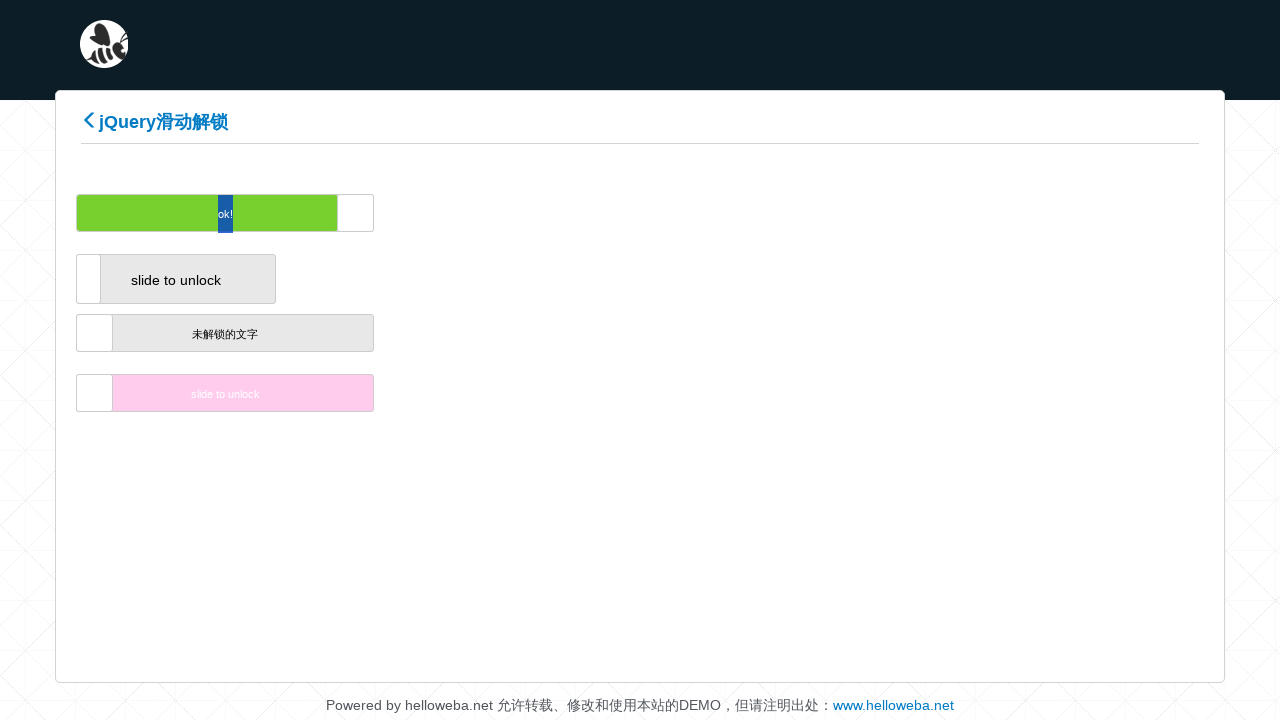

Dragged slider handle horizontally 394 pixels at (488, 213)
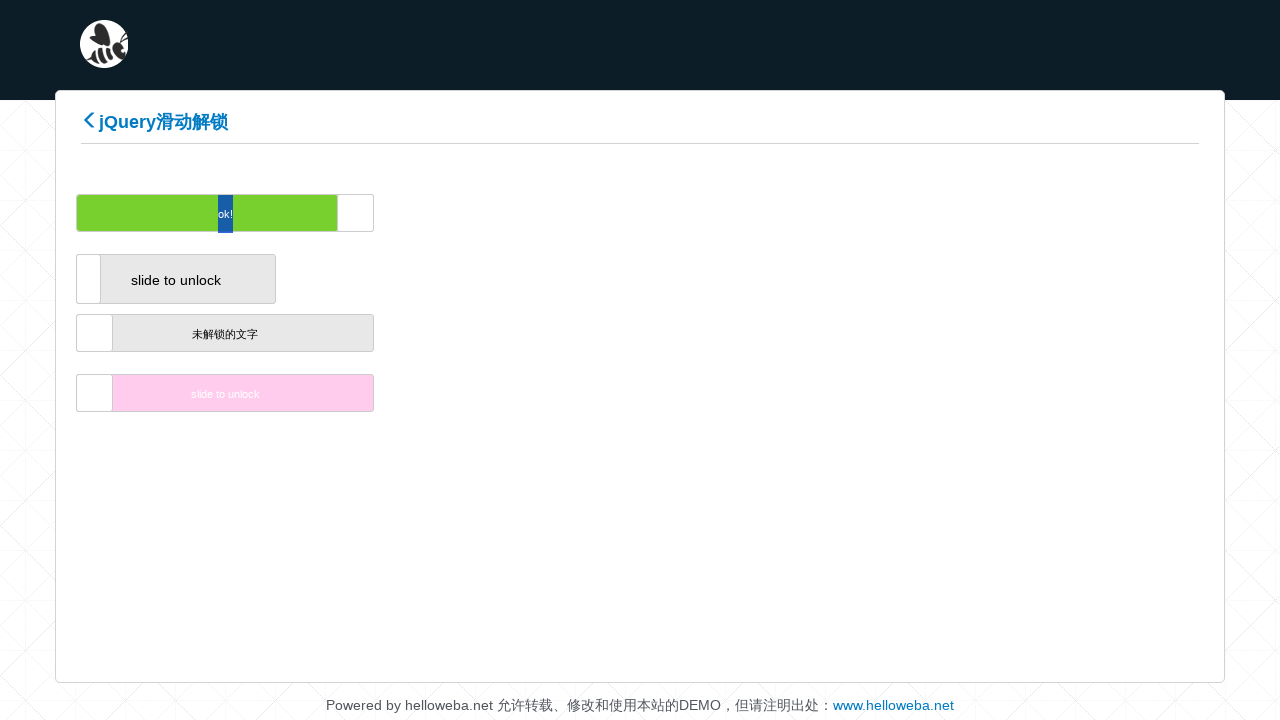

Dragged slider handle horizontally 396 pixels at (490, 213)
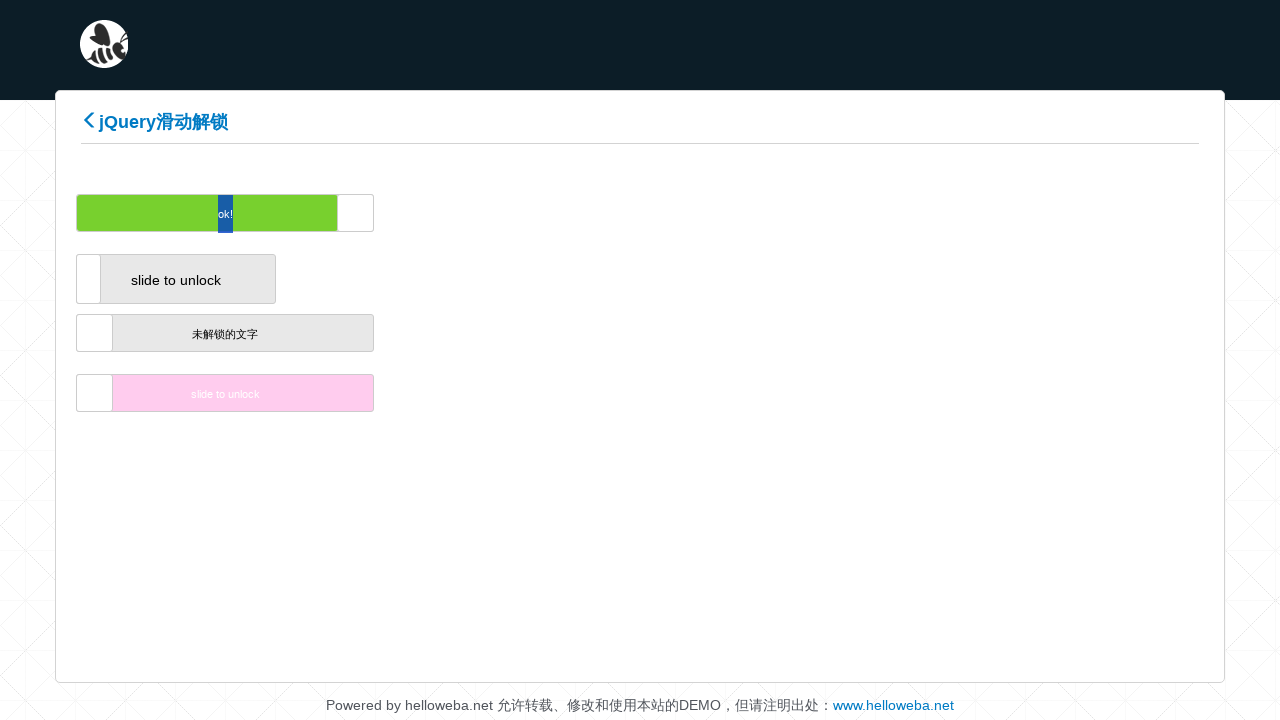

Dragged slider handle horizontally 398 pixels at (492, 213)
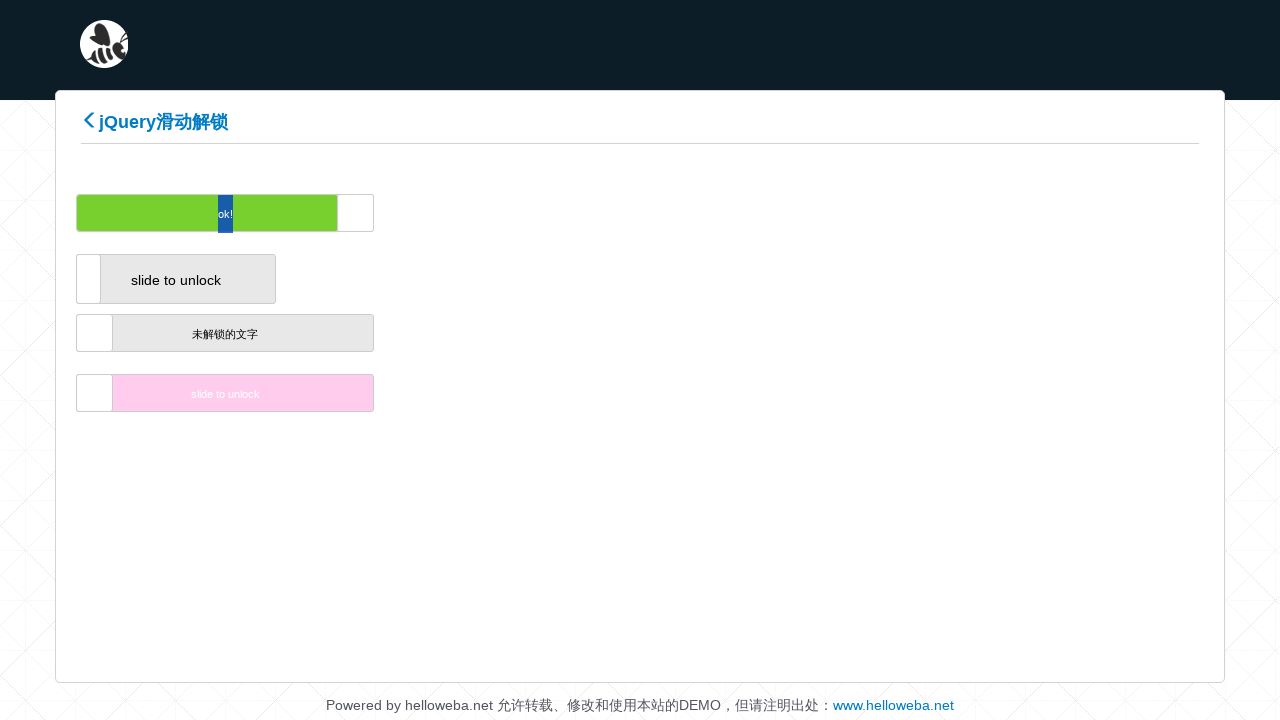

Dragged slider handle horizontally 400 pixels at (494, 213)
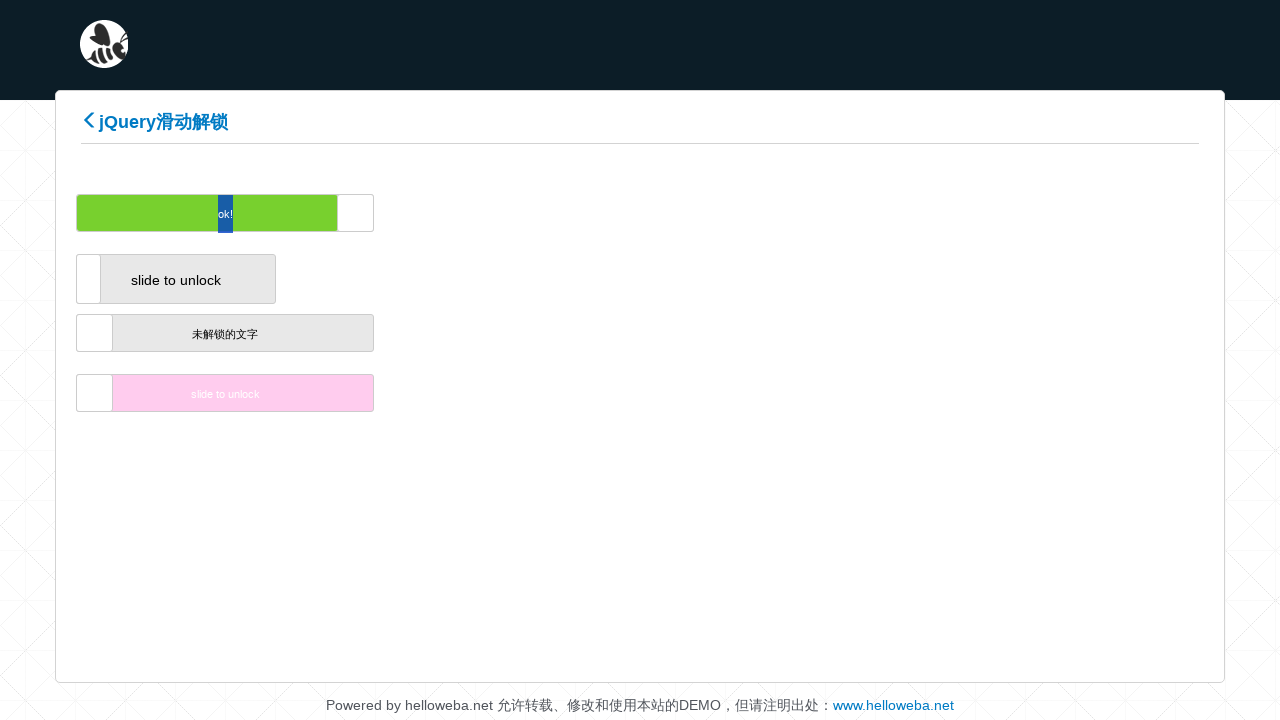

Released mouse button from slider handle at (494, 213)
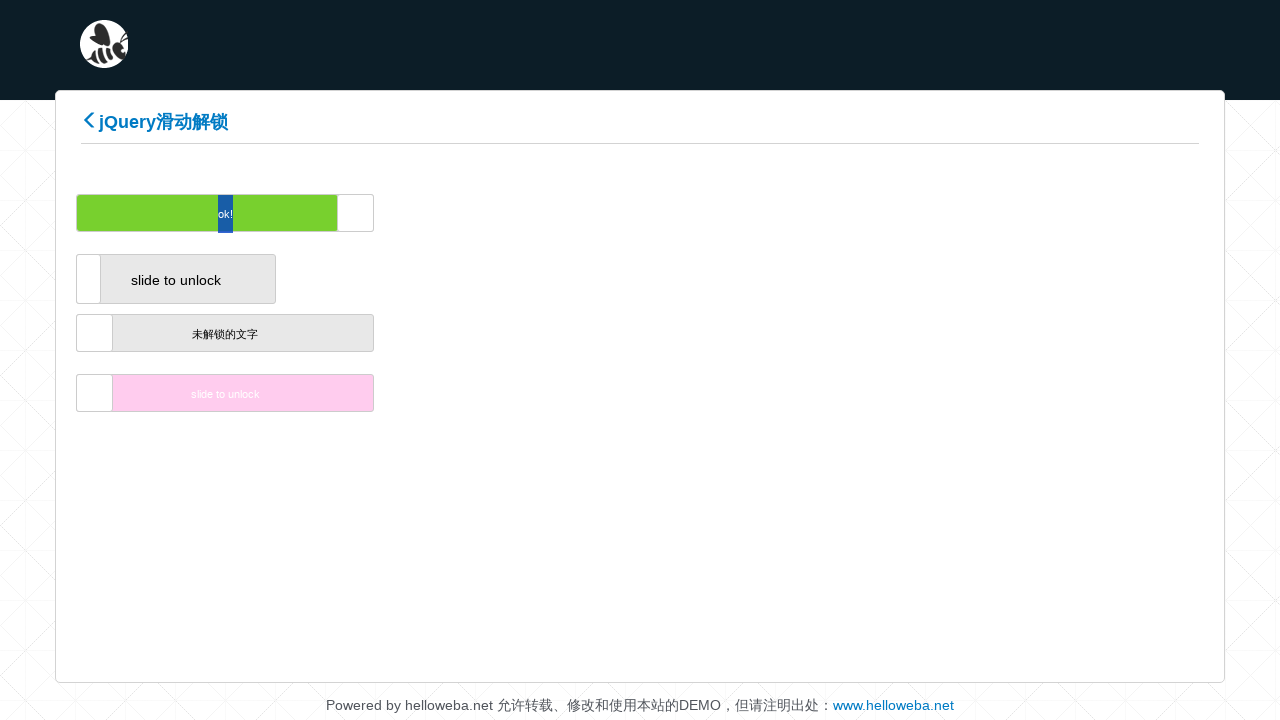

Set up dialog handler to accept alerts
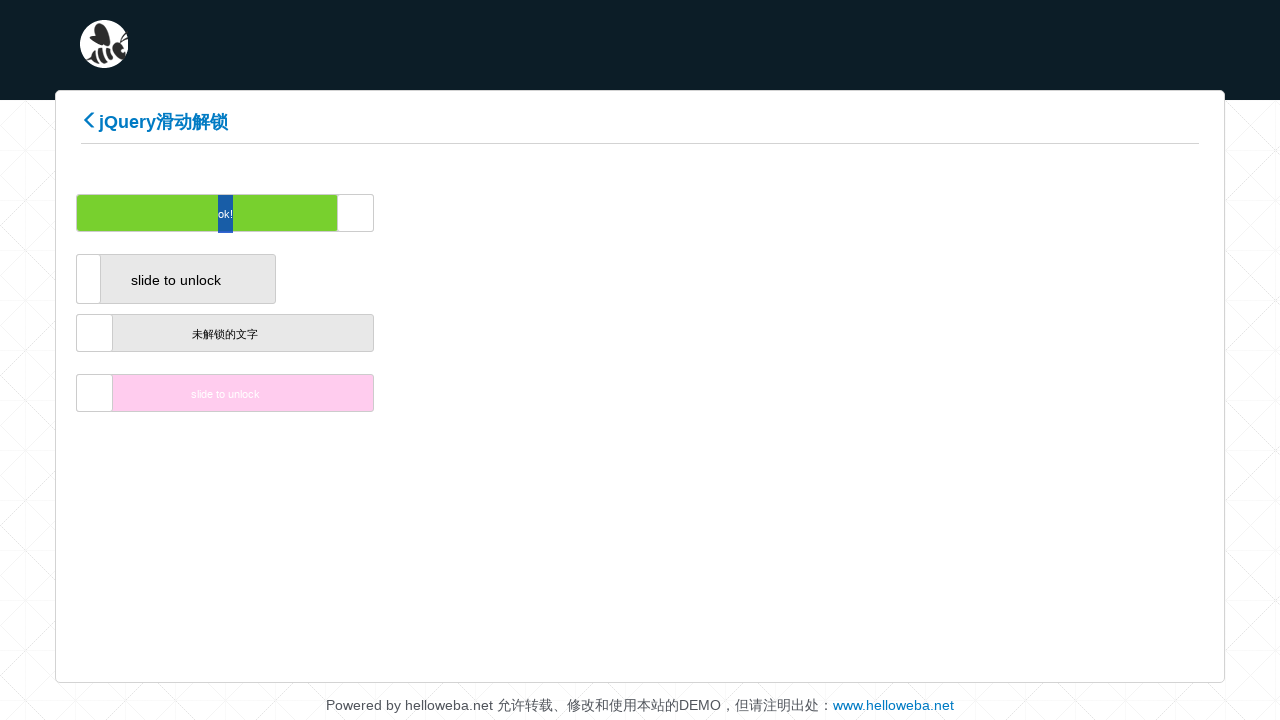

Waited for final page state after unlock attempt
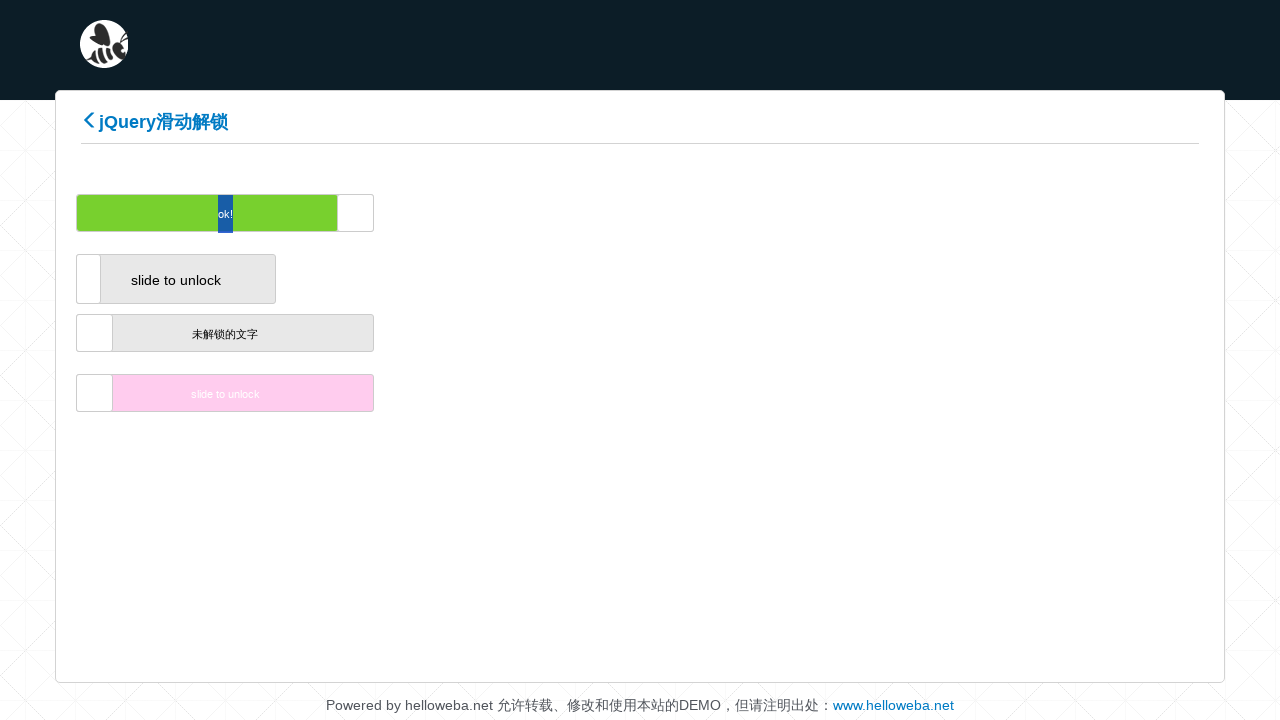

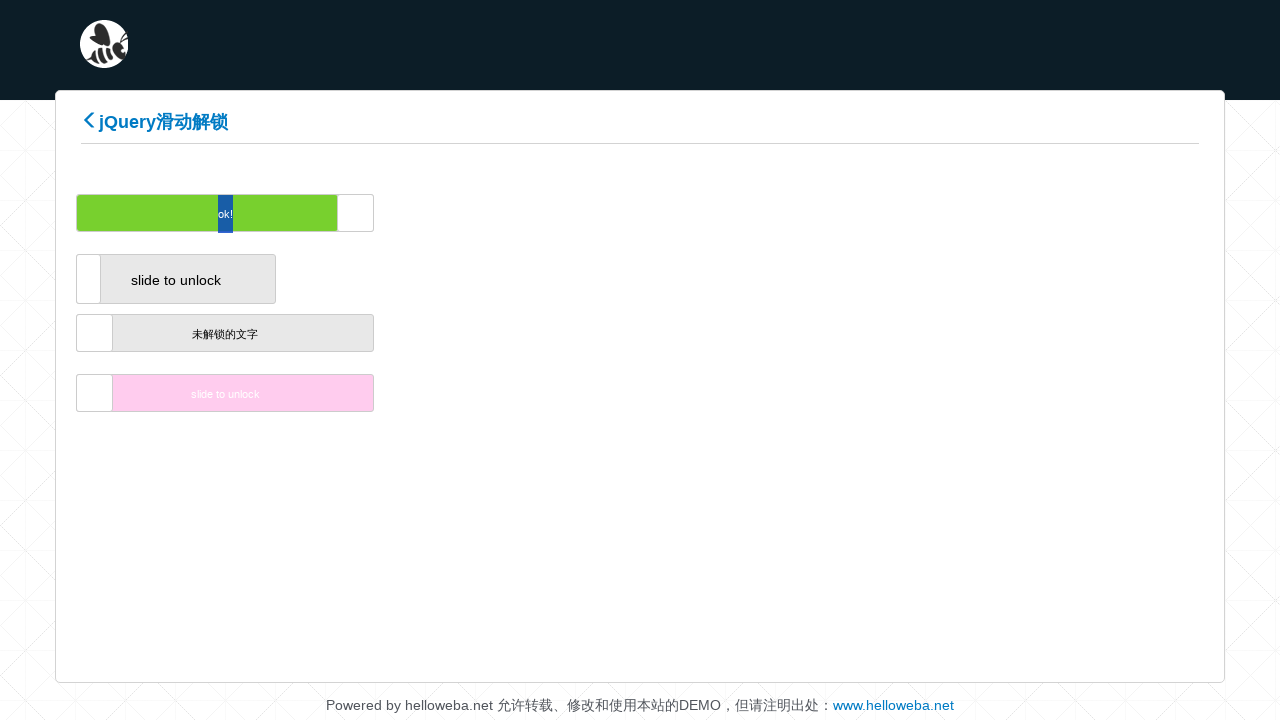